Tests a click counter application by clicking a button multiple times and verifying the click count text changes appropriately

Starting URL: http://ajtyvit-app.westeurope.cloudapp.azure.com:8080/clickmebaby.php

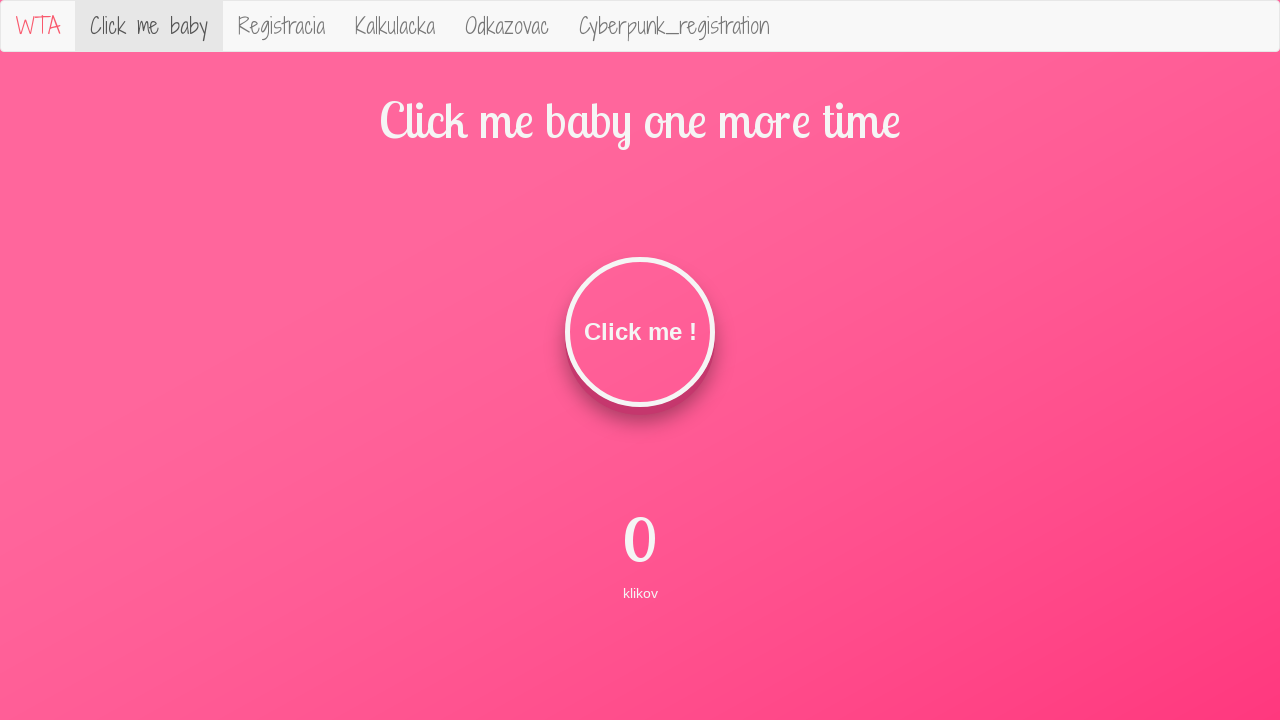

Clicked the button (iteration 1/49) at (640, 332) on #clickMe
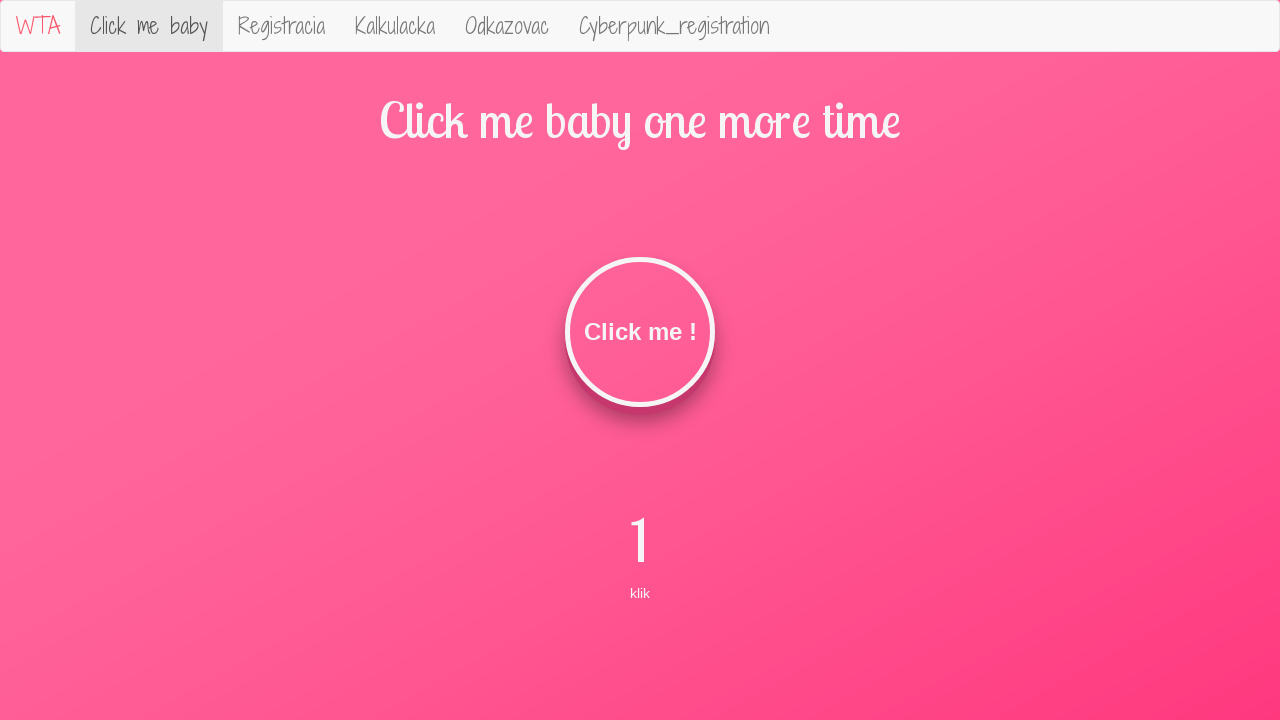

Retrieved current click count text
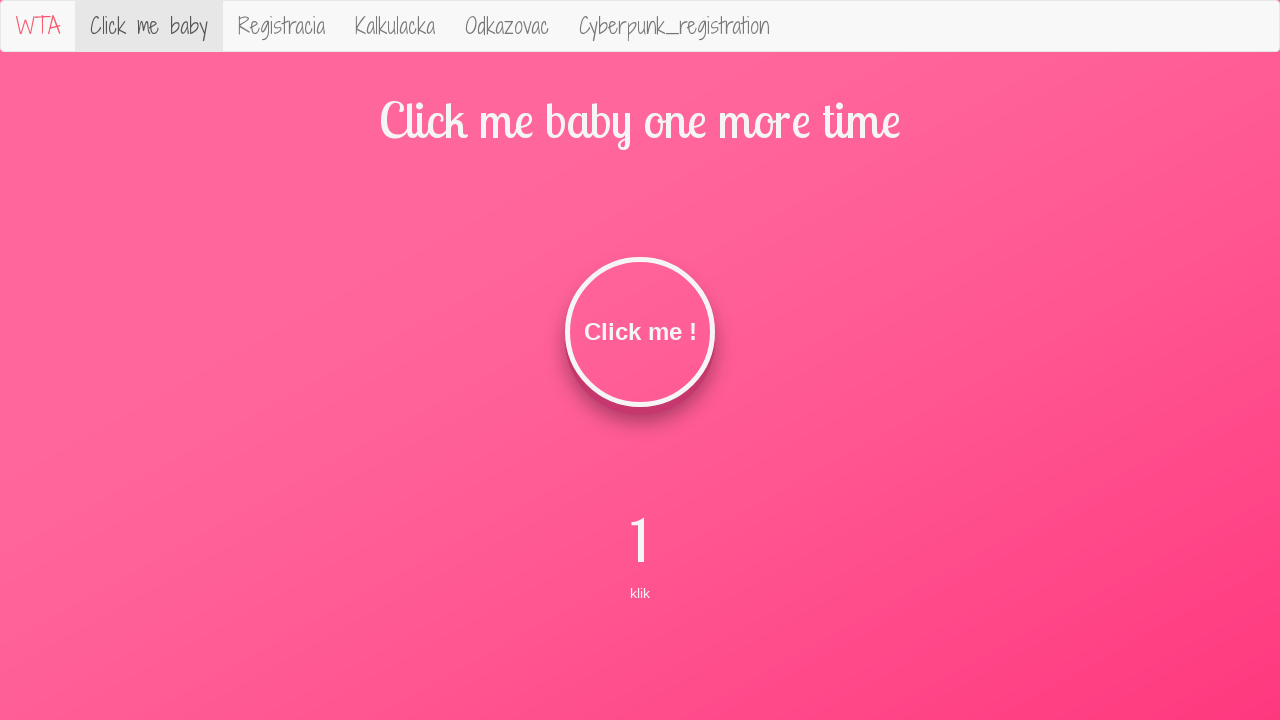

Retrieved description label text
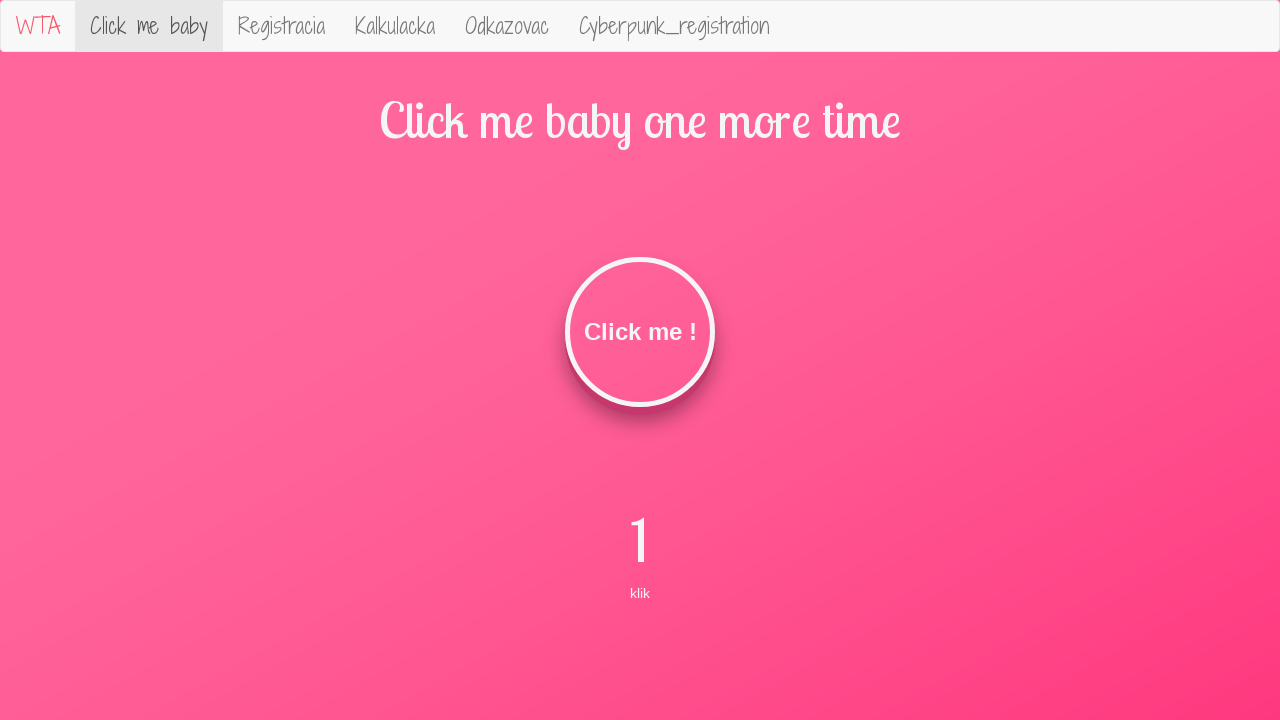

Assertion passed: label is 'klik' for 1 click
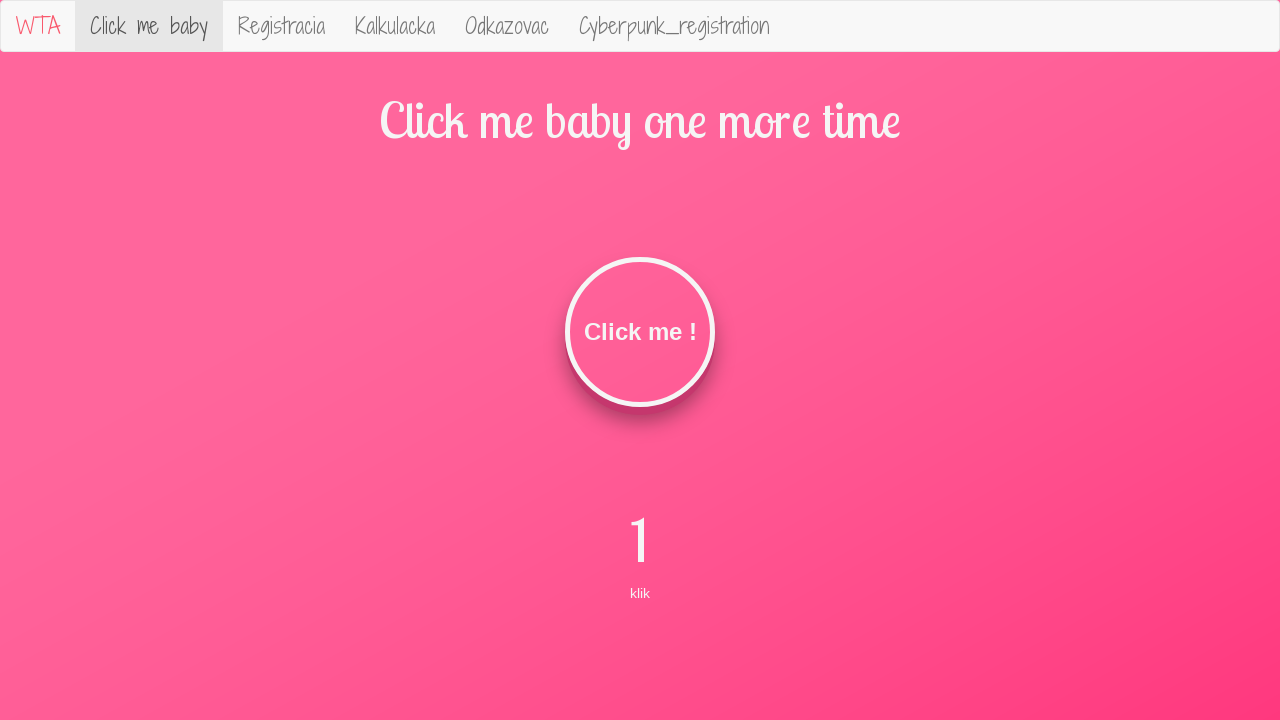

Clicked the button (iteration 2/49) at (640, 332) on #clickMe
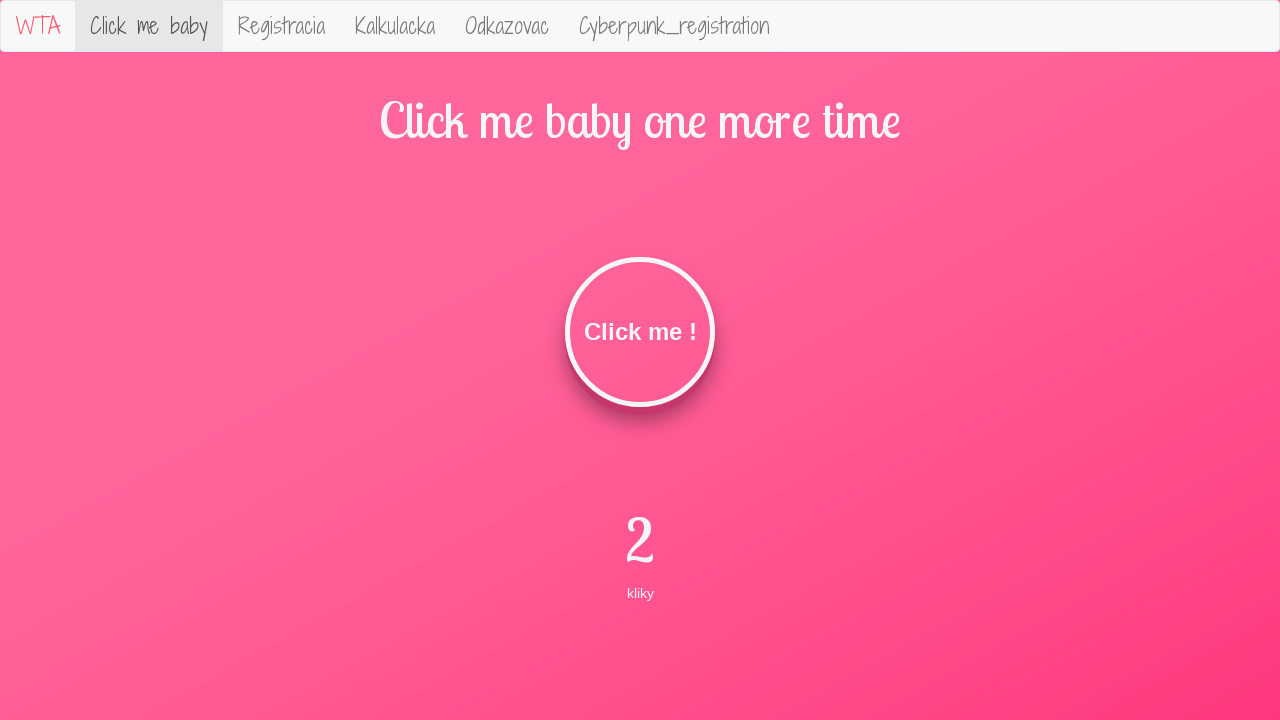

Retrieved current click count text
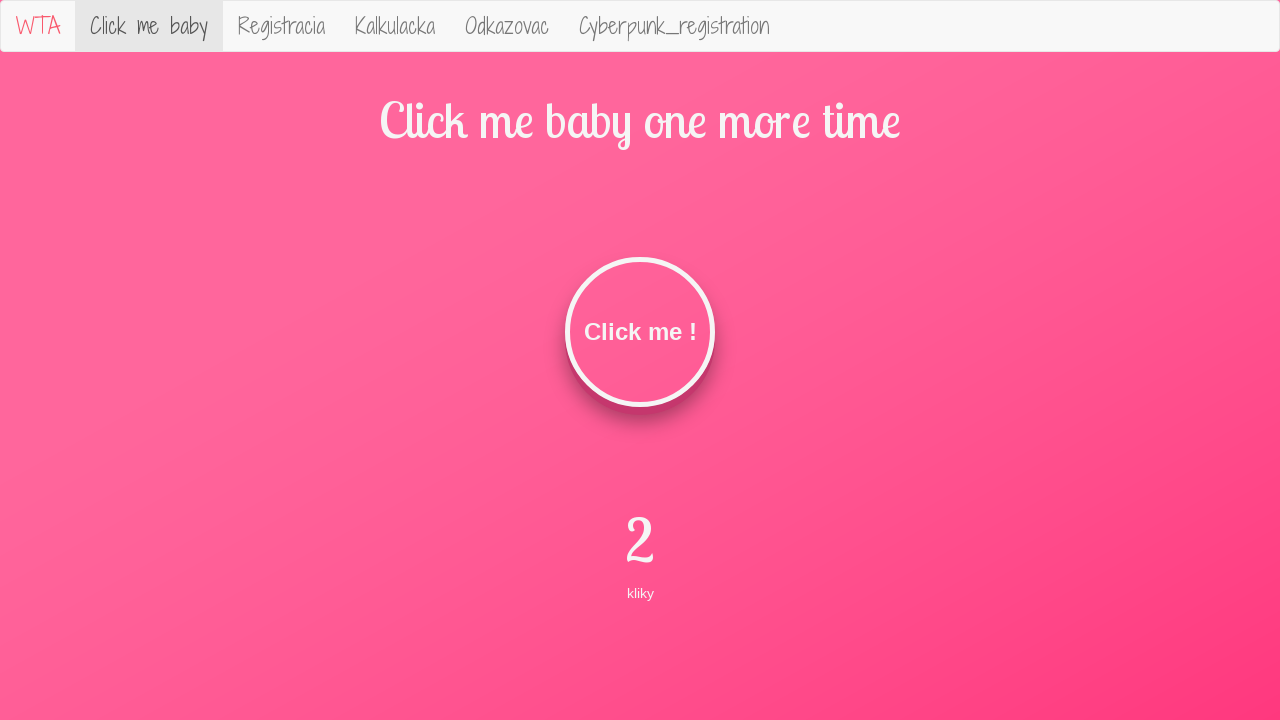

Retrieved description label text
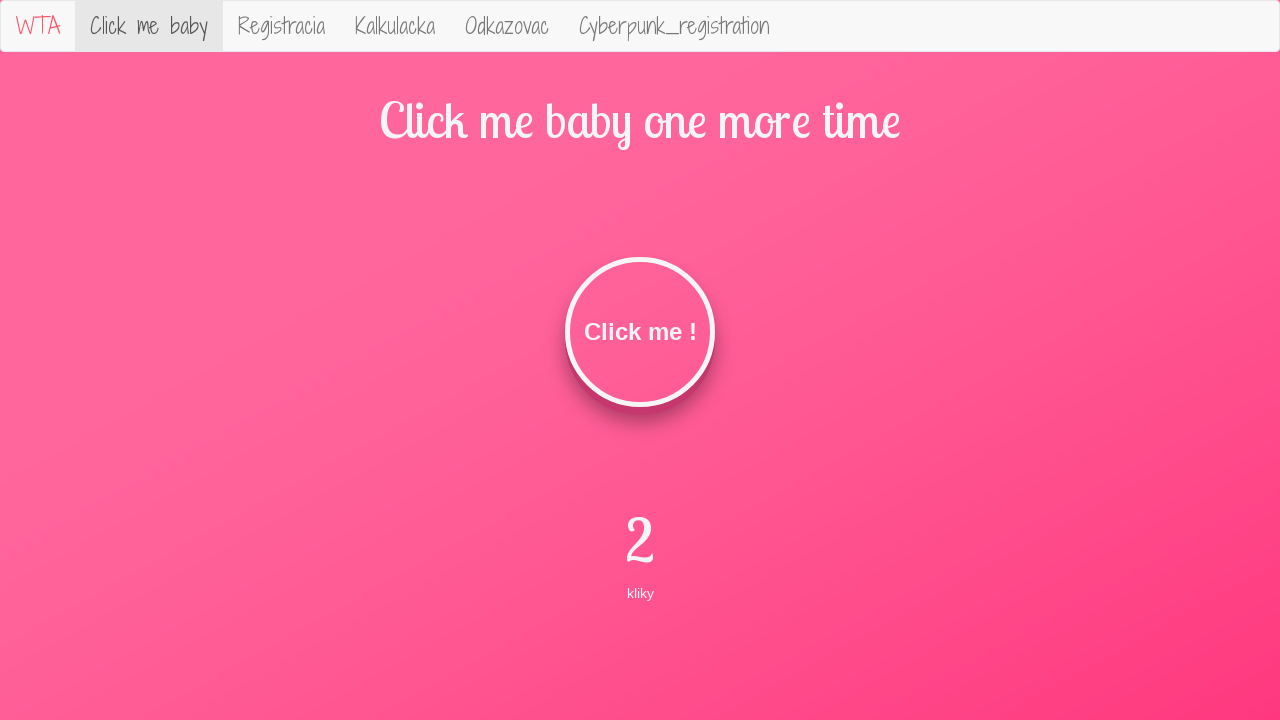

Assertion passed: label is 'kliky' for 2 clicks
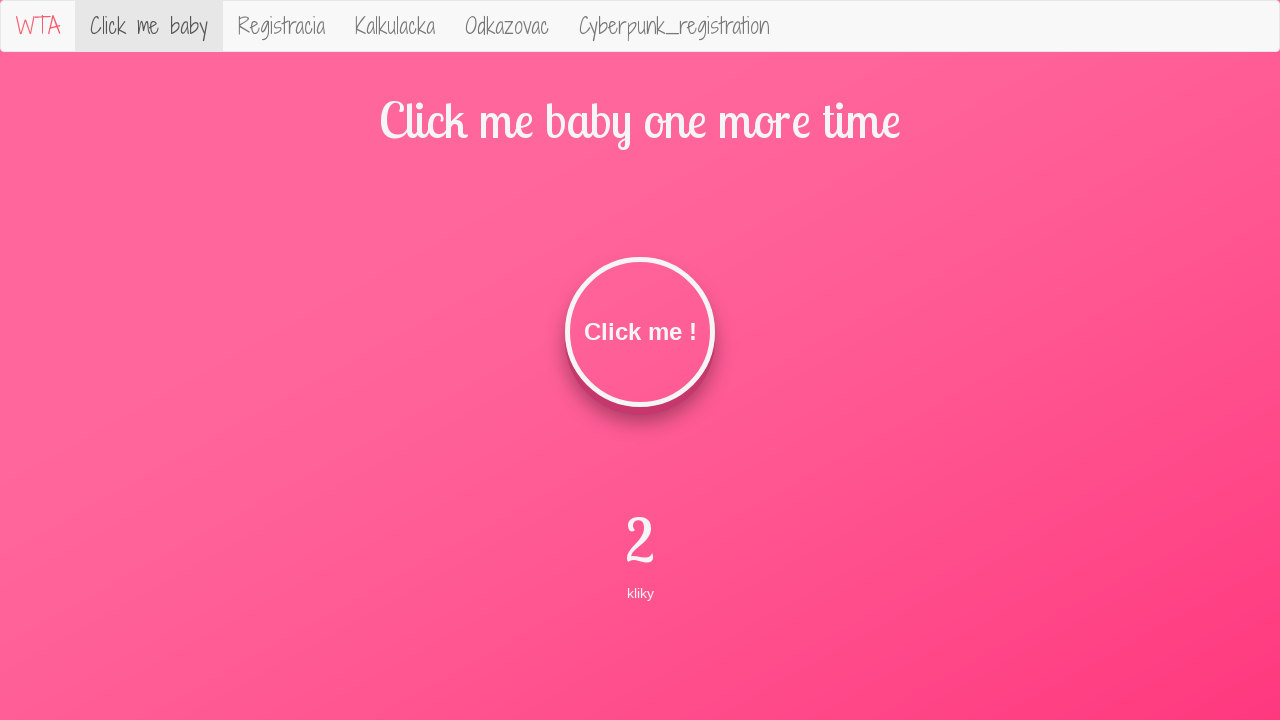

Clicked the button (iteration 3/49) at (640, 332) on #clickMe
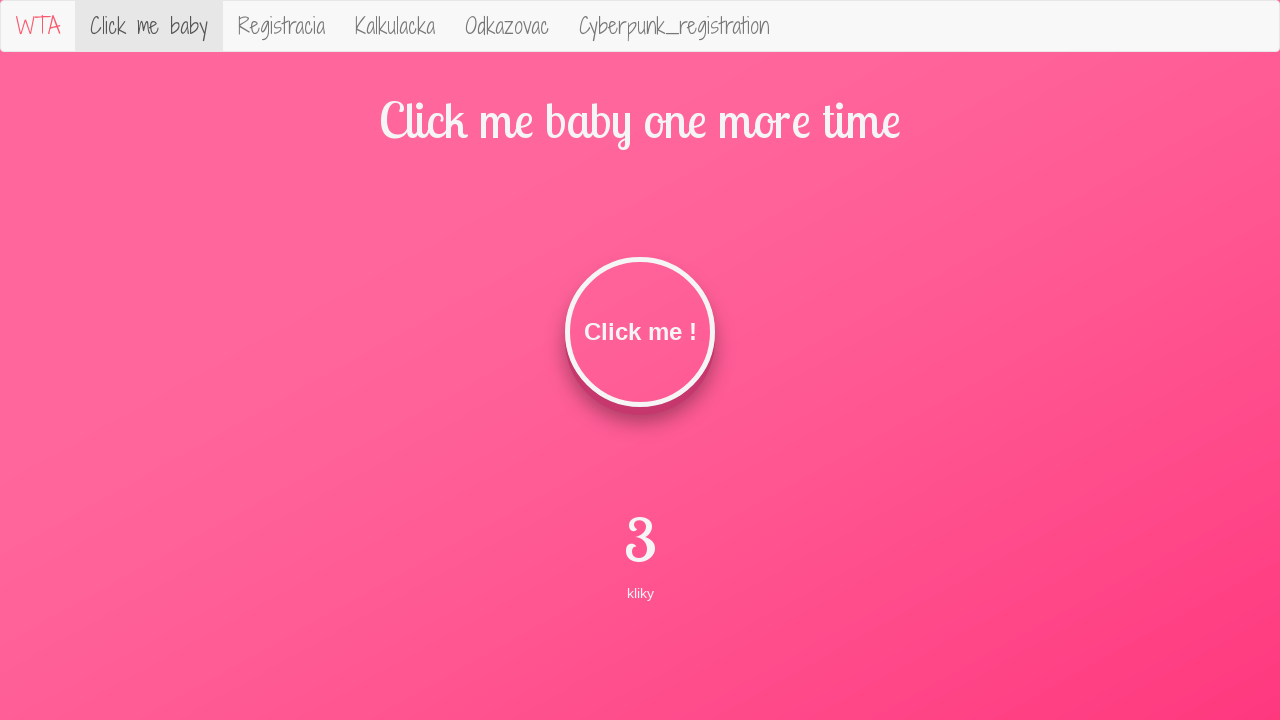

Retrieved current click count text
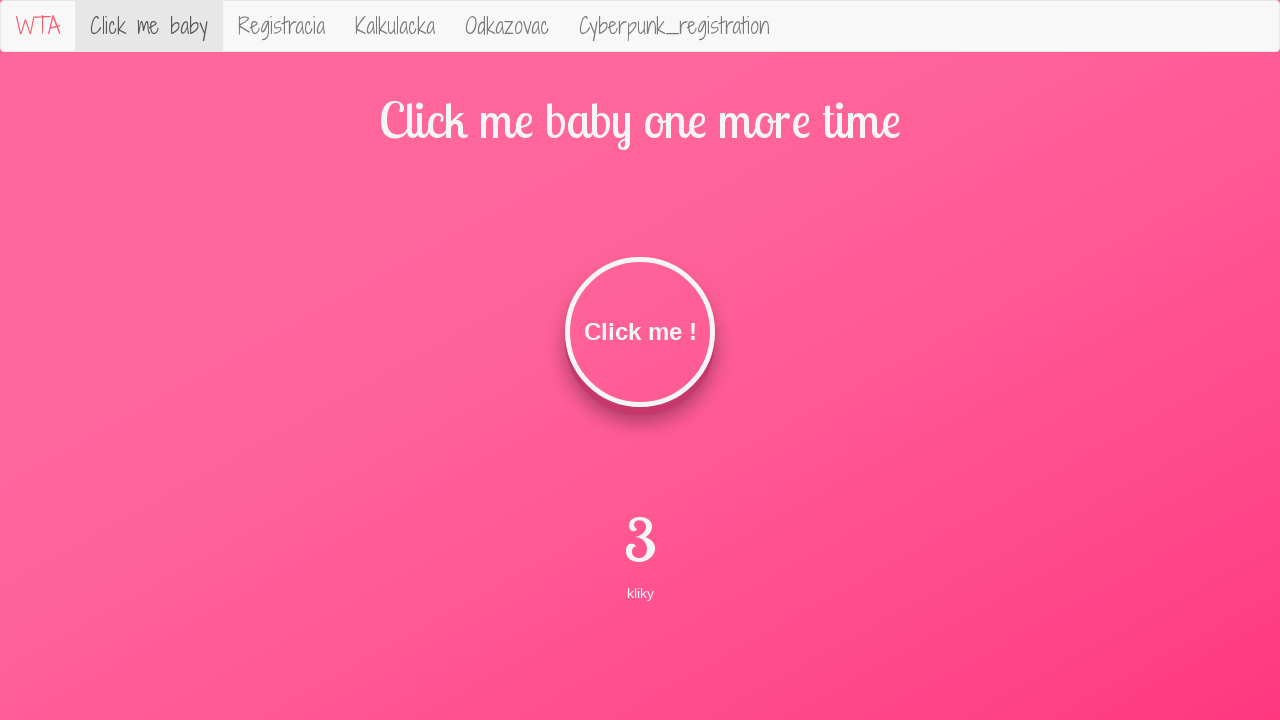

Retrieved description label text
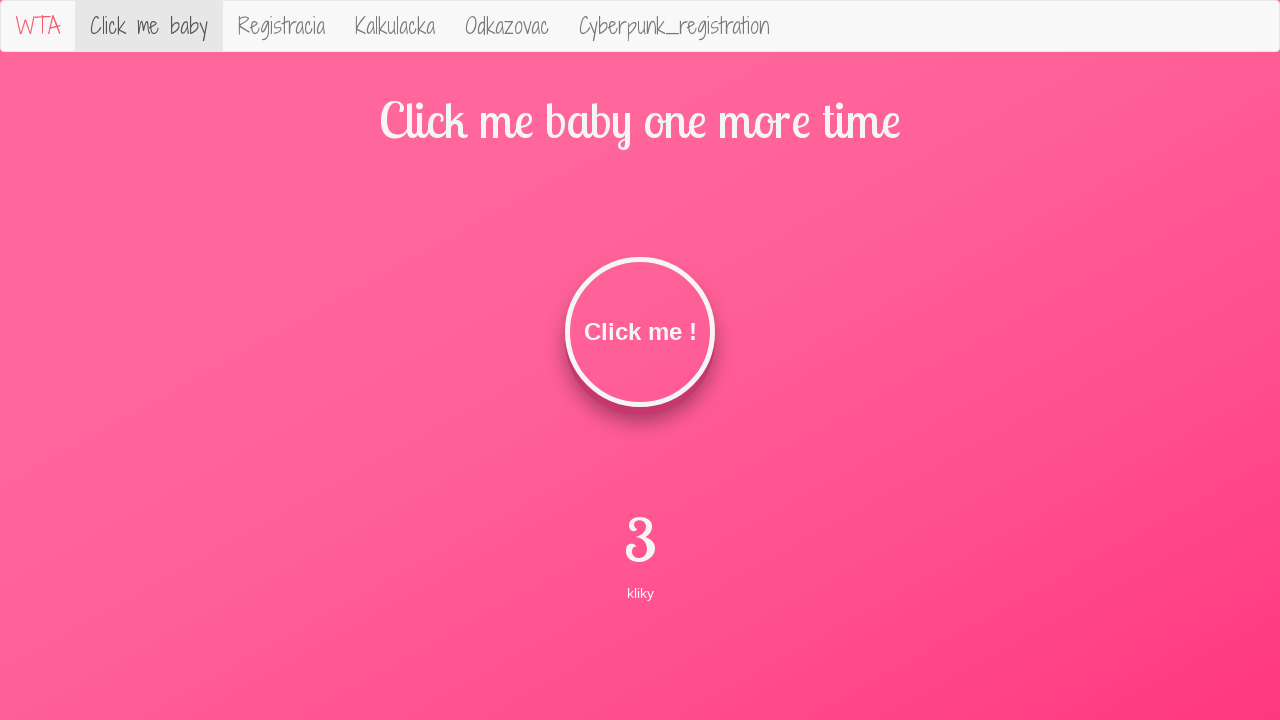

Assertion passed: label is 'kliky' for 3 clicks
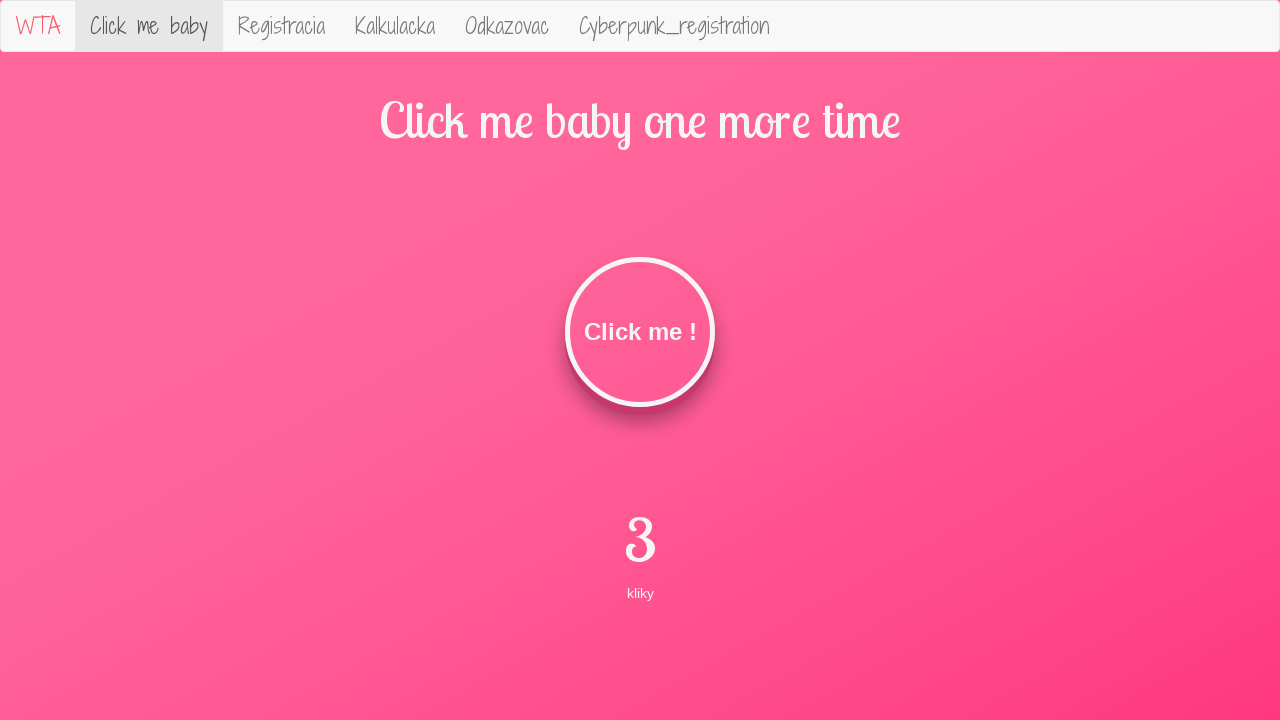

Clicked the button (iteration 4/49) at (640, 332) on #clickMe
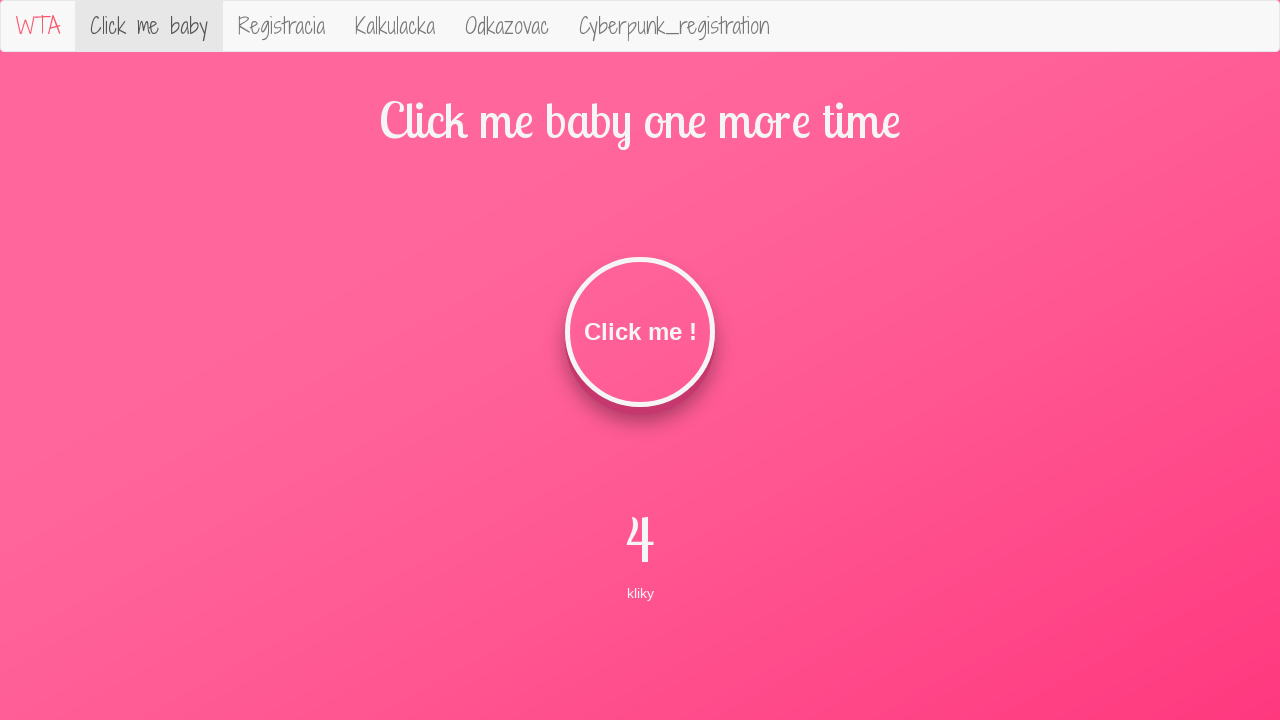

Retrieved current click count text
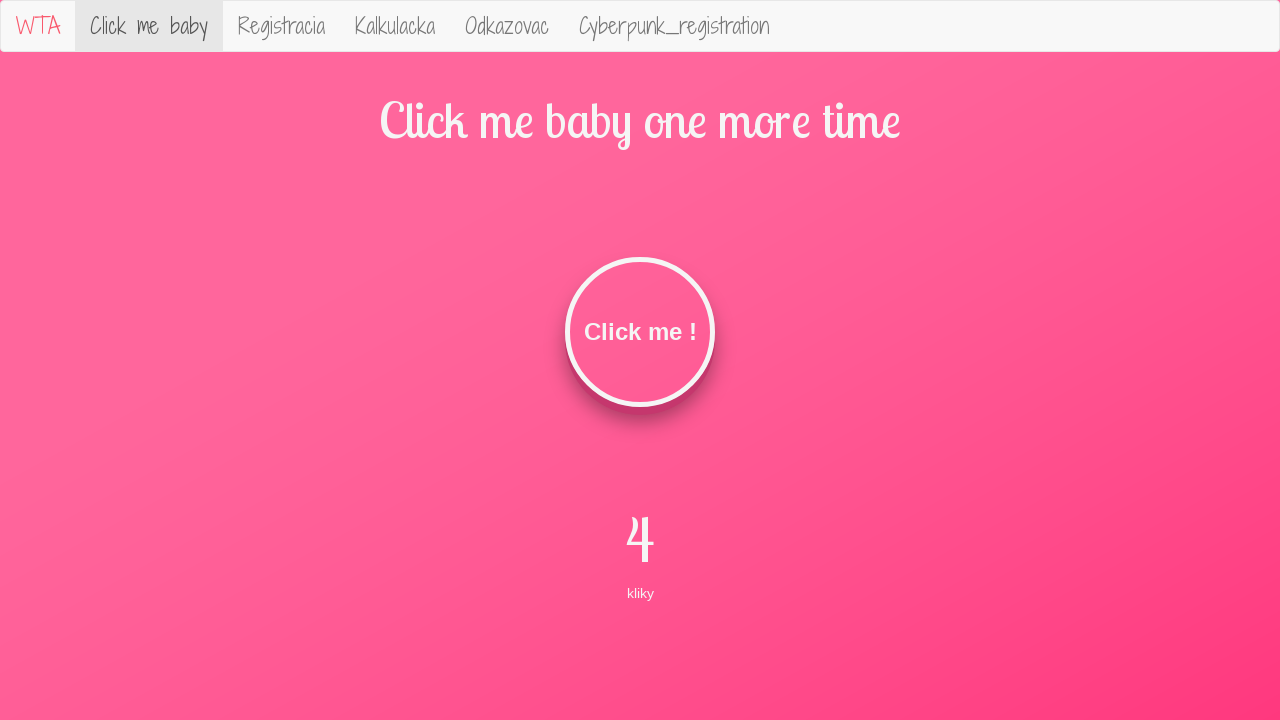

Retrieved description label text
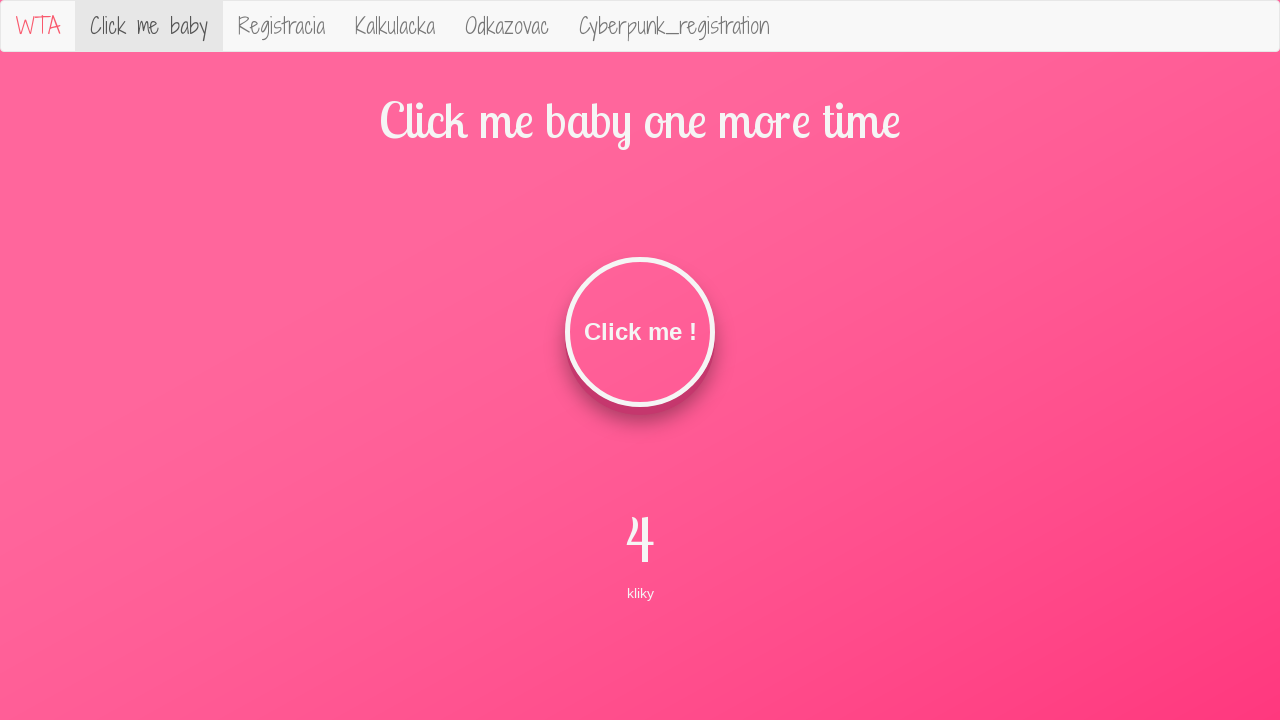

Assertion passed: label is 'kliky' for 4 clicks
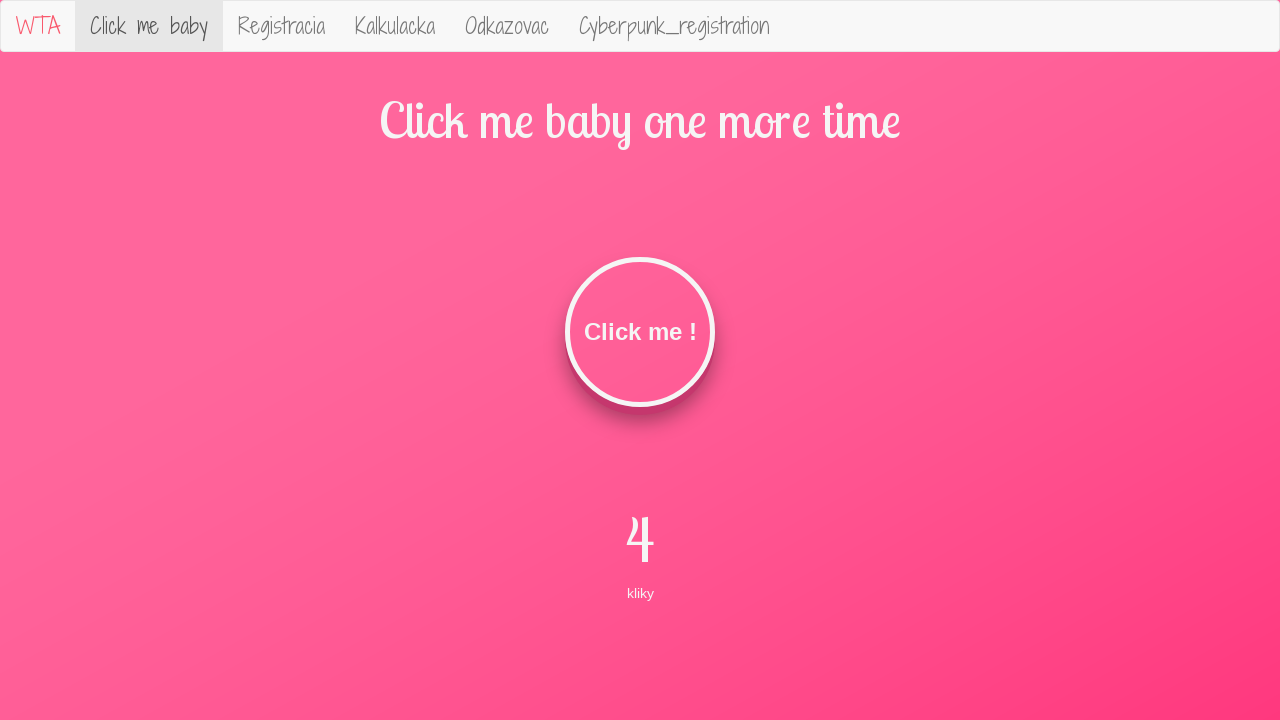

Clicked the button (iteration 5/49) at (640, 332) on #clickMe
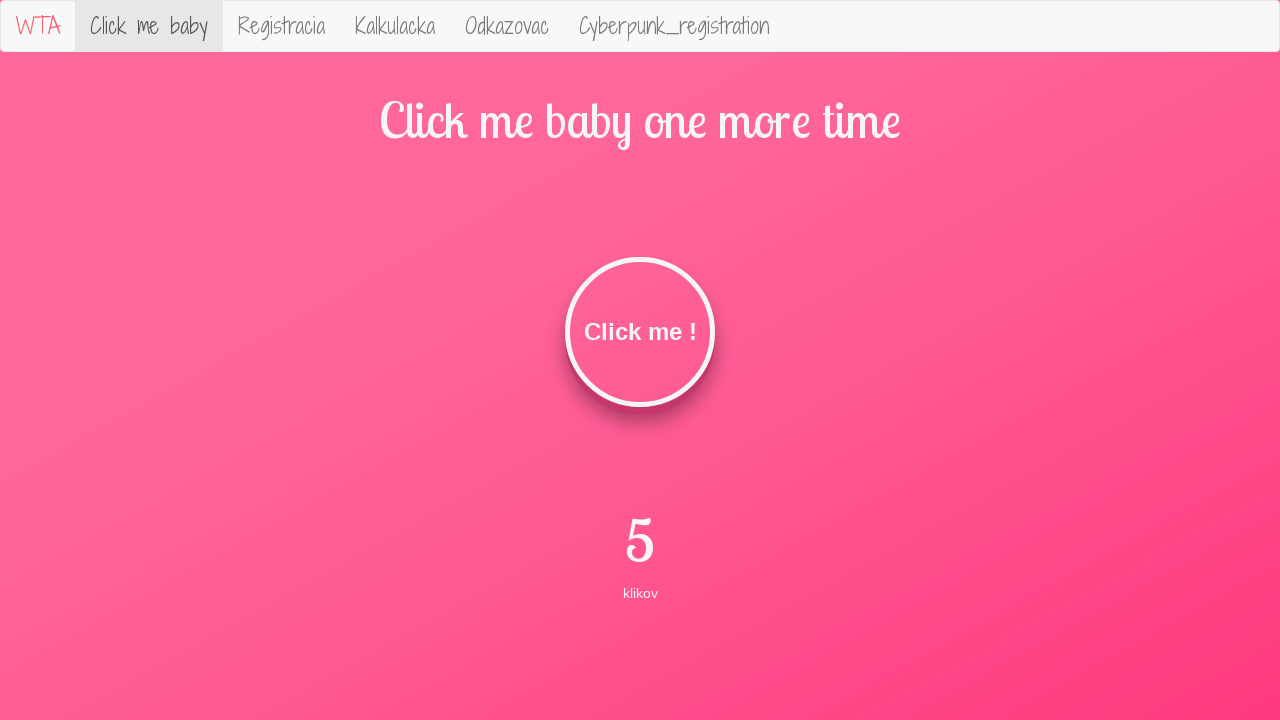

Retrieved current click count text
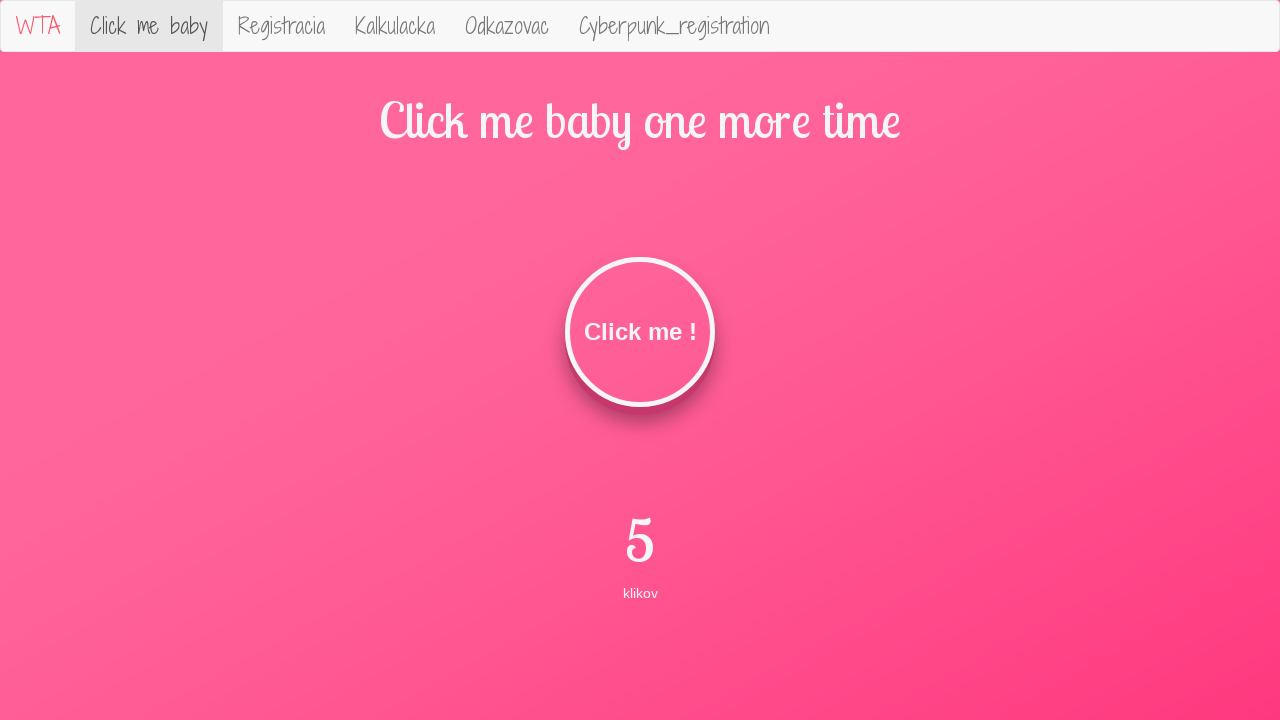

Retrieved description label text
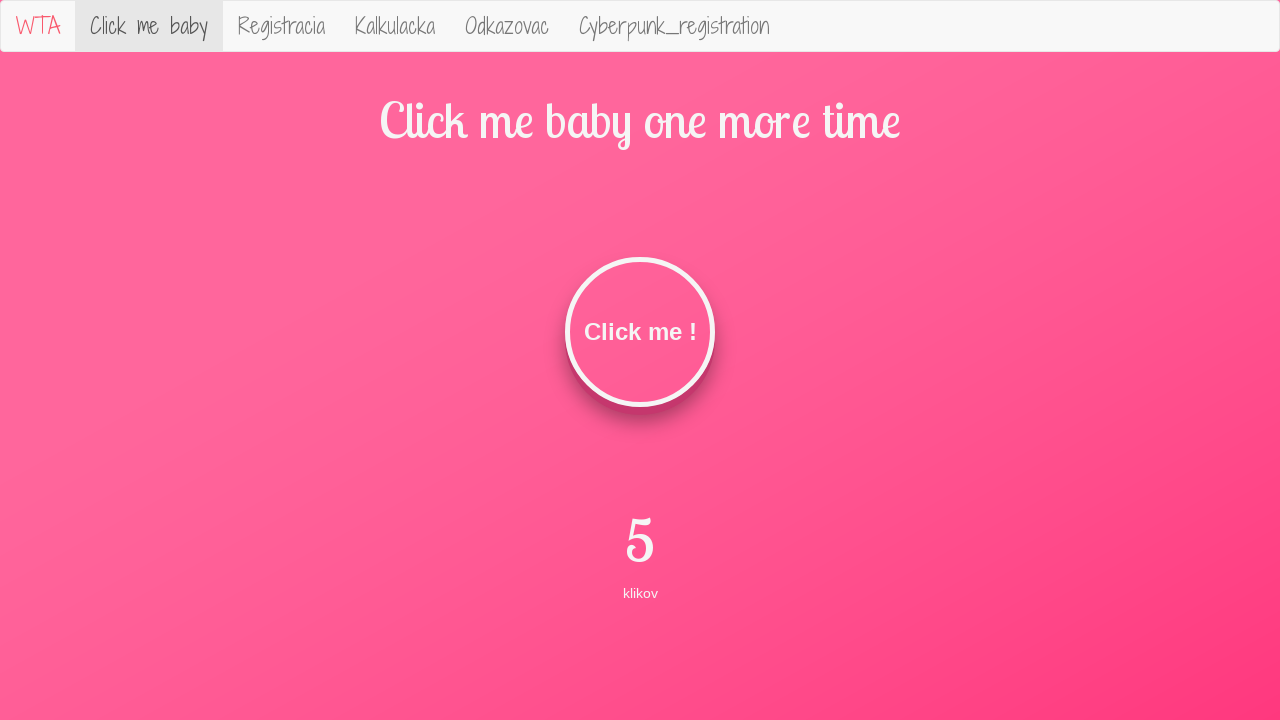

Assertion passed: label is 'klikov' for 5 clicks
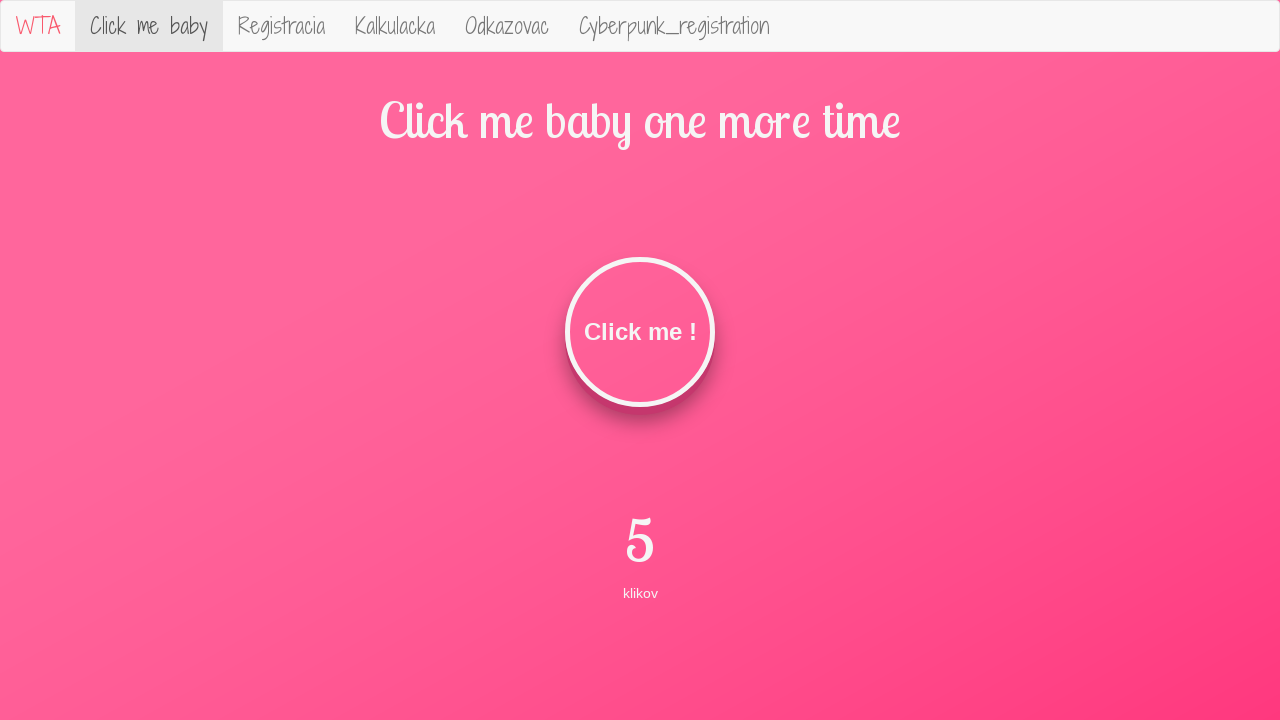

Clicked the button (iteration 6/49) at (640, 332) on #clickMe
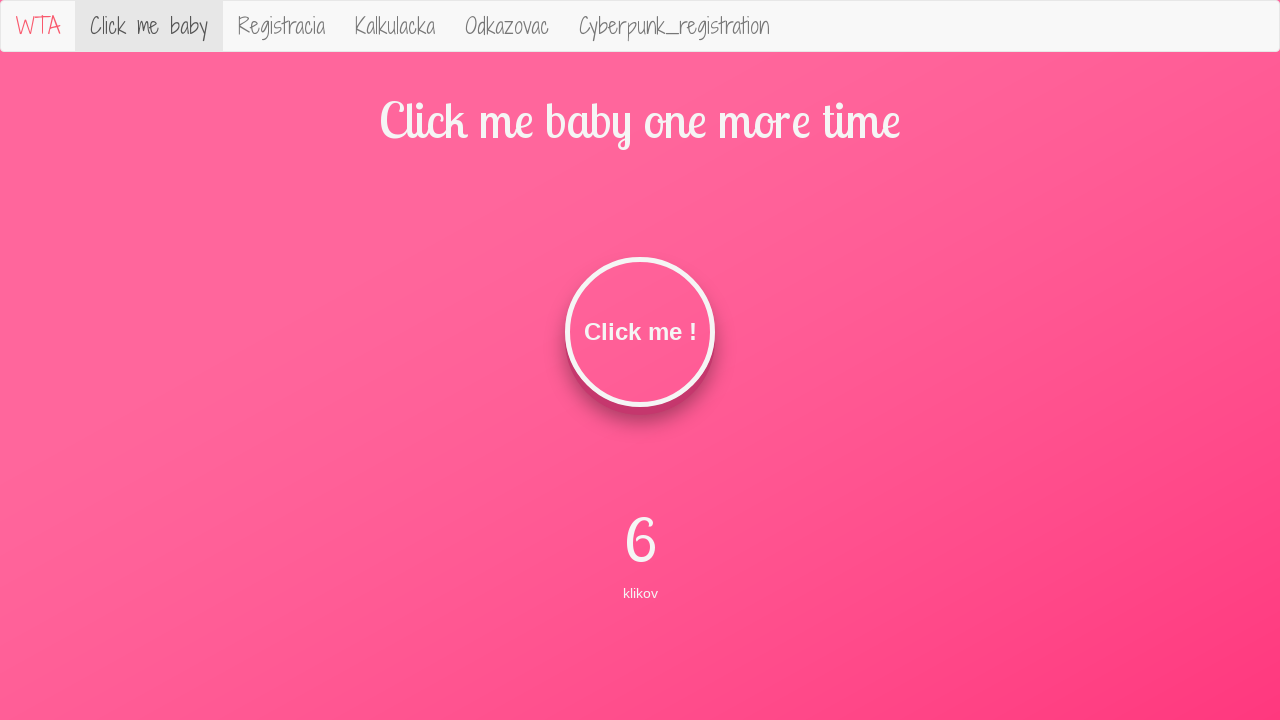

Retrieved current click count text
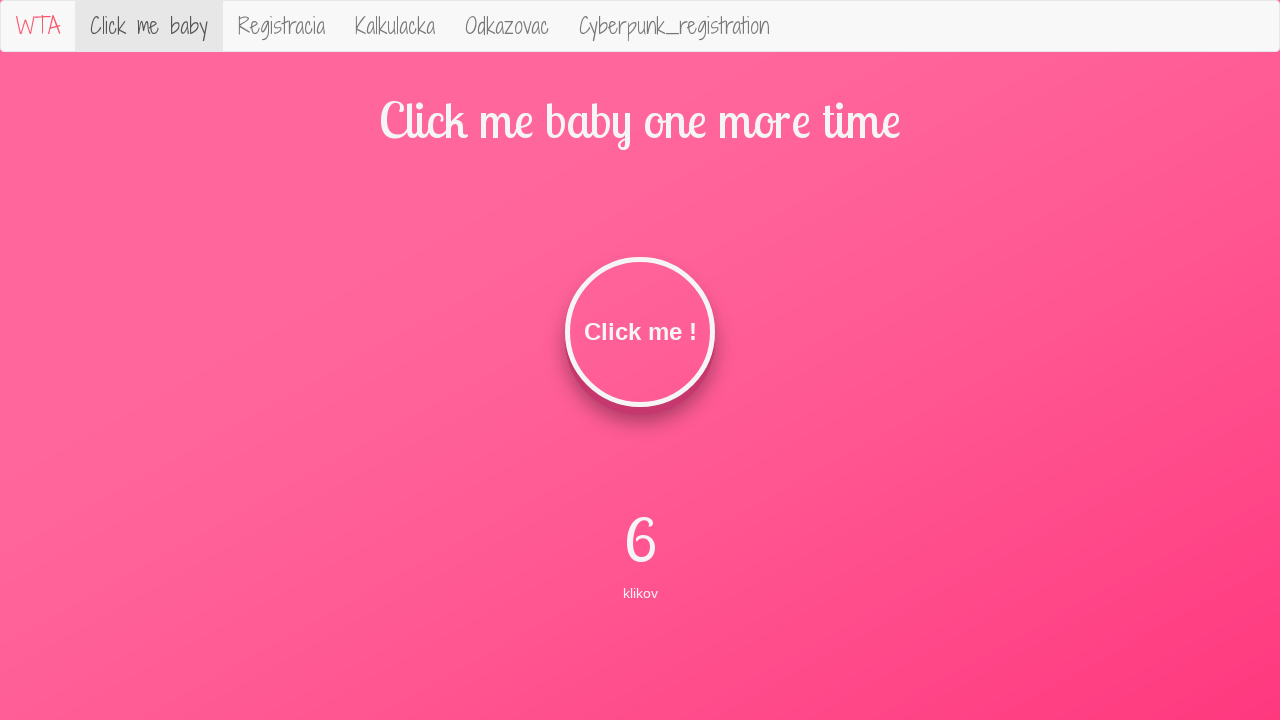

Retrieved description label text
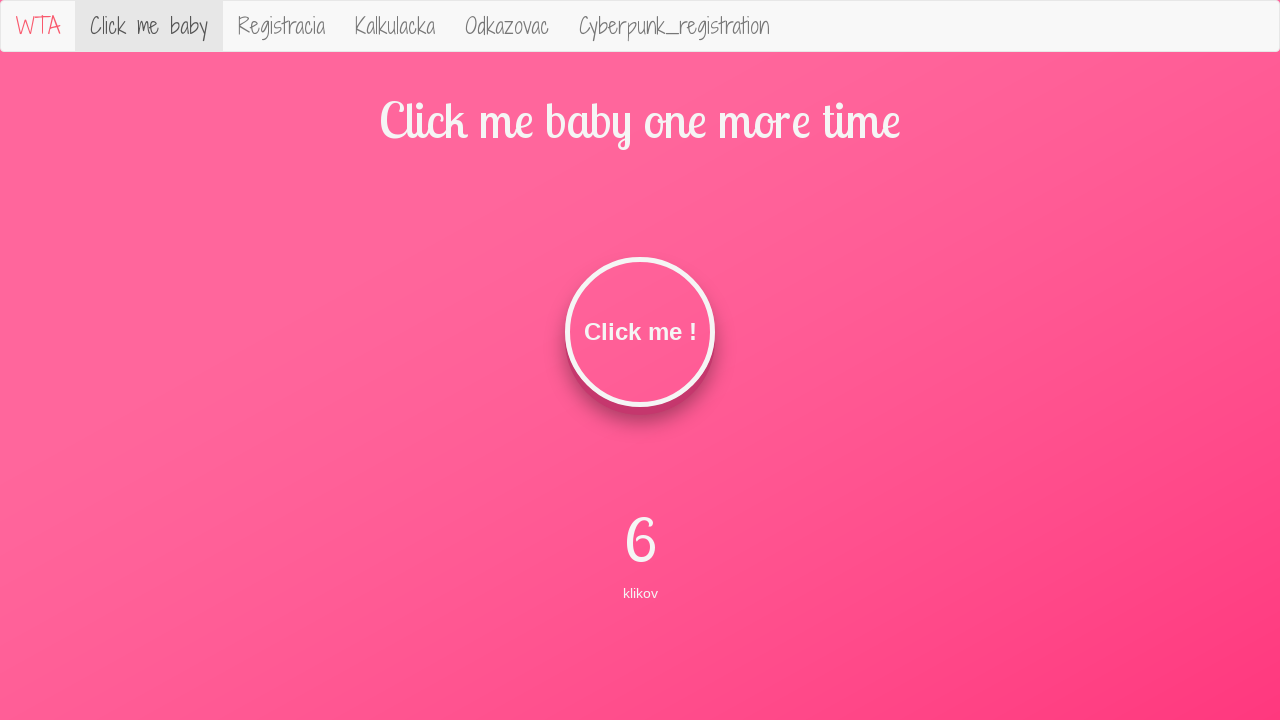

Assertion passed: label is 'klikov' for 6 clicks
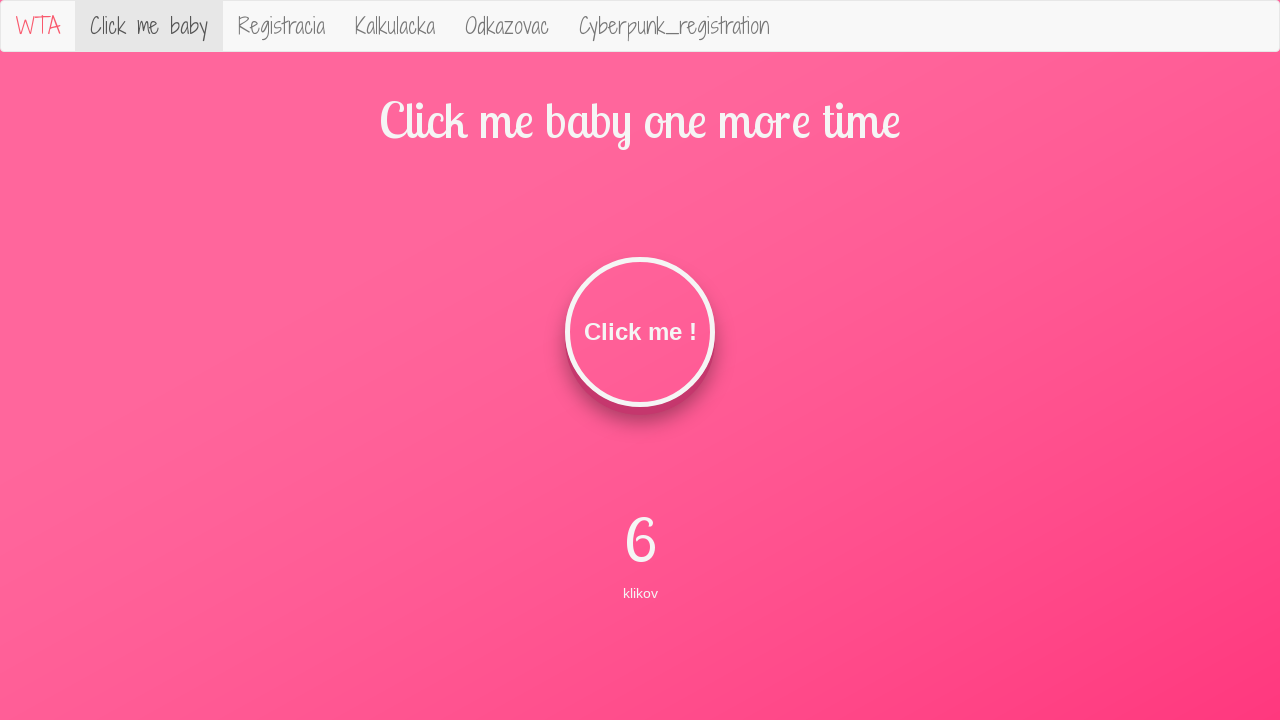

Clicked the button (iteration 7/49) at (640, 332) on #clickMe
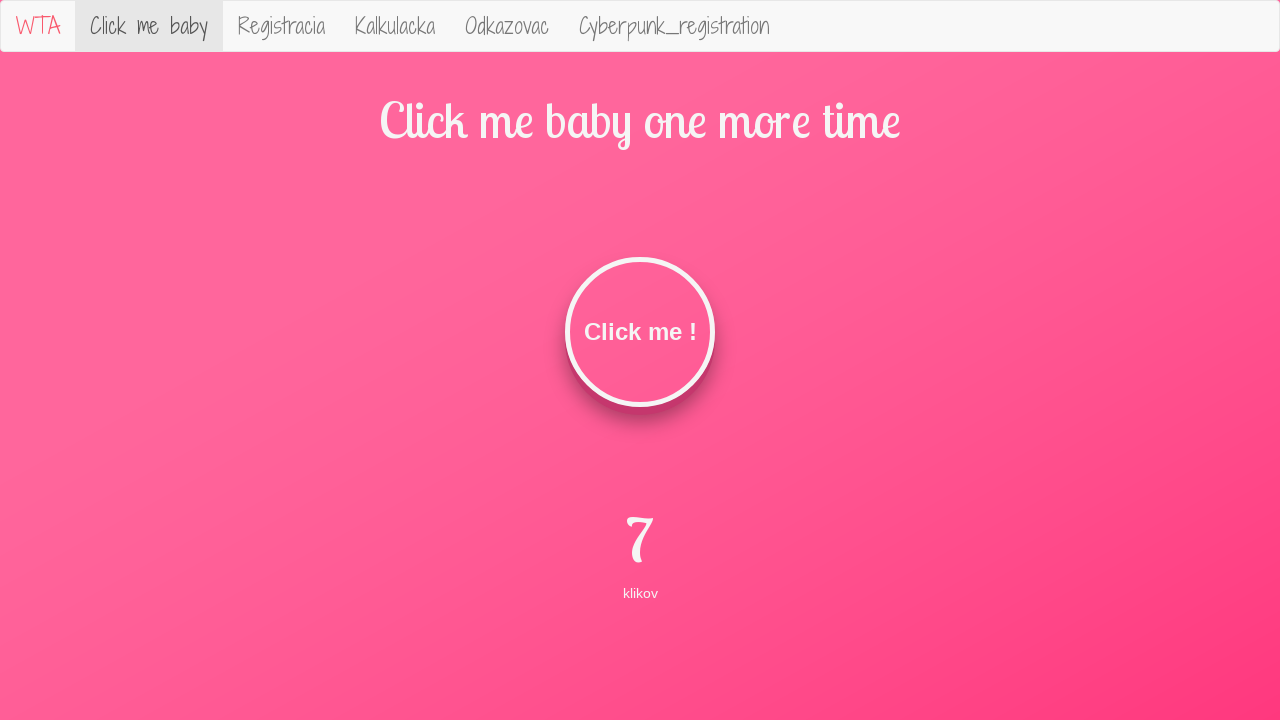

Retrieved current click count text
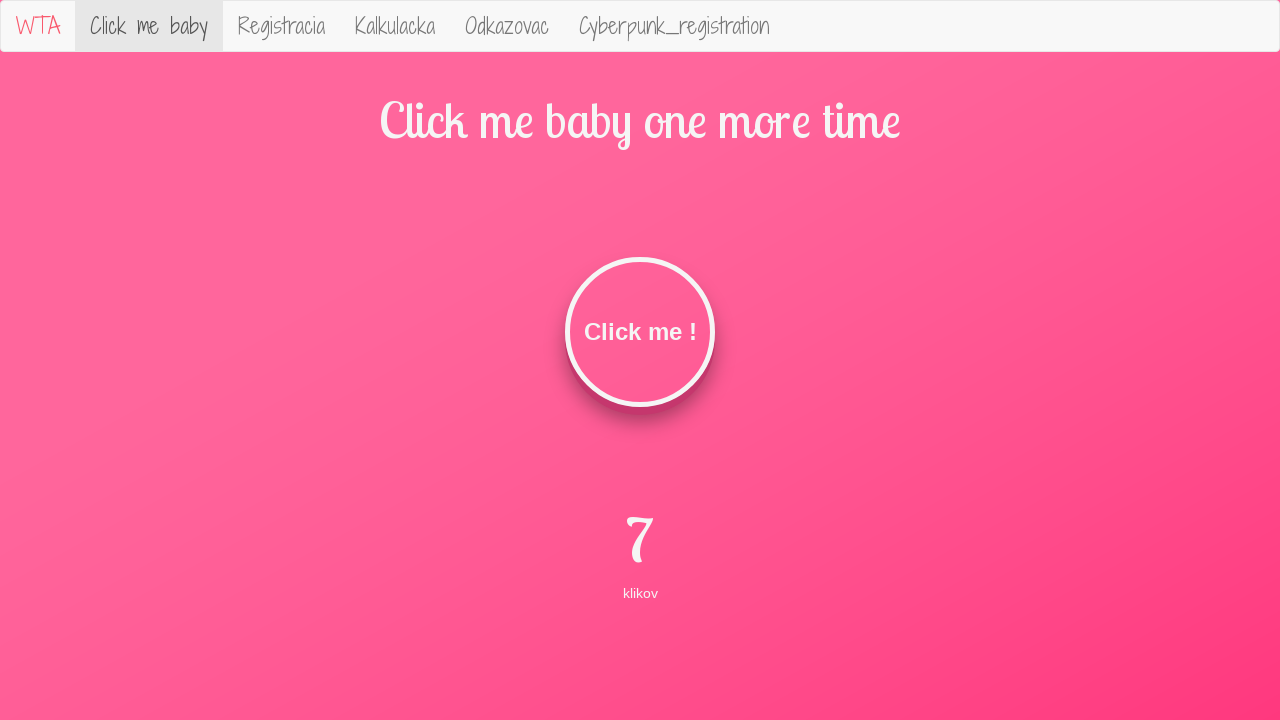

Retrieved description label text
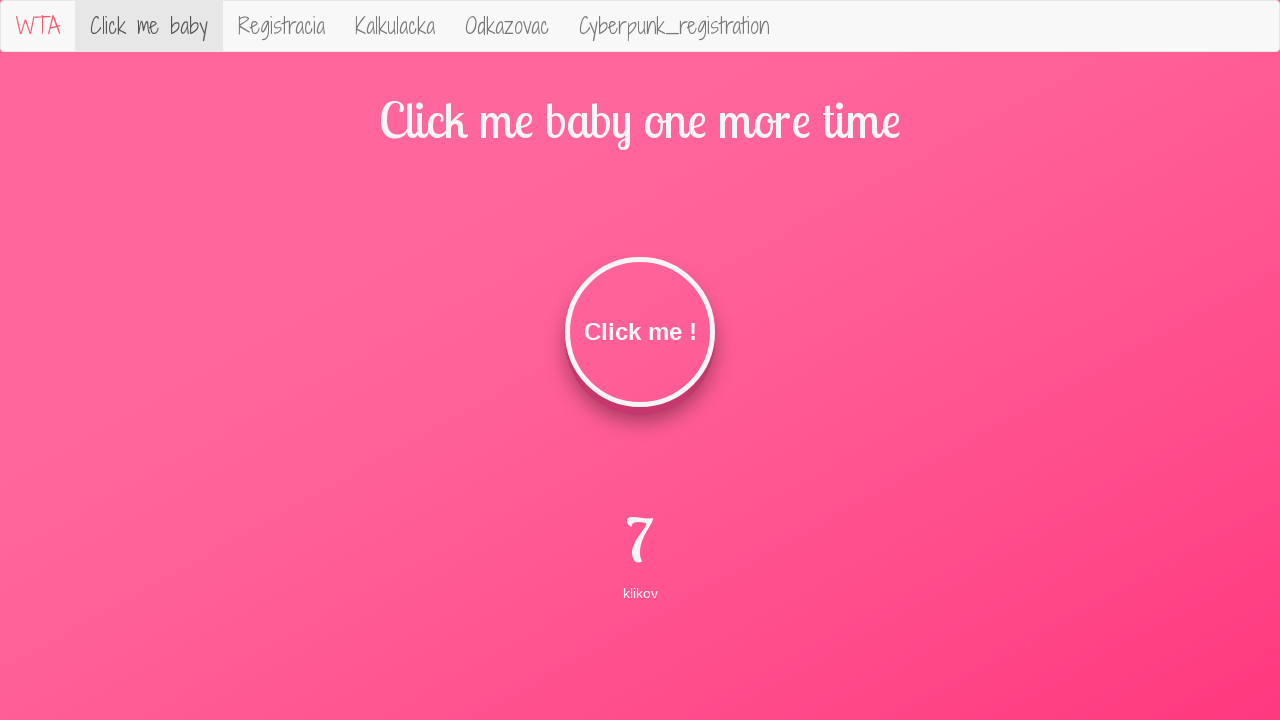

Assertion passed: label is 'klikov' for 7 clicks
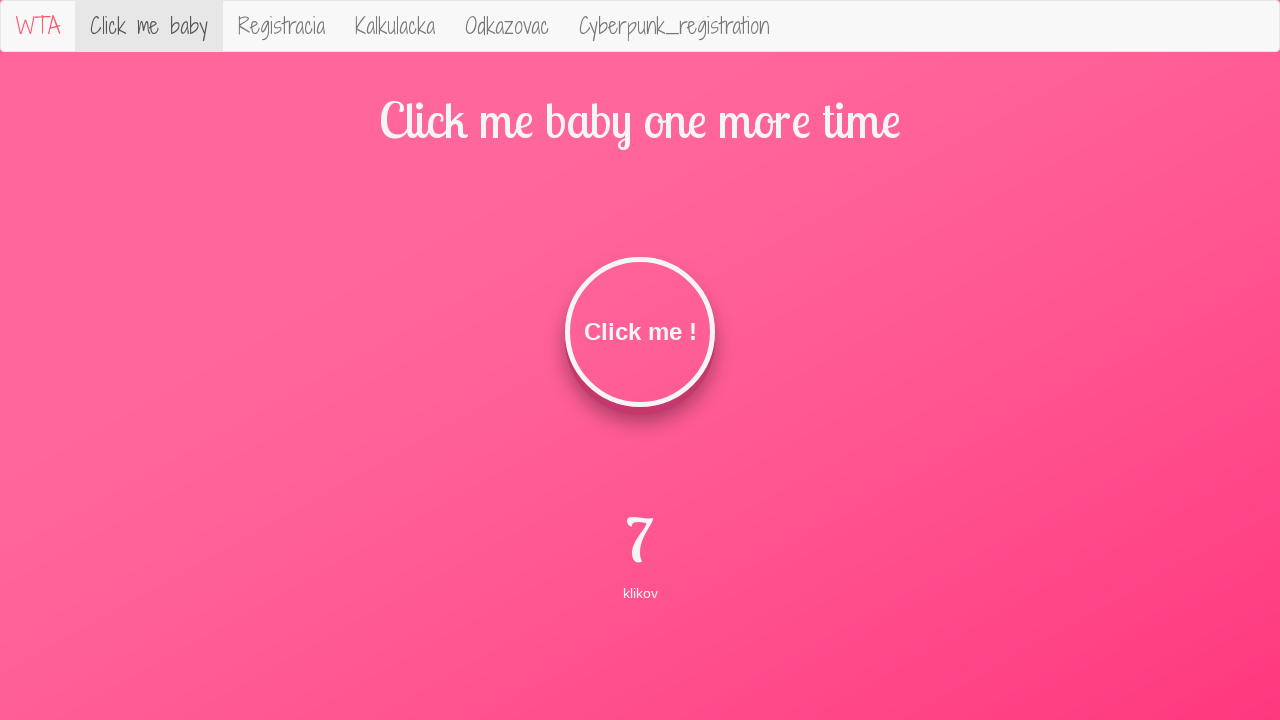

Clicked the button (iteration 8/49) at (640, 332) on #clickMe
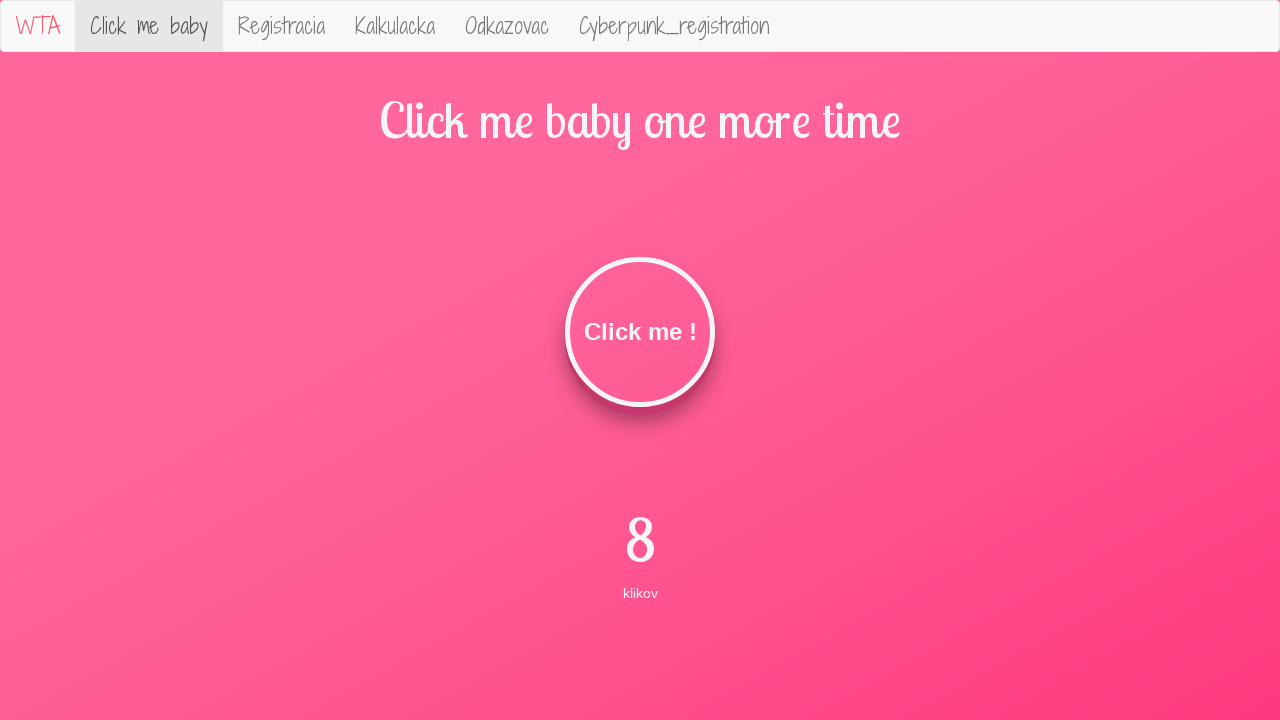

Retrieved current click count text
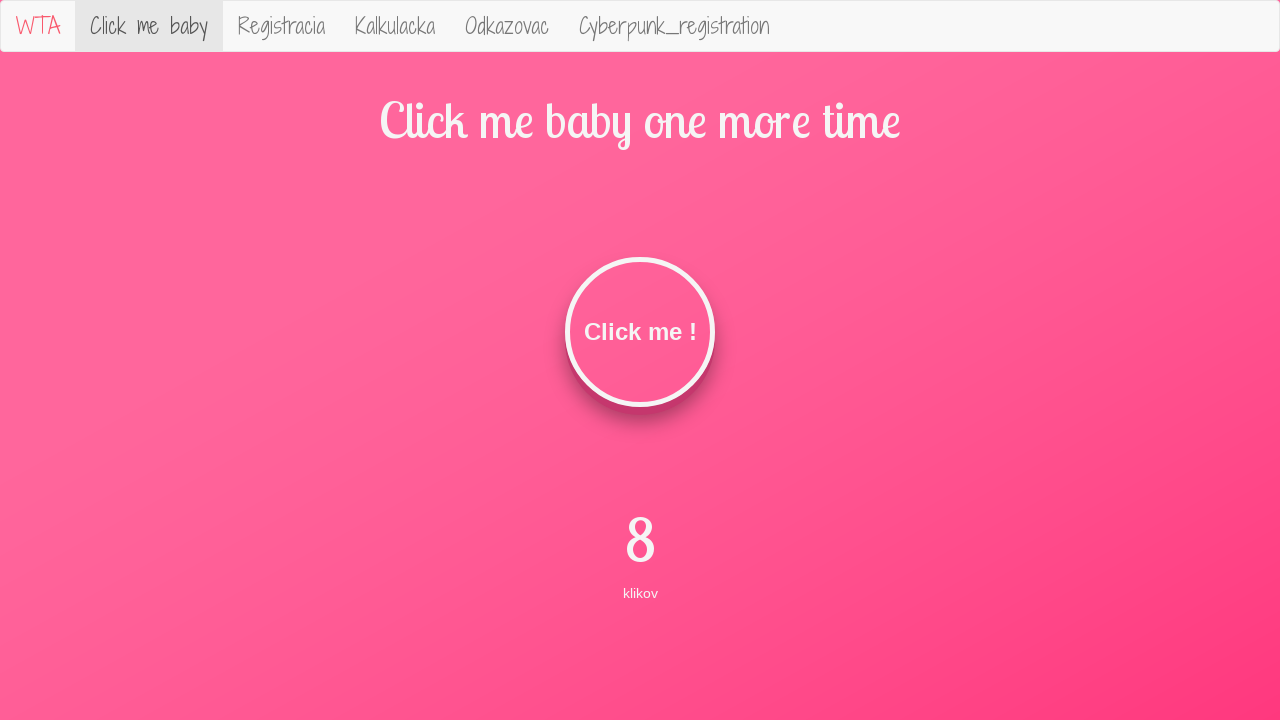

Retrieved description label text
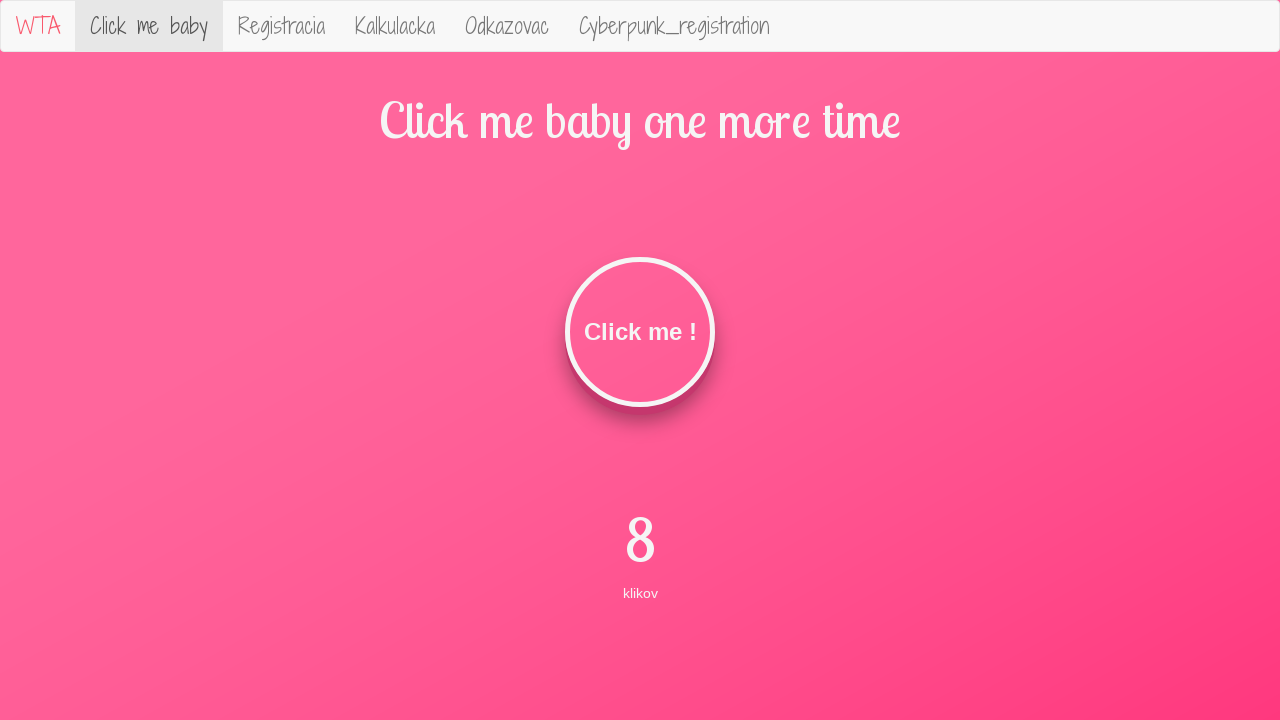

Assertion passed: label is 'klikov' for 8 clicks
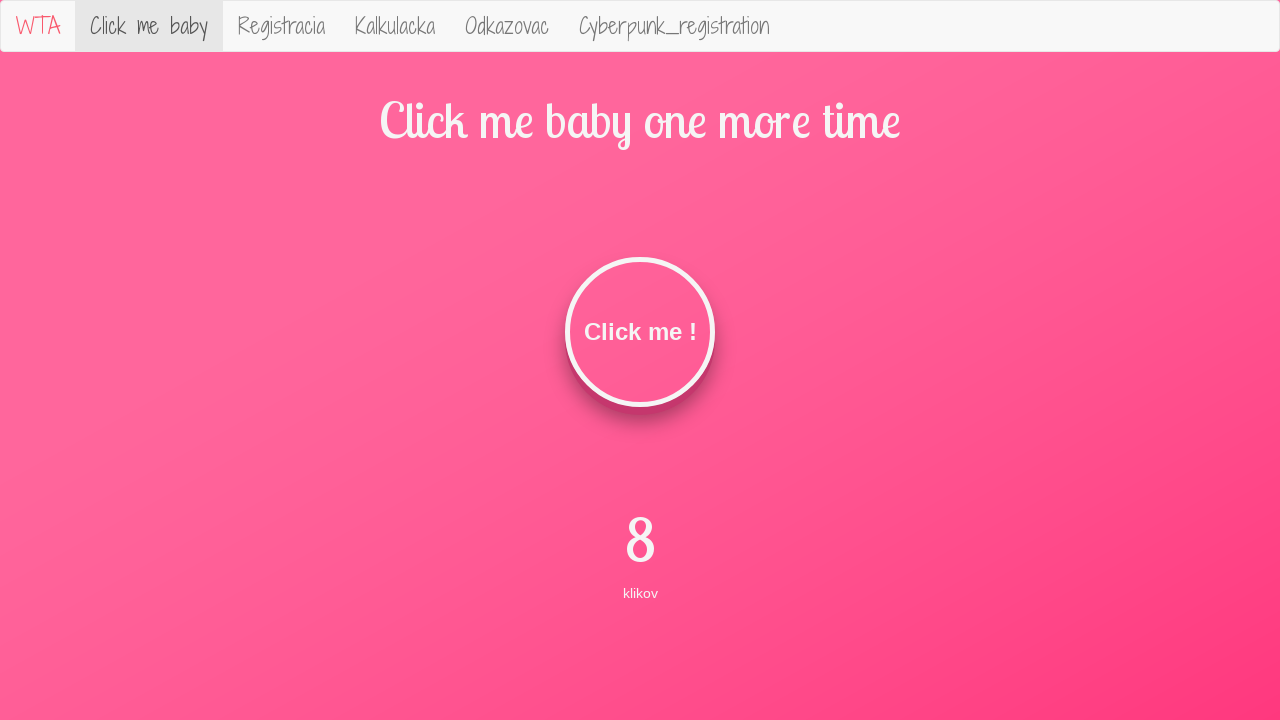

Clicked the button (iteration 9/49) at (640, 332) on #clickMe
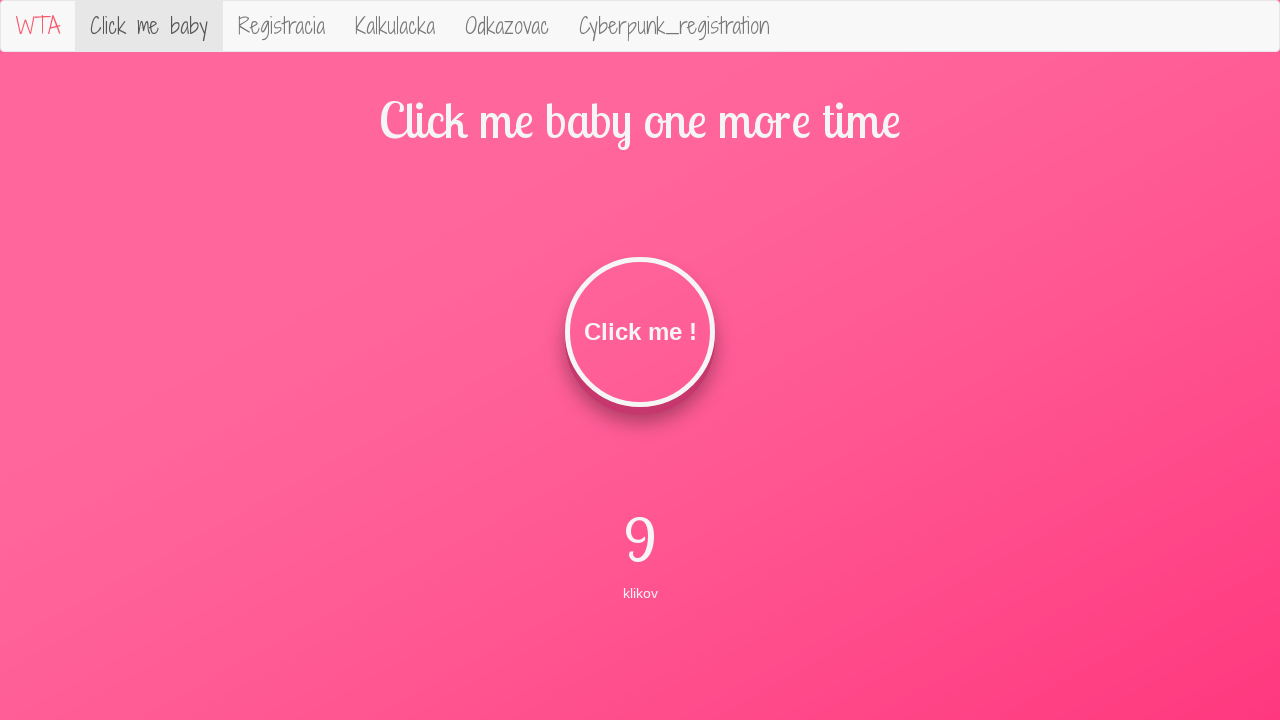

Retrieved current click count text
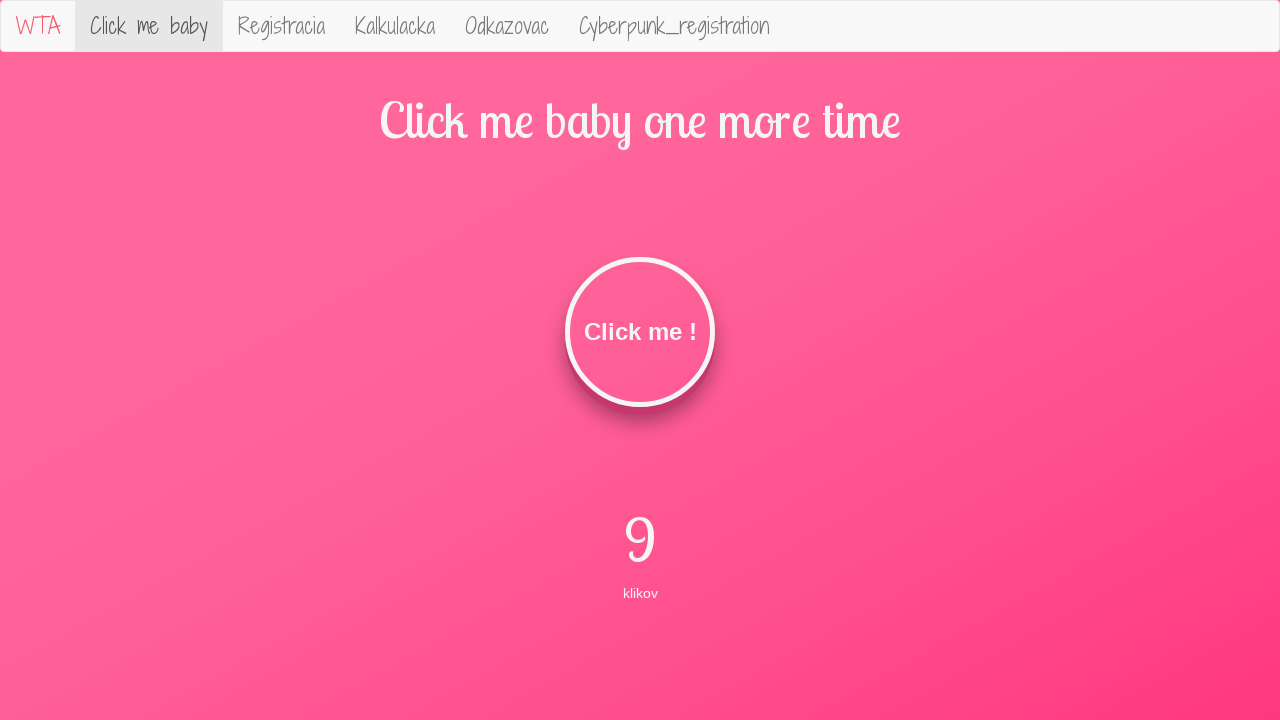

Retrieved description label text
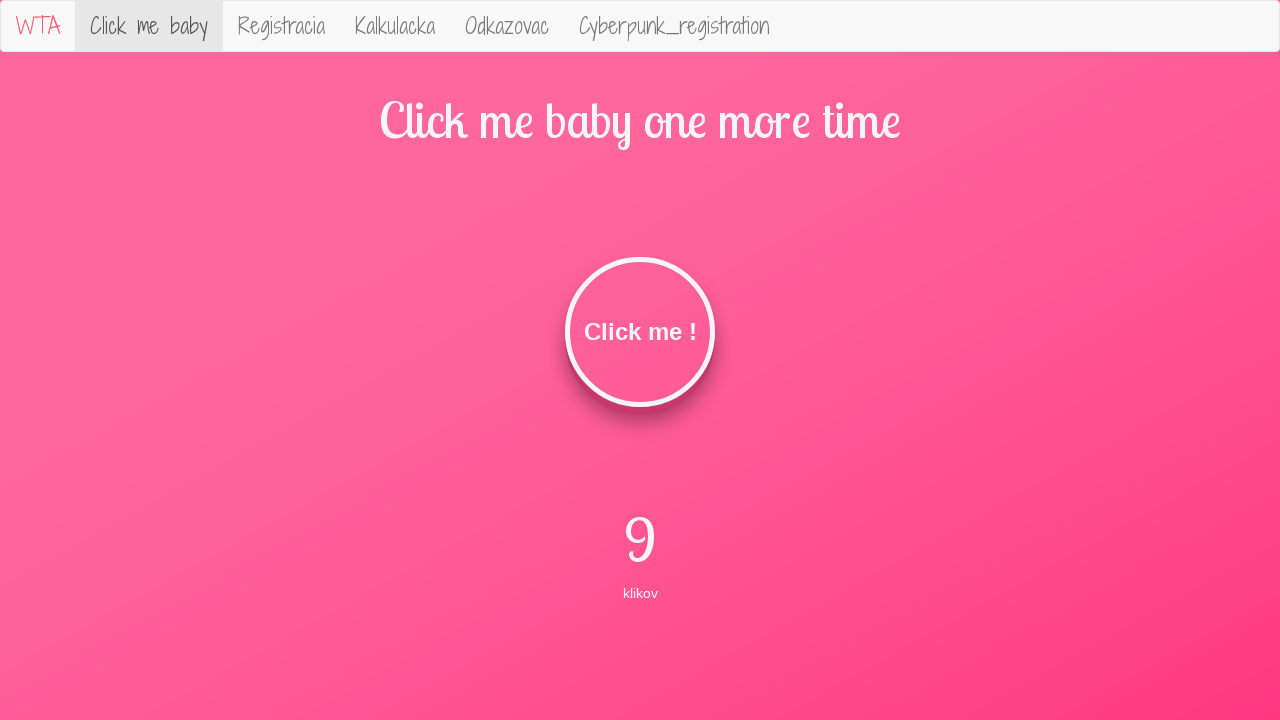

Assertion passed: label is 'klikov' for 9 clicks
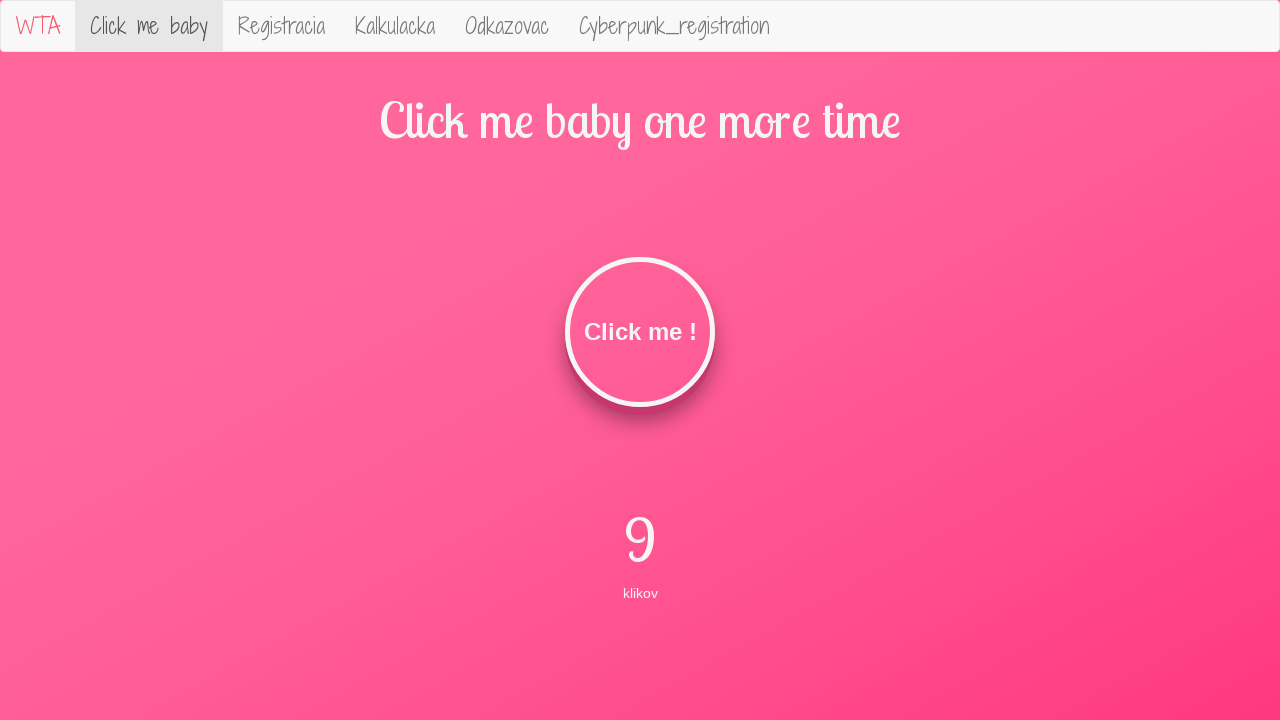

Clicked the button (iteration 10/49) at (640, 332) on #clickMe
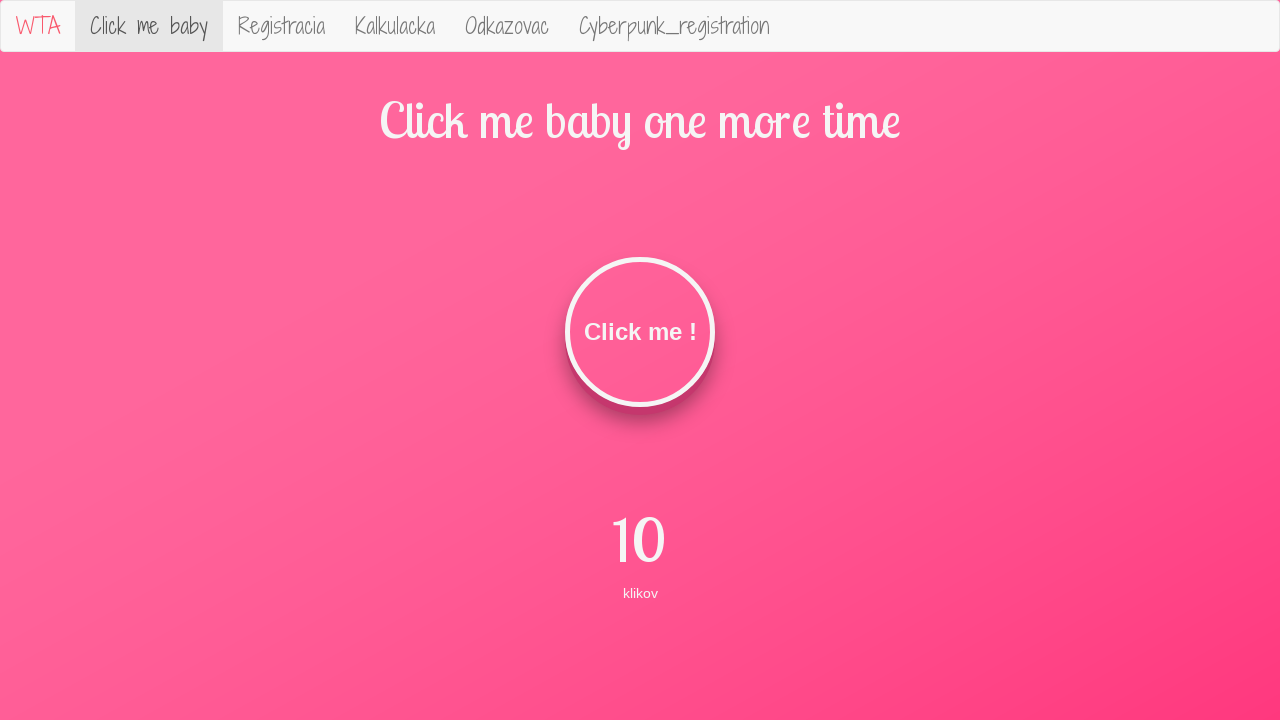

Retrieved current click count text
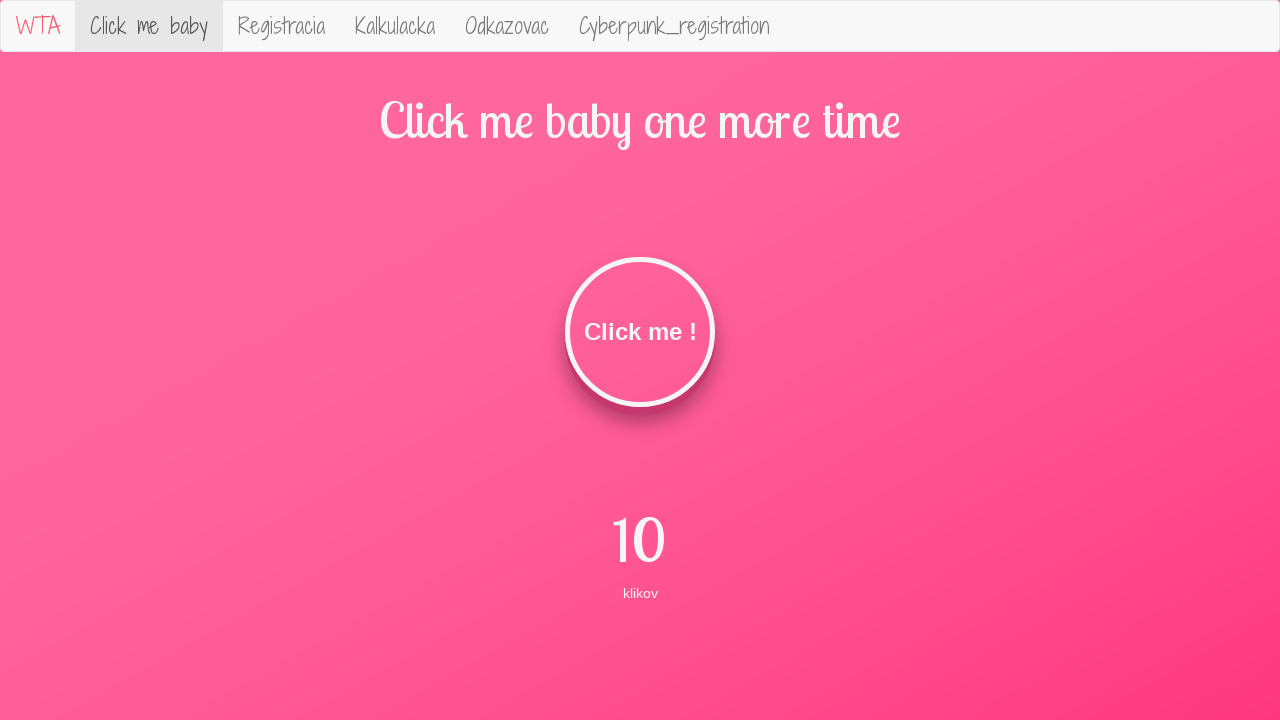

Retrieved description label text
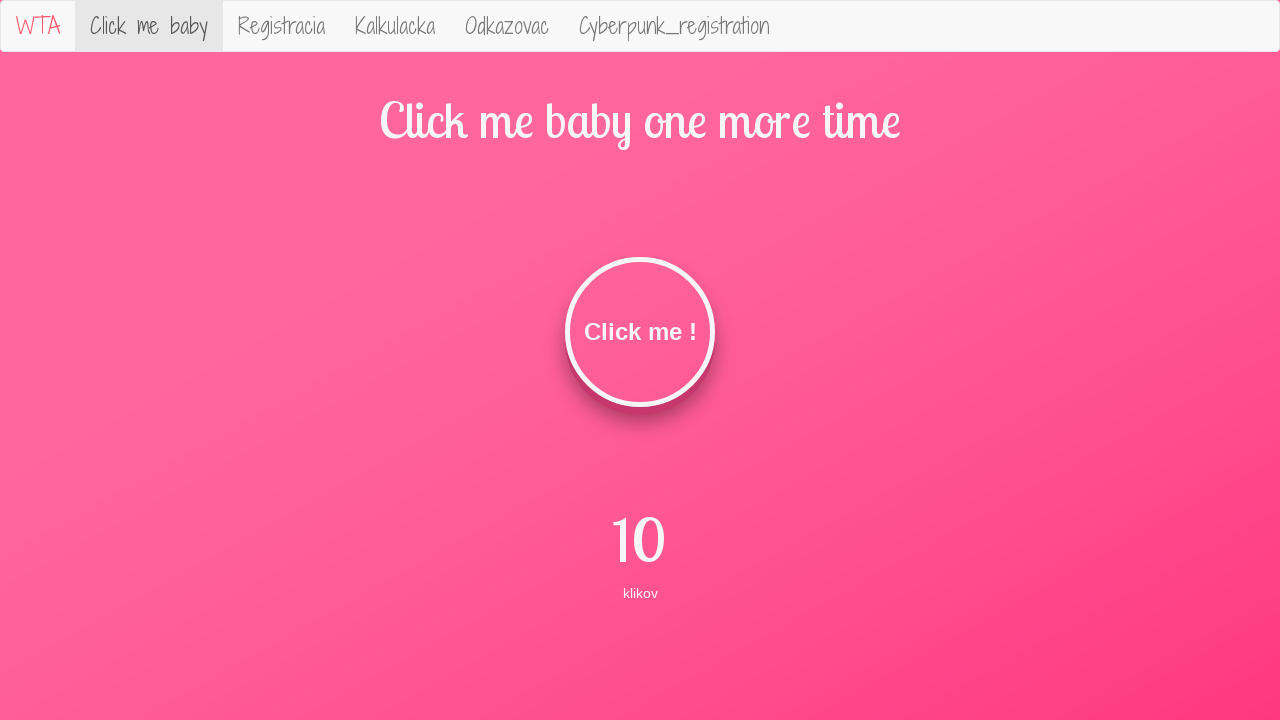

Assertion passed: label is 'klikov' for 10 clicks
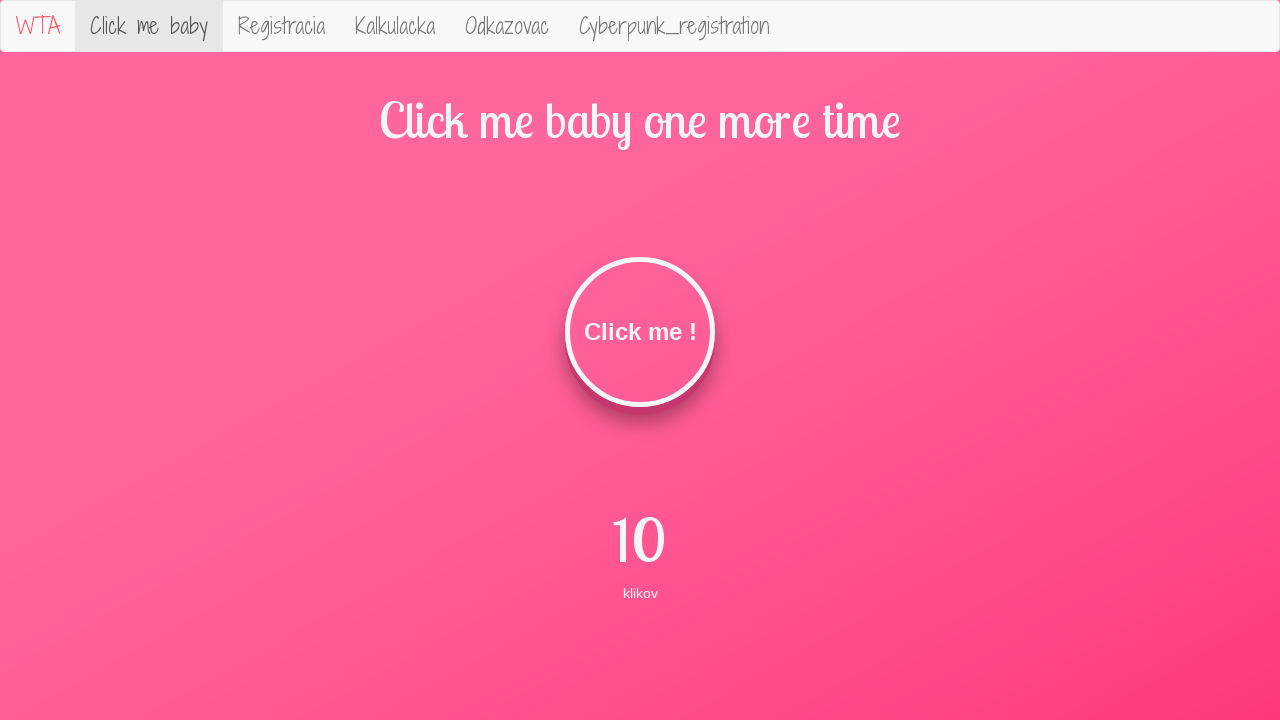

Clicked the button (iteration 11/49) at (640, 332) on #clickMe
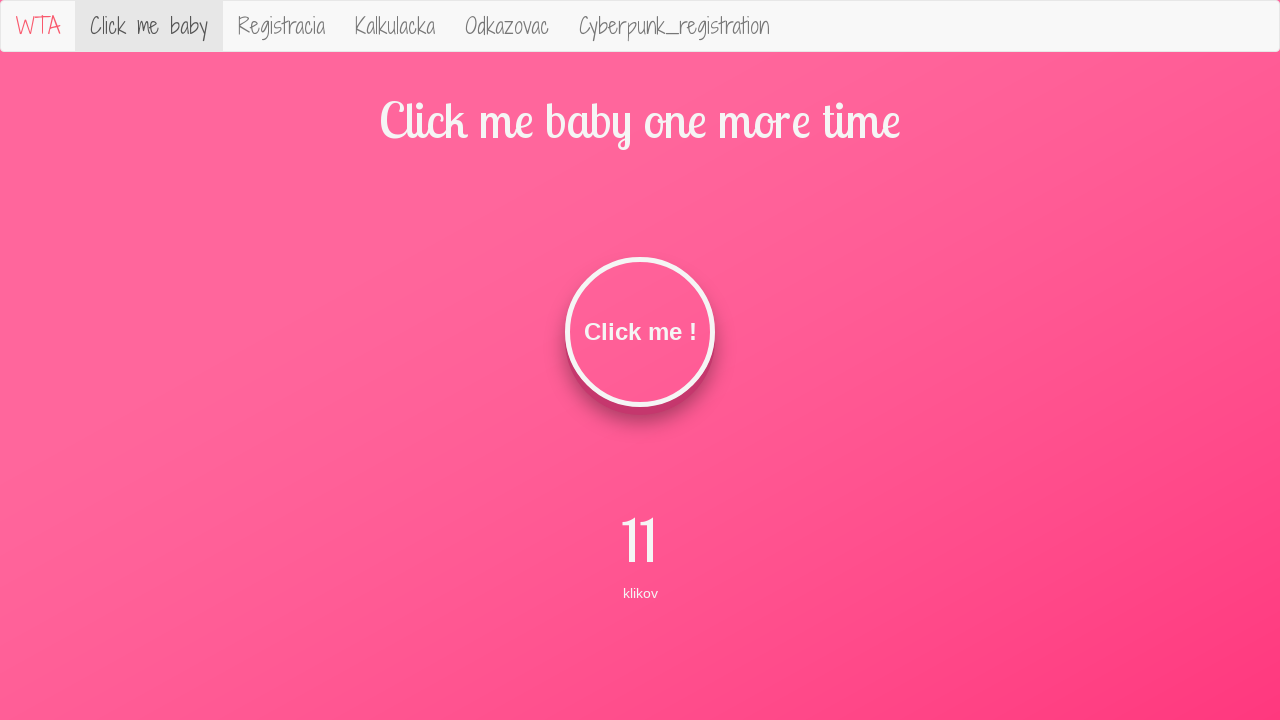

Retrieved current click count text
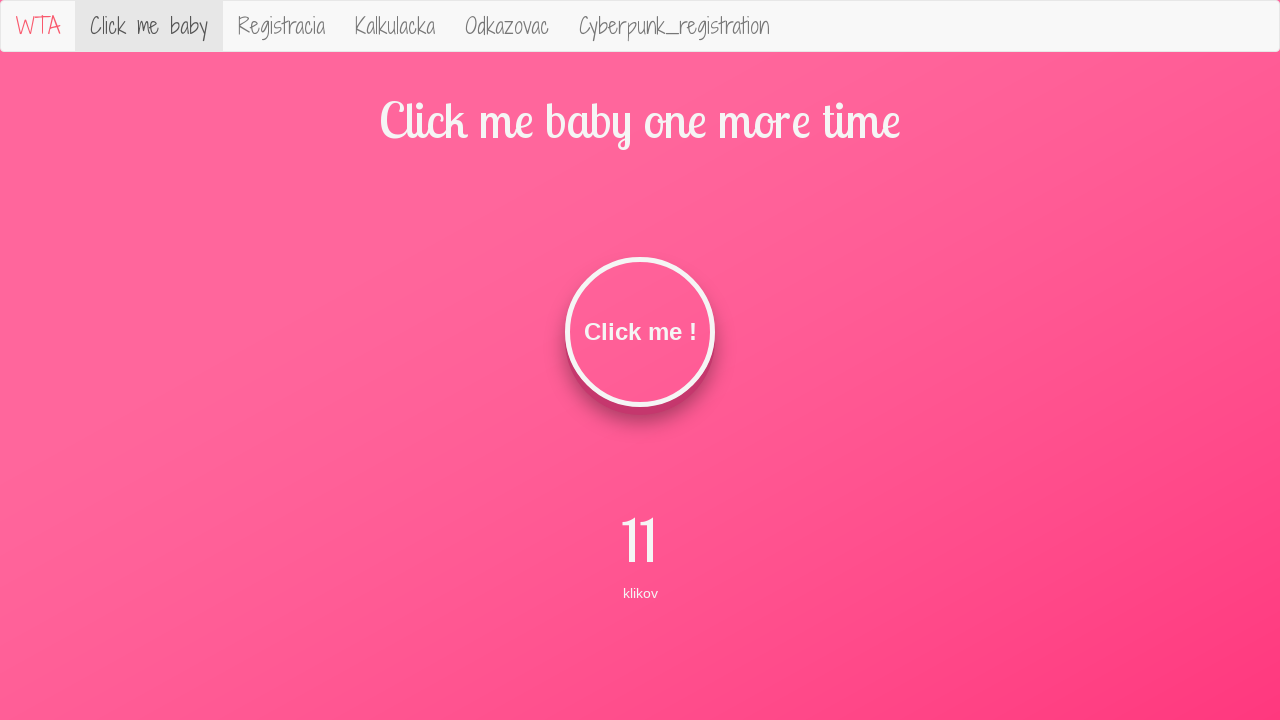

Retrieved description label text
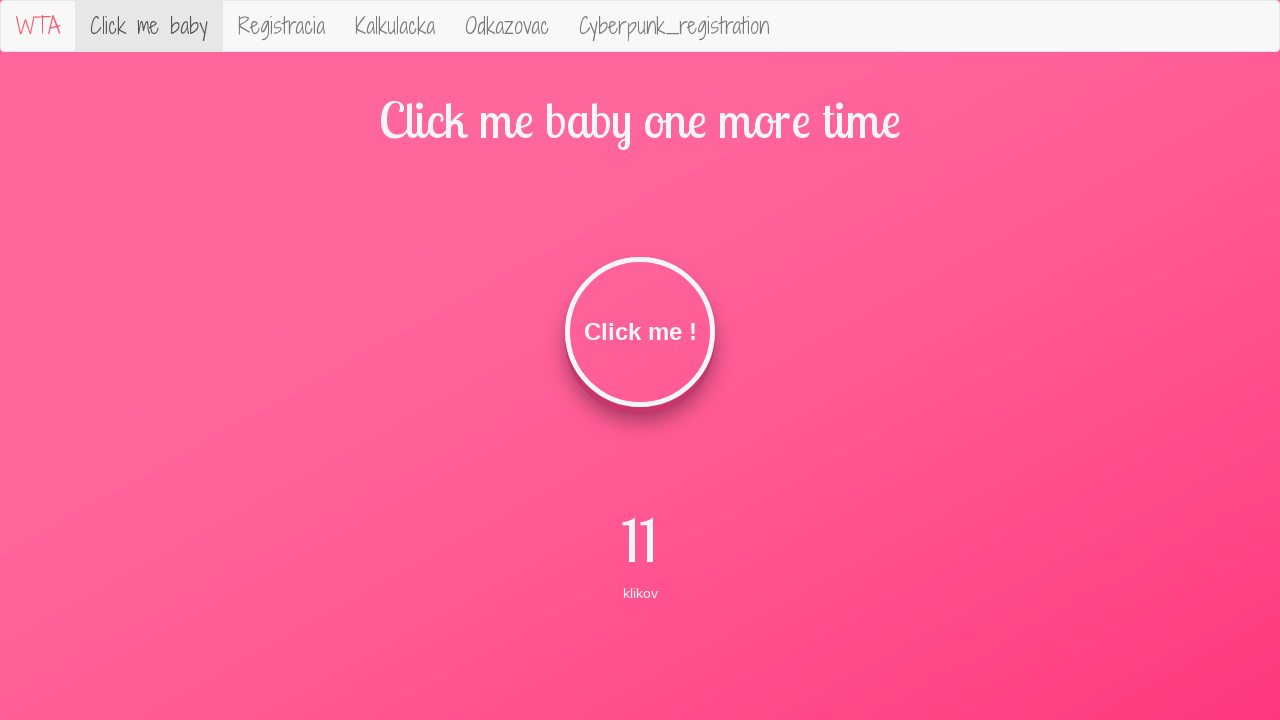

Assertion passed: label is 'klikov' for 11 clicks
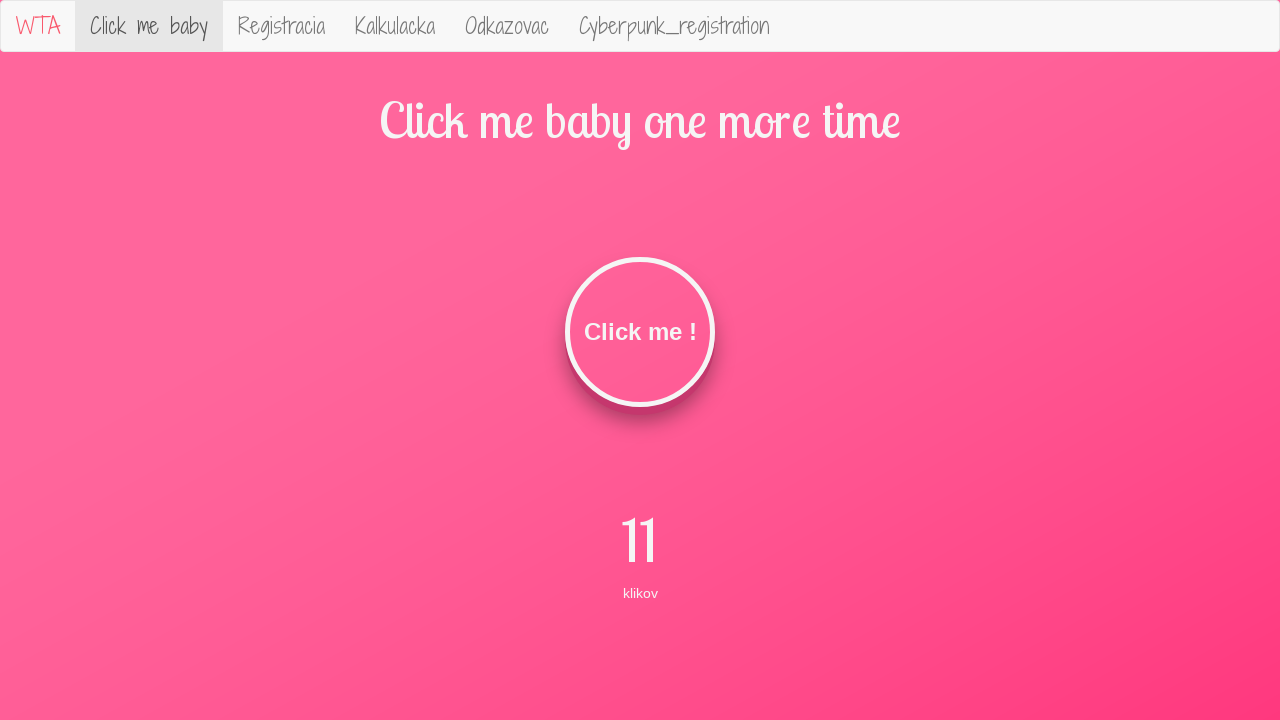

Clicked the button (iteration 12/49) at (640, 332) on #clickMe
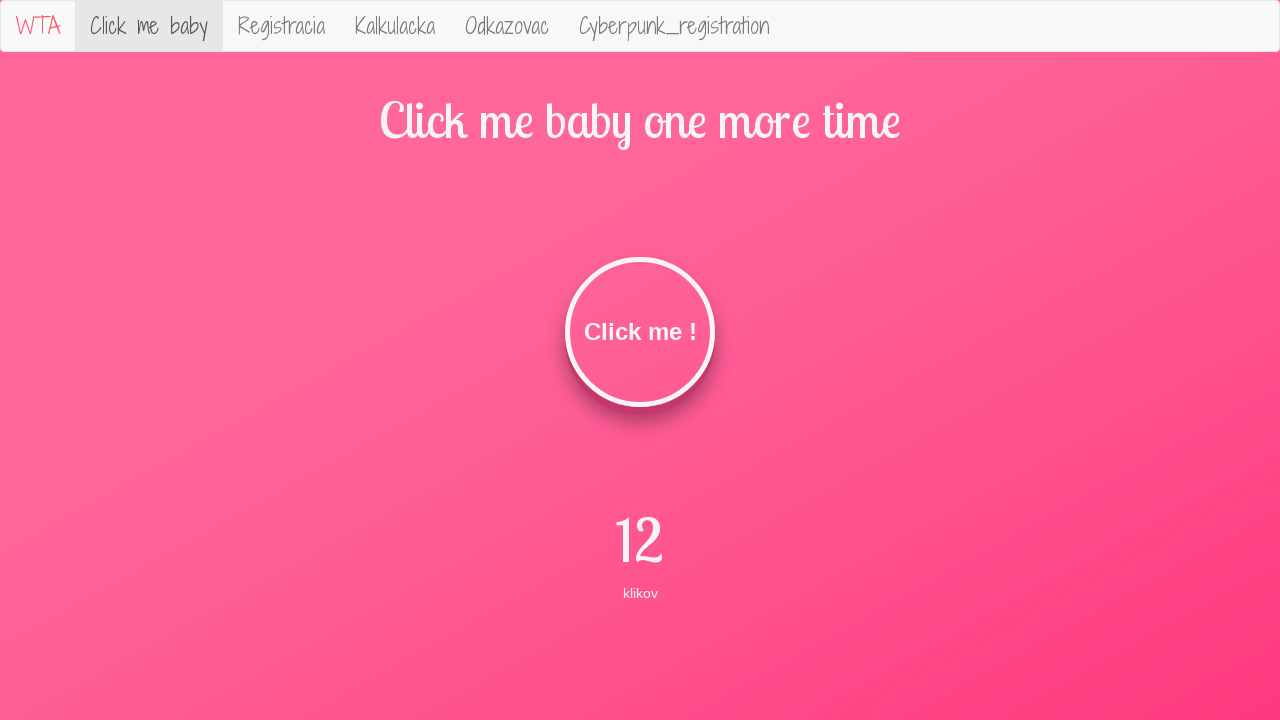

Retrieved current click count text
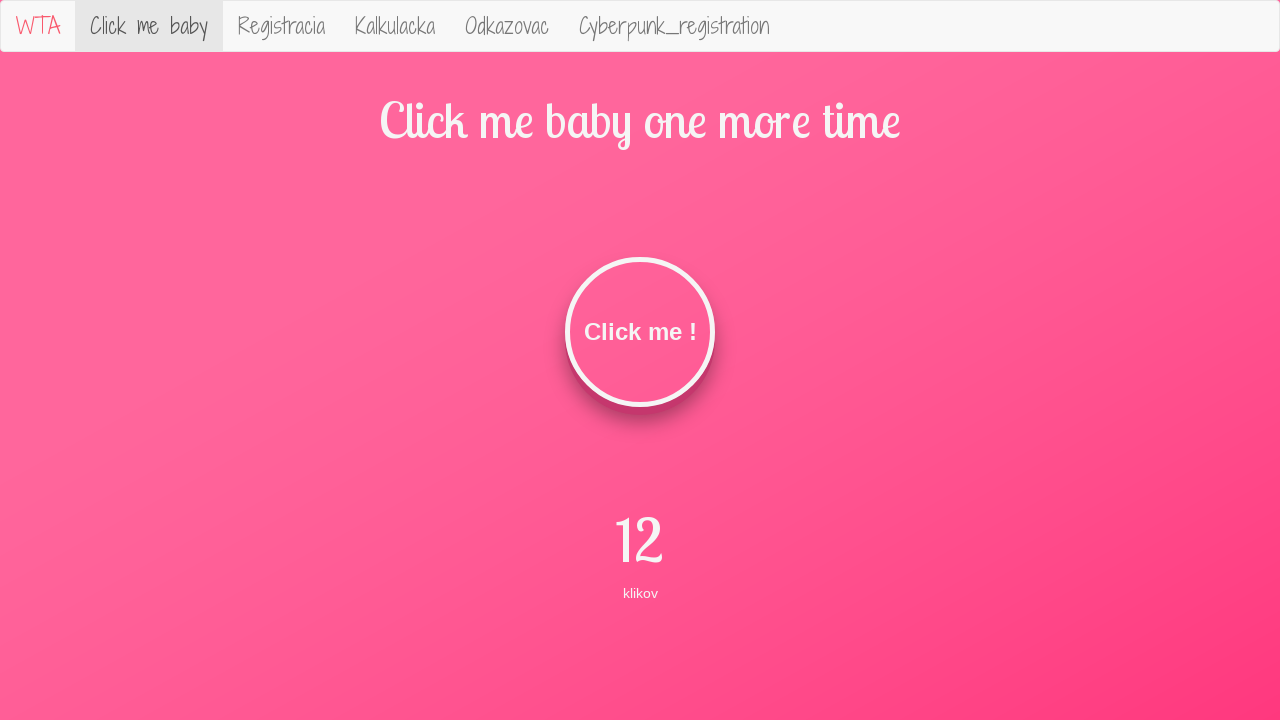

Retrieved description label text
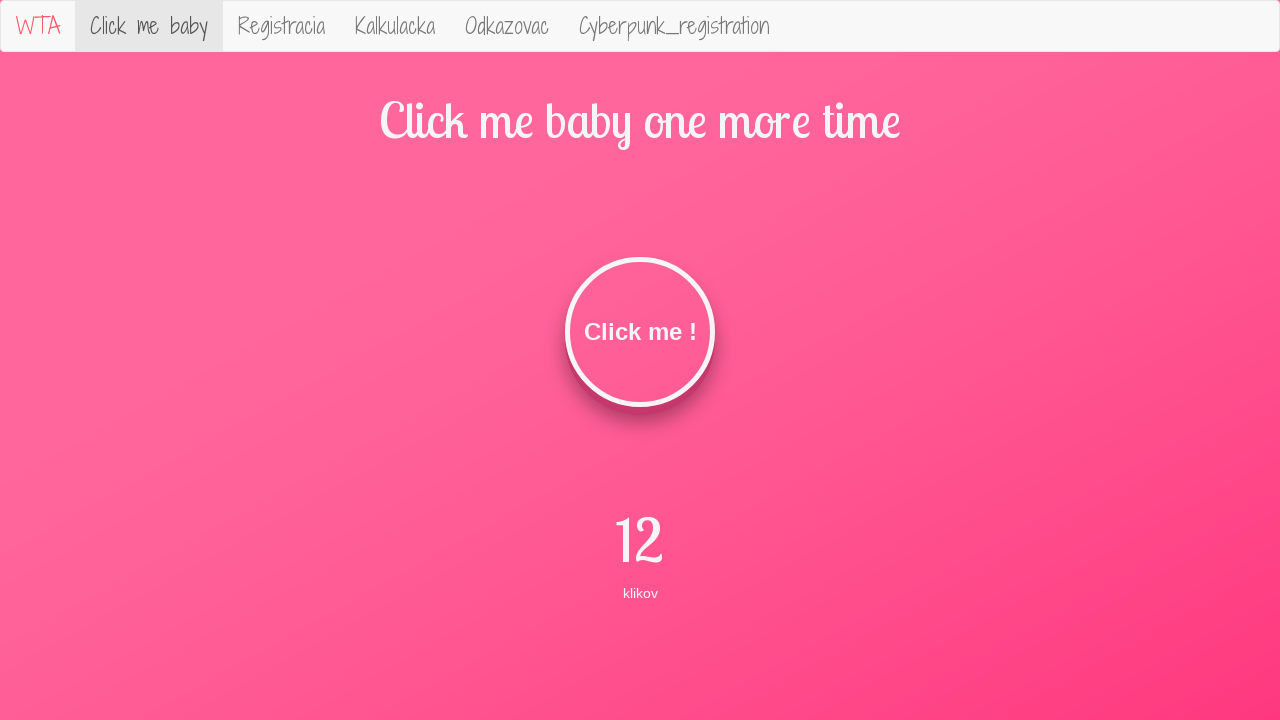

Assertion passed: label is 'klikov' for 12 clicks
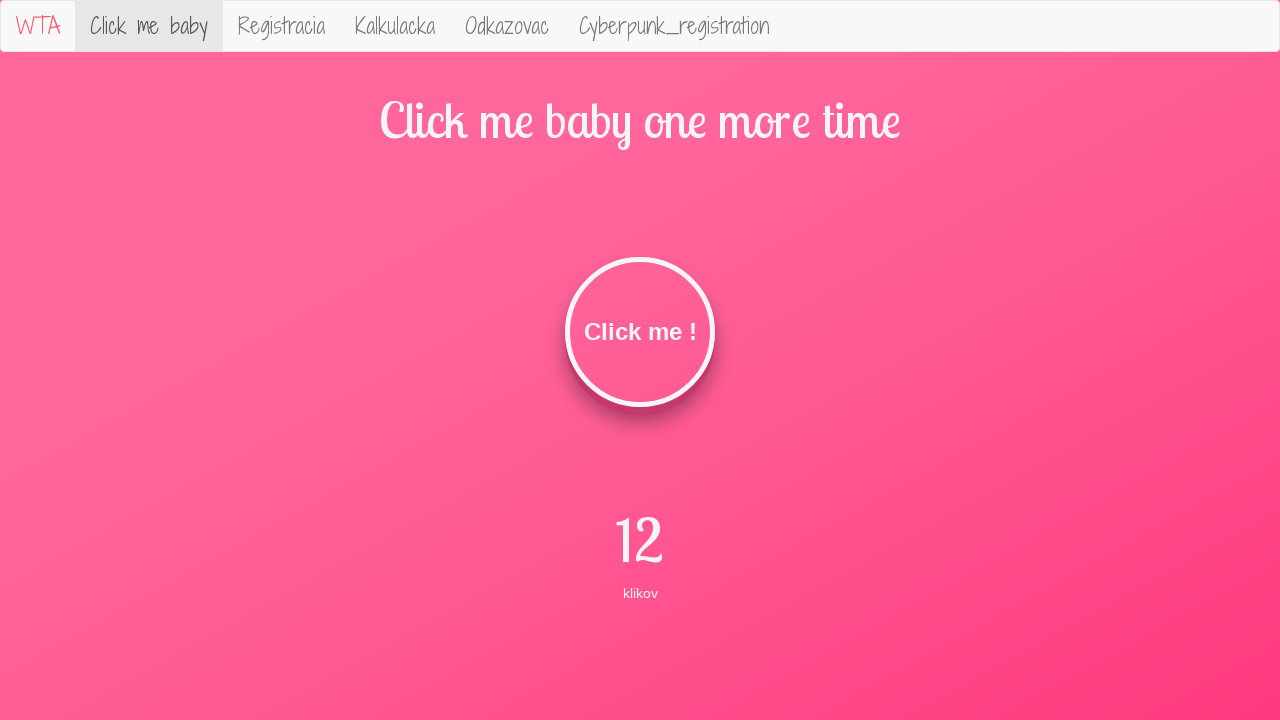

Clicked the button (iteration 13/49) at (640, 332) on #clickMe
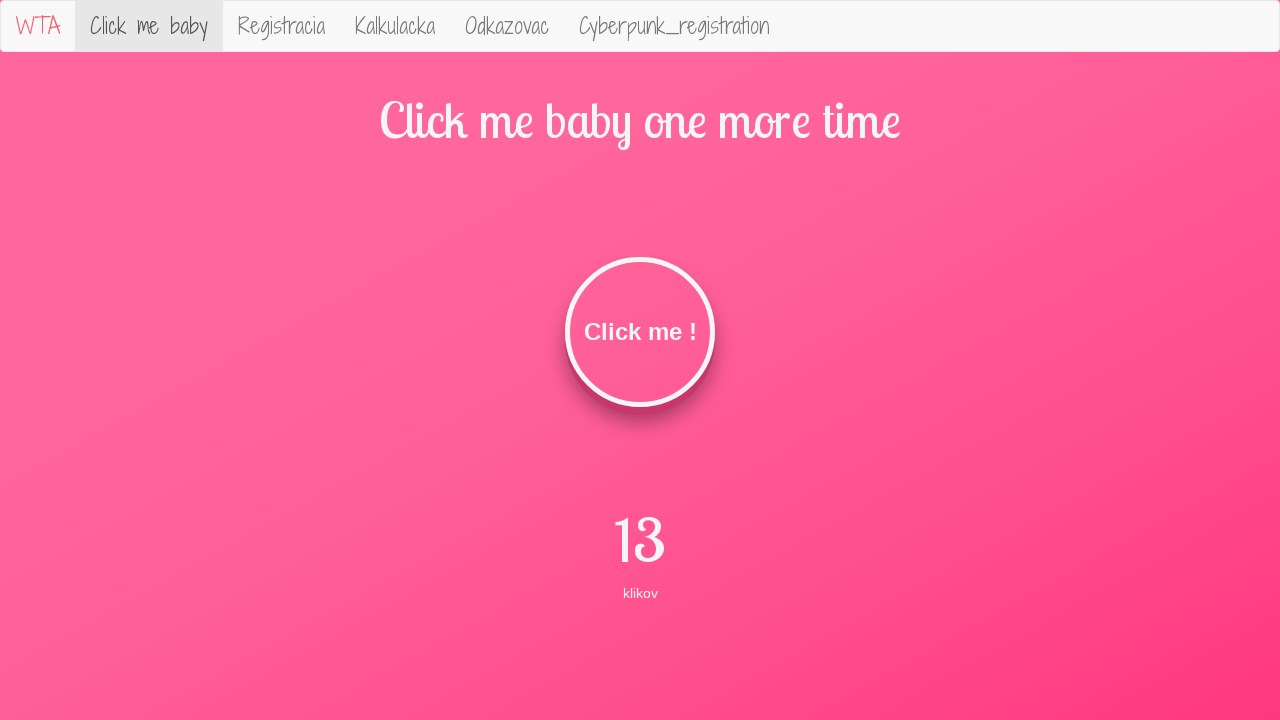

Retrieved current click count text
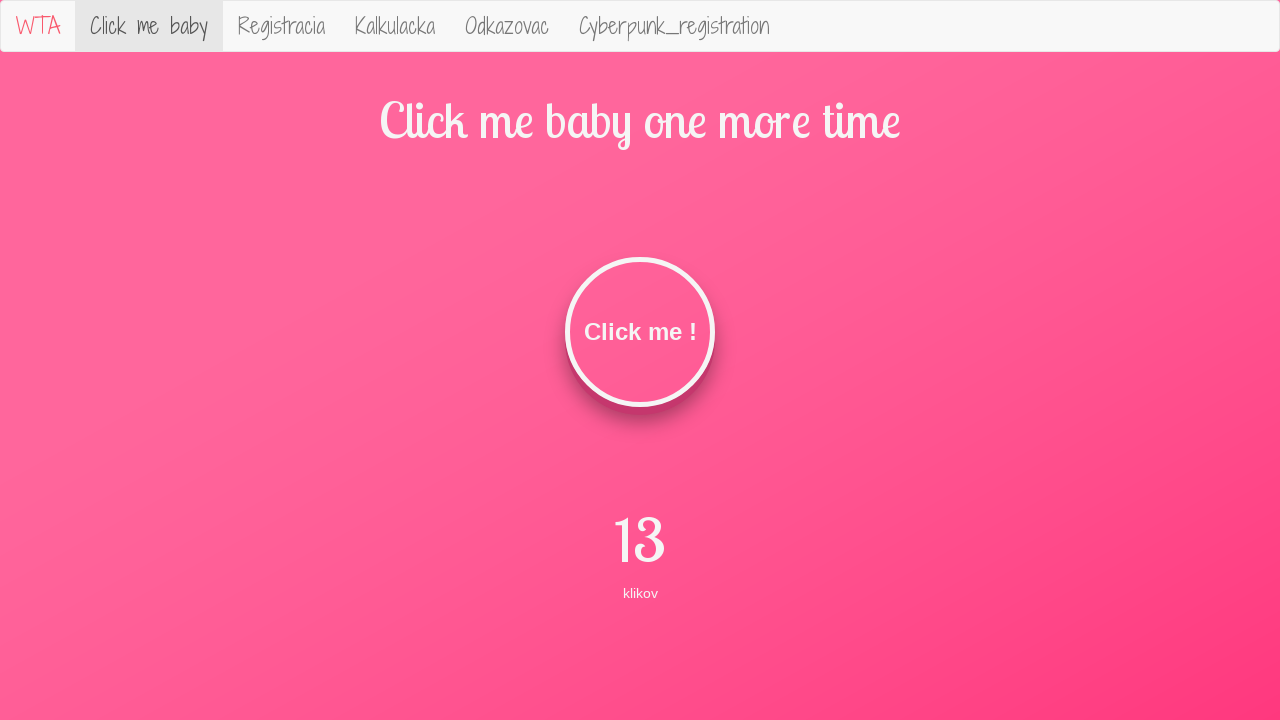

Retrieved description label text
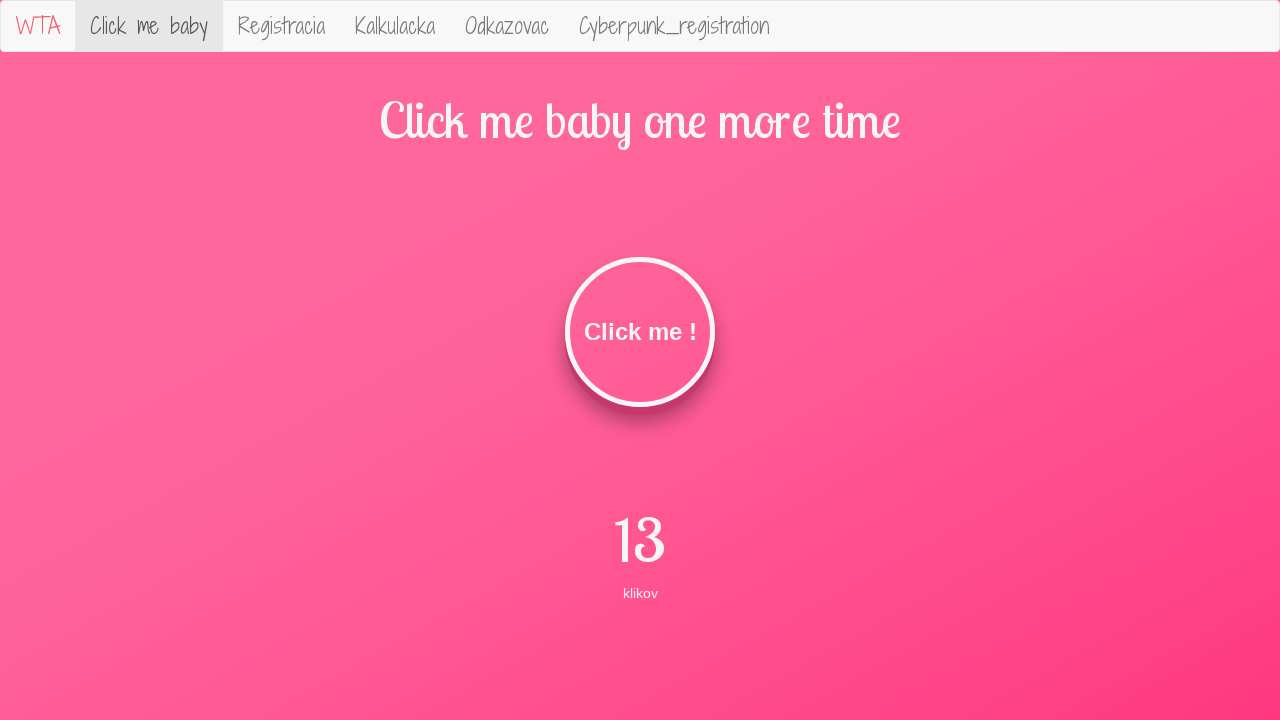

Assertion passed: label is 'klikov' for 13 clicks
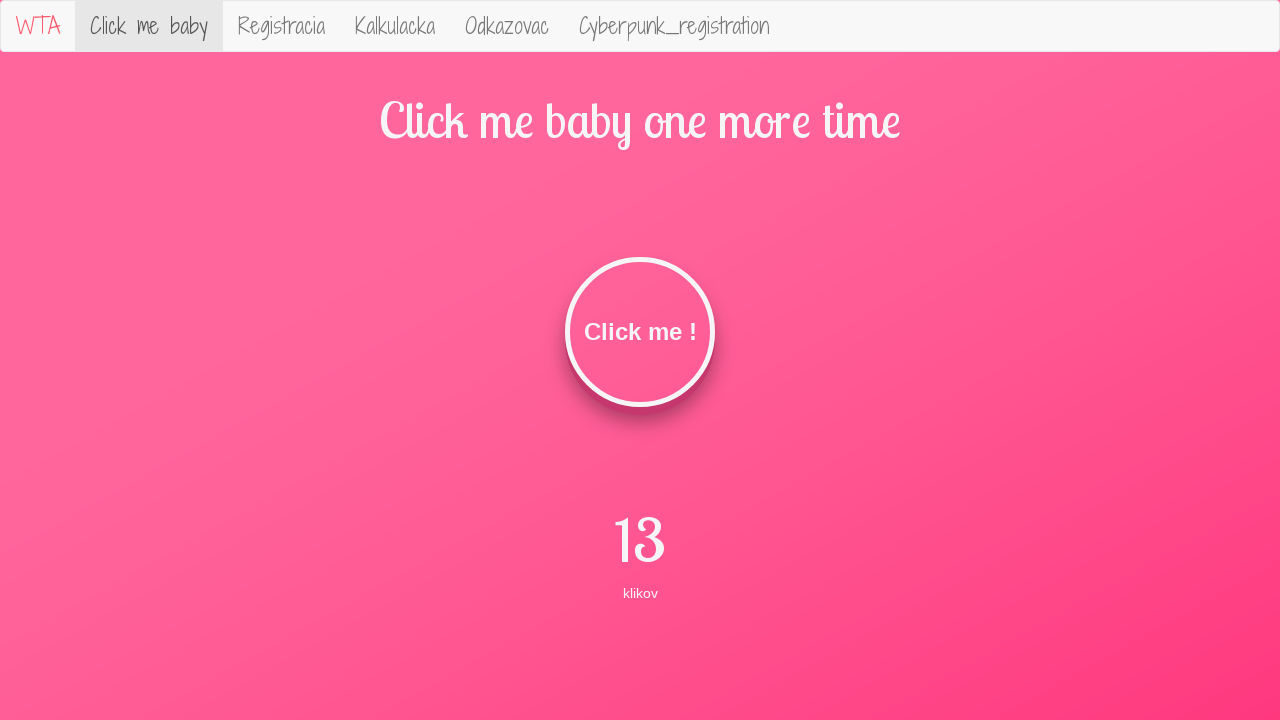

Clicked the button (iteration 14/49) at (640, 332) on #clickMe
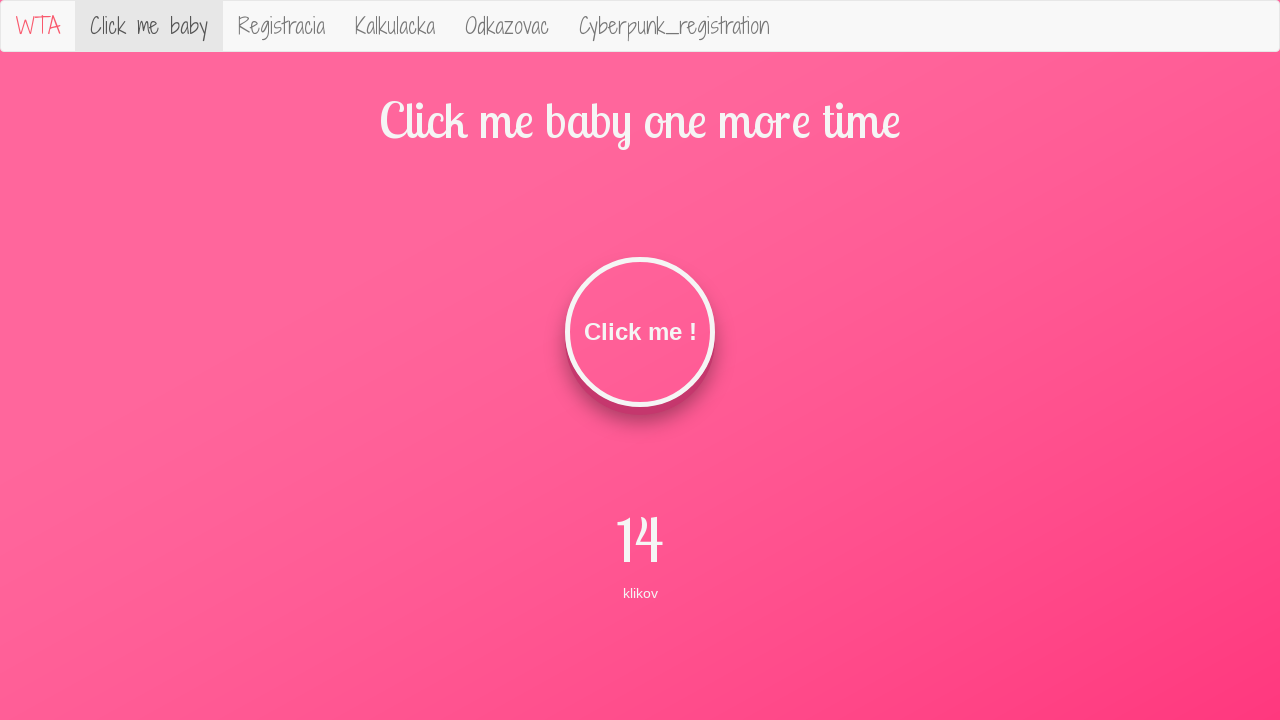

Retrieved current click count text
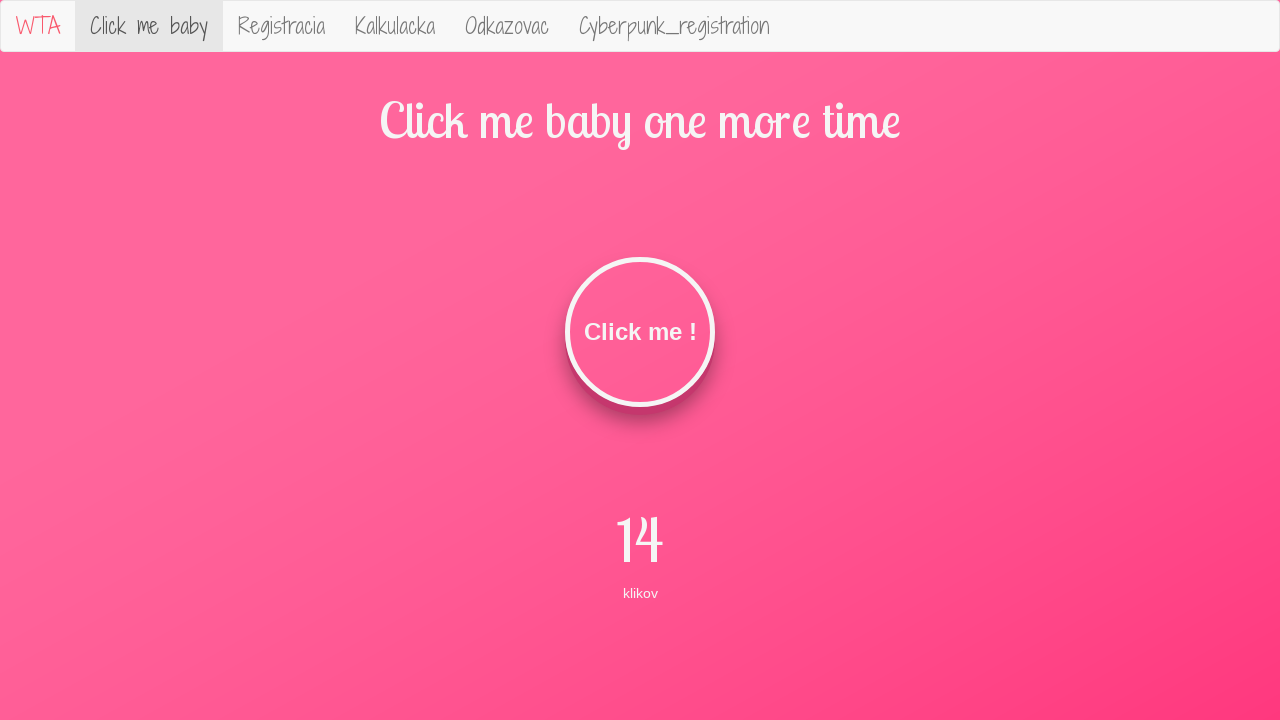

Retrieved description label text
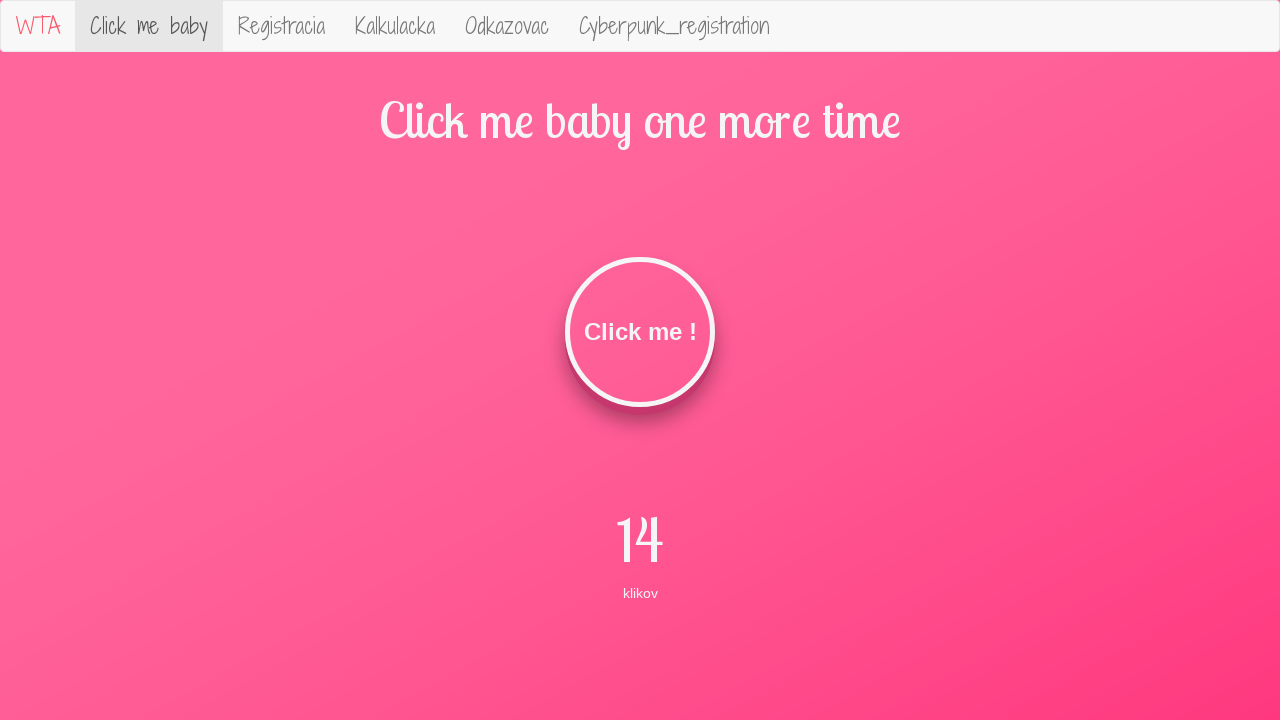

Assertion passed: label is 'klikov' for 14 clicks
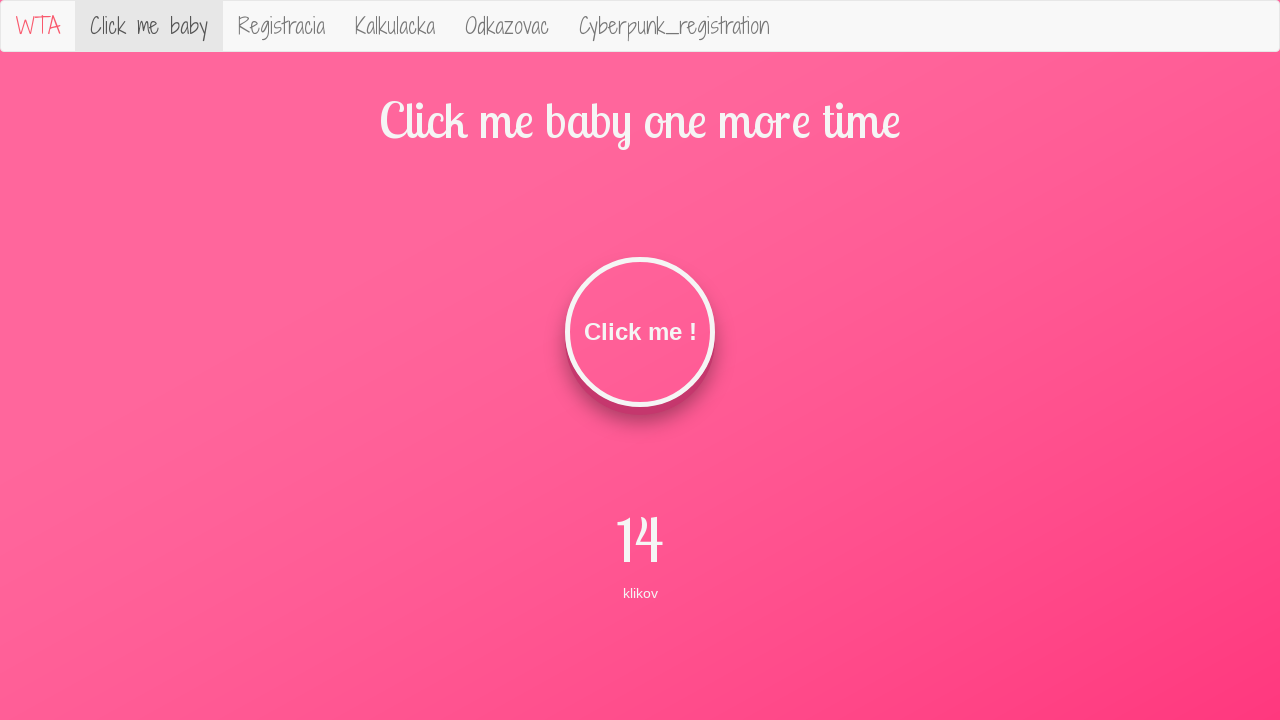

Clicked the button (iteration 15/49) at (640, 332) on #clickMe
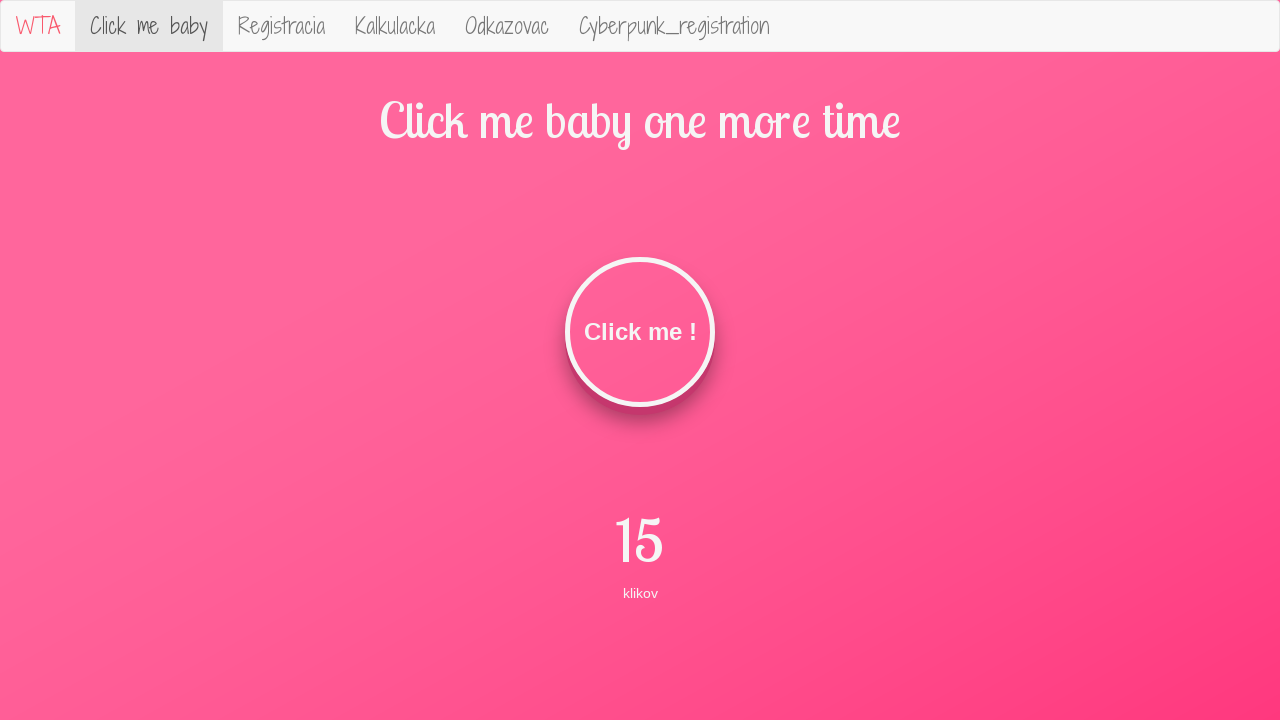

Retrieved current click count text
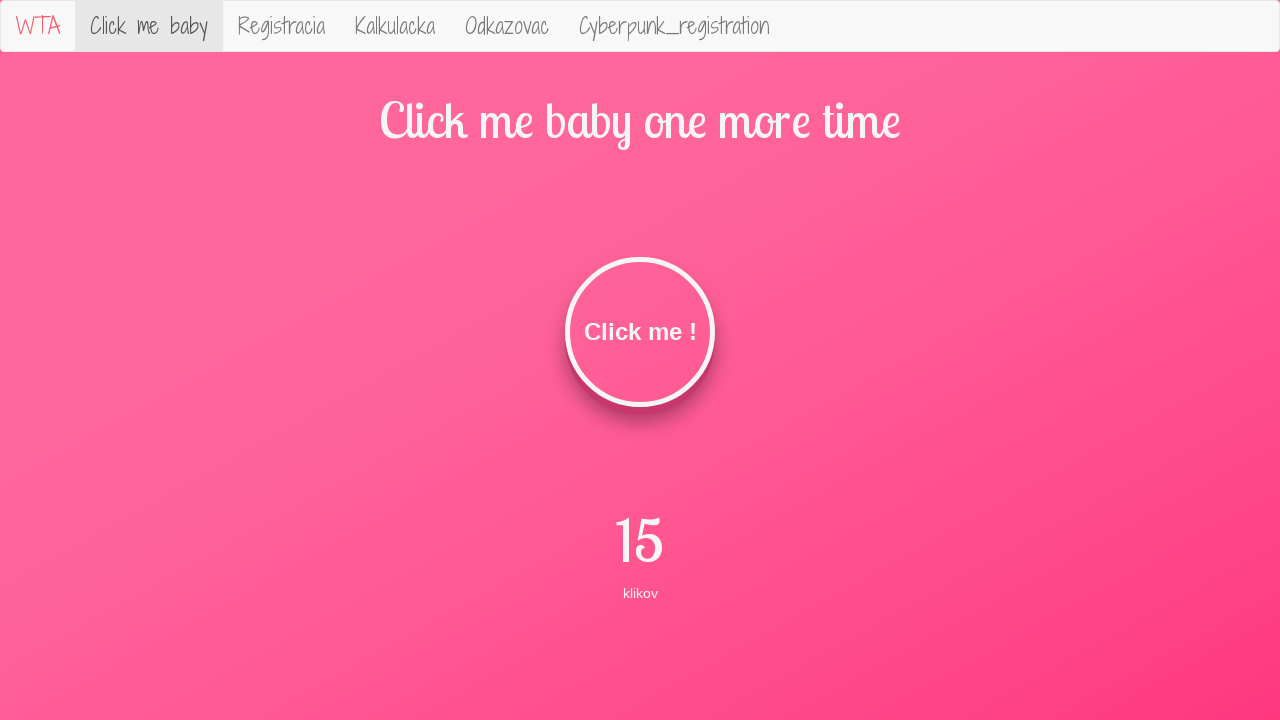

Retrieved description label text
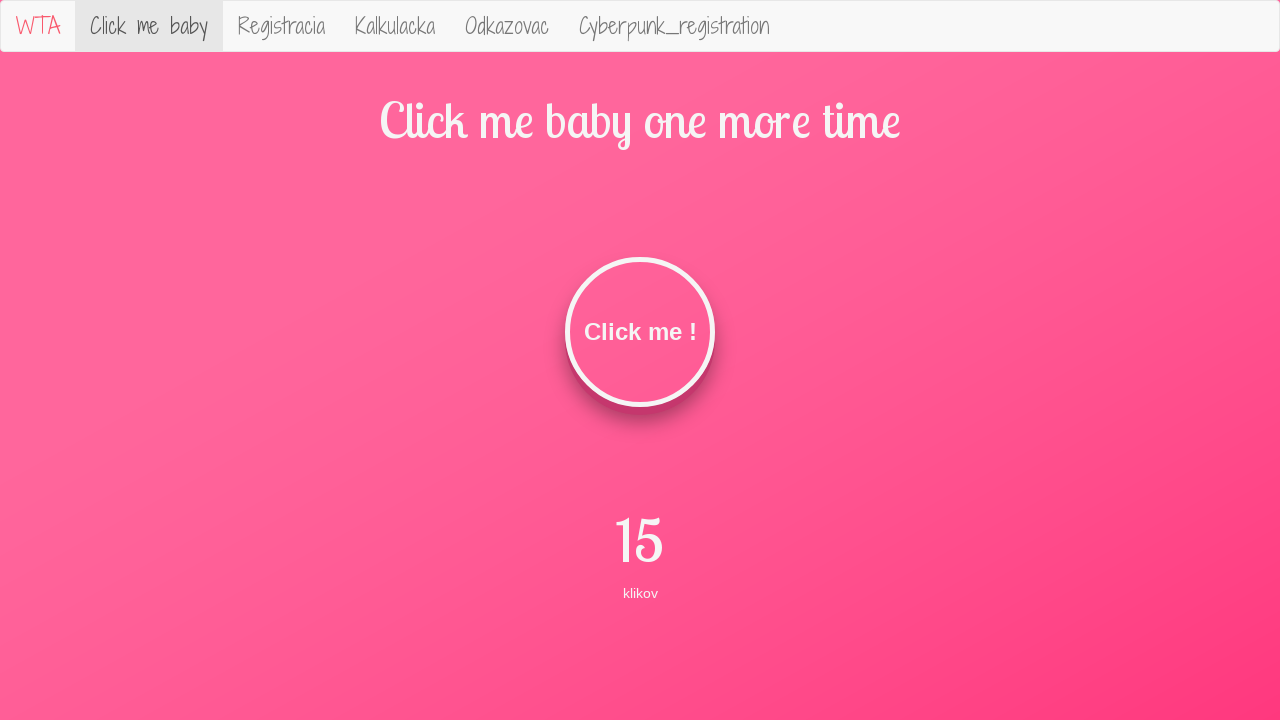

Assertion passed: label is 'klikov' for 15 clicks
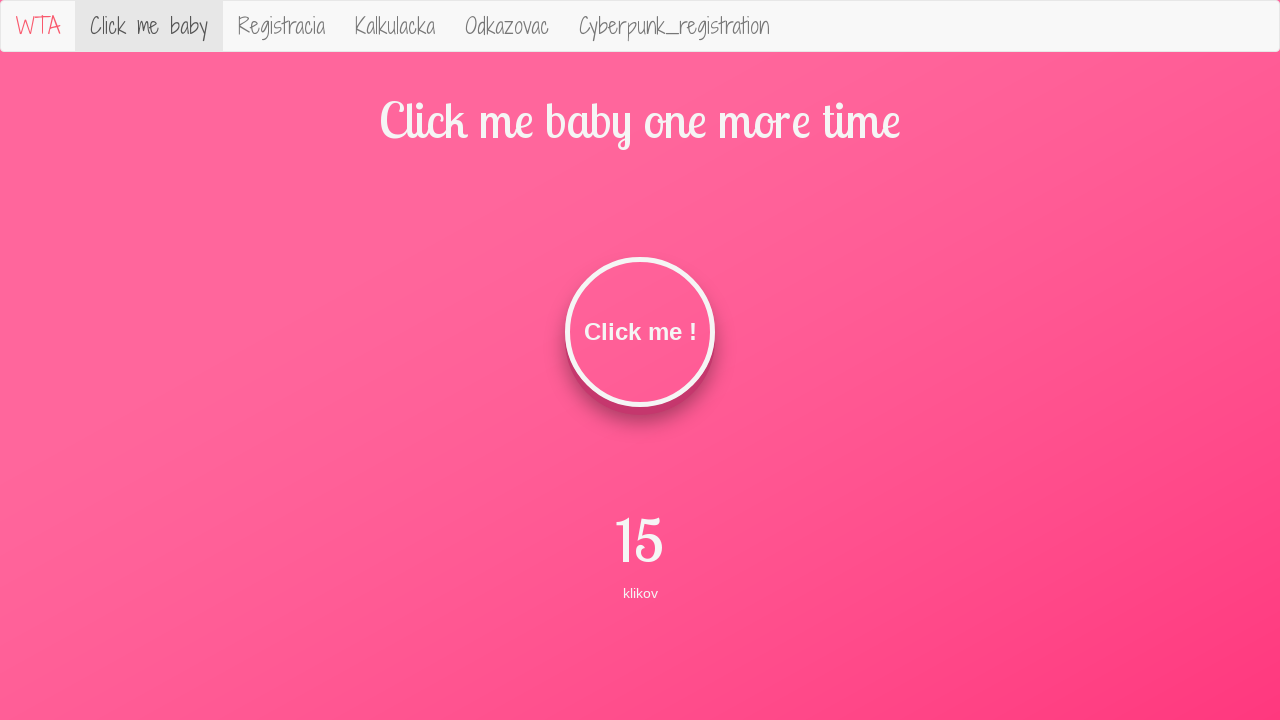

Clicked the button (iteration 16/49) at (640, 332) on #clickMe
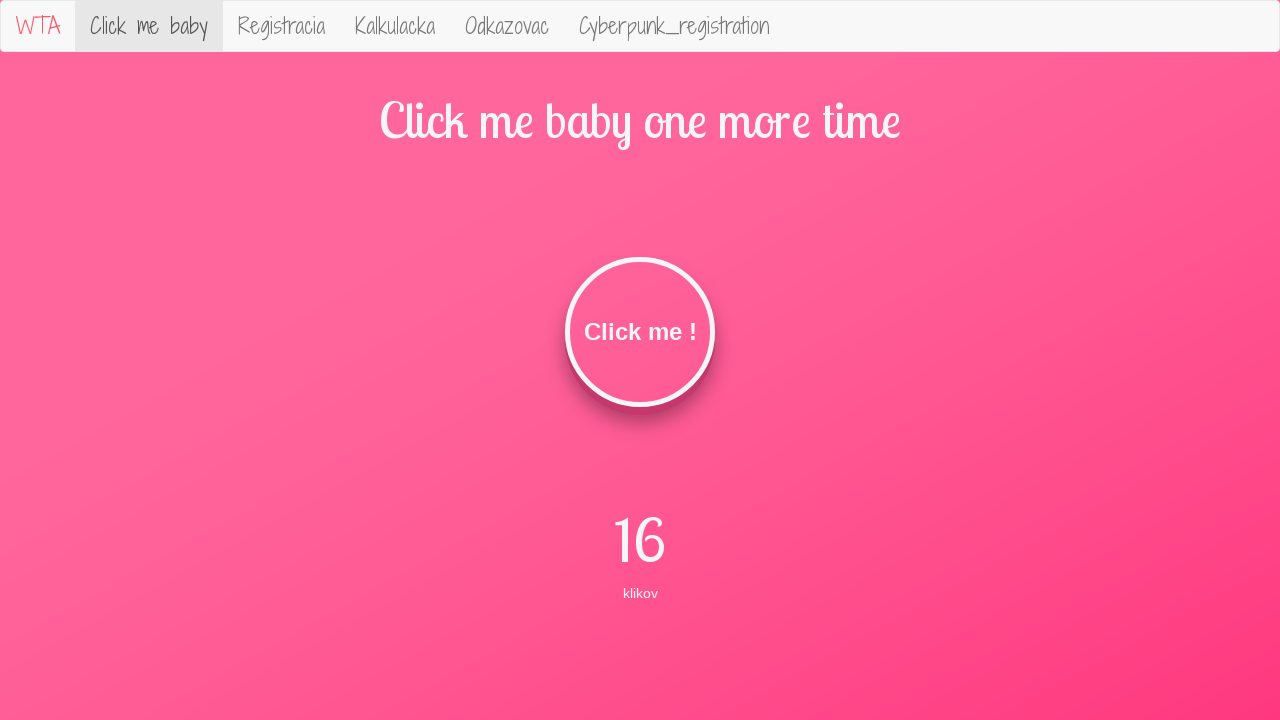

Retrieved current click count text
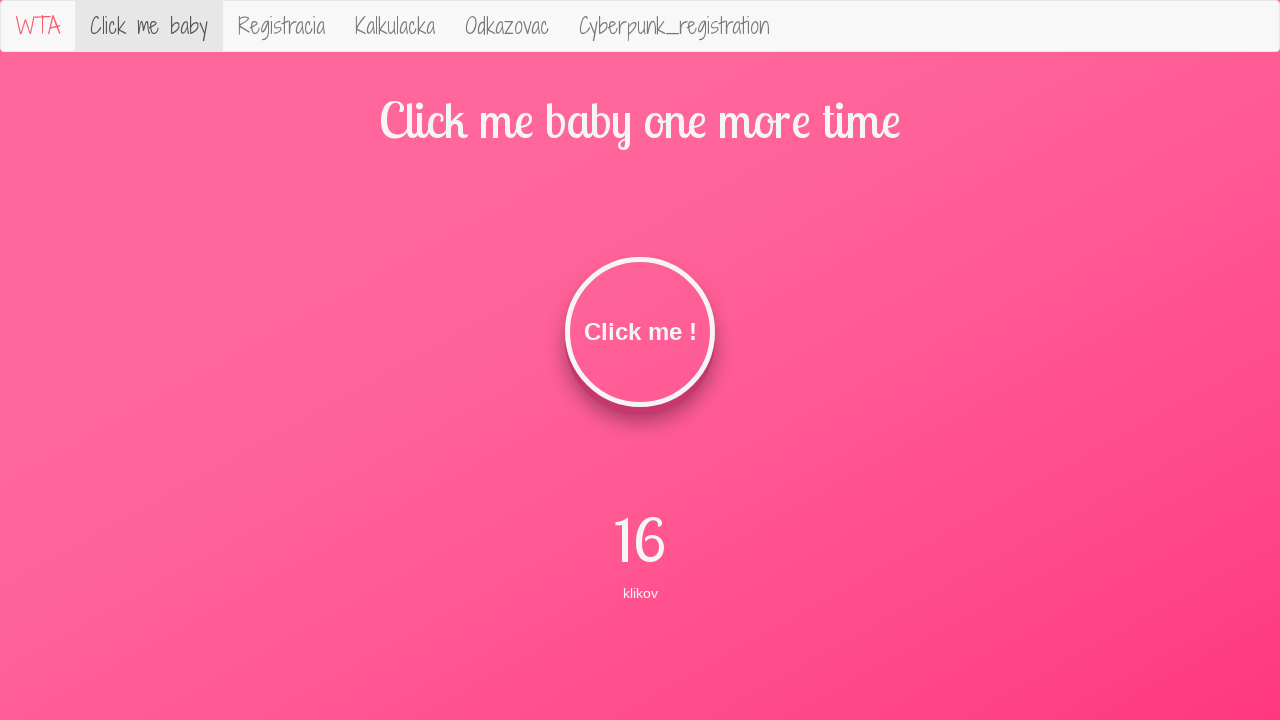

Retrieved description label text
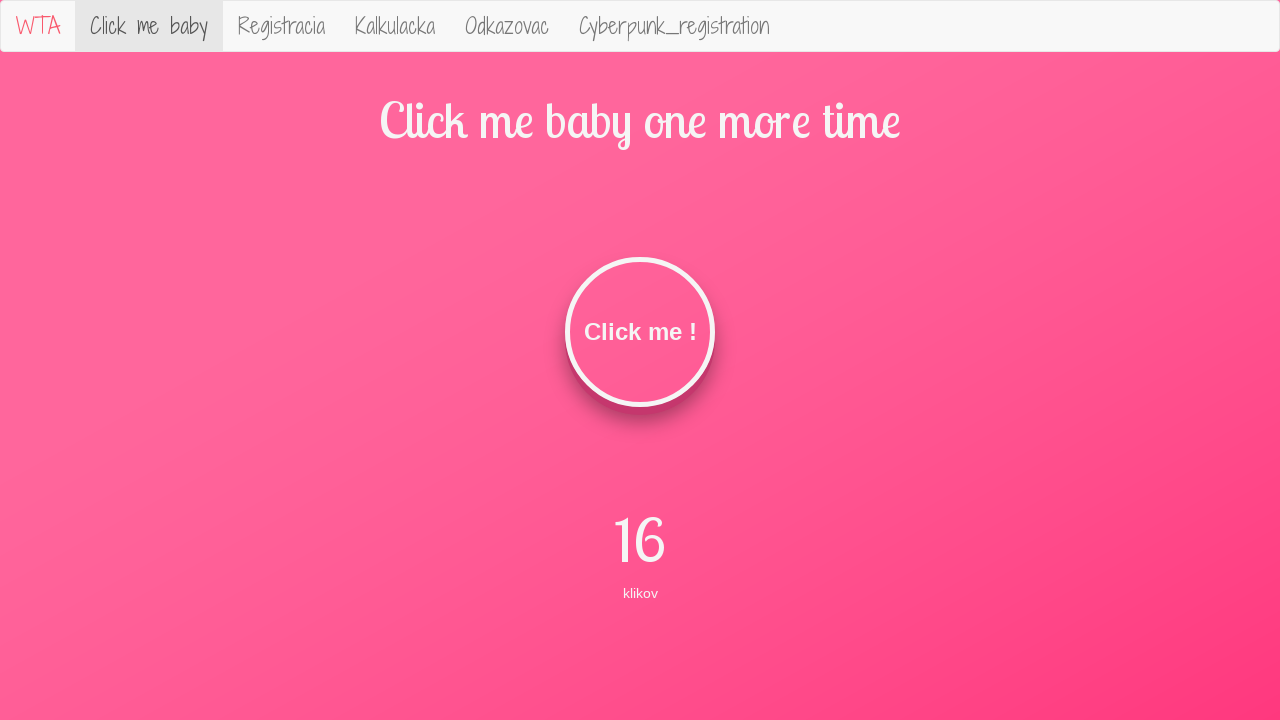

Assertion passed: label is 'klikov' for 16 clicks
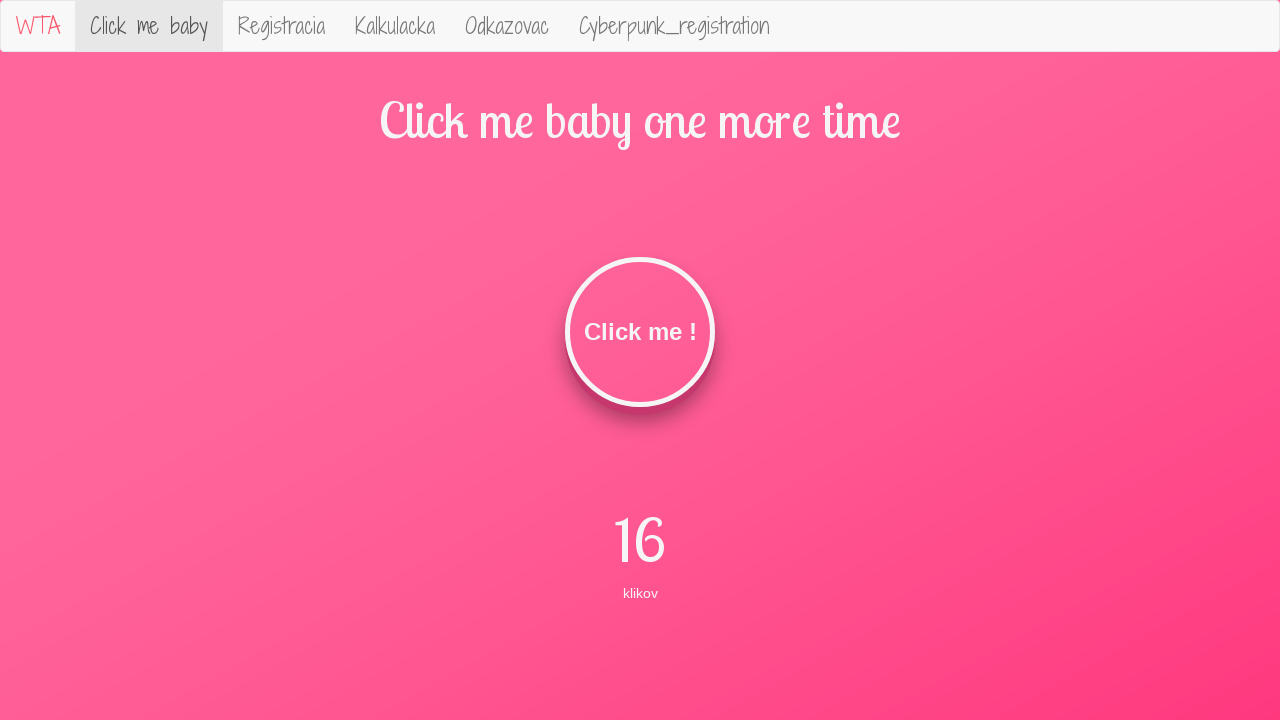

Clicked the button (iteration 17/49) at (640, 332) on #clickMe
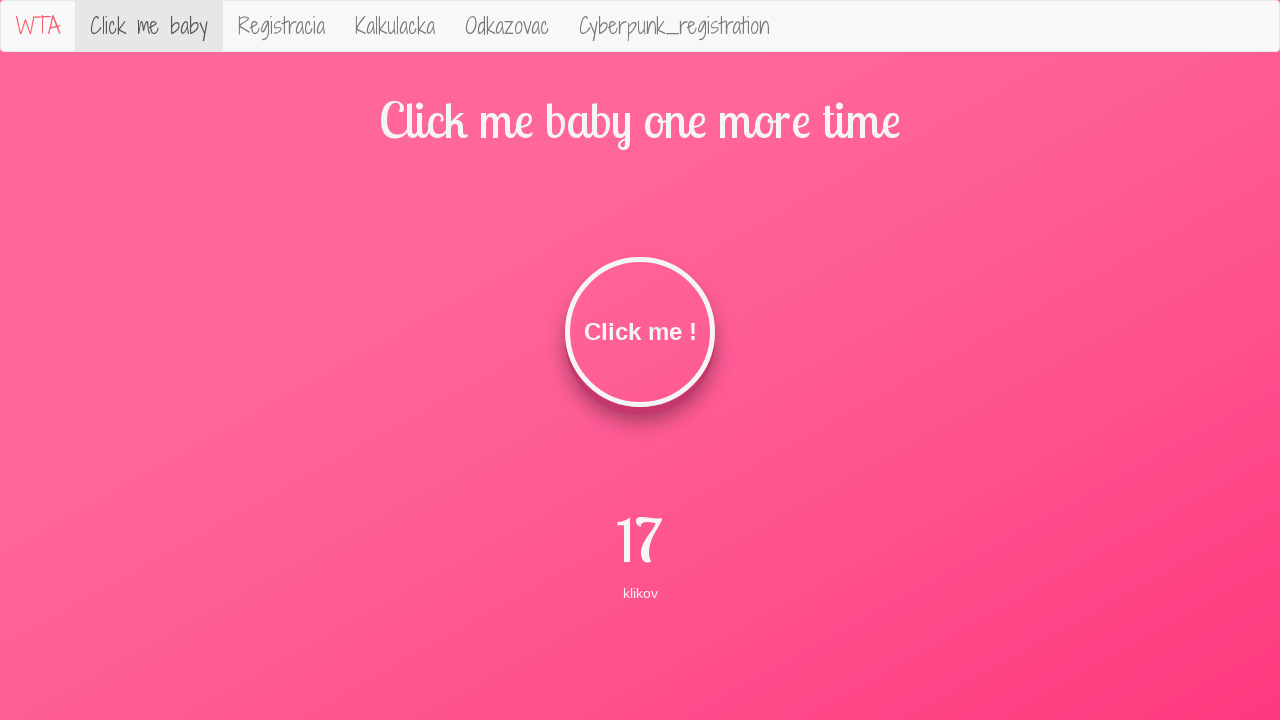

Retrieved current click count text
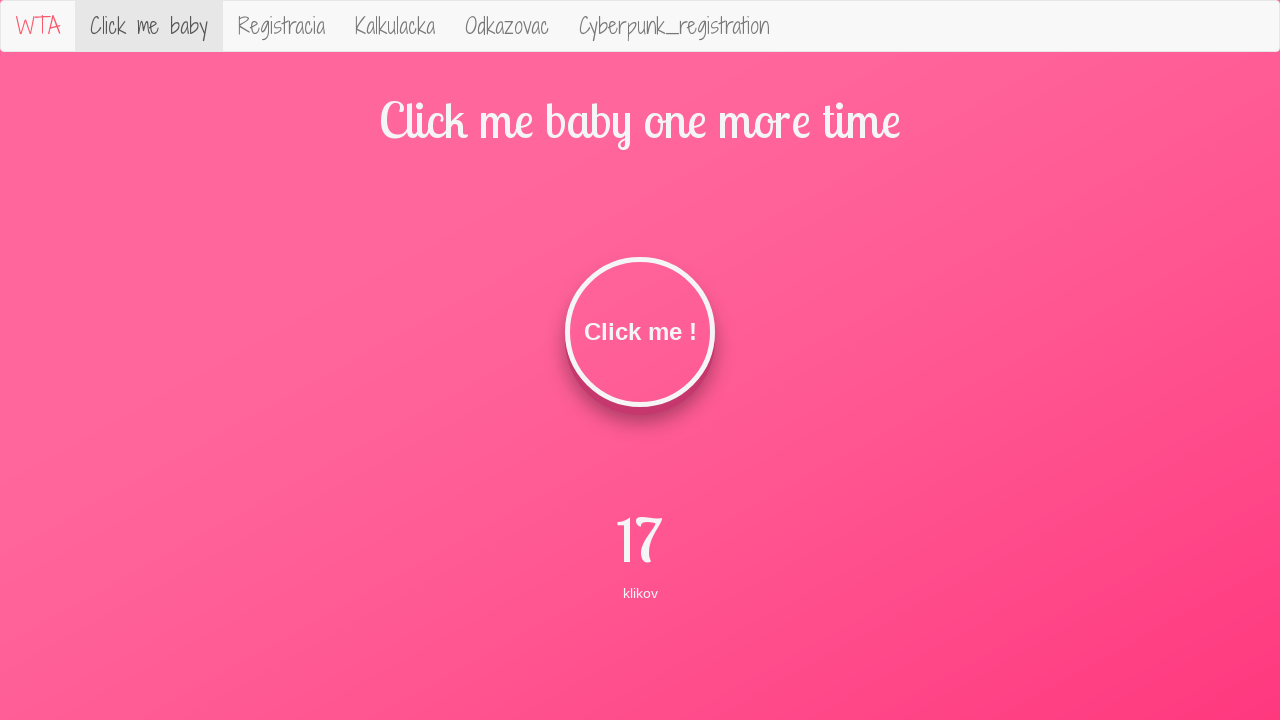

Retrieved description label text
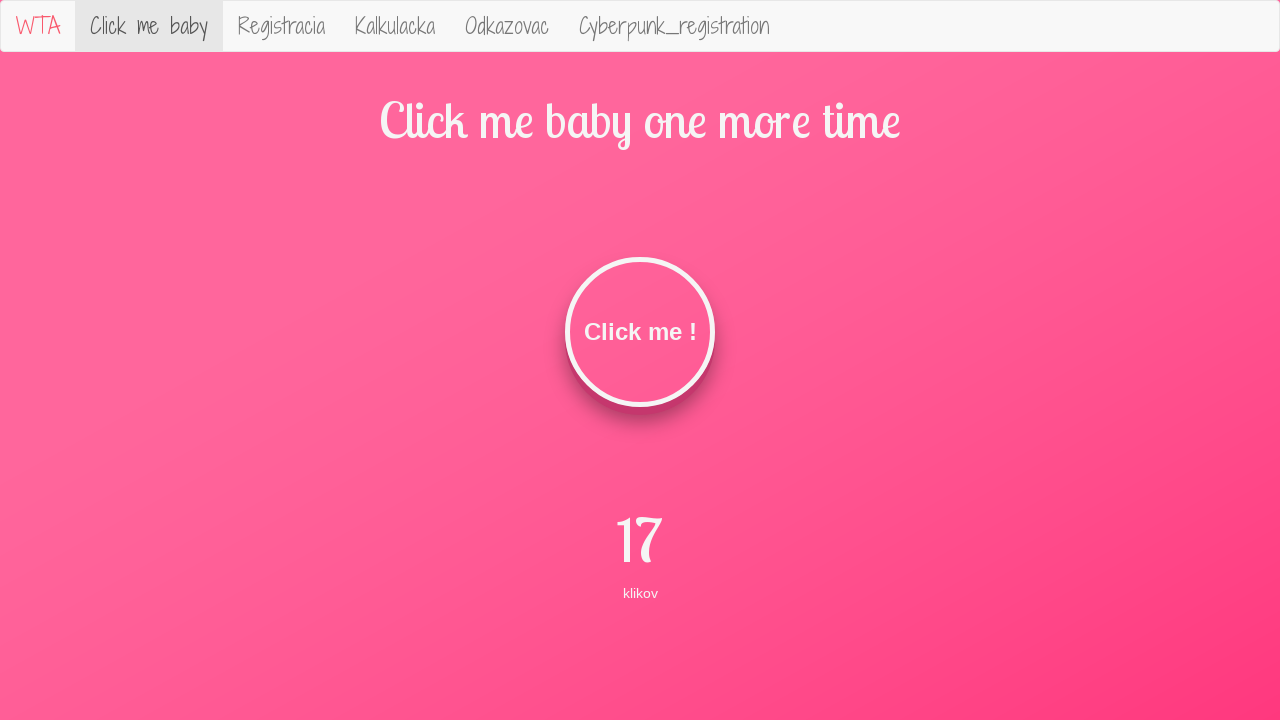

Assertion passed: label is 'klikov' for 17 clicks
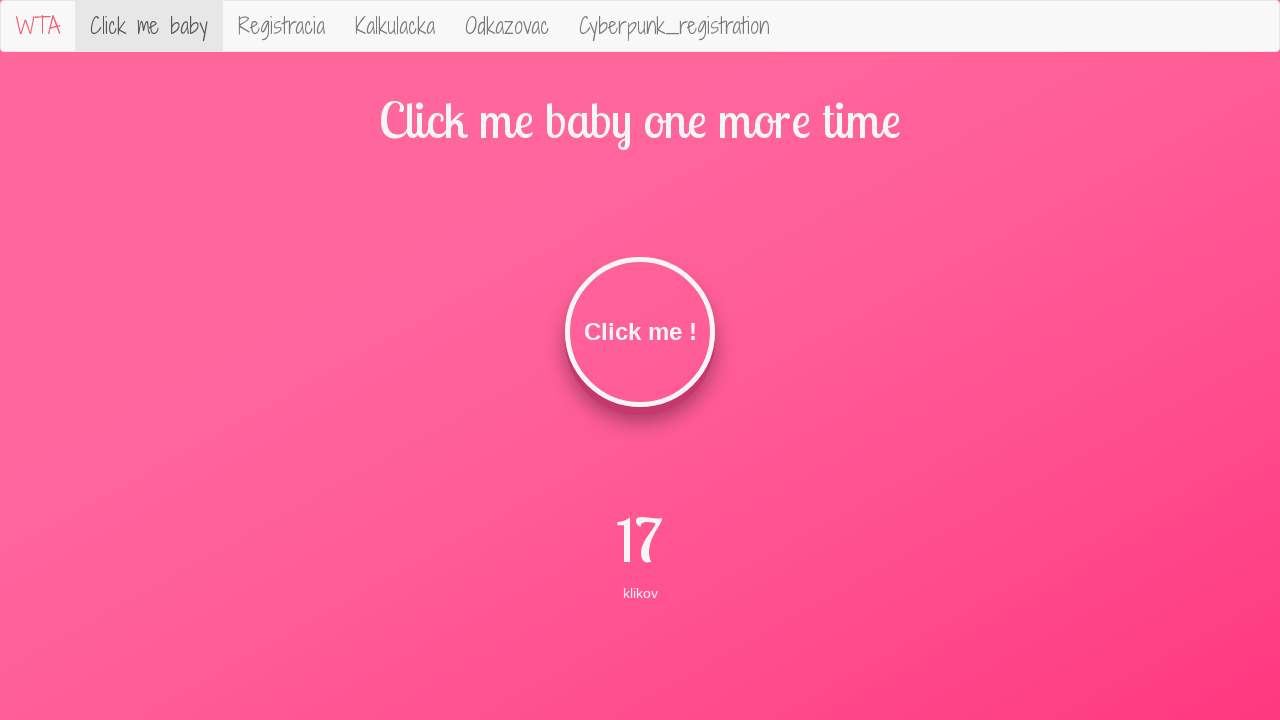

Clicked the button (iteration 18/49) at (640, 332) on #clickMe
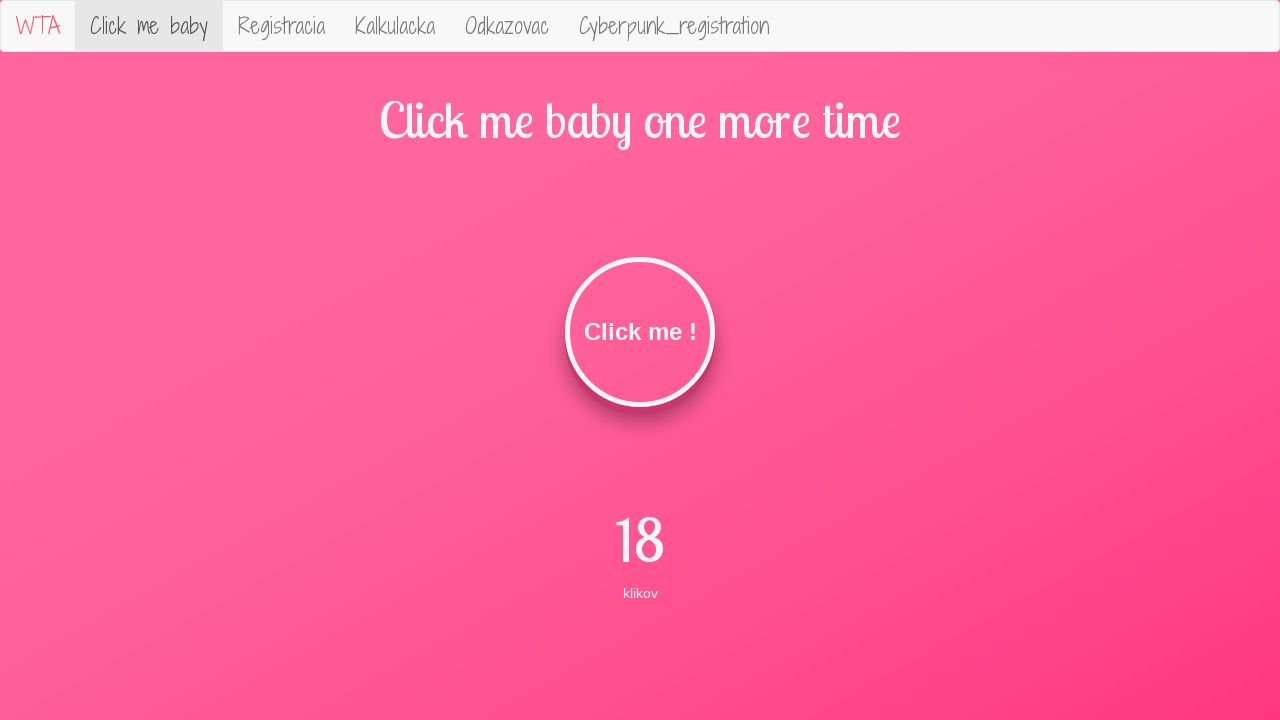

Retrieved current click count text
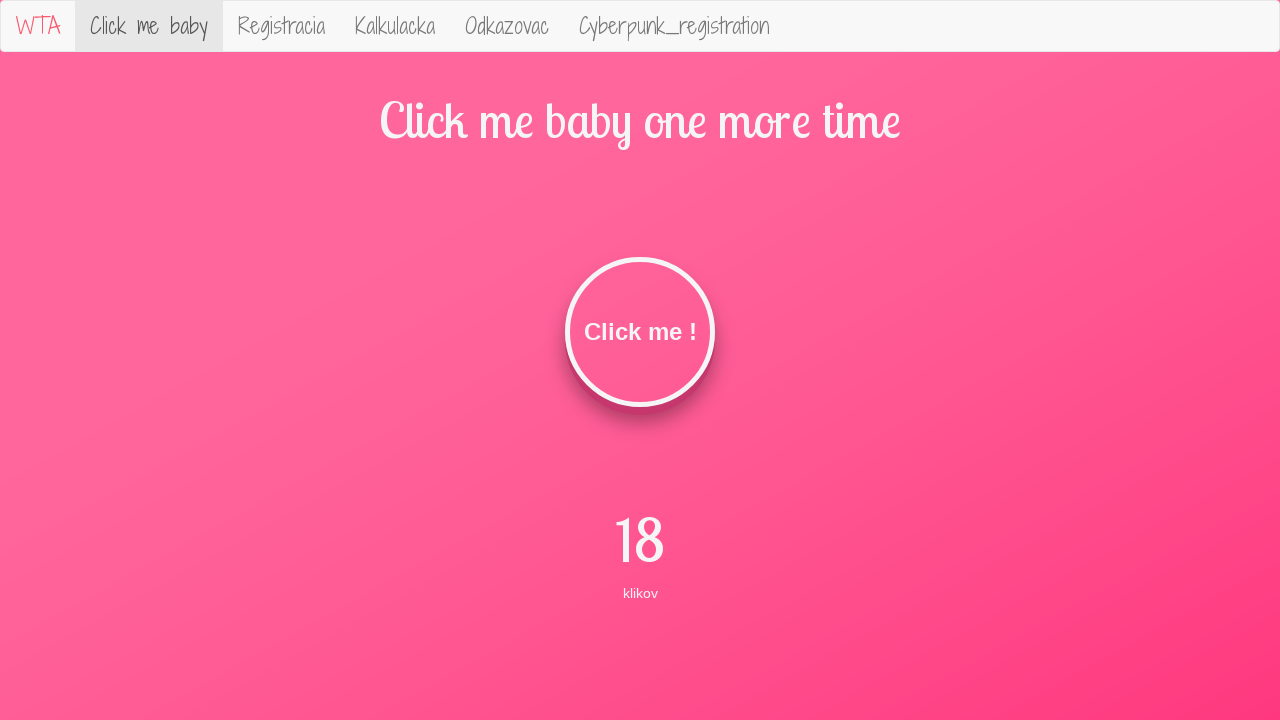

Retrieved description label text
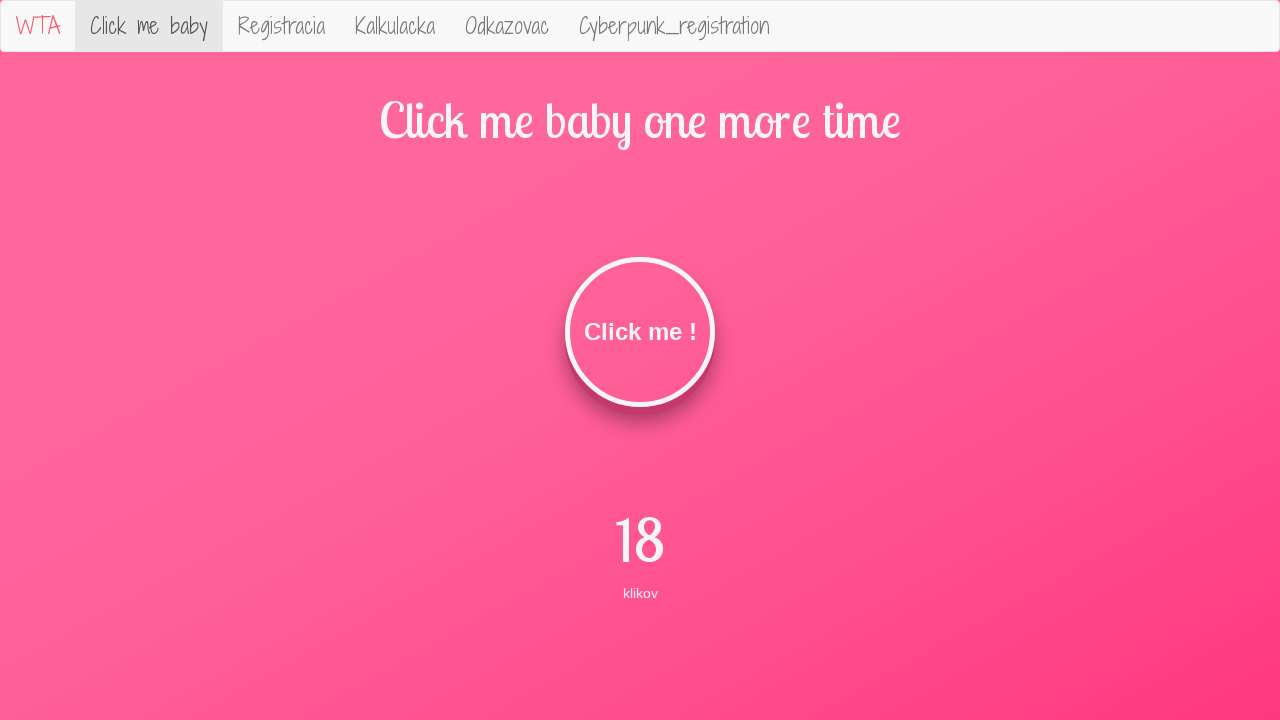

Assertion passed: label is 'klikov' for 18 clicks
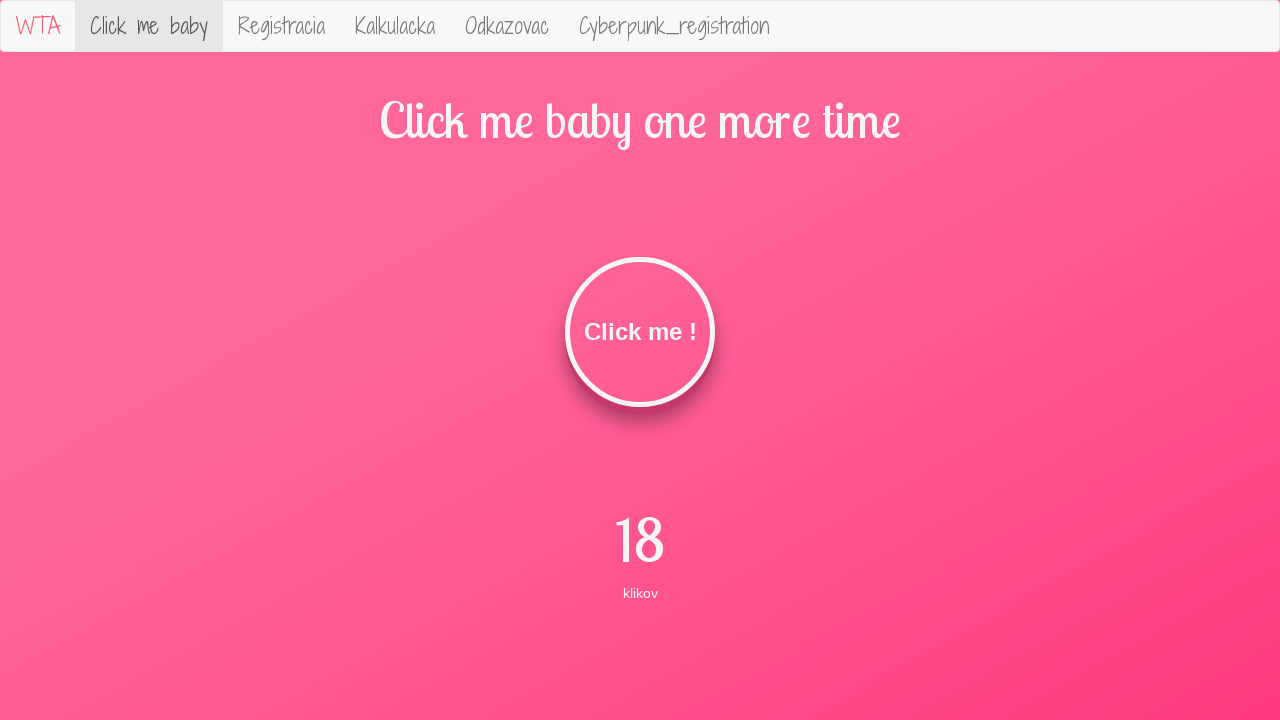

Clicked the button (iteration 19/49) at (640, 332) on #clickMe
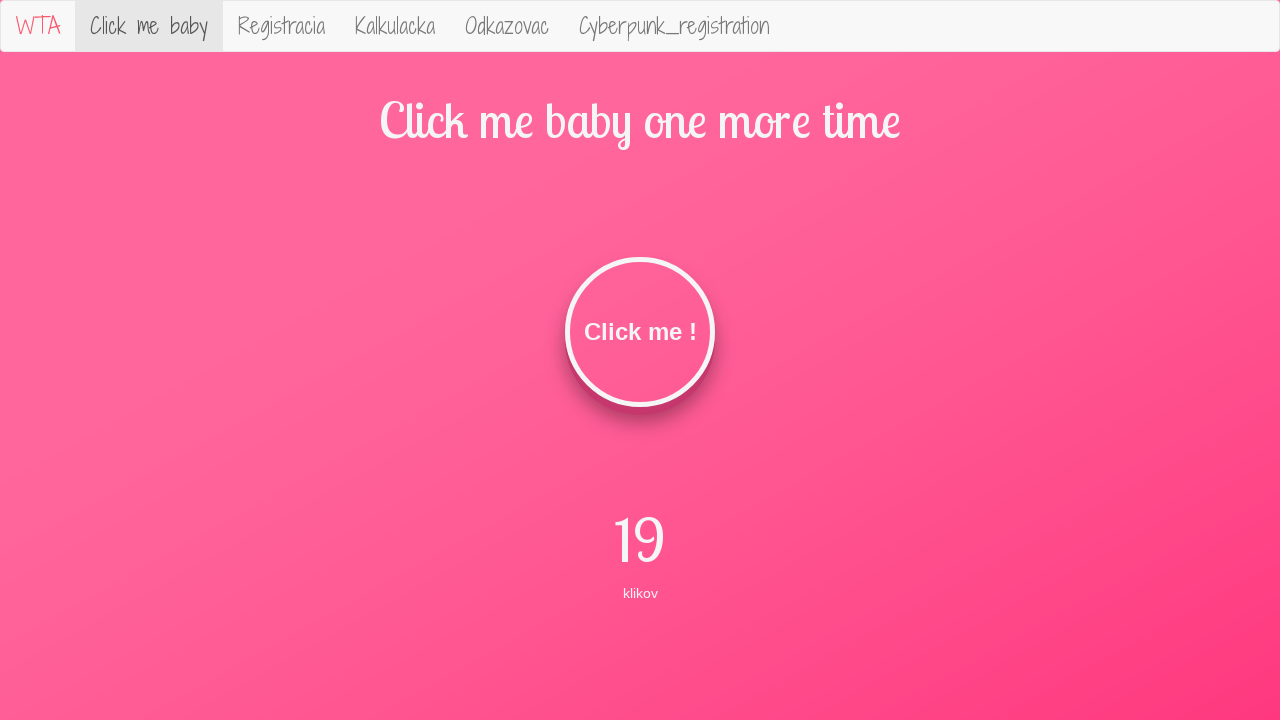

Retrieved current click count text
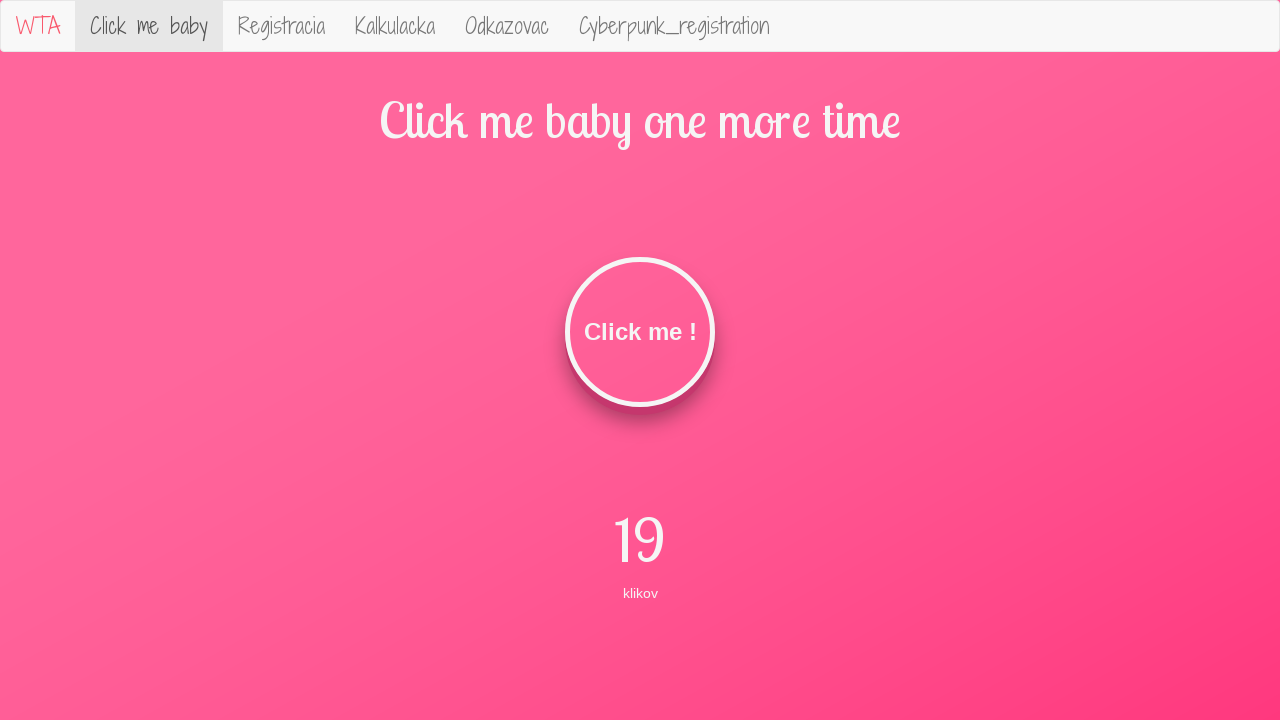

Retrieved description label text
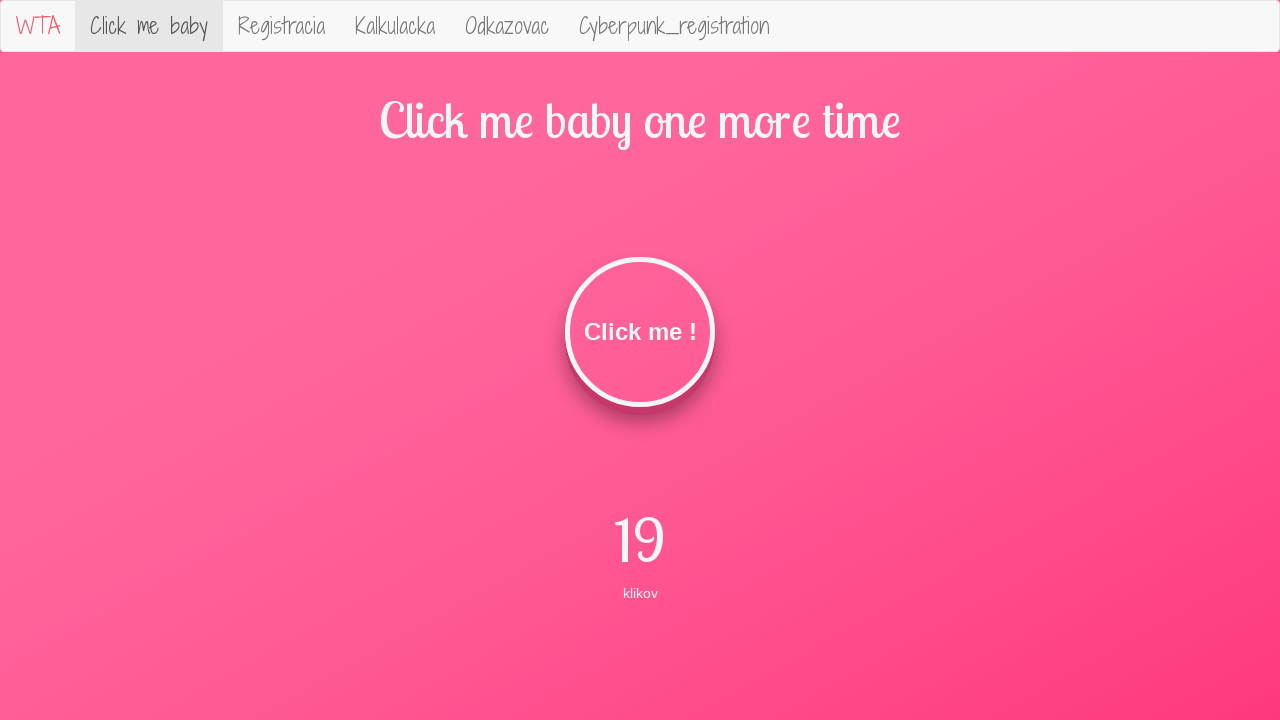

Assertion passed: label is 'klikov' for 19 clicks
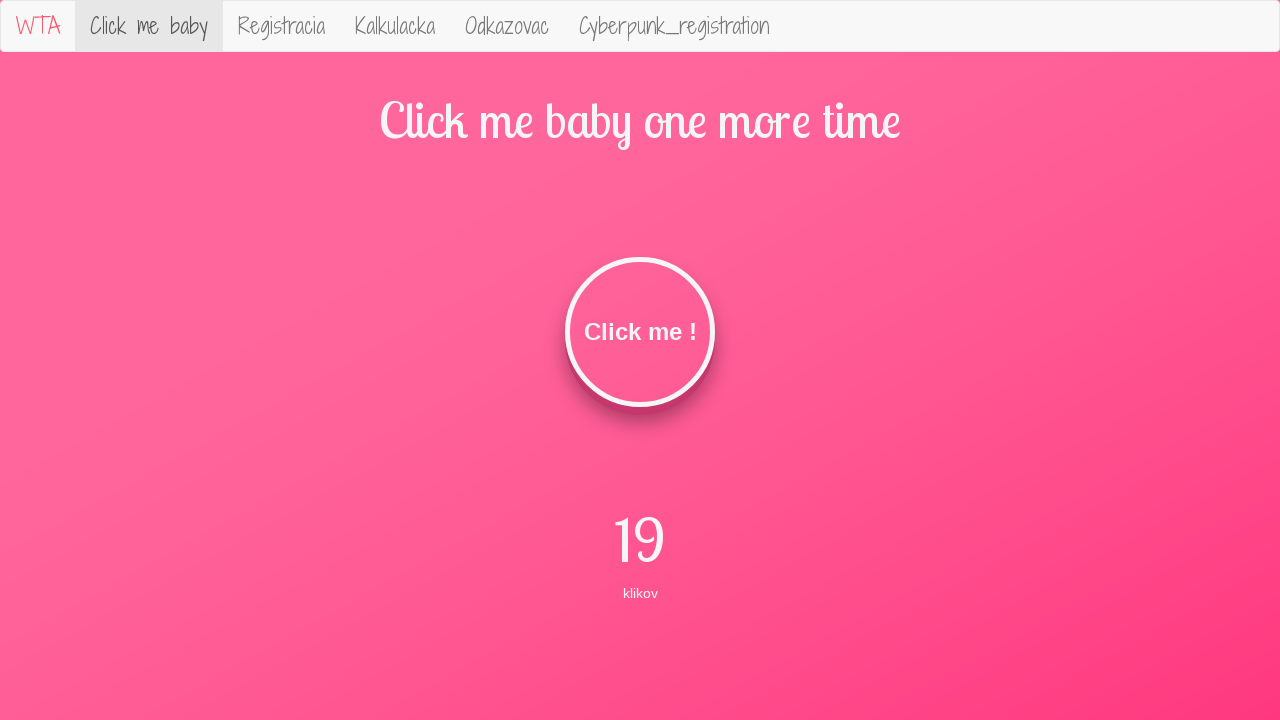

Clicked the button (iteration 20/49) at (640, 332) on #clickMe
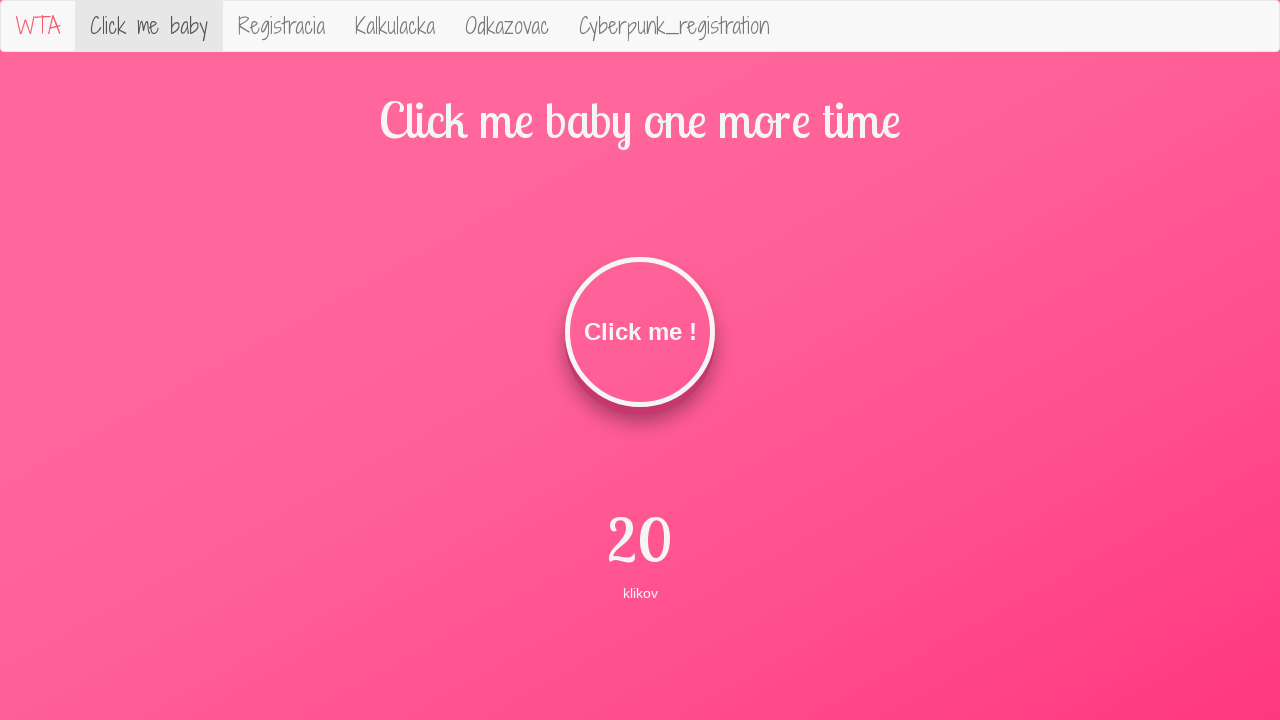

Retrieved current click count text
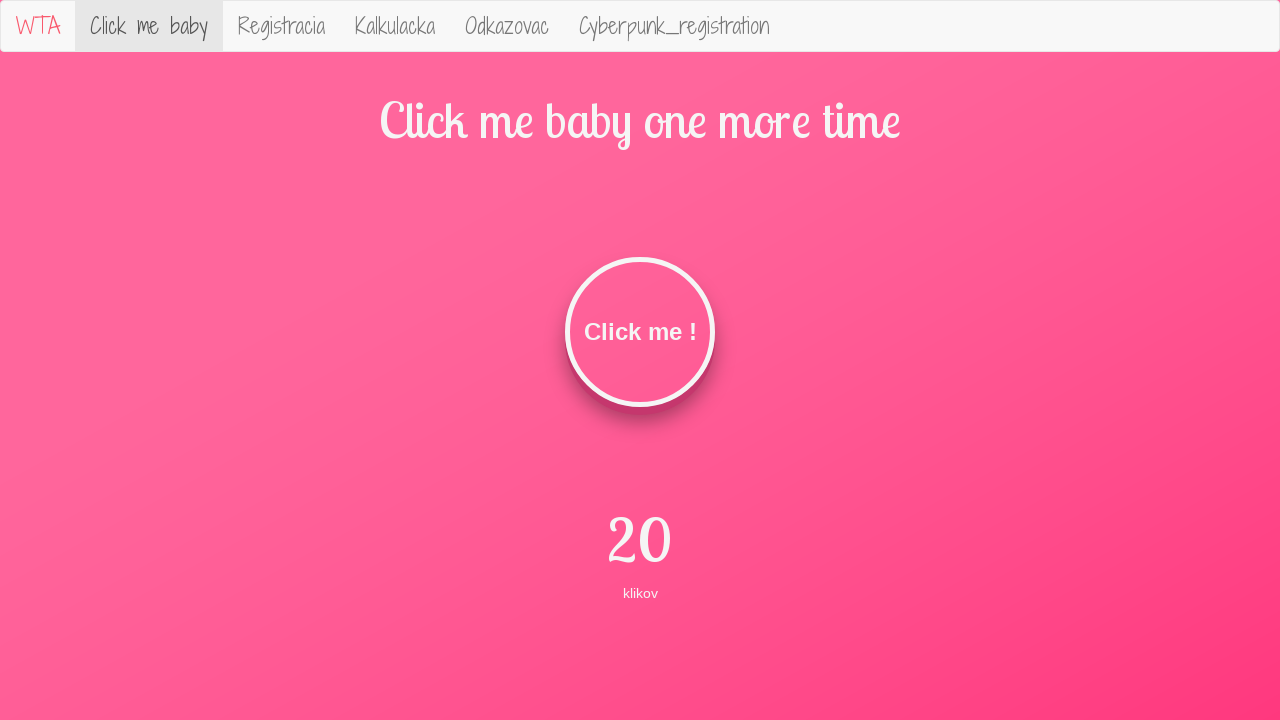

Retrieved description label text
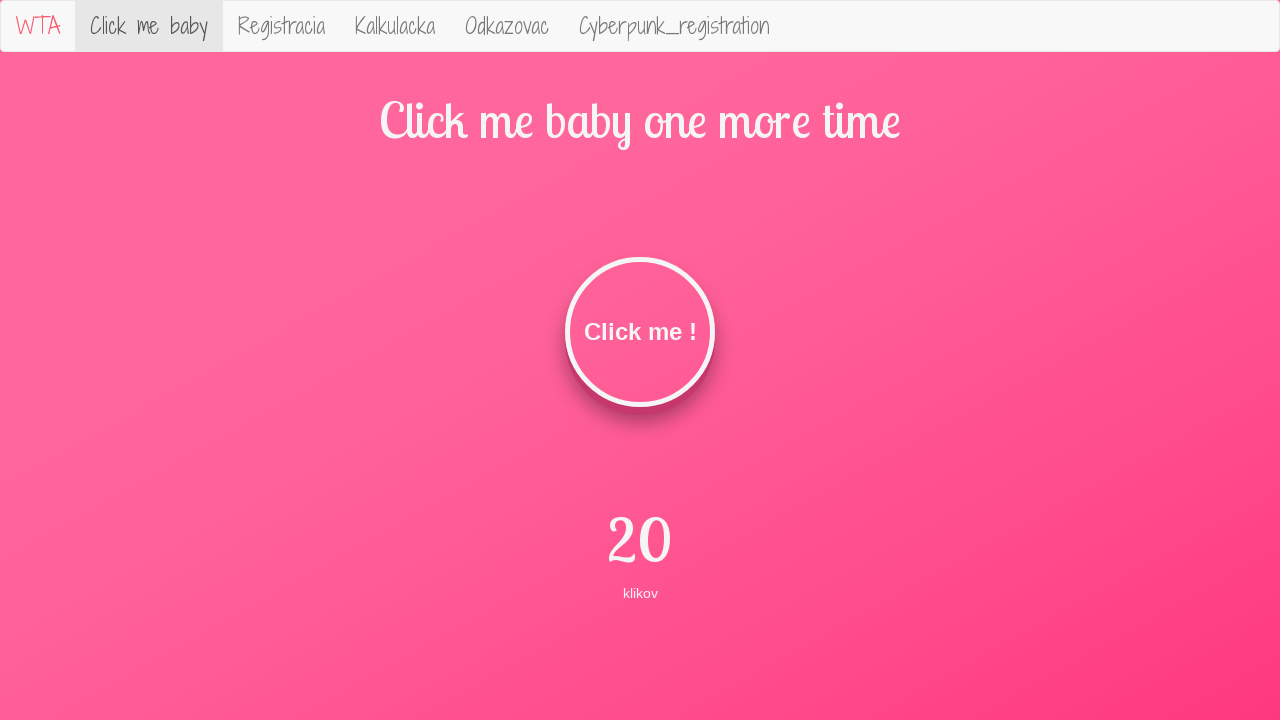

Assertion passed: label is 'klikov' for 20 clicks
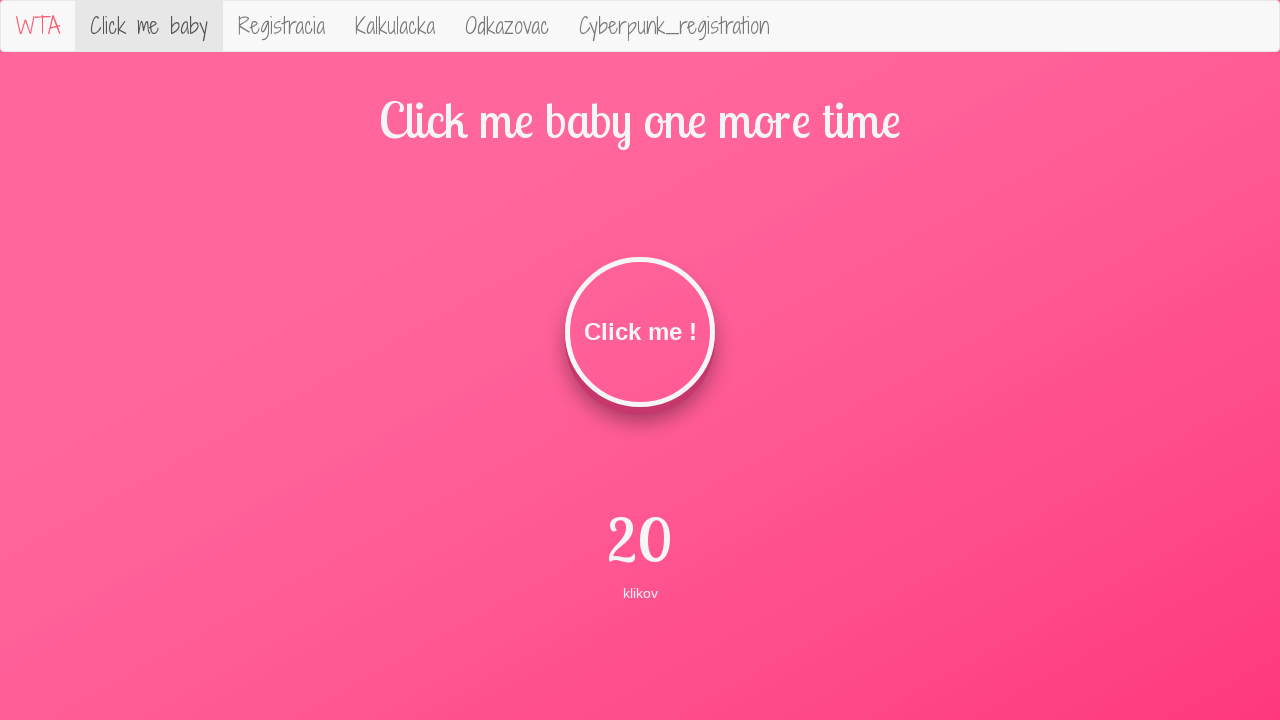

Clicked the button (iteration 21/49) at (640, 332) on #clickMe
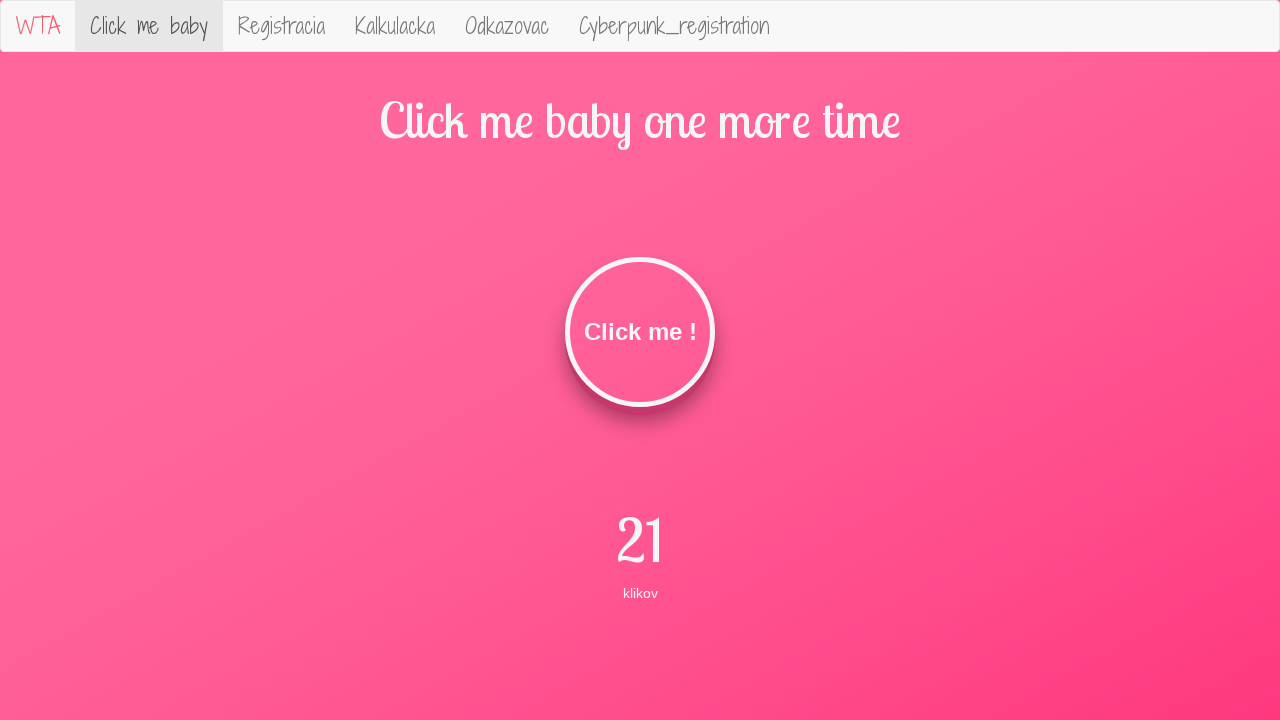

Retrieved current click count text
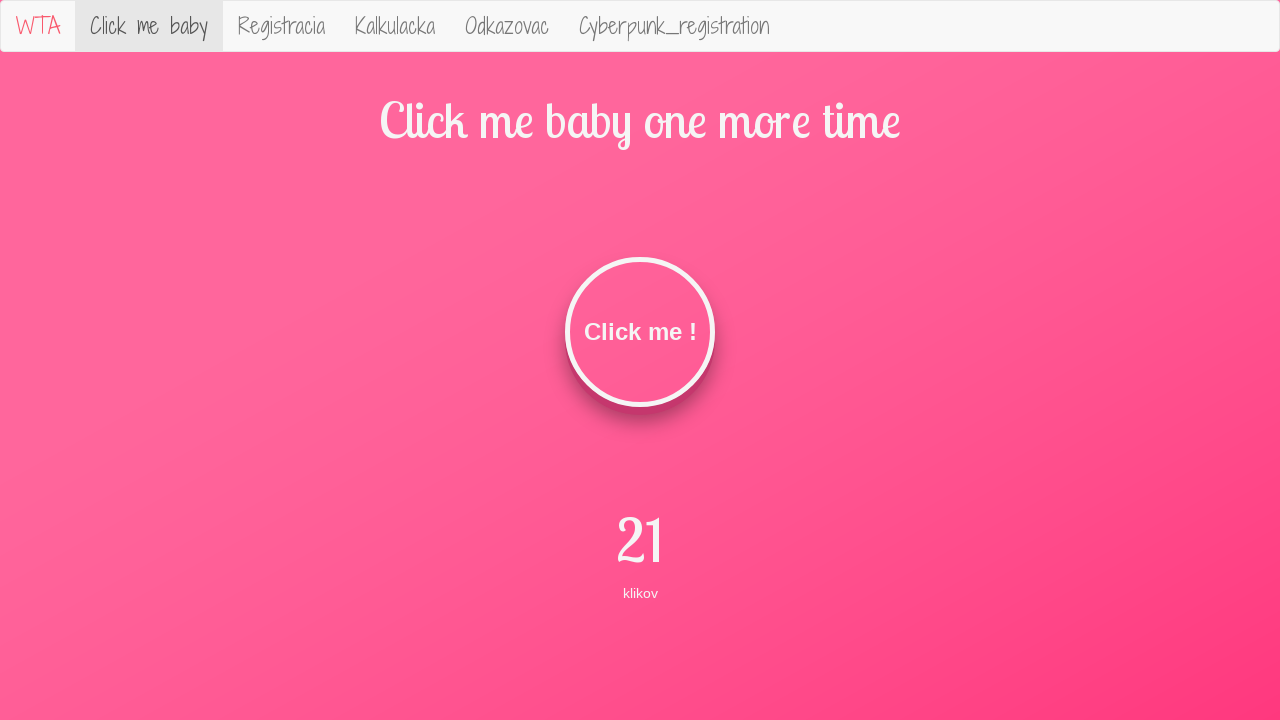

Retrieved description label text
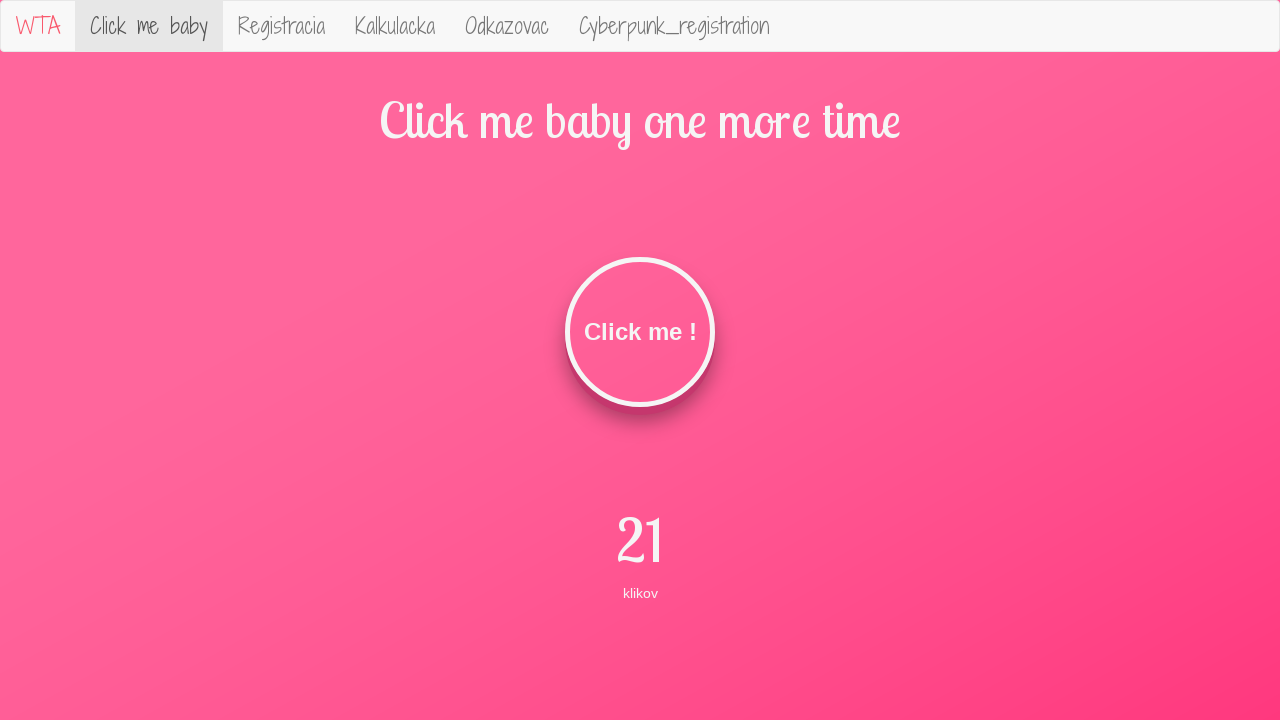

Assertion passed: label is 'klikov' for 21 clicks
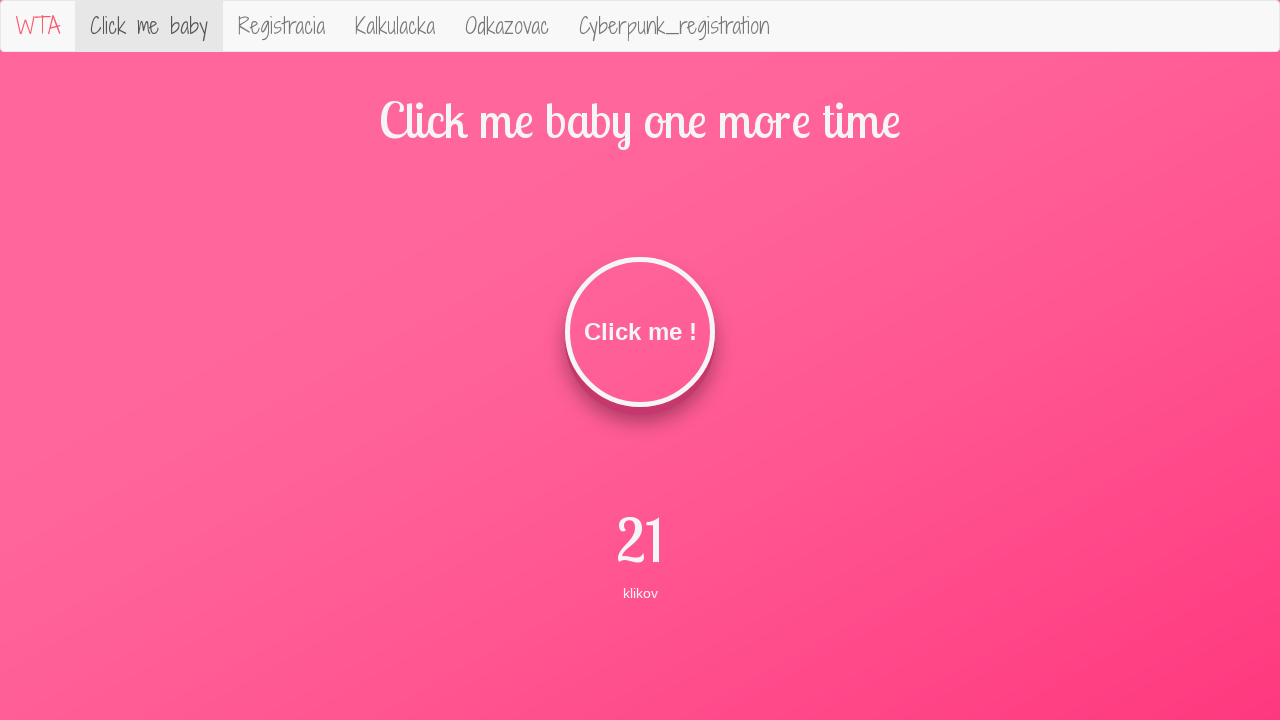

Clicked the button (iteration 22/49) at (640, 332) on #clickMe
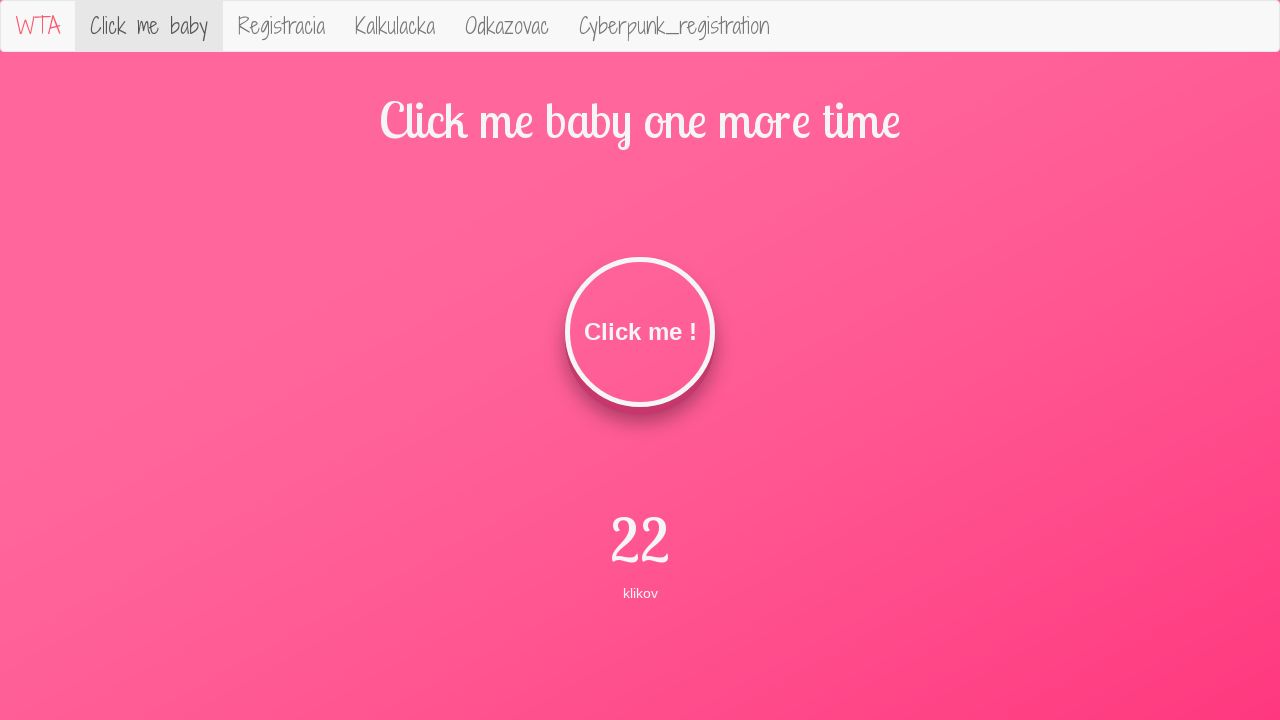

Retrieved current click count text
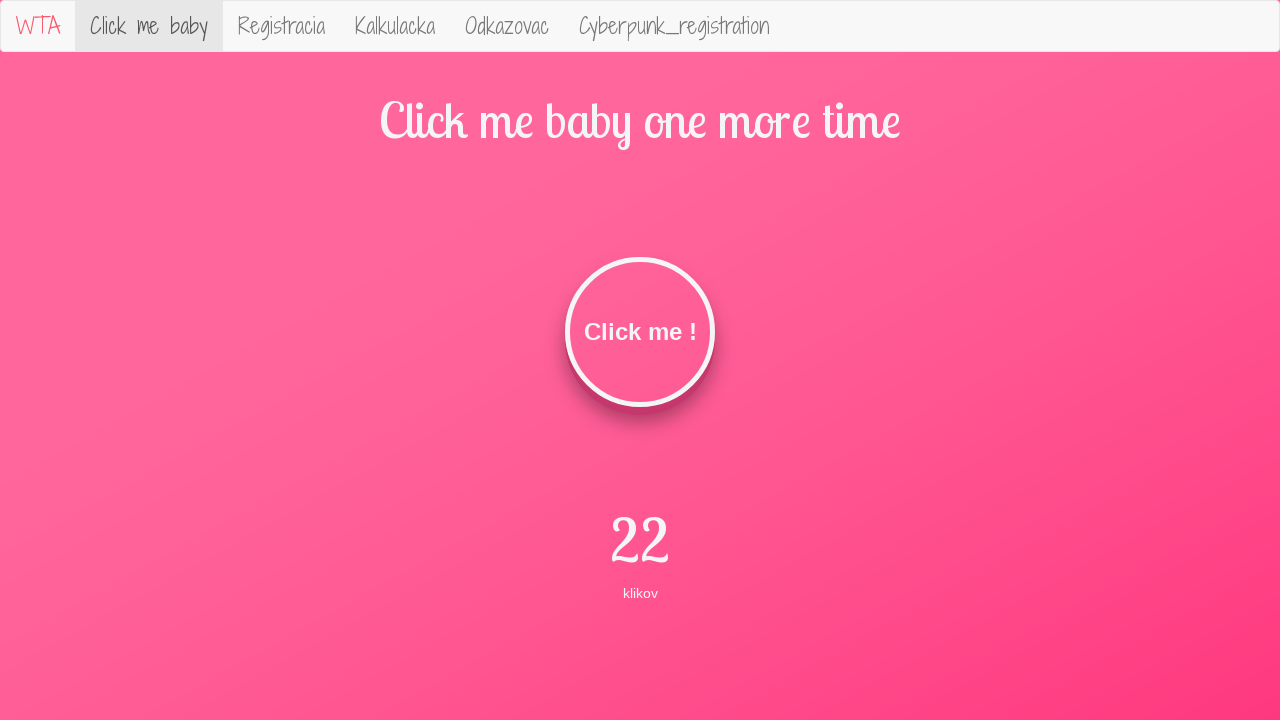

Retrieved description label text
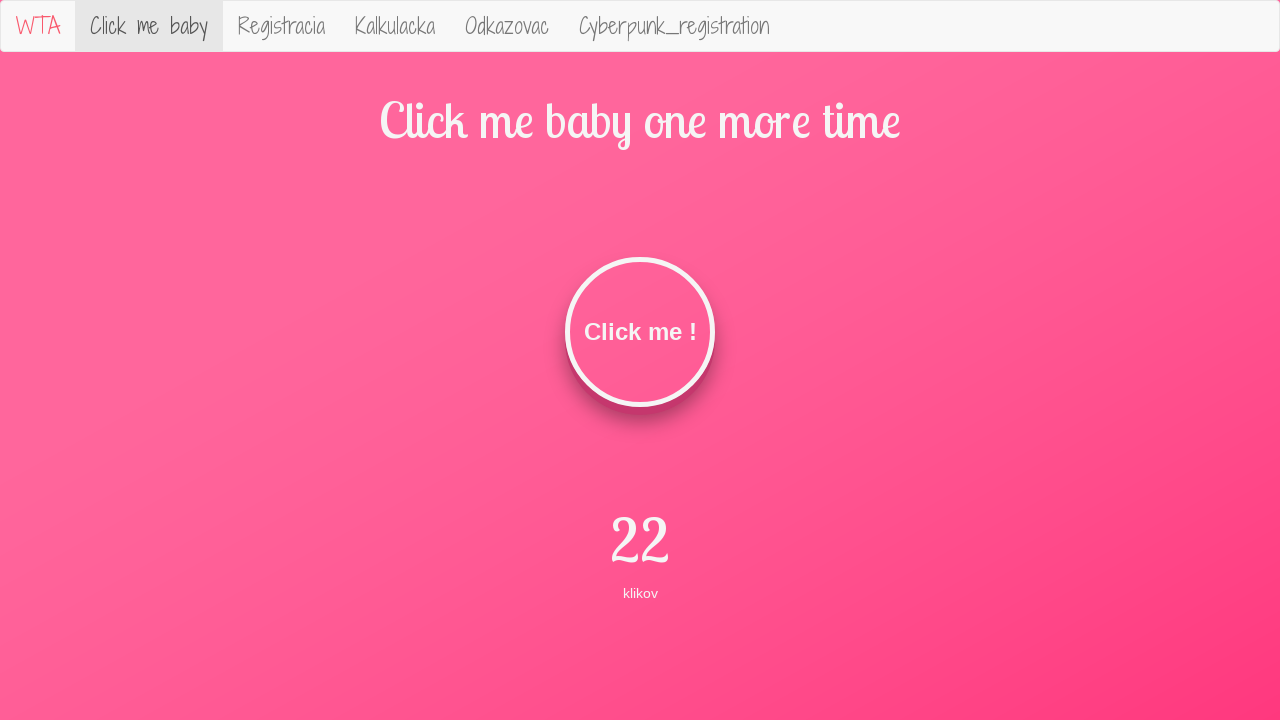

Assertion passed: label is 'klikov' for 22 clicks
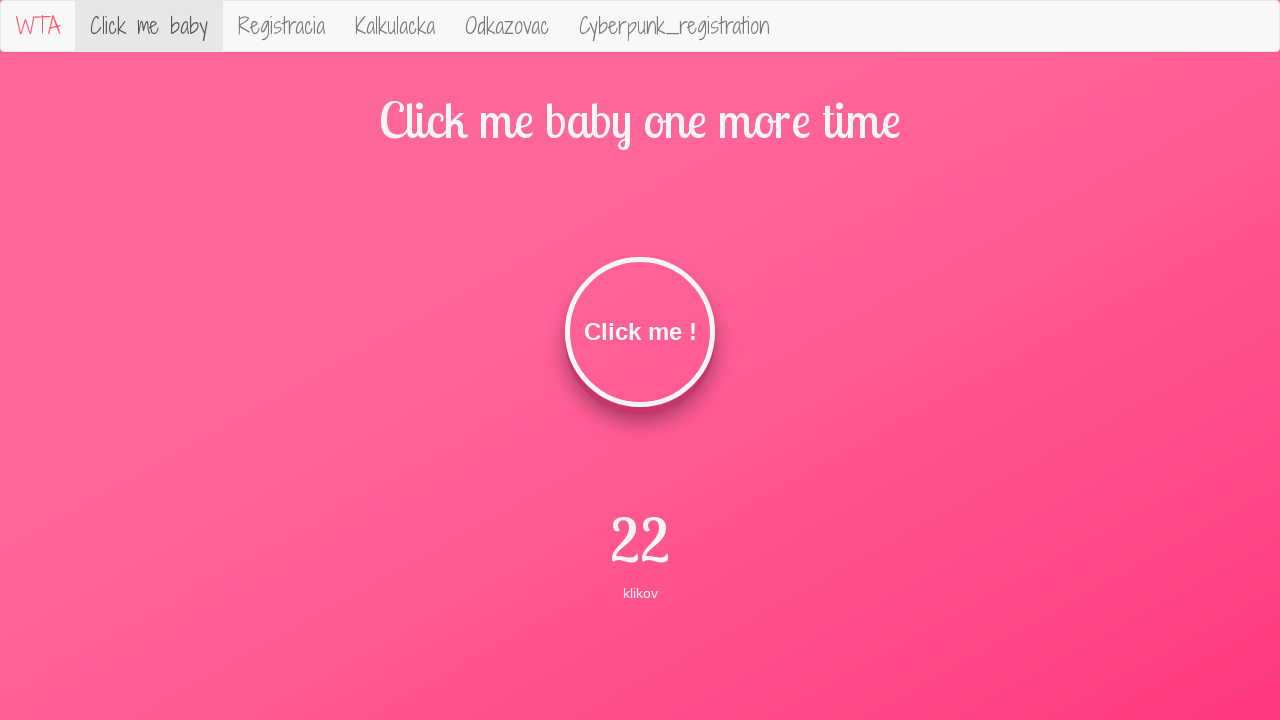

Clicked the button (iteration 23/49) at (640, 332) on #clickMe
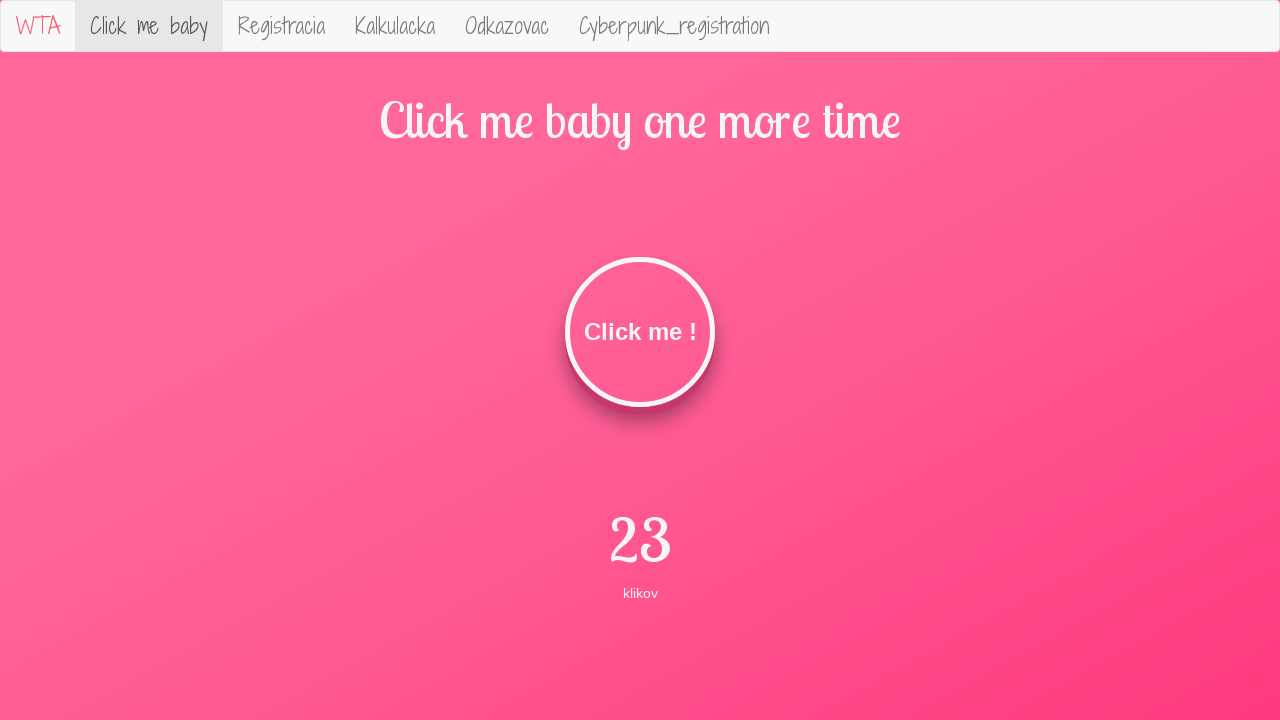

Retrieved current click count text
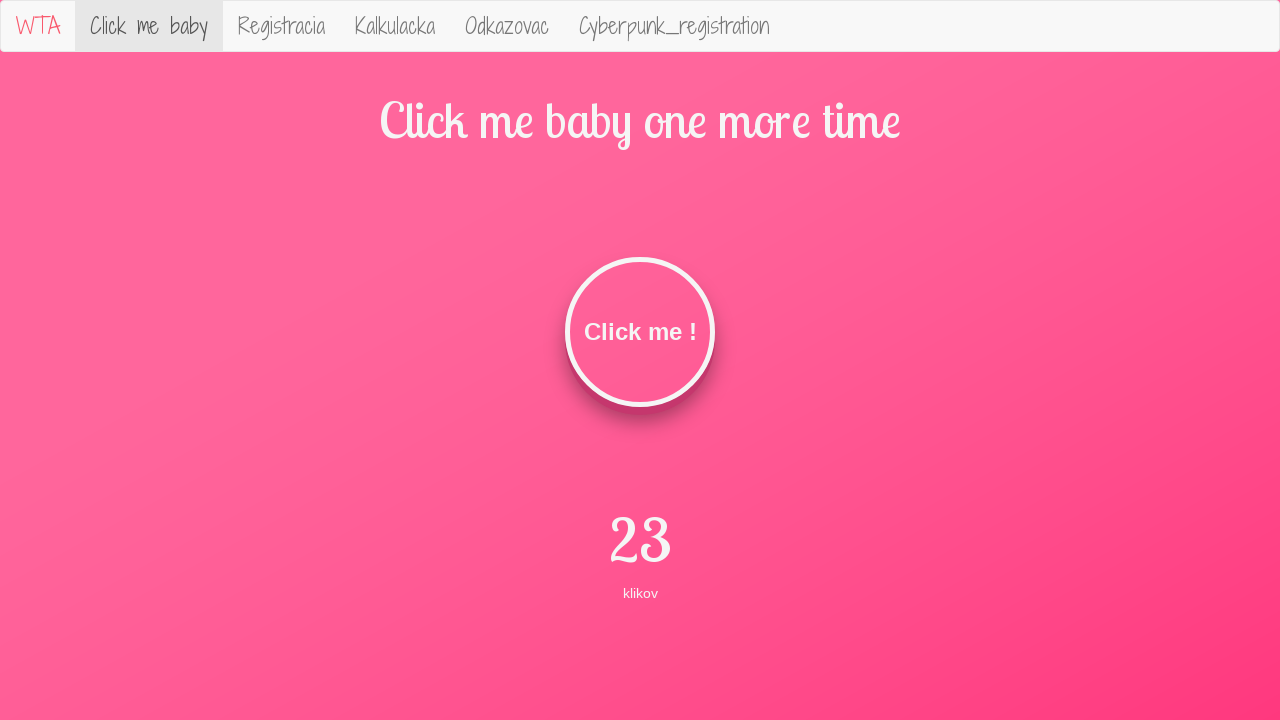

Retrieved description label text
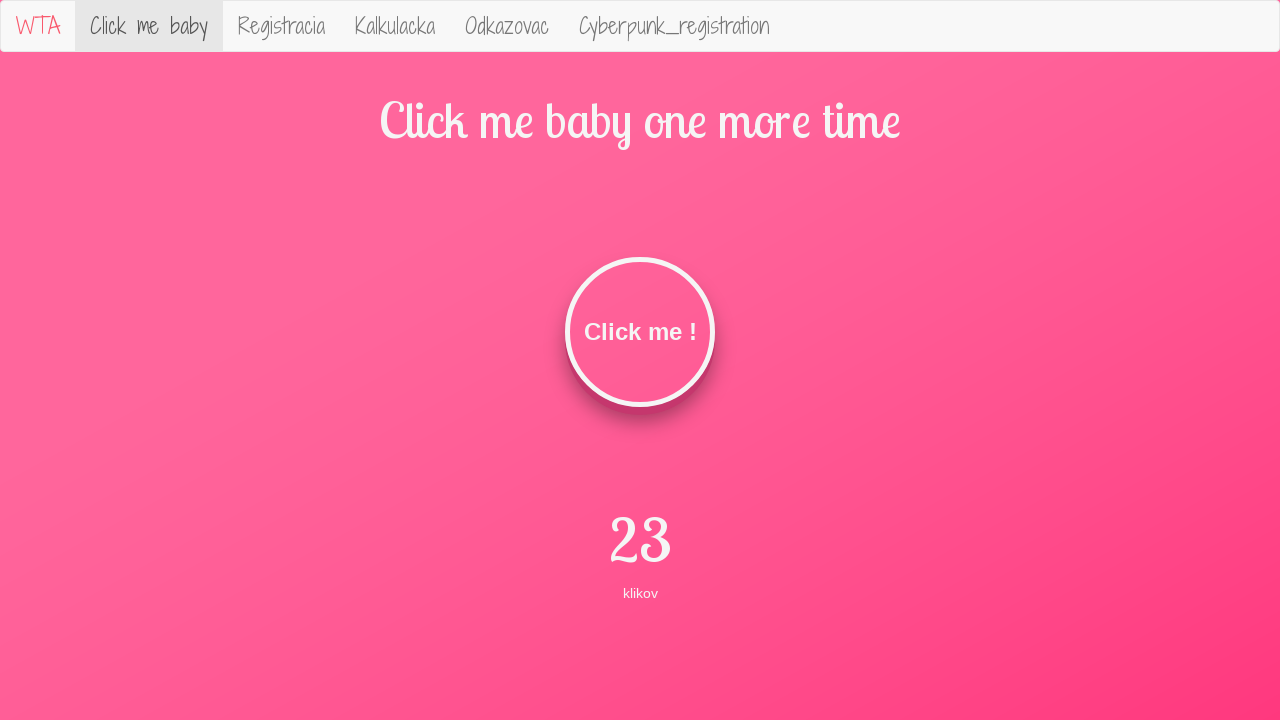

Assertion passed: label is 'klikov' for 23 clicks
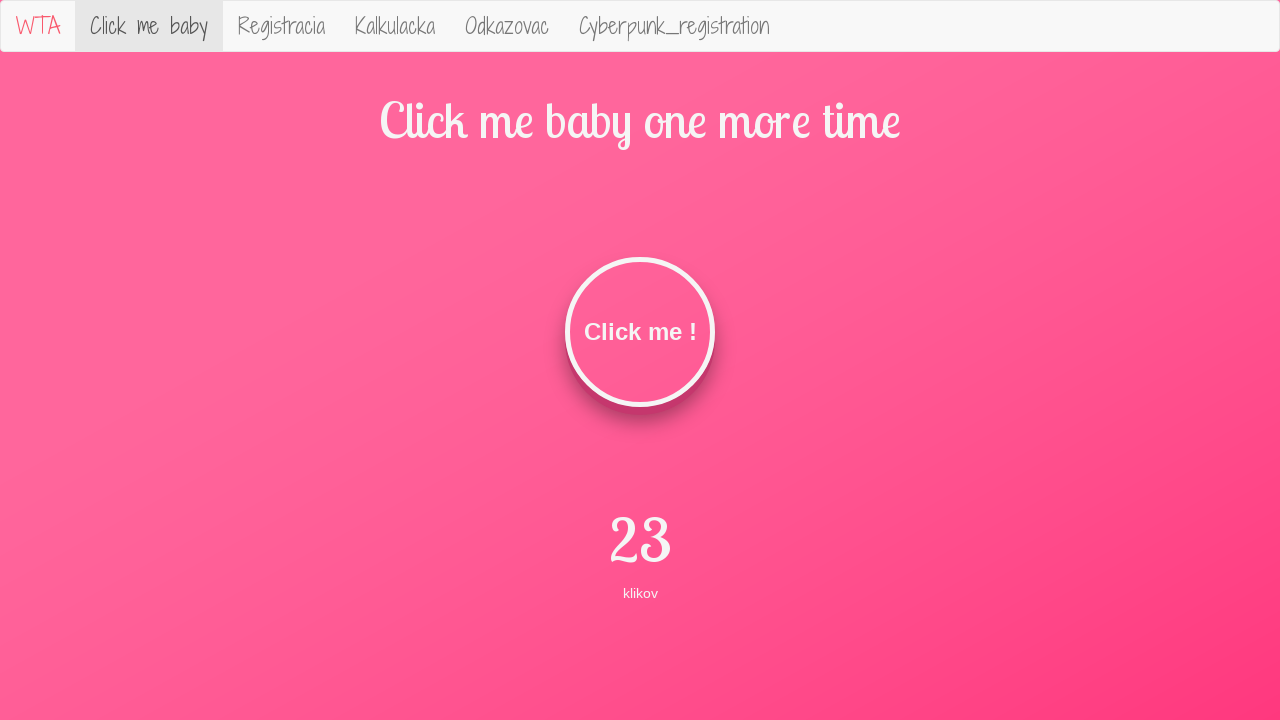

Clicked the button (iteration 24/49) at (640, 332) on #clickMe
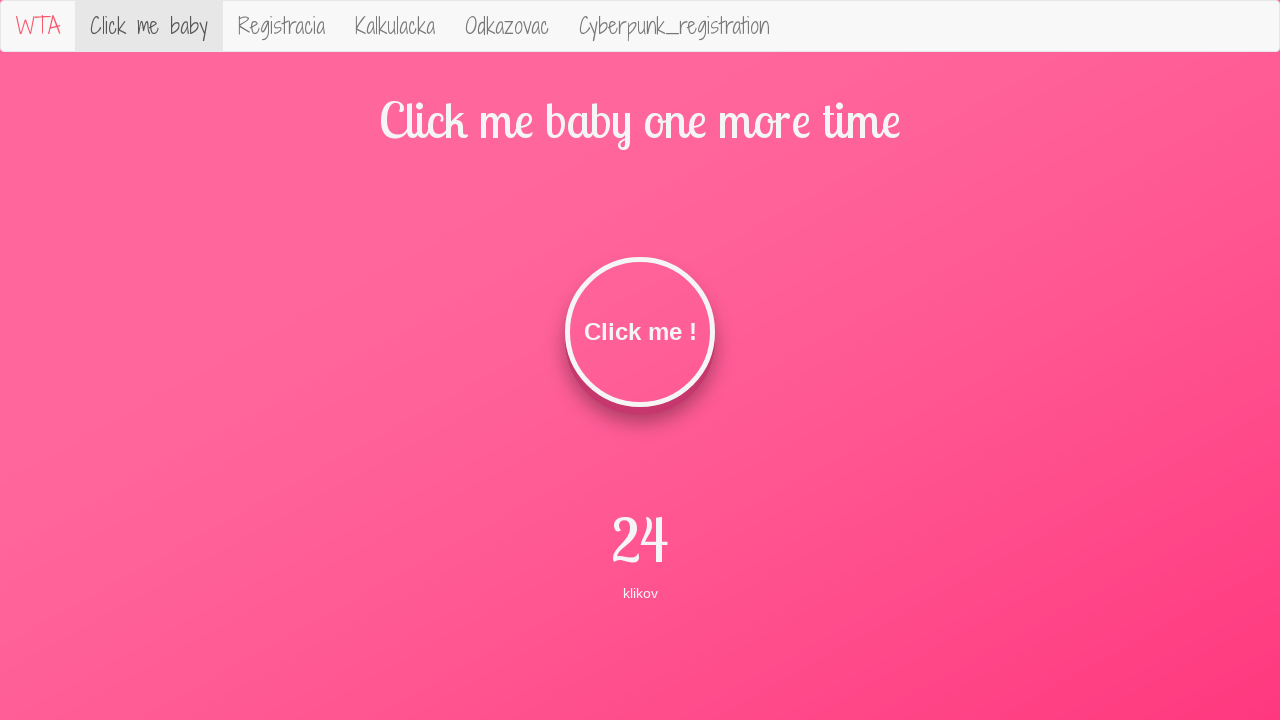

Retrieved current click count text
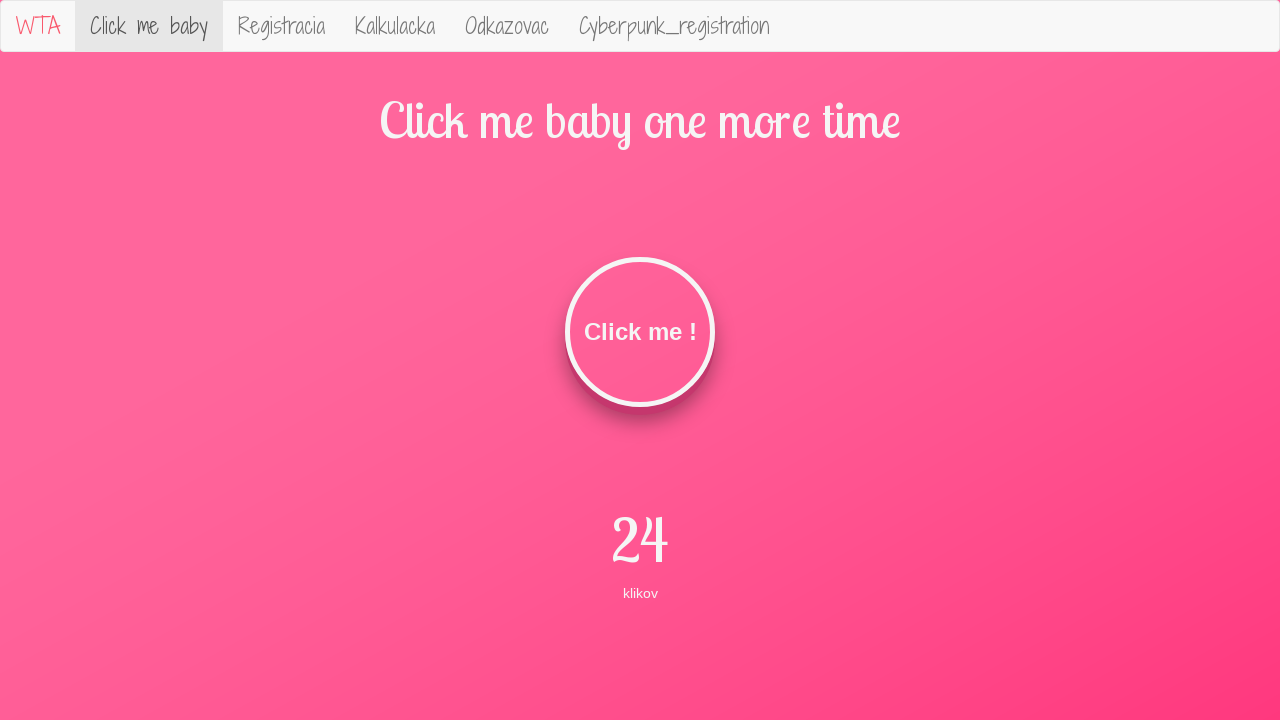

Retrieved description label text
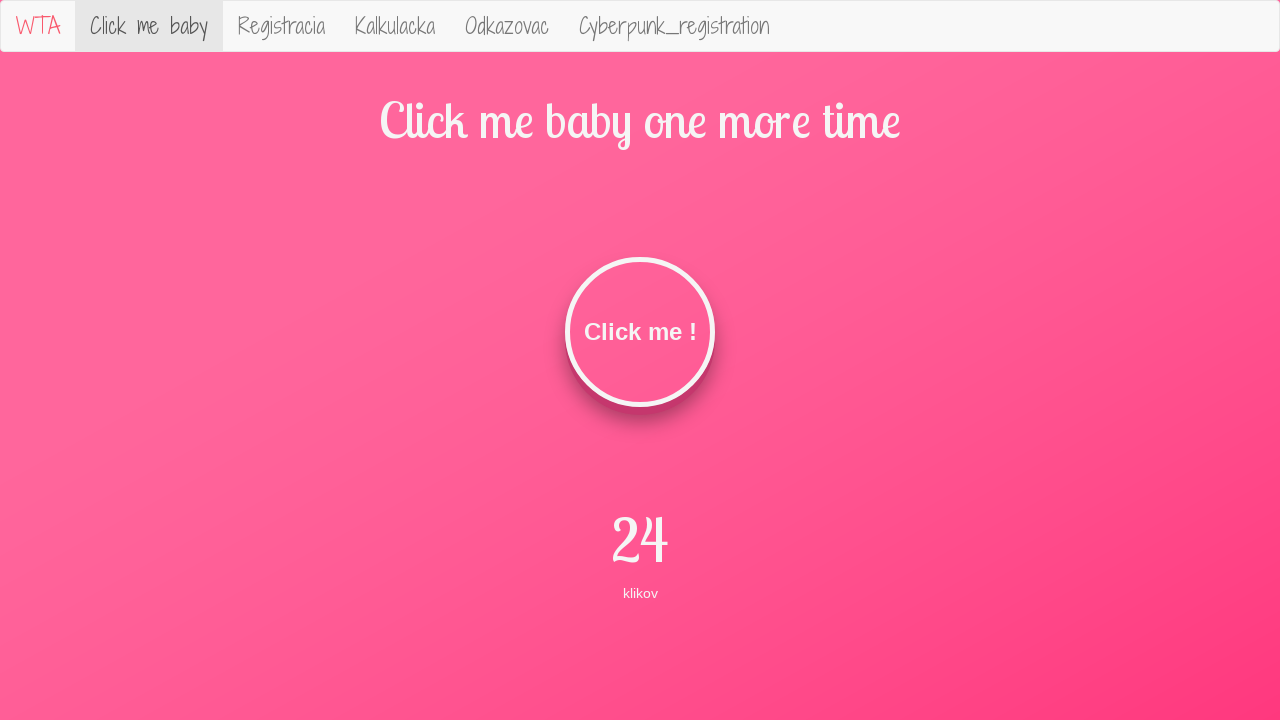

Assertion passed: label is 'klikov' for 24 clicks
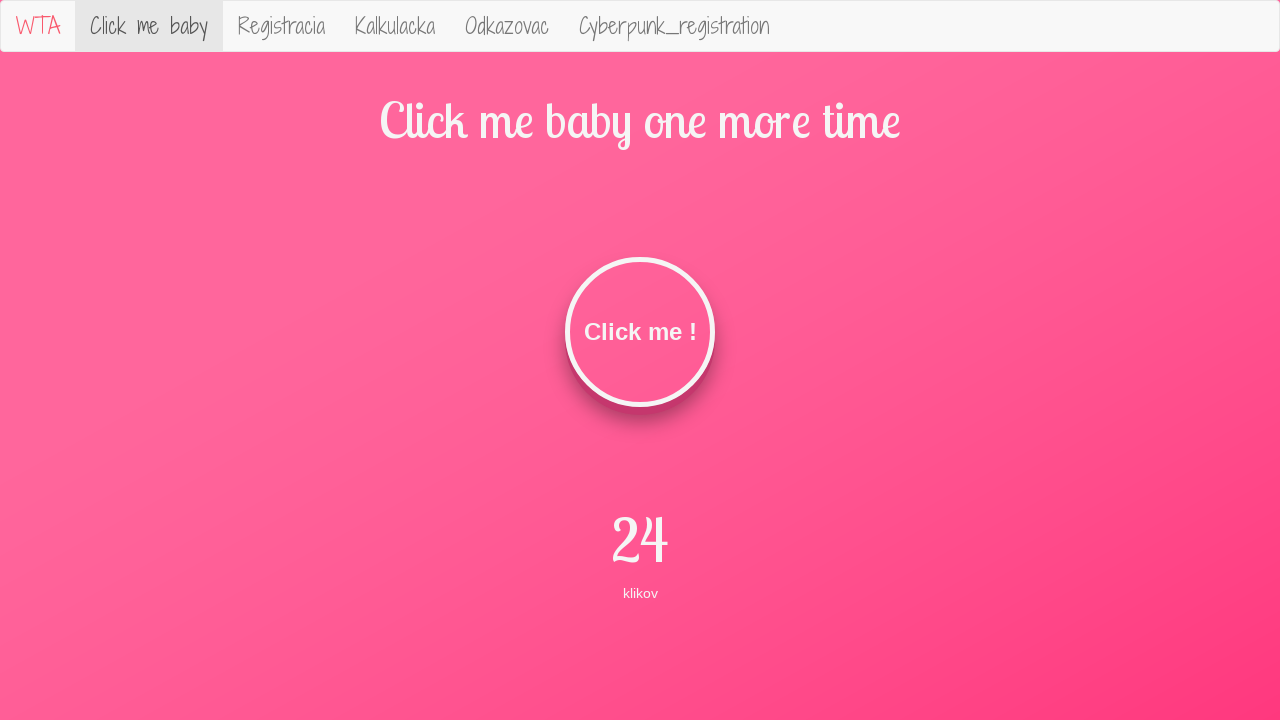

Clicked the button (iteration 25/49) at (640, 332) on #clickMe
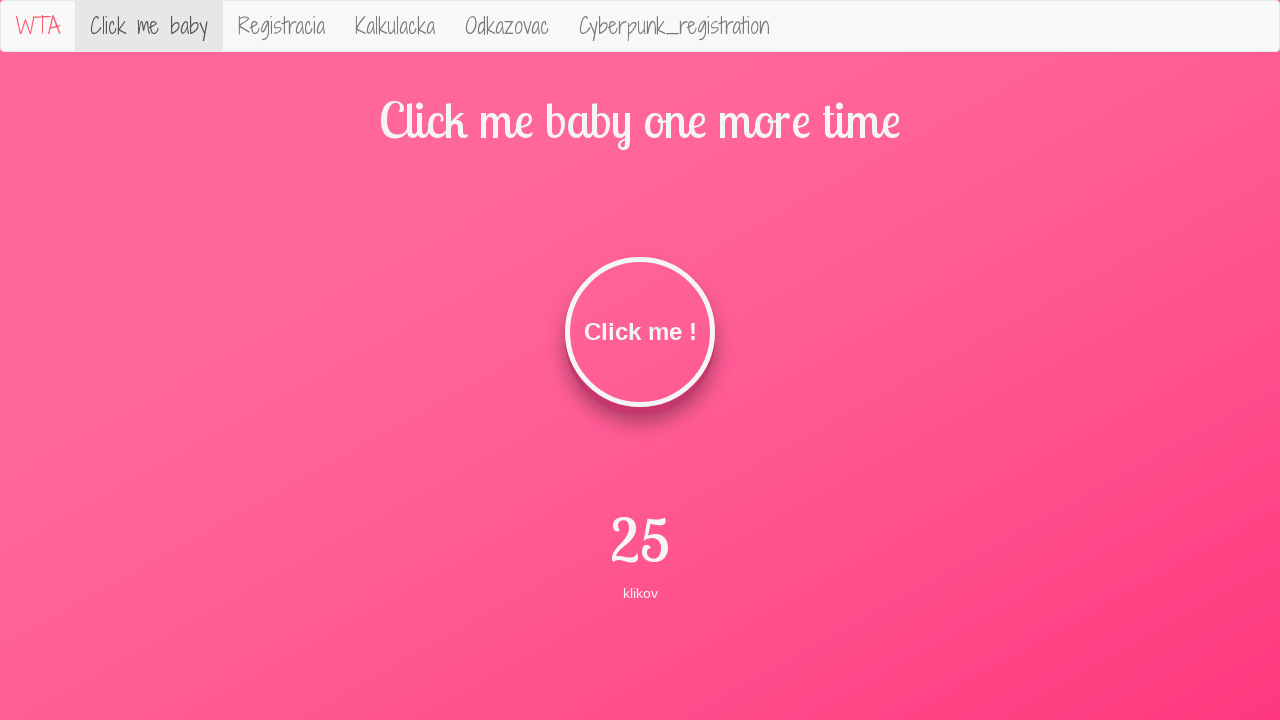

Retrieved current click count text
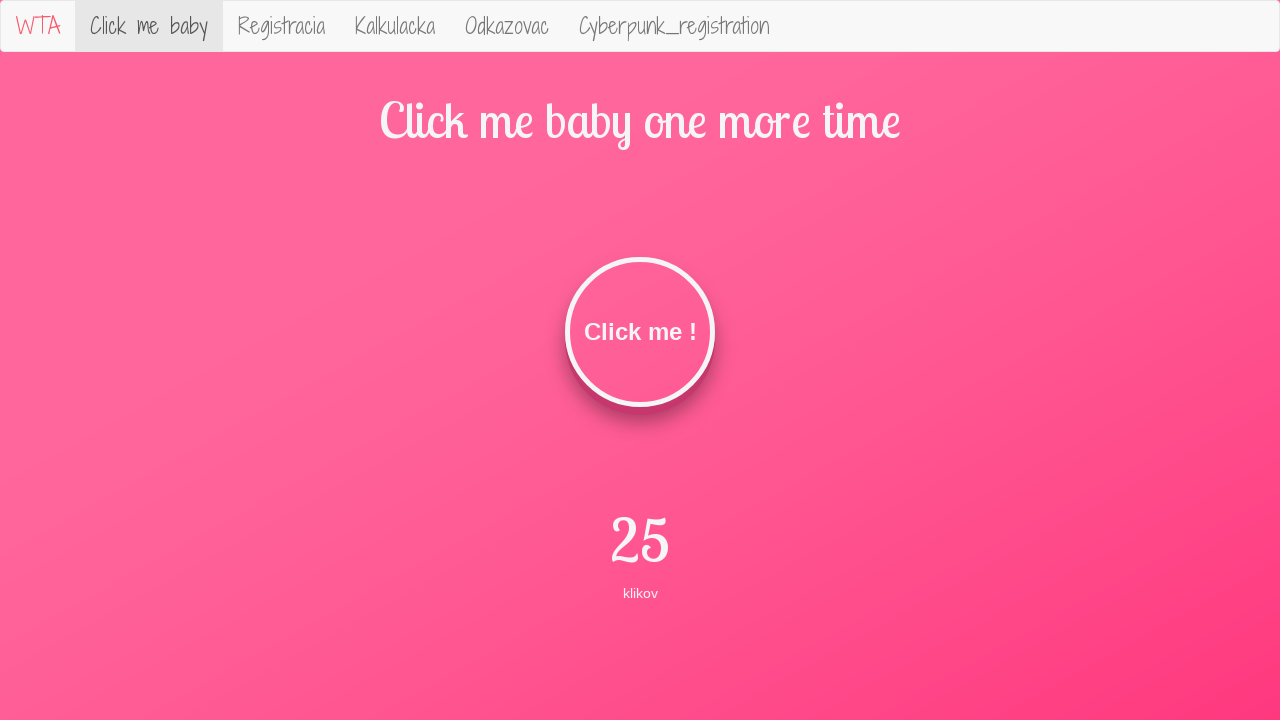

Retrieved description label text
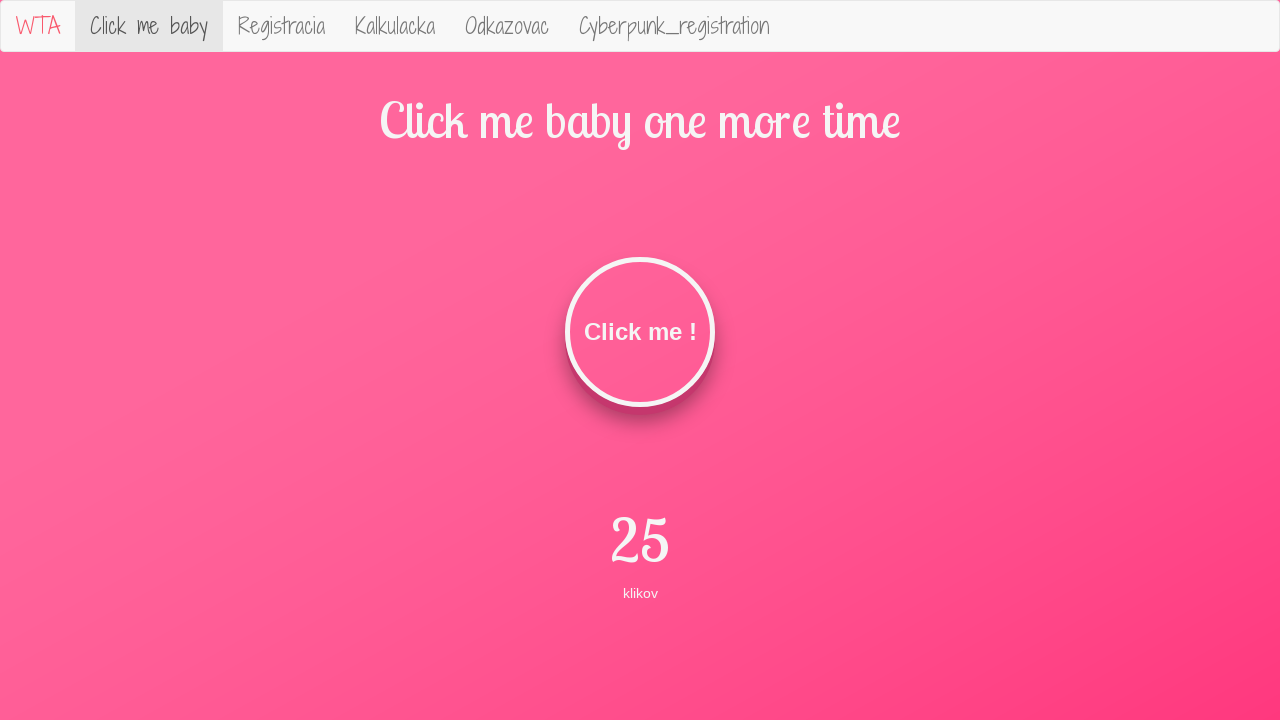

Assertion passed: label is 'klikov' for 25 clicks
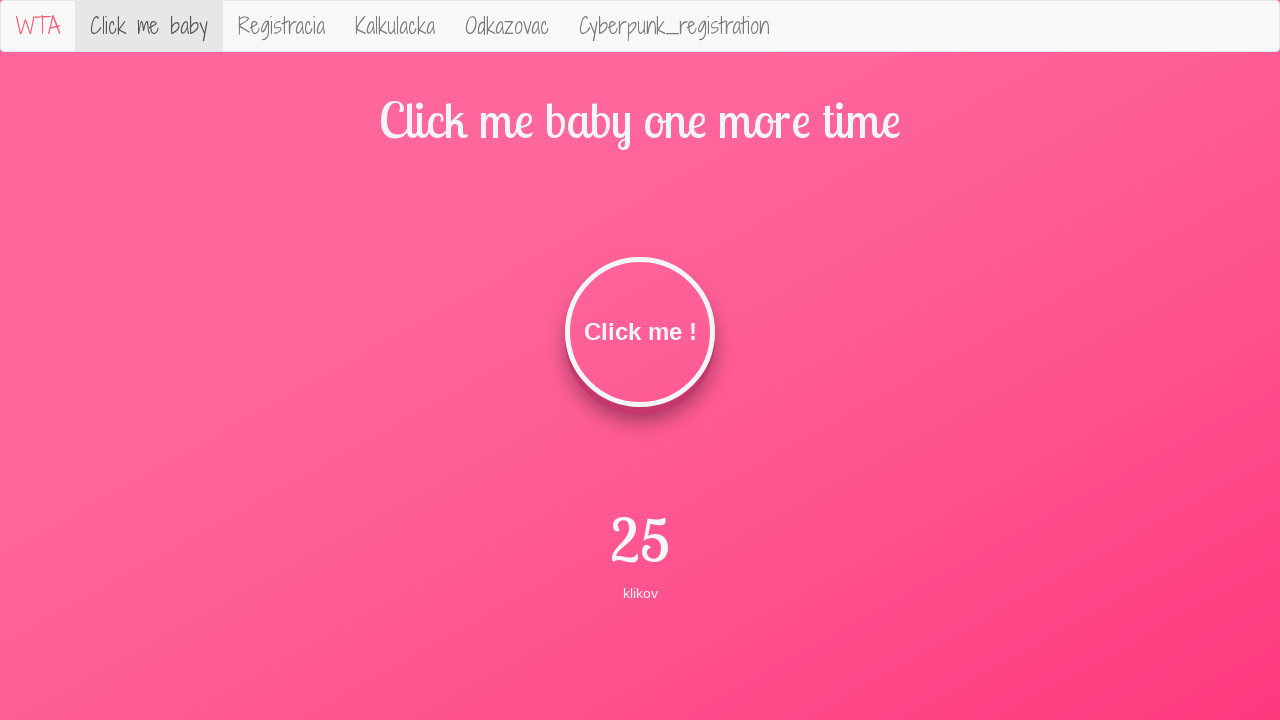

Clicked the button (iteration 26/49) at (640, 332) on #clickMe
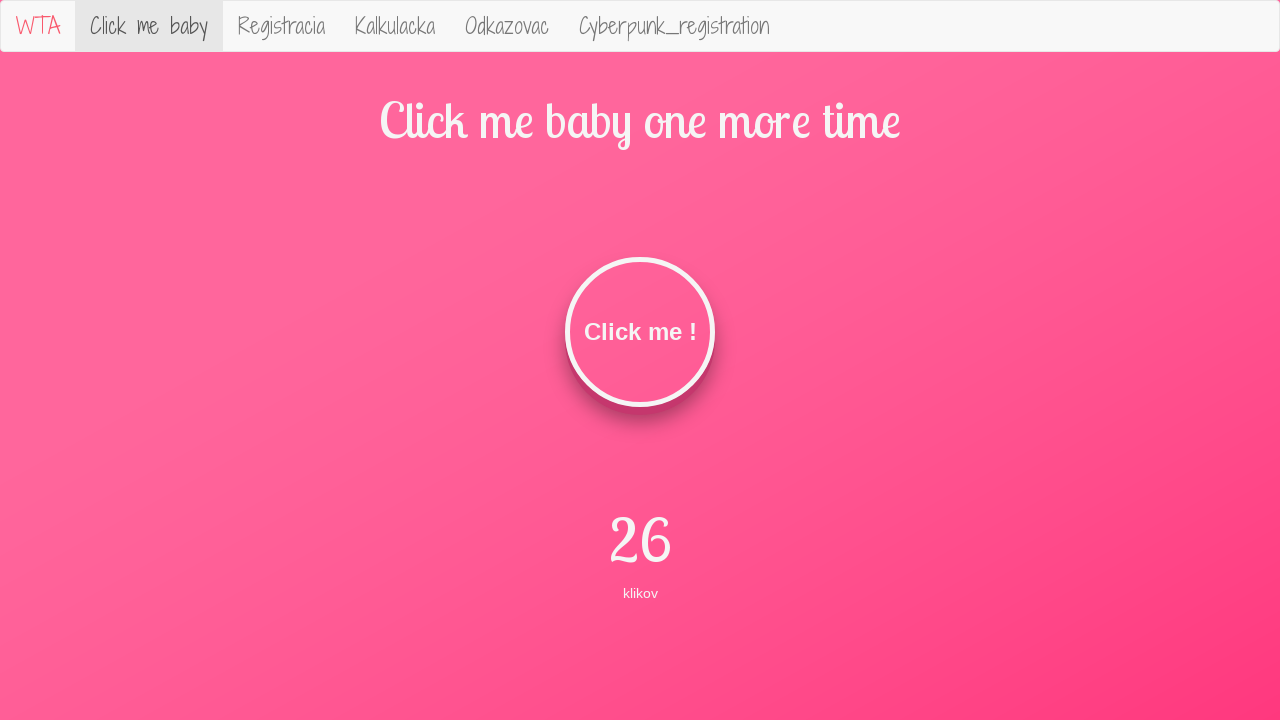

Retrieved current click count text
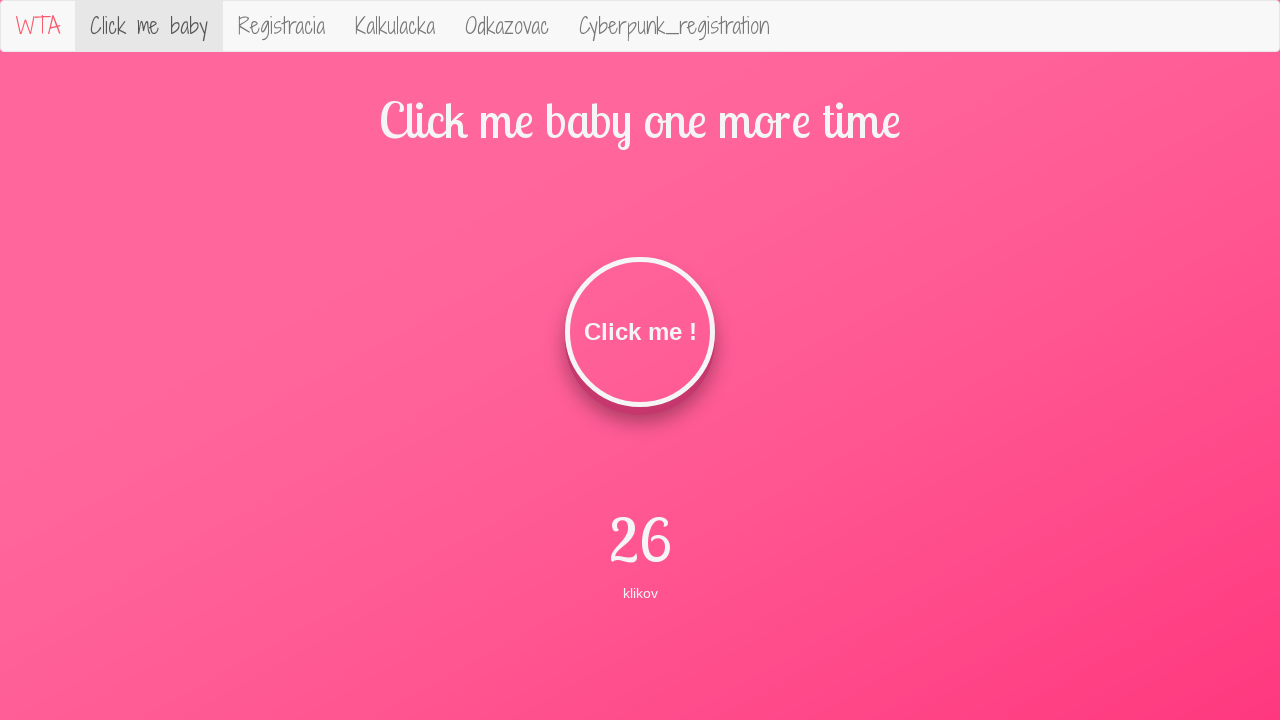

Retrieved description label text
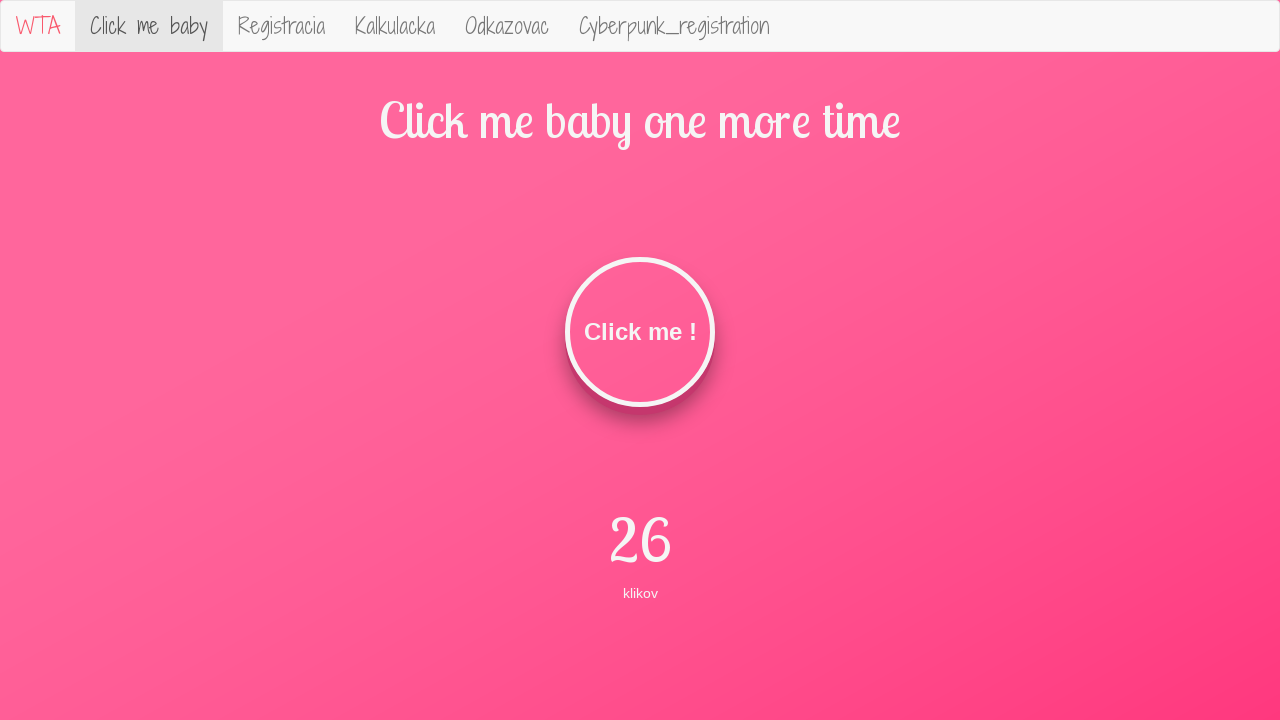

Assertion passed: label is 'klikov' for 26 clicks
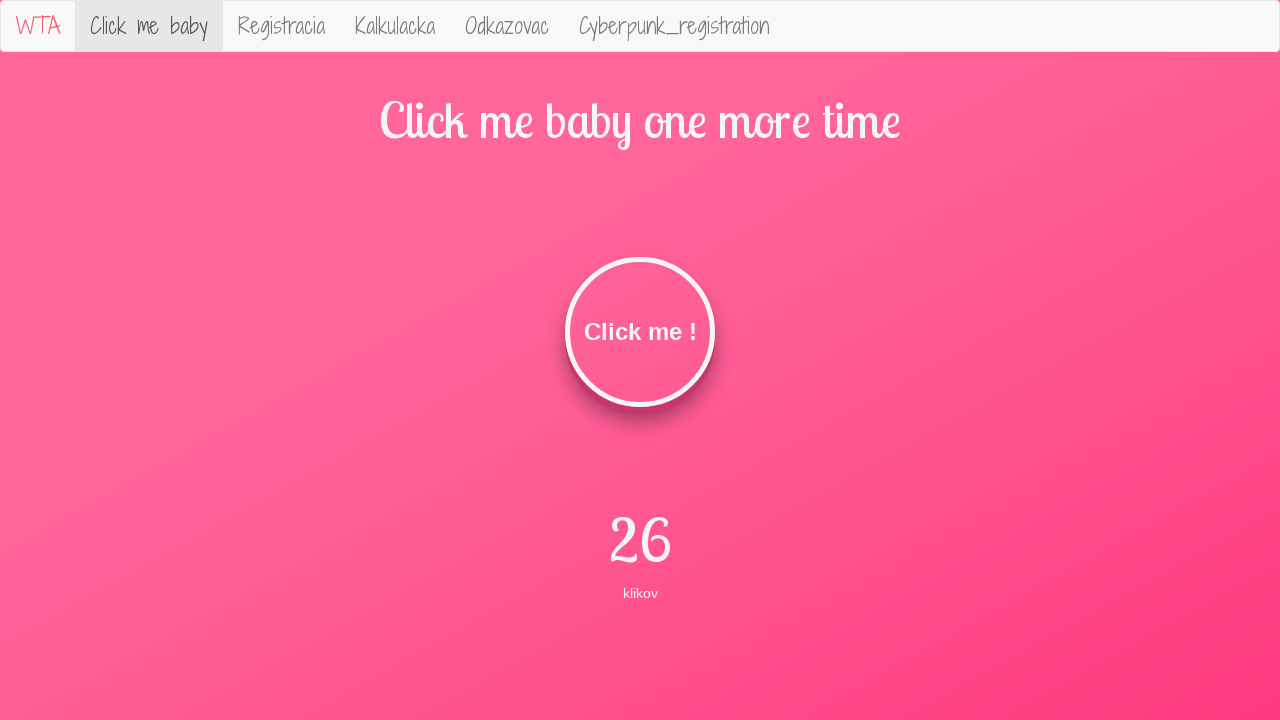

Clicked the button (iteration 27/49) at (640, 332) on #clickMe
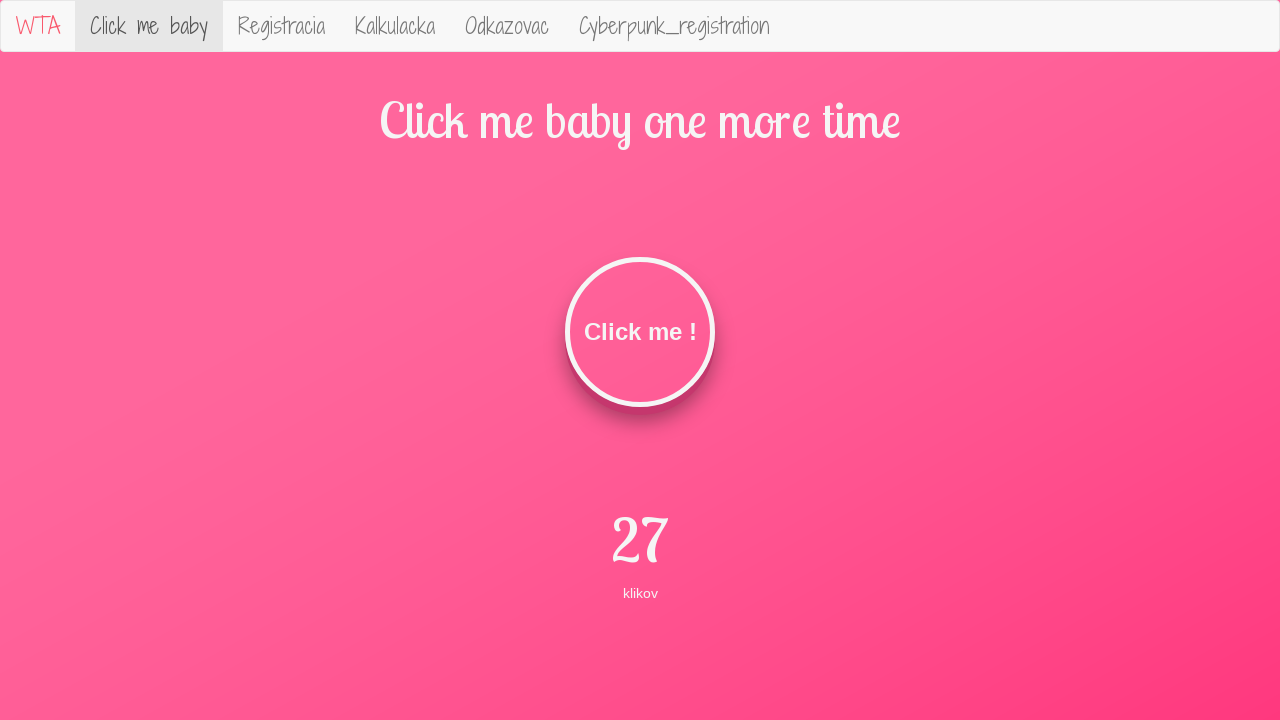

Retrieved current click count text
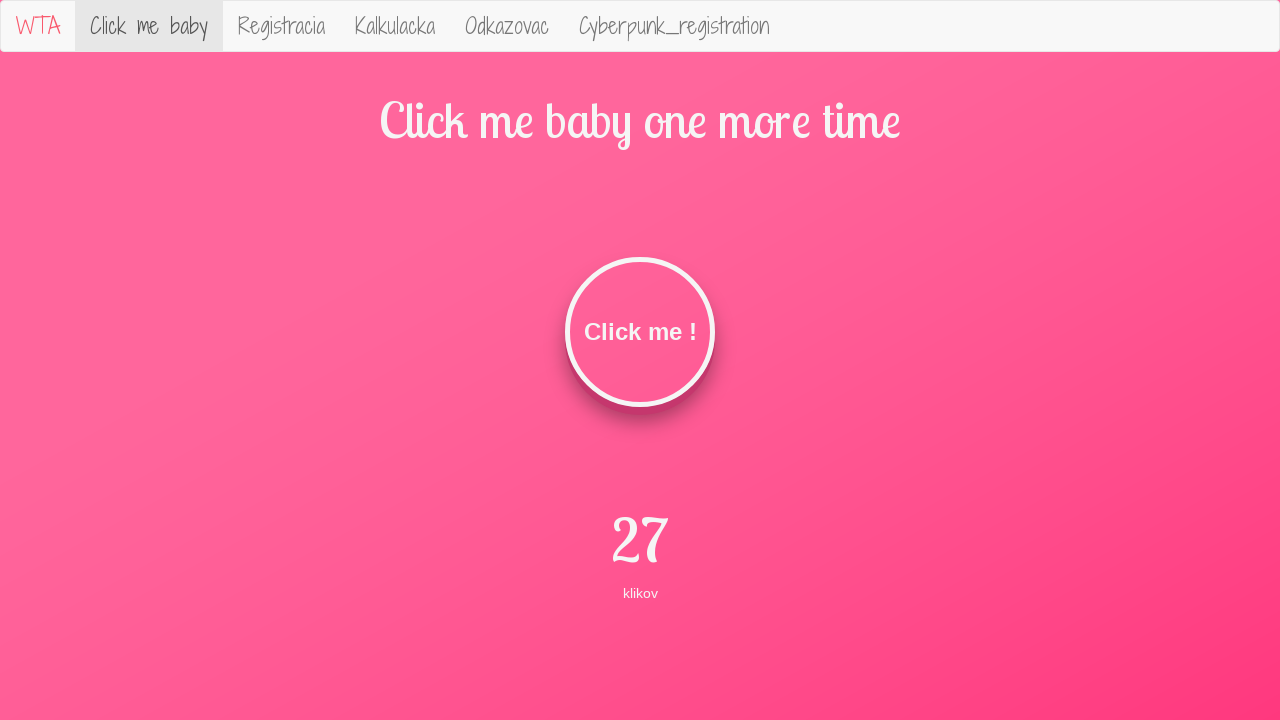

Retrieved description label text
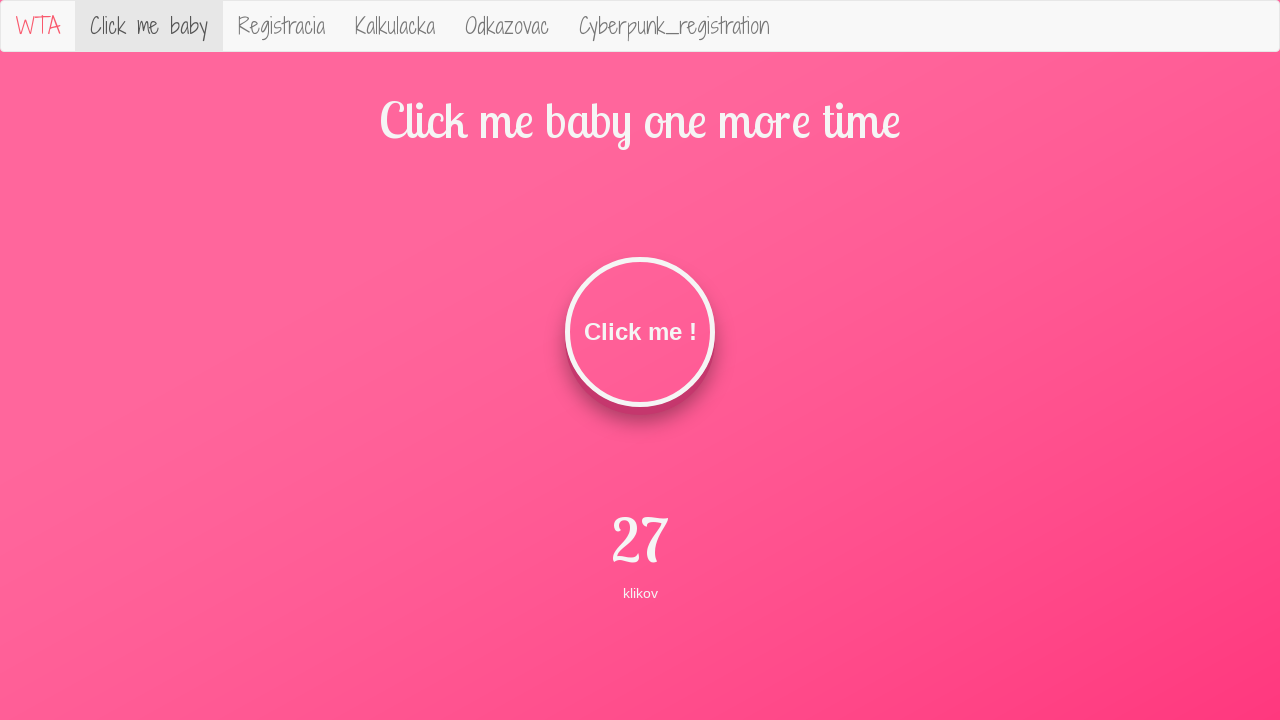

Assertion passed: label is 'klikov' for 27 clicks
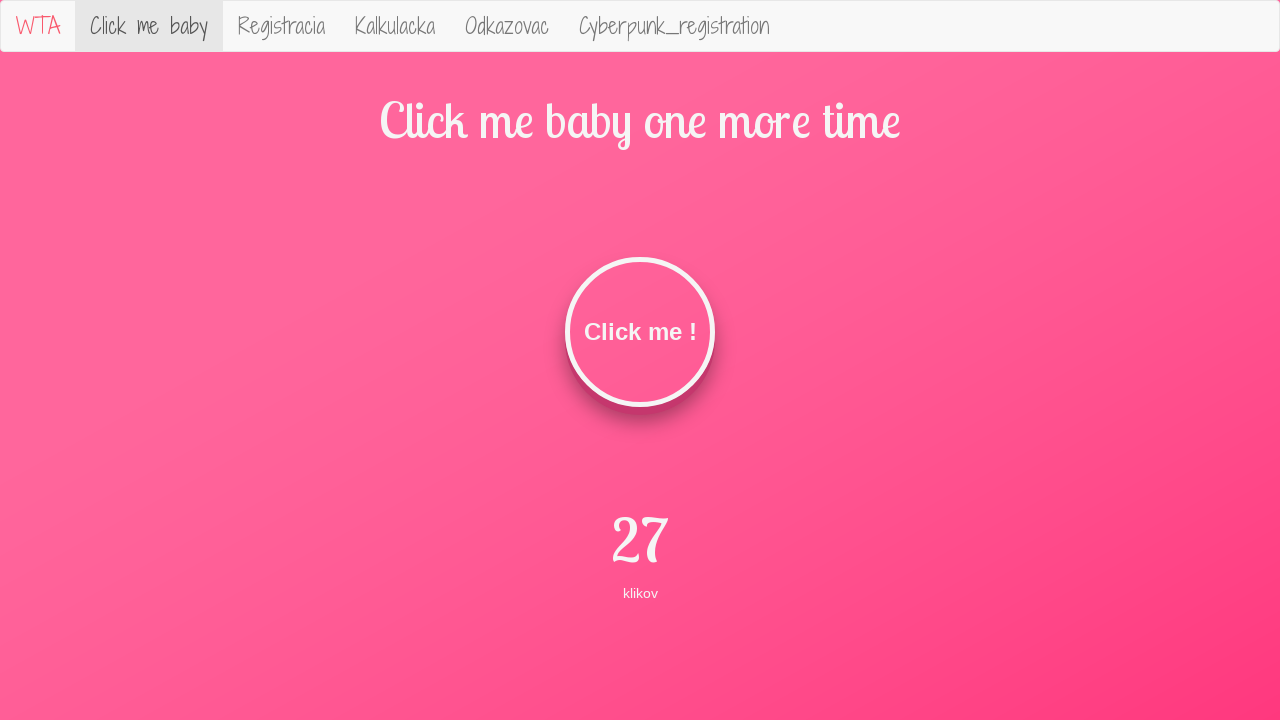

Clicked the button (iteration 28/49) at (640, 332) on #clickMe
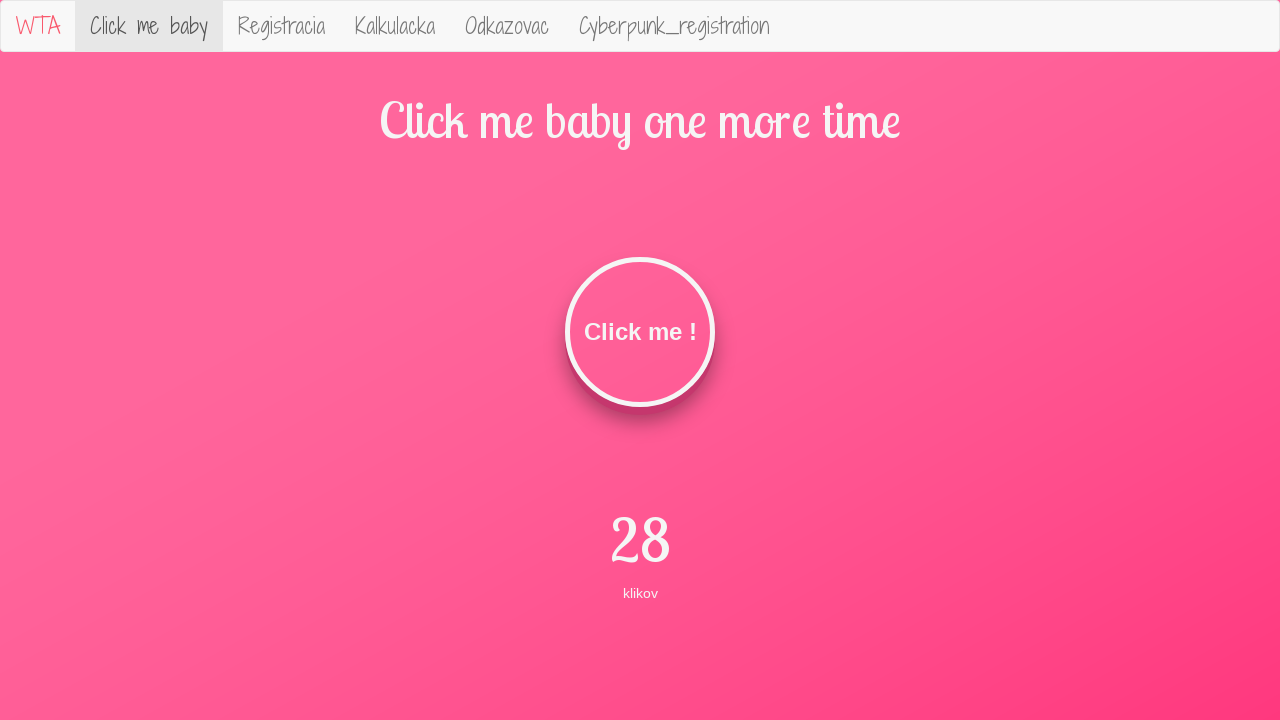

Retrieved current click count text
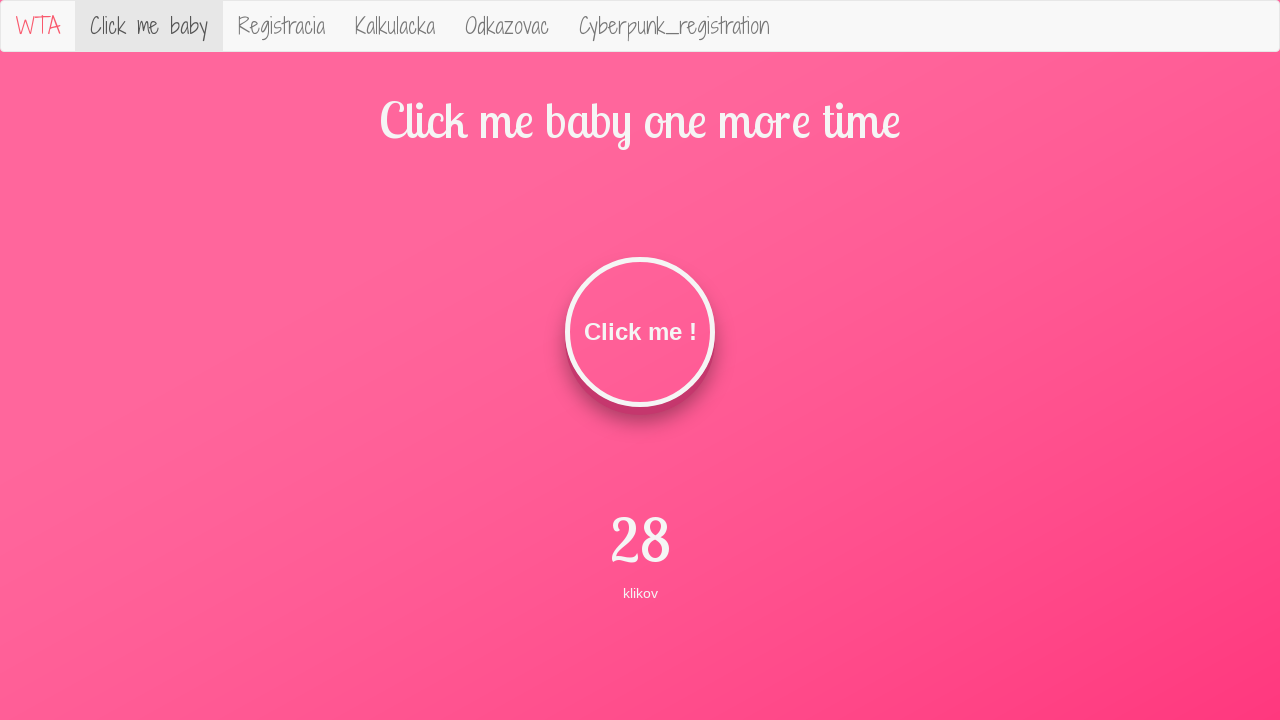

Retrieved description label text
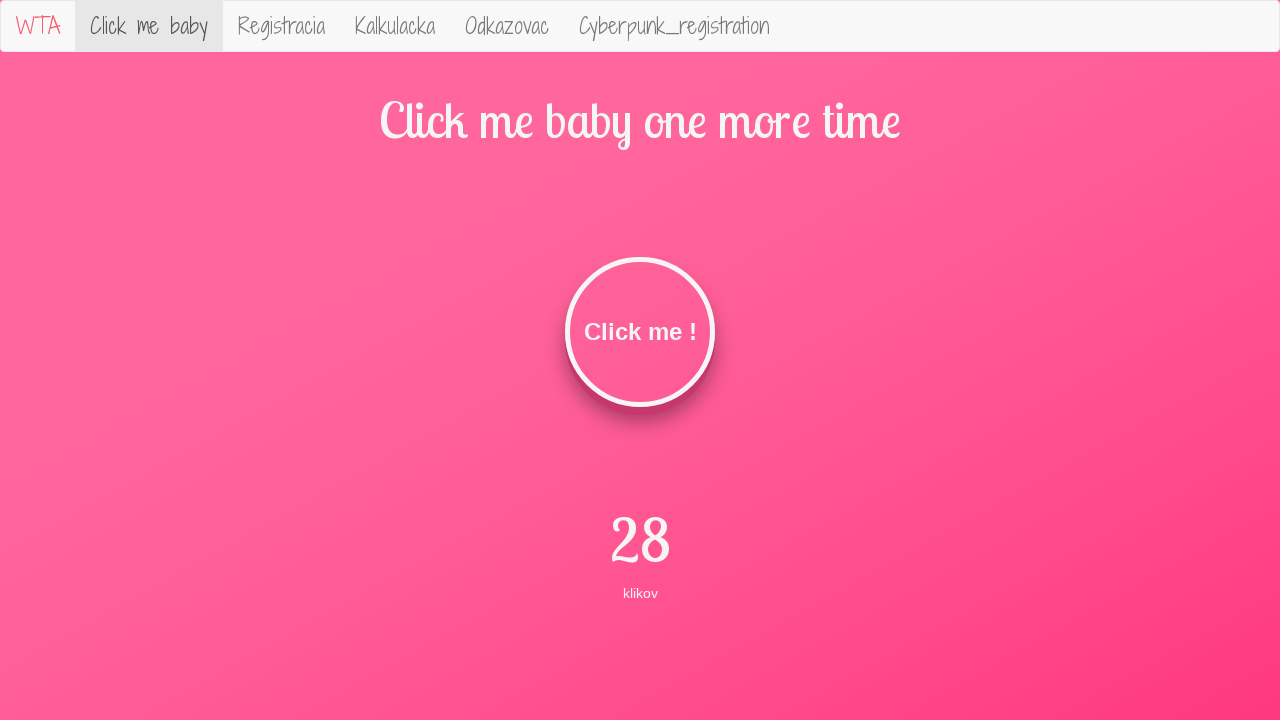

Assertion passed: label is 'klikov' for 28 clicks
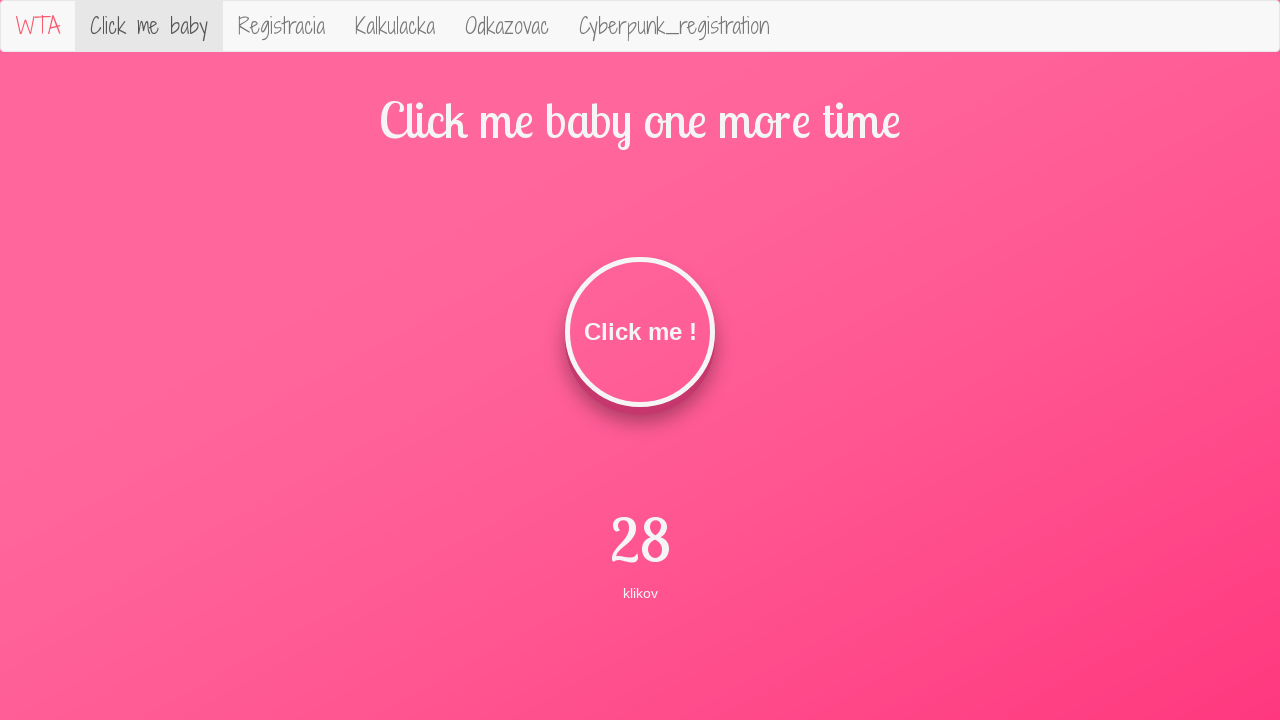

Clicked the button (iteration 29/49) at (640, 332) on #clickMe
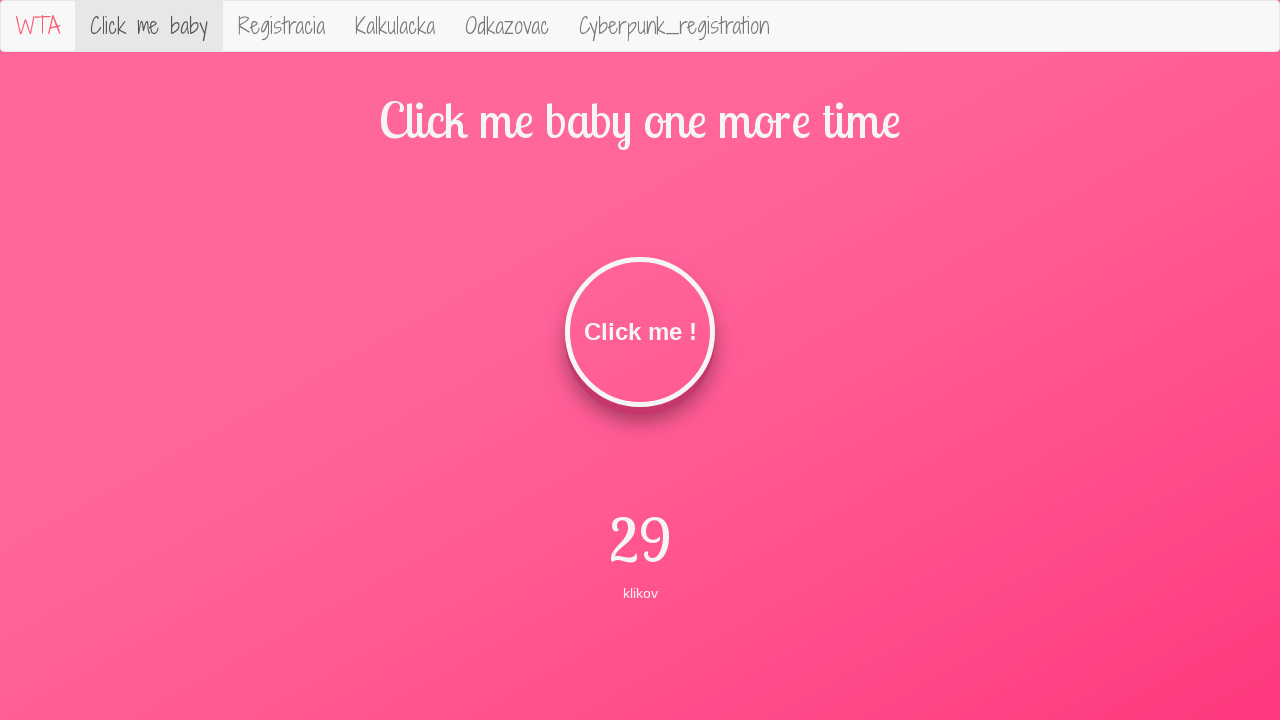

Retrieved current click count text
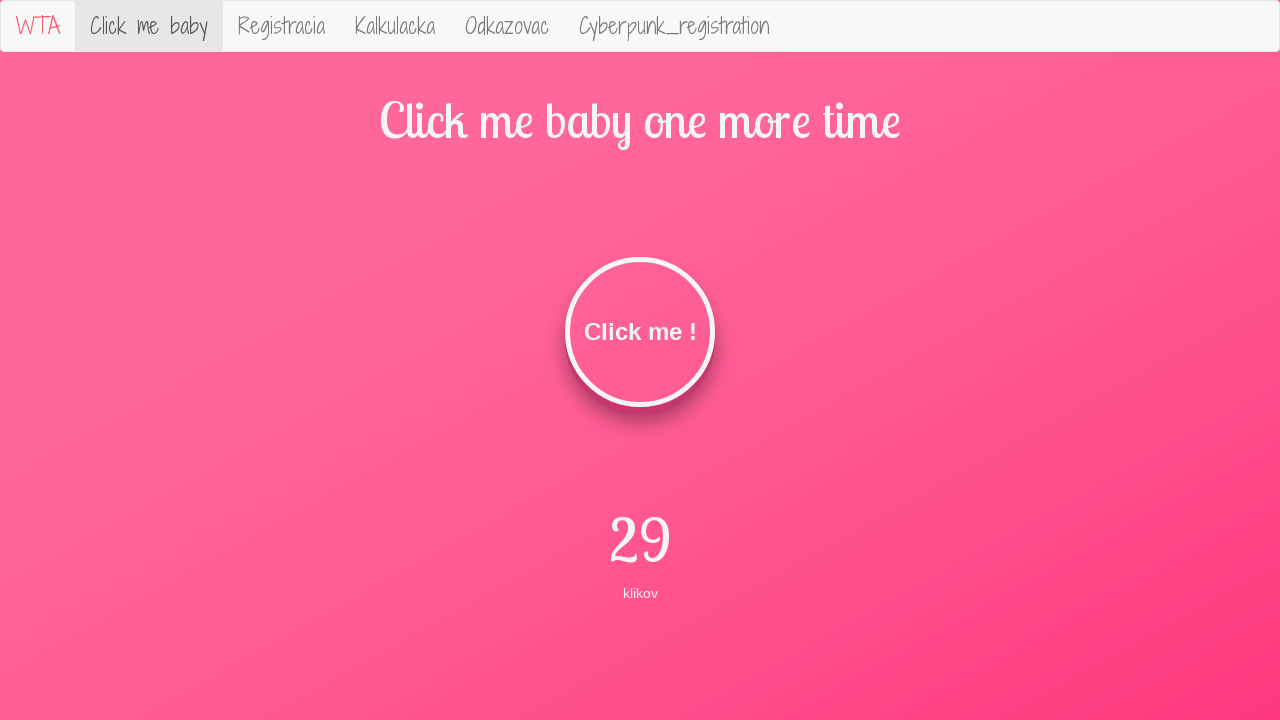

Retrieved description label text
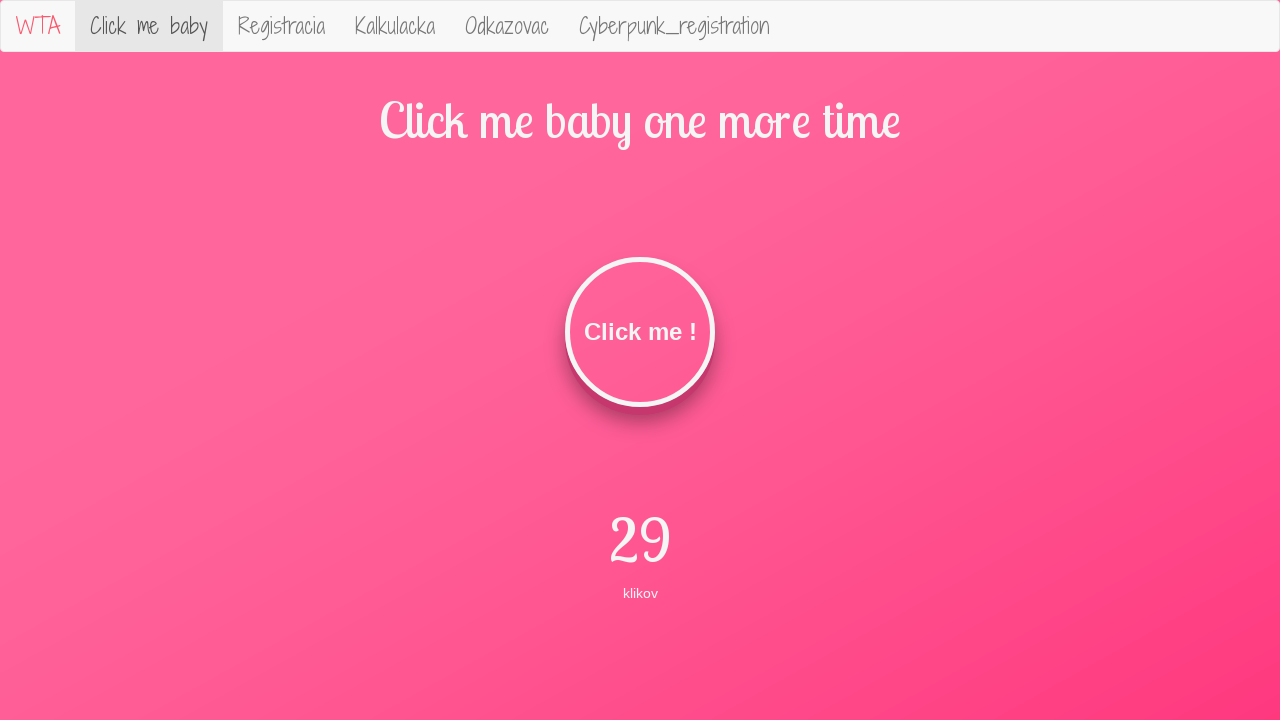

Assertion passed: label is 'klikov' for 29 clicks
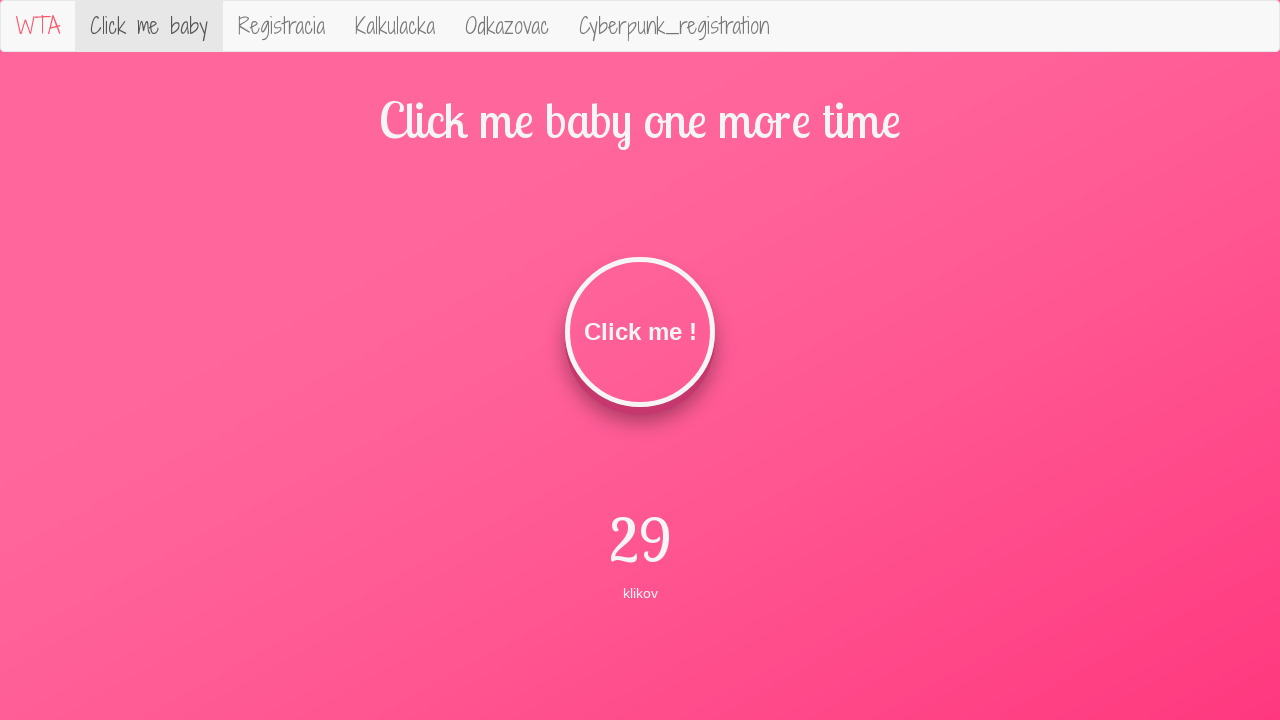

Clicked the button (iteration 30/49) at (640, 332) on #clickMe
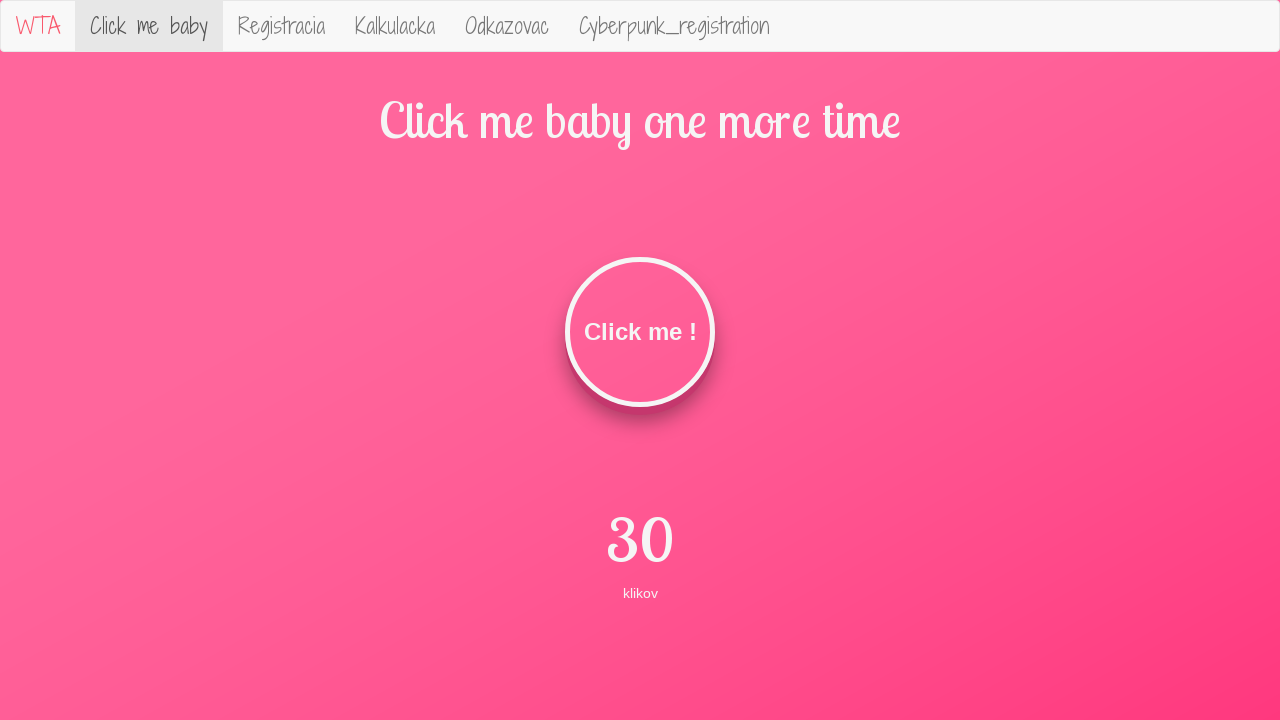

Retrieved current click count text
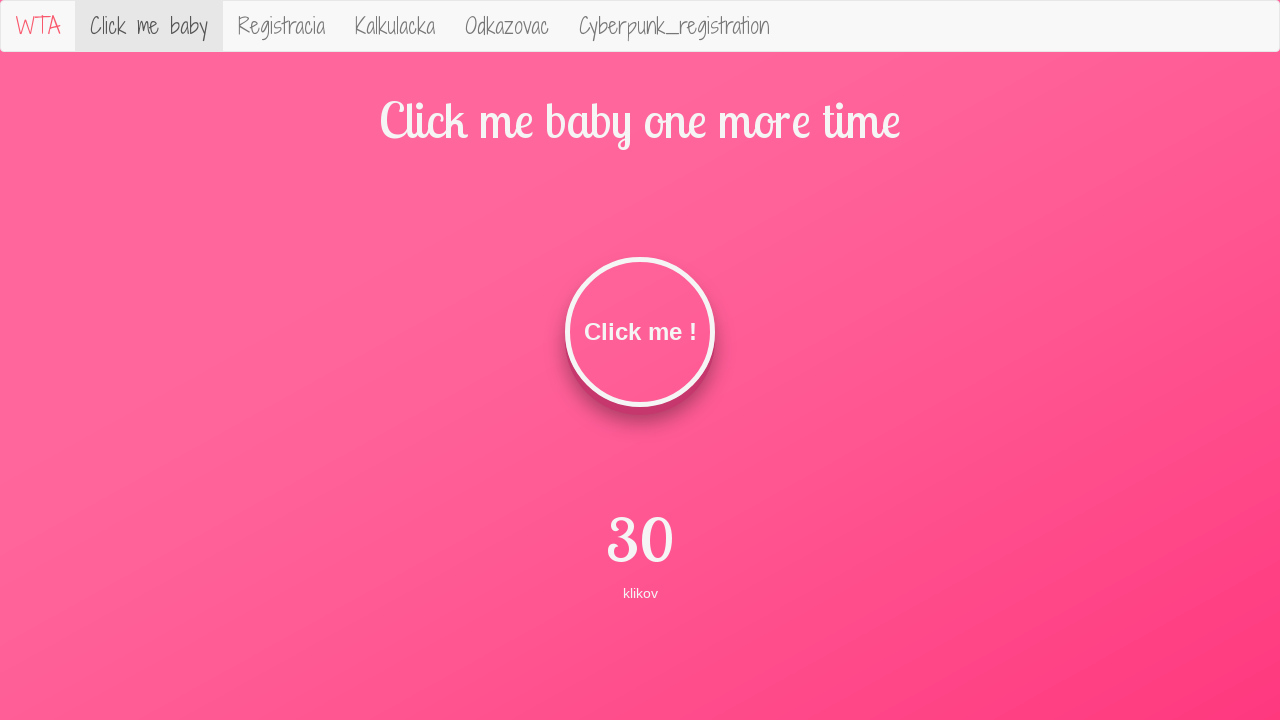

Retrieved description label text
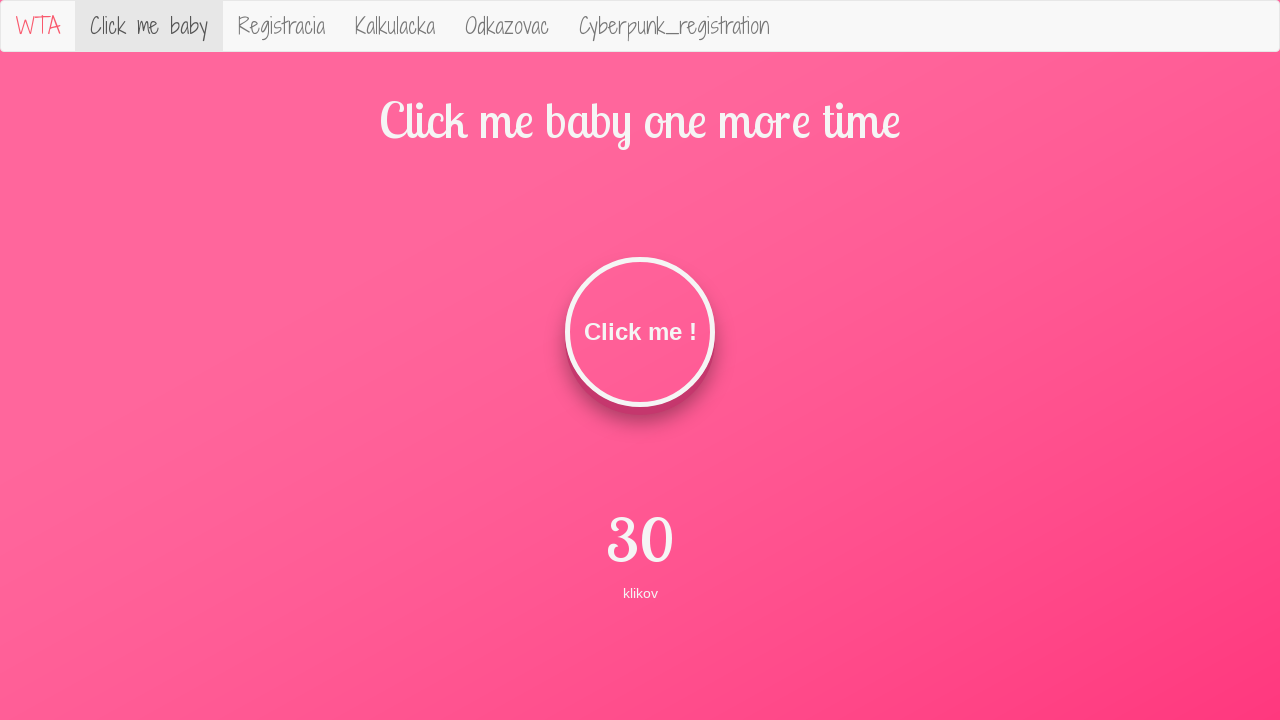

Assertion passed: label is 'klikov' for 30 clicks
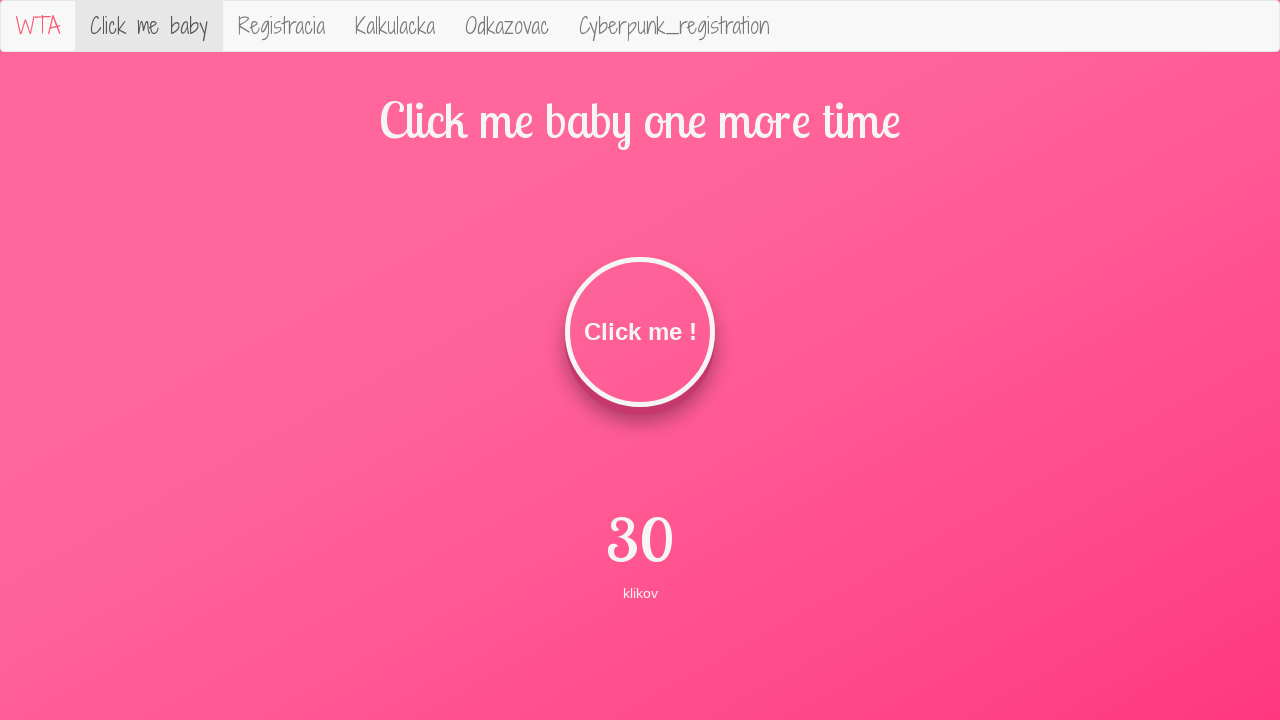

Clicked the button (iteration 31/49) at (640, 332) on #clickMe
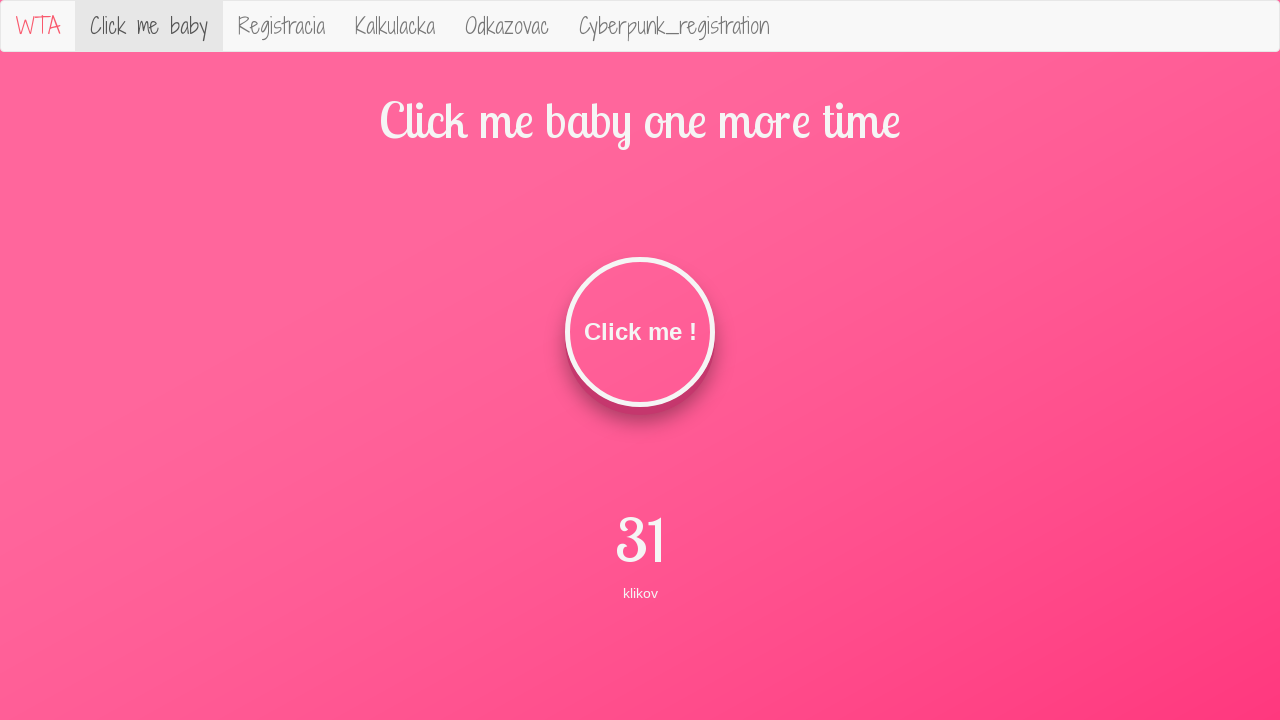

Retrieved current click count text
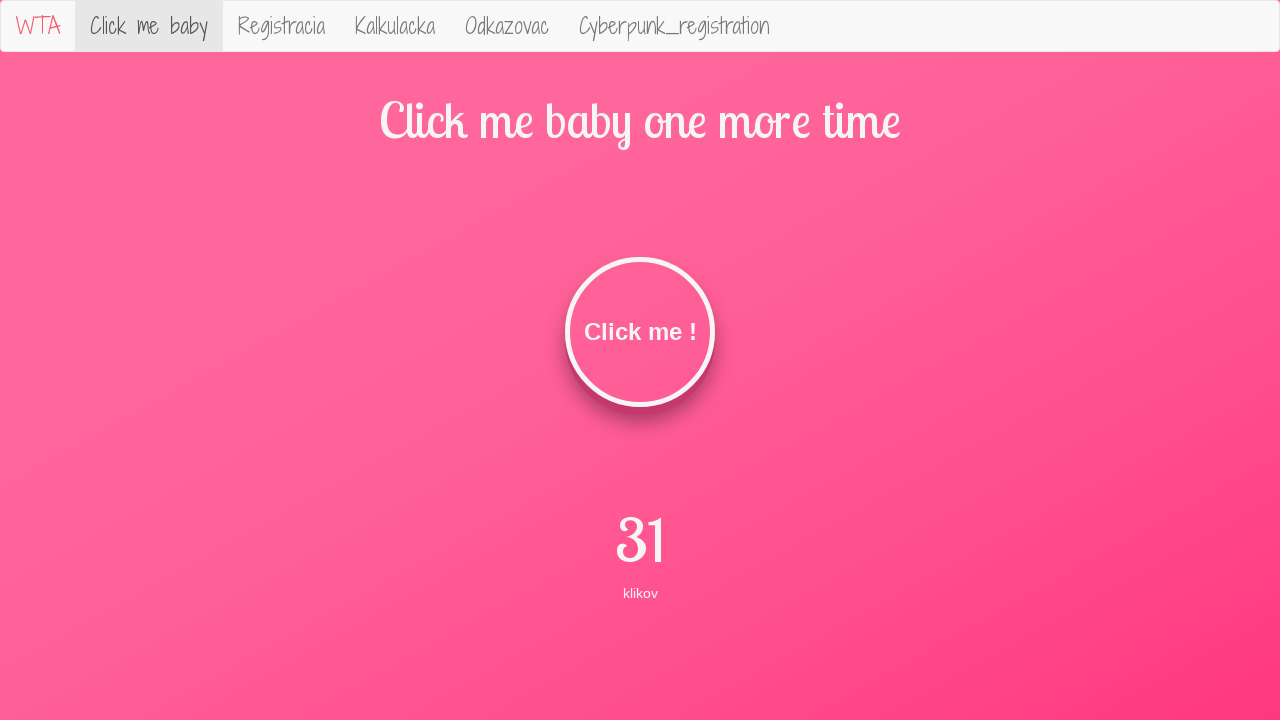

Retrieved description label text
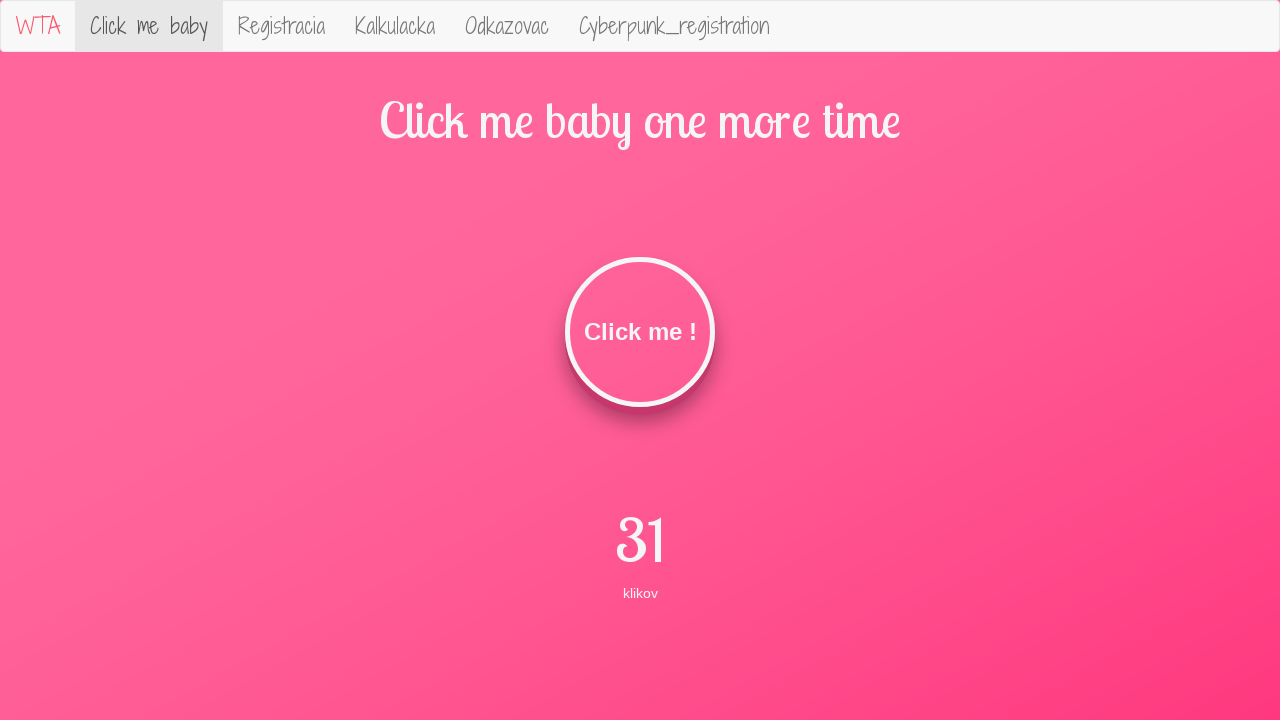

Assertion passed: label is 'klikov' for 31 clicks
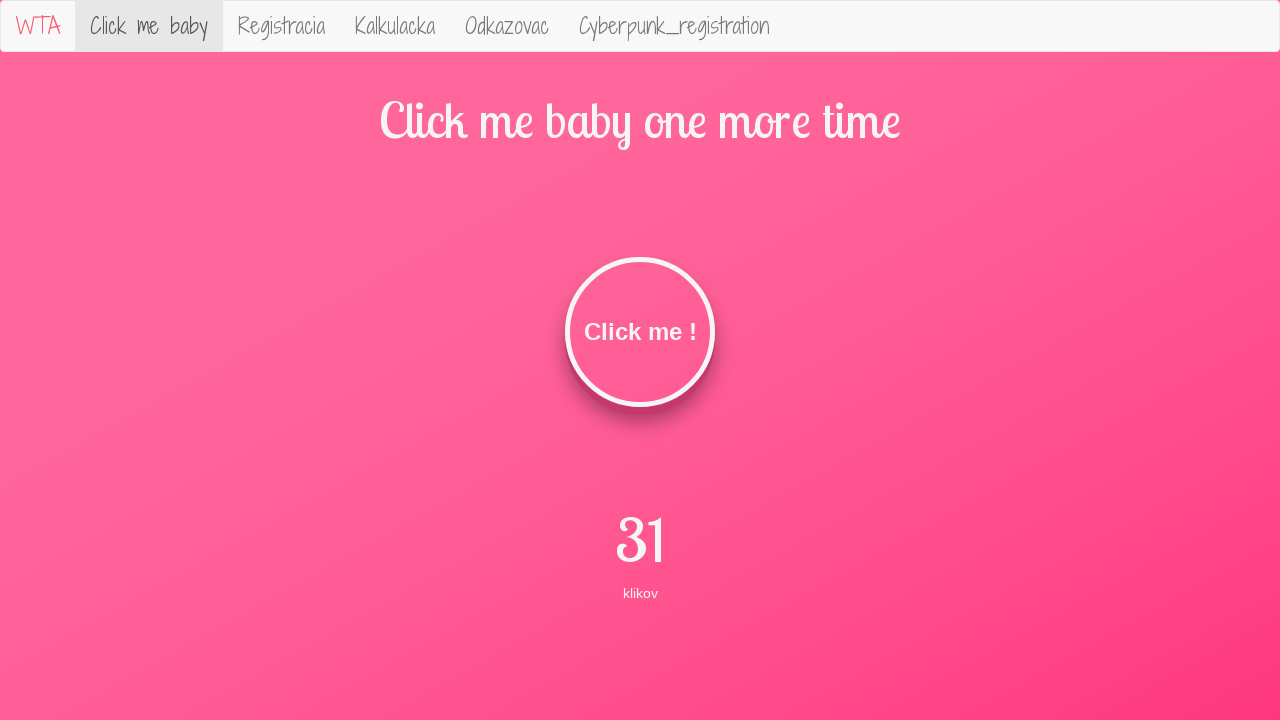

Clicked the button (iteration 32/49) at (640, 332) on #clickMe
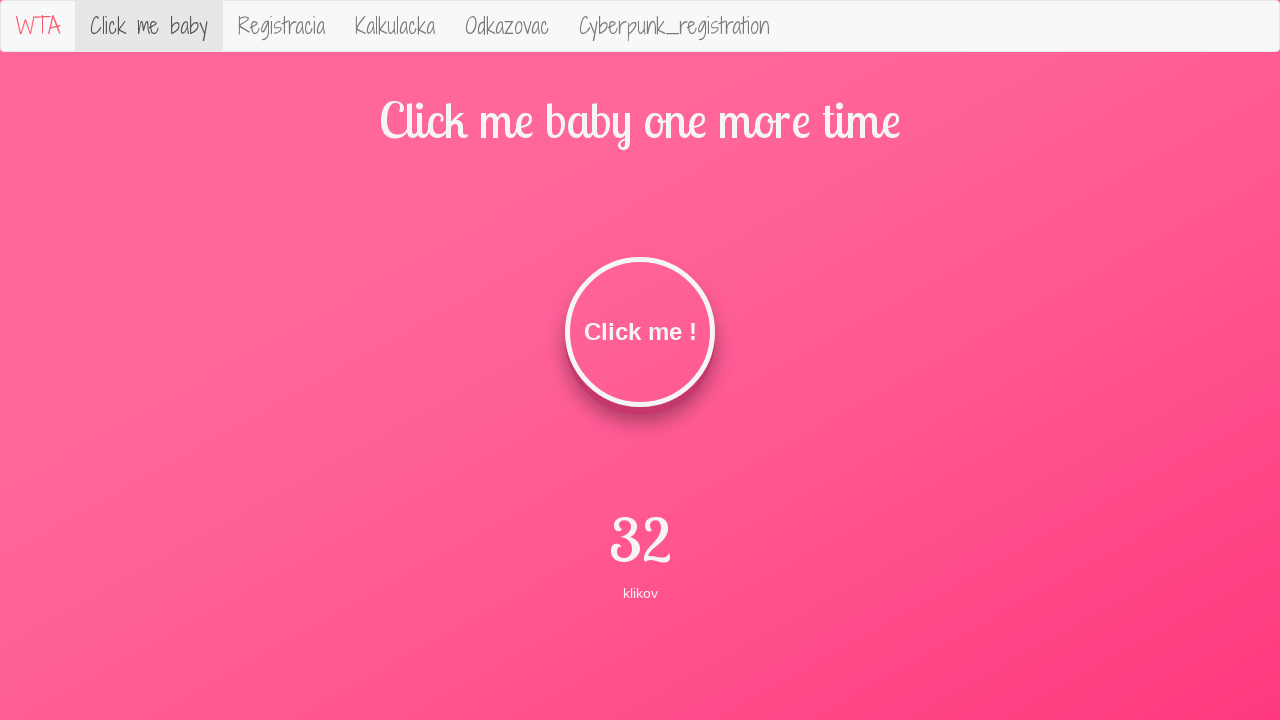

Retrieved current click count text
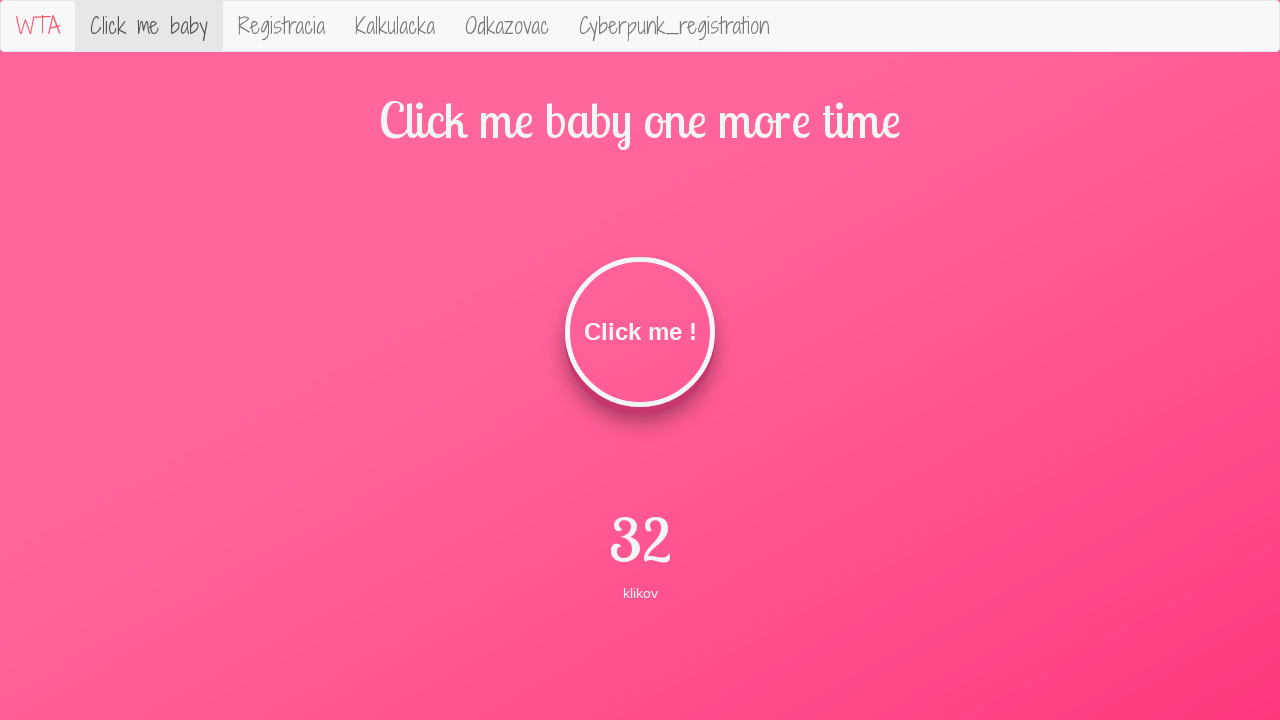

Retrieved description label text
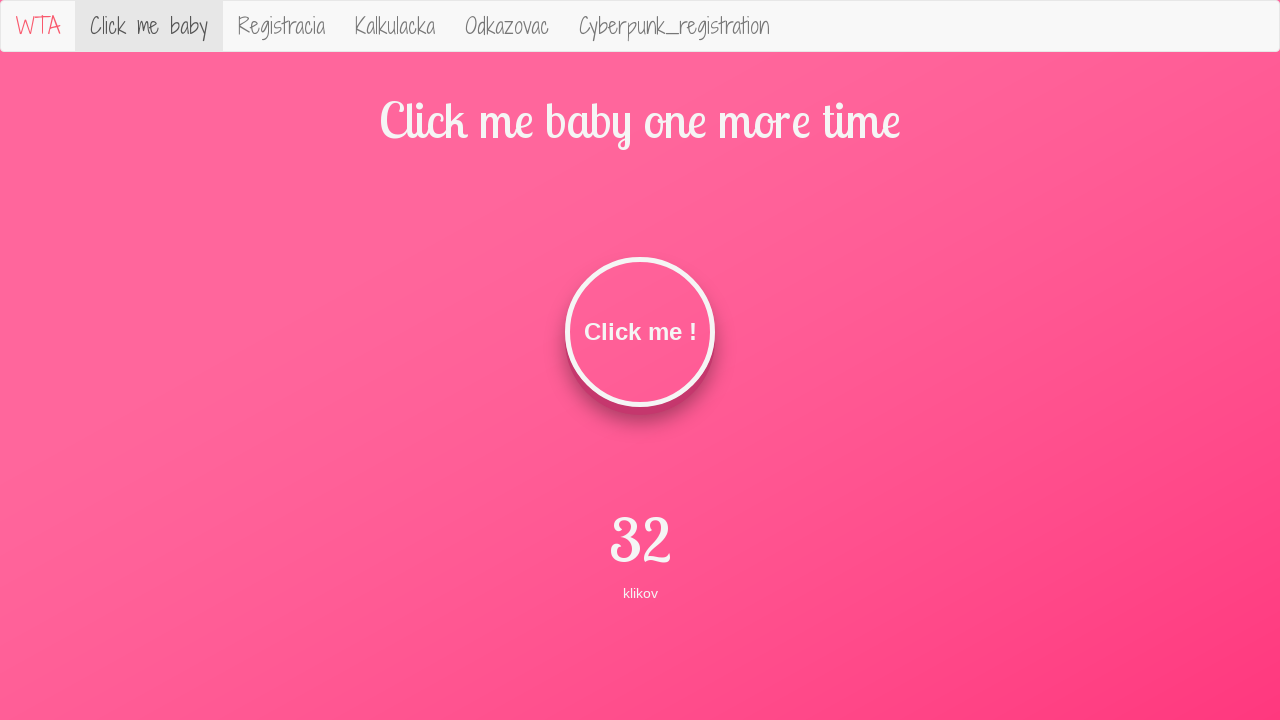

Assertion passed: label is 'klikov' for 32 clicks
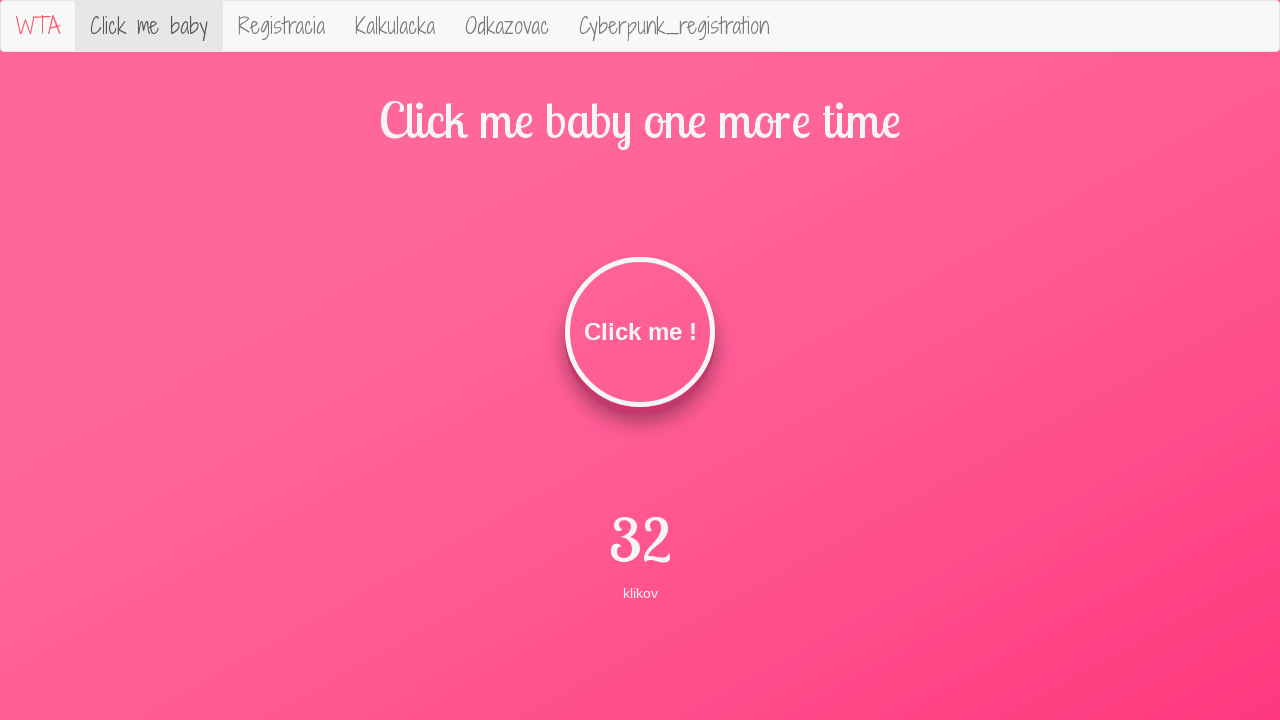

Clicked the button (iteration 33/49) at (640, 332) on #clickMe
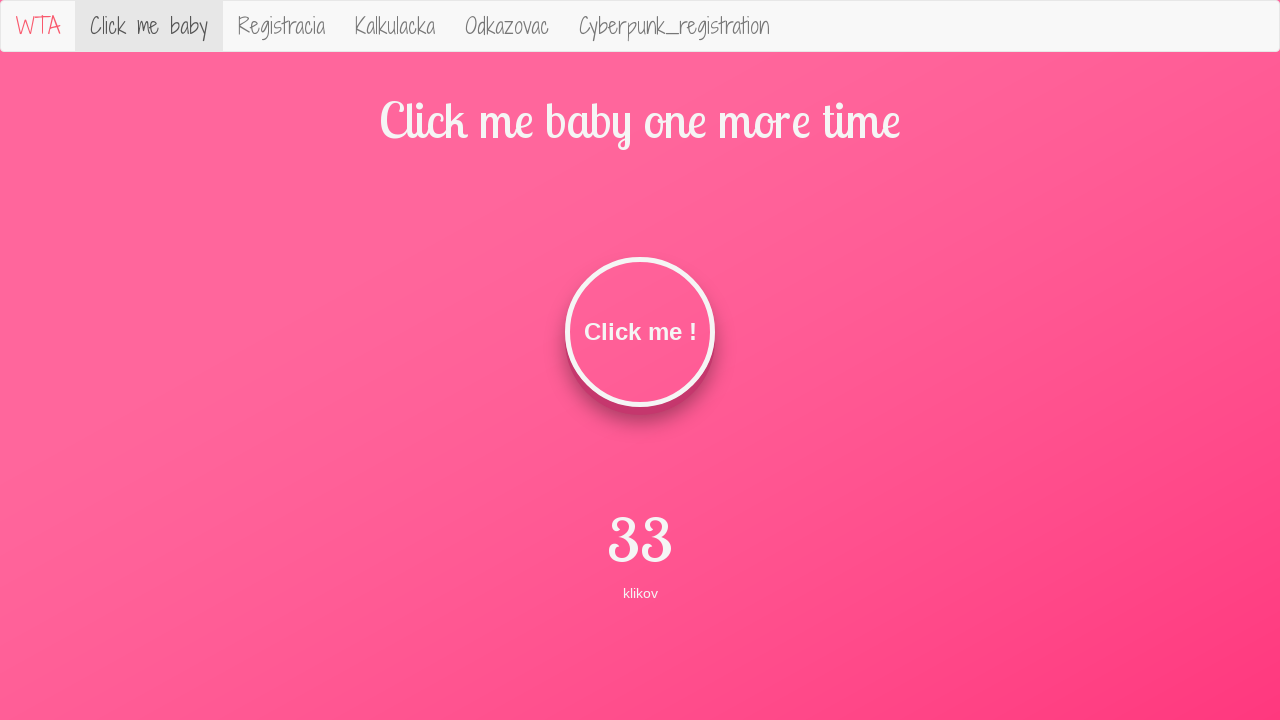

Retrieved current click count text
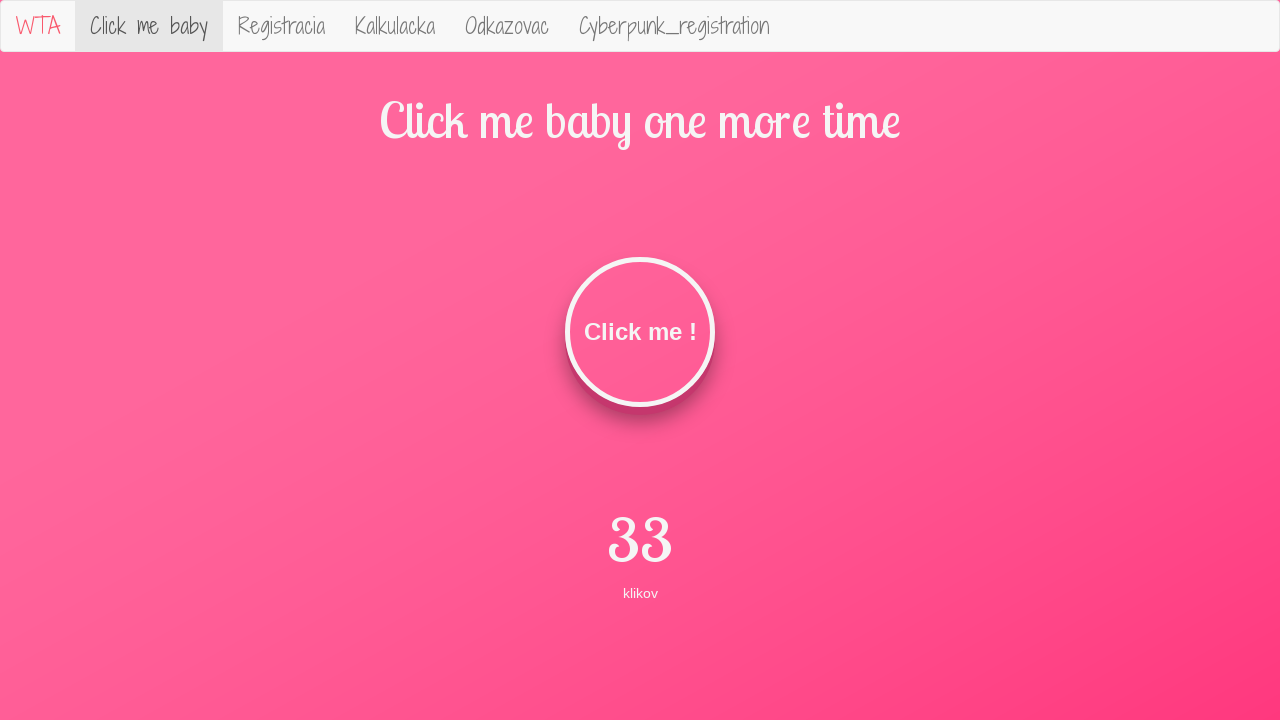

Retrieved description label text
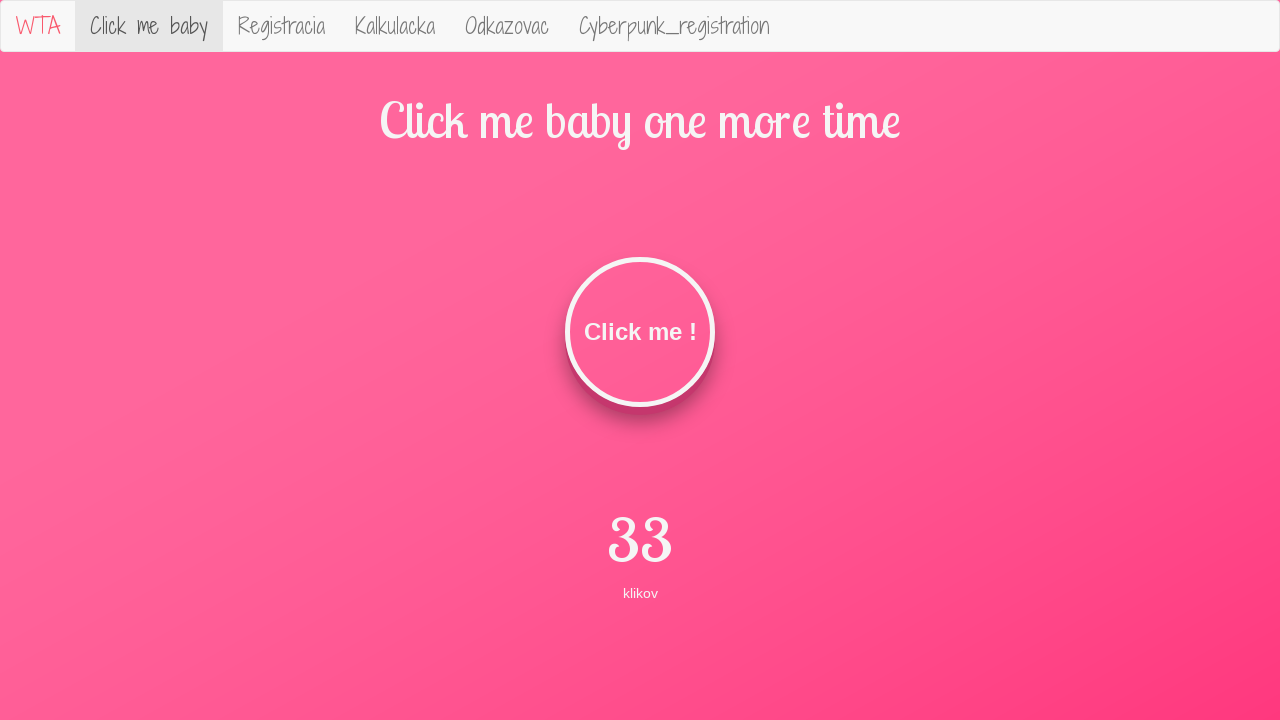

Assertion passed: label is 'klikov' for 33 clicks
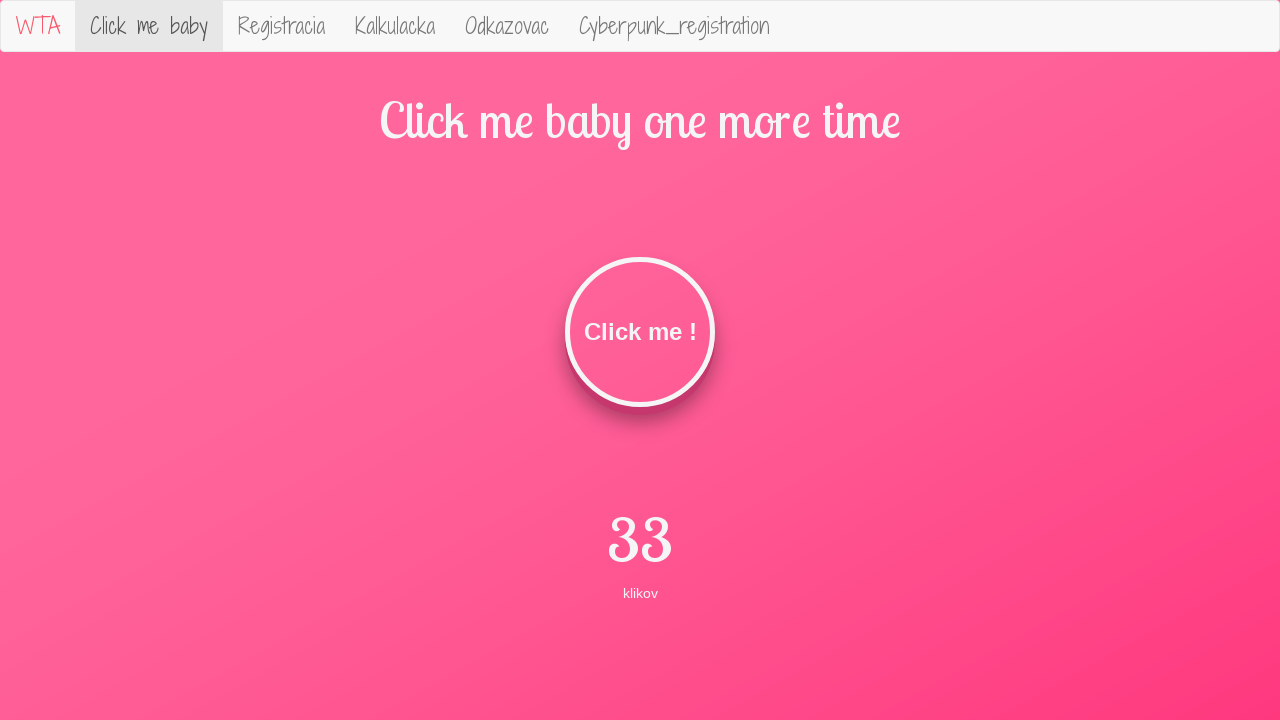

Clicked the button (iteration 34/49) at (640, 332) on #clickMe
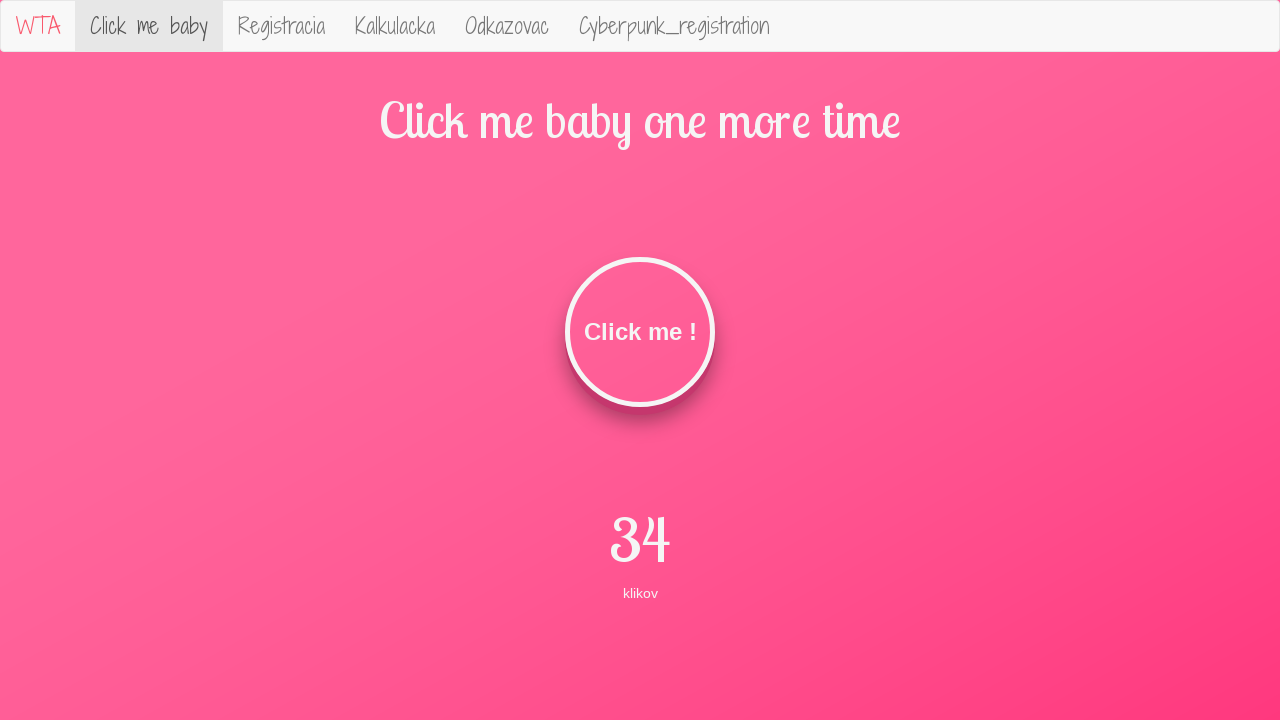

Retrieved current click count text
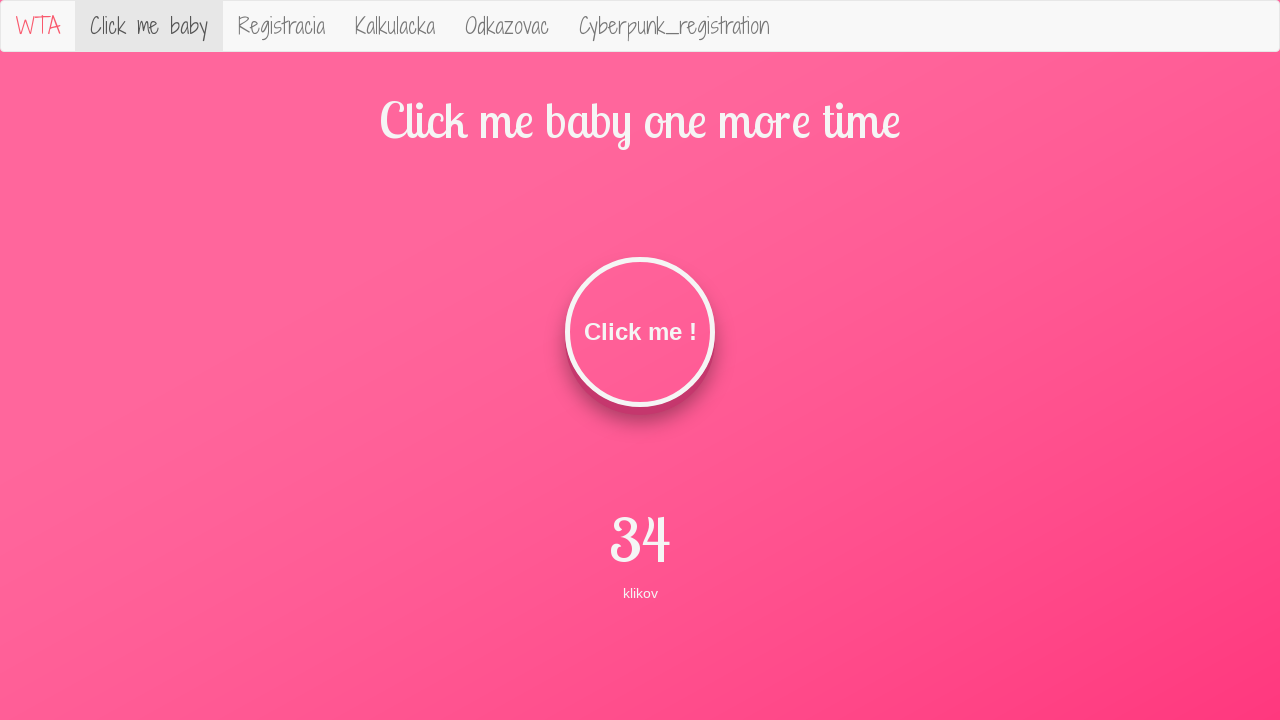

Retrieved description label text
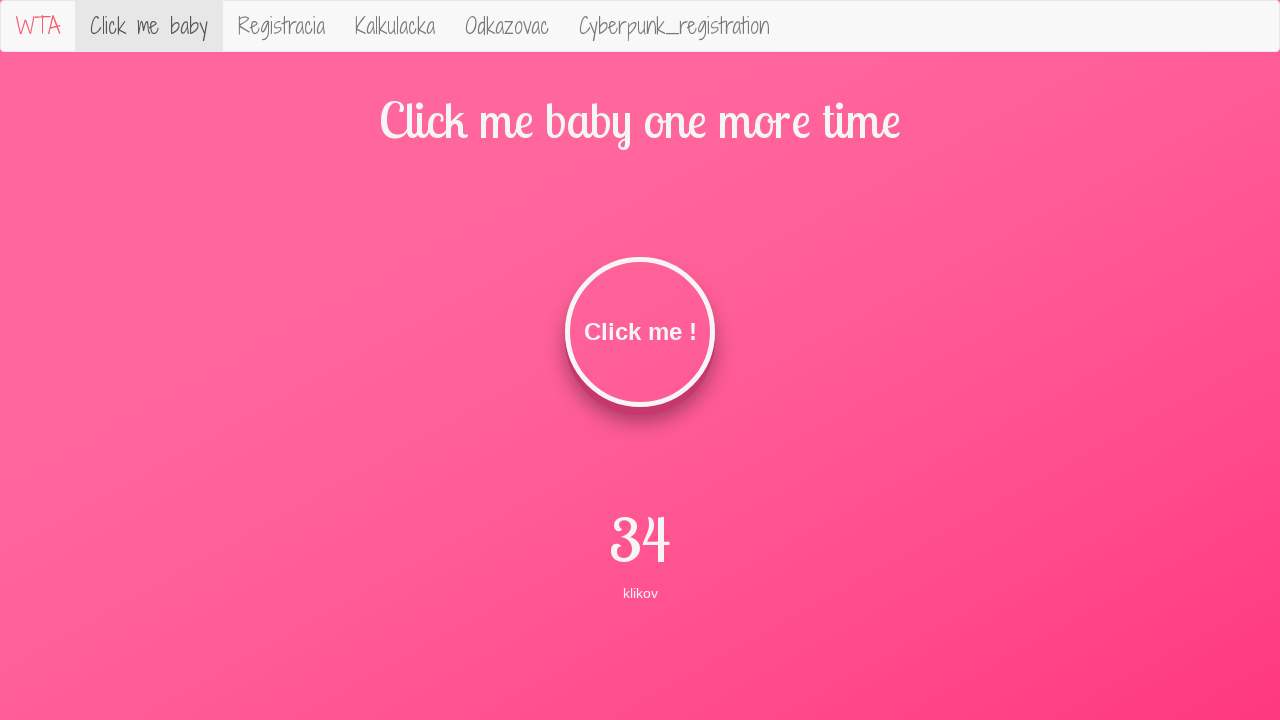

Assertion passed: label is 'klikov' for 34 clicks
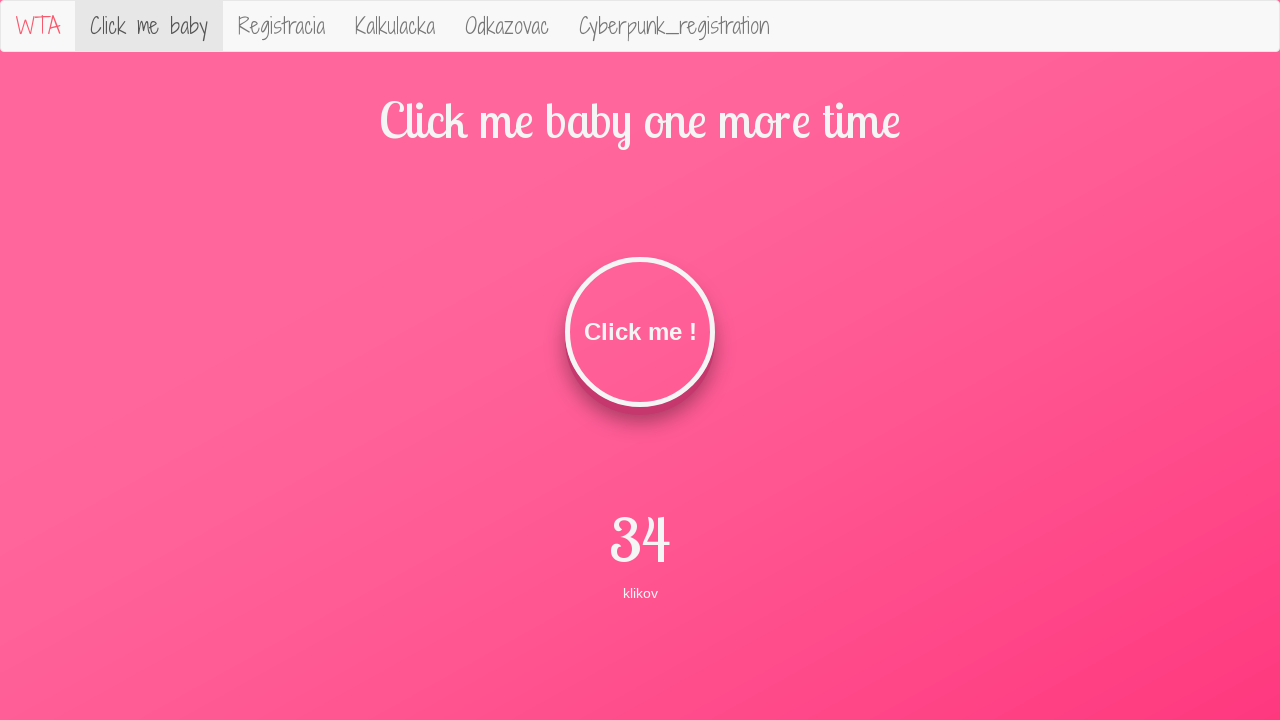

Clicked the button (iteration 35/49) at (640, 332) on #clickMe
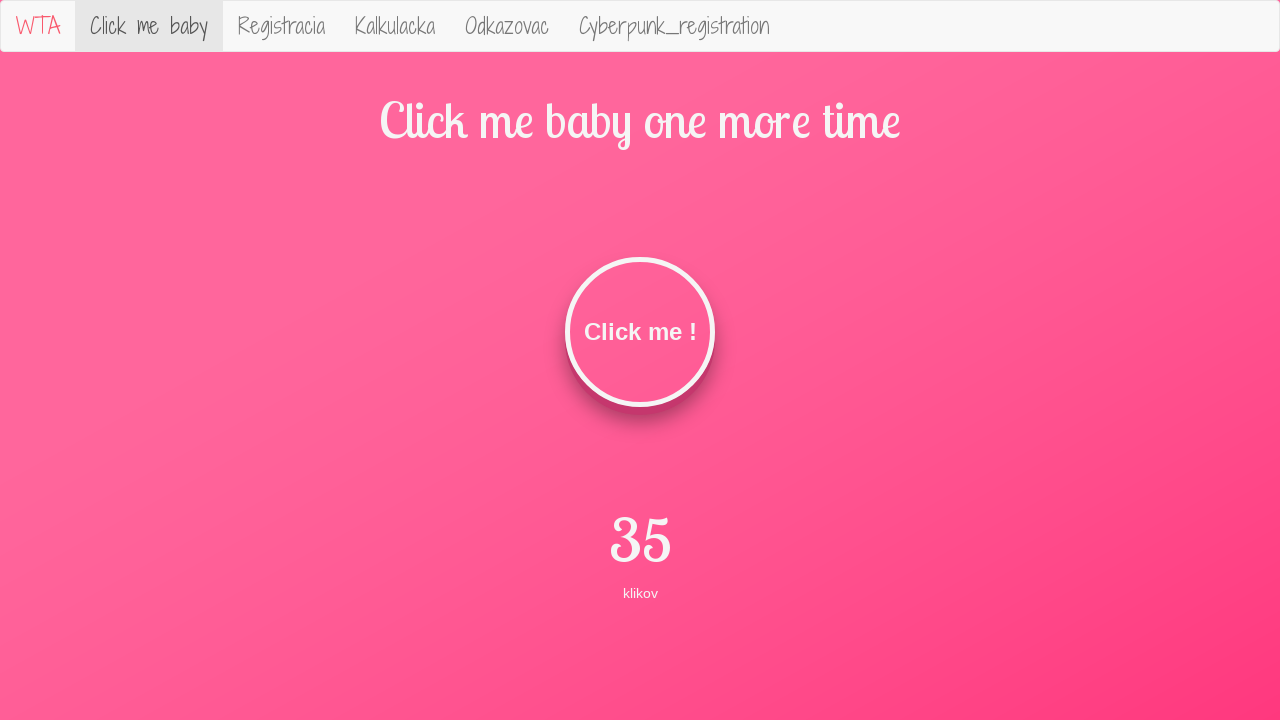

Retrieved current click count text
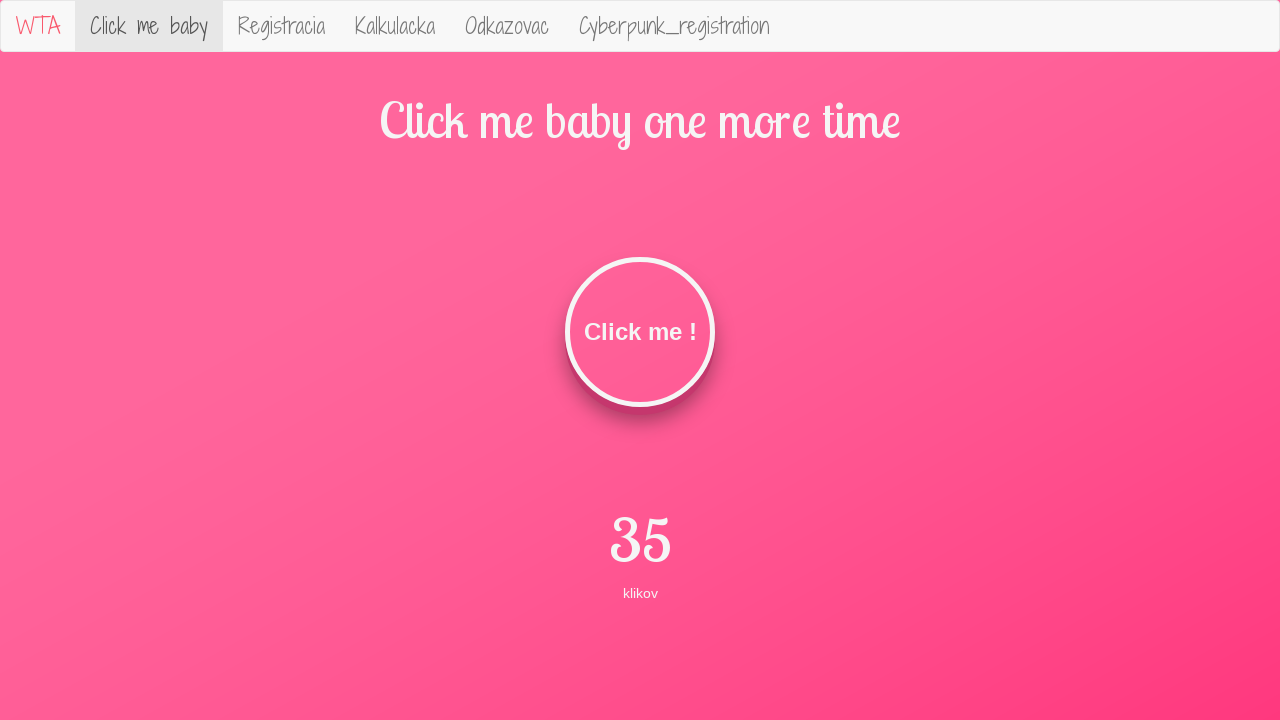

Retrieved description label text
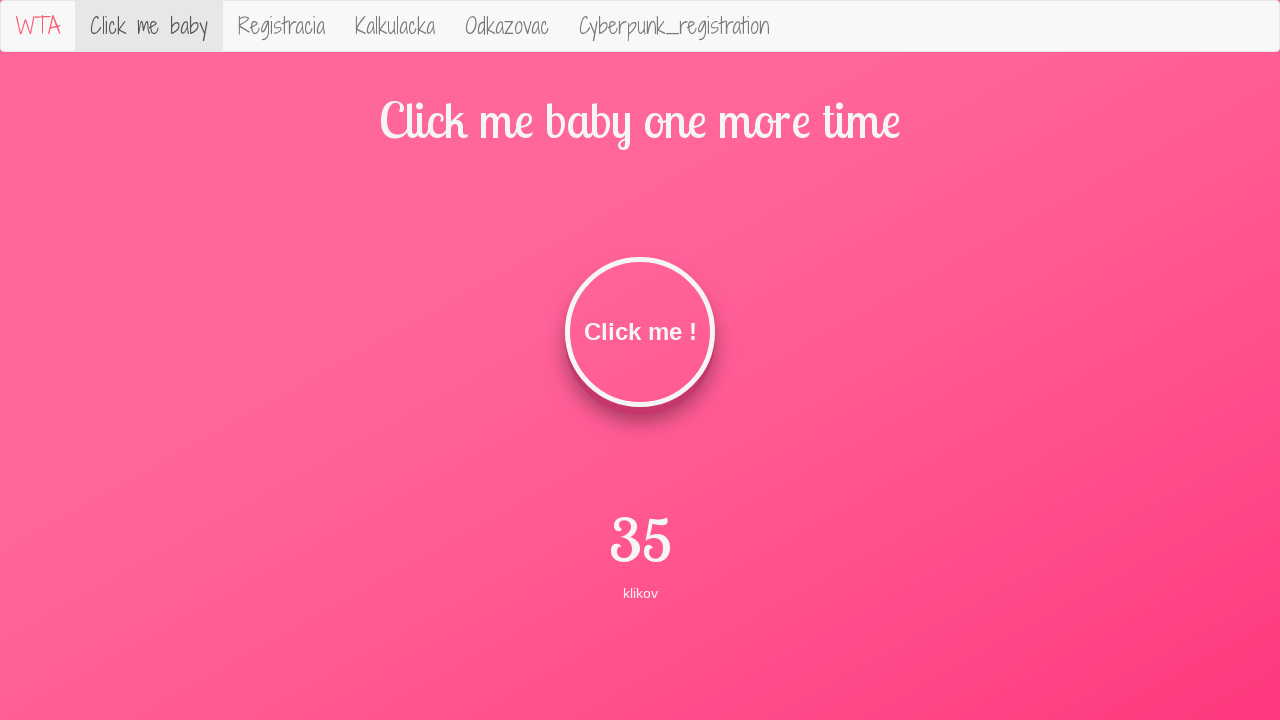

Assertion passed: label is 'klikov' for 35 clicks
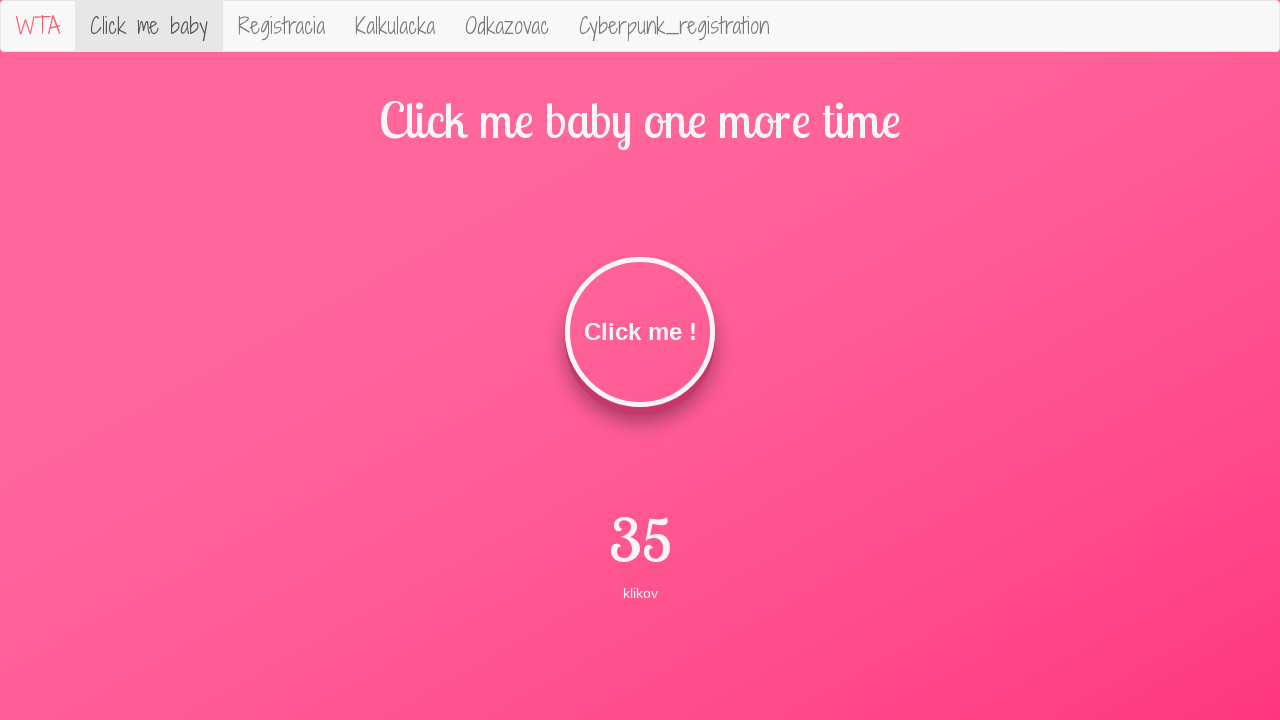

Clicked the button (iteration 36/49) at (640, 332) on #clickMe
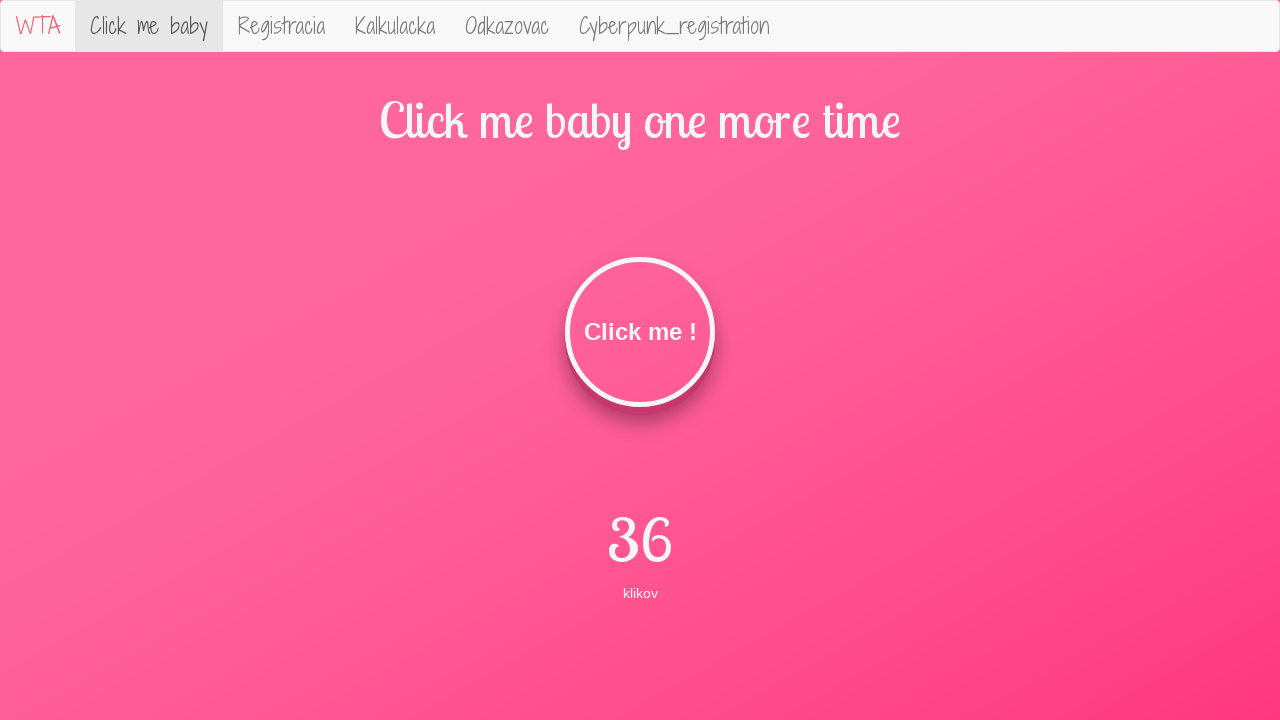

Retrieved current click count text
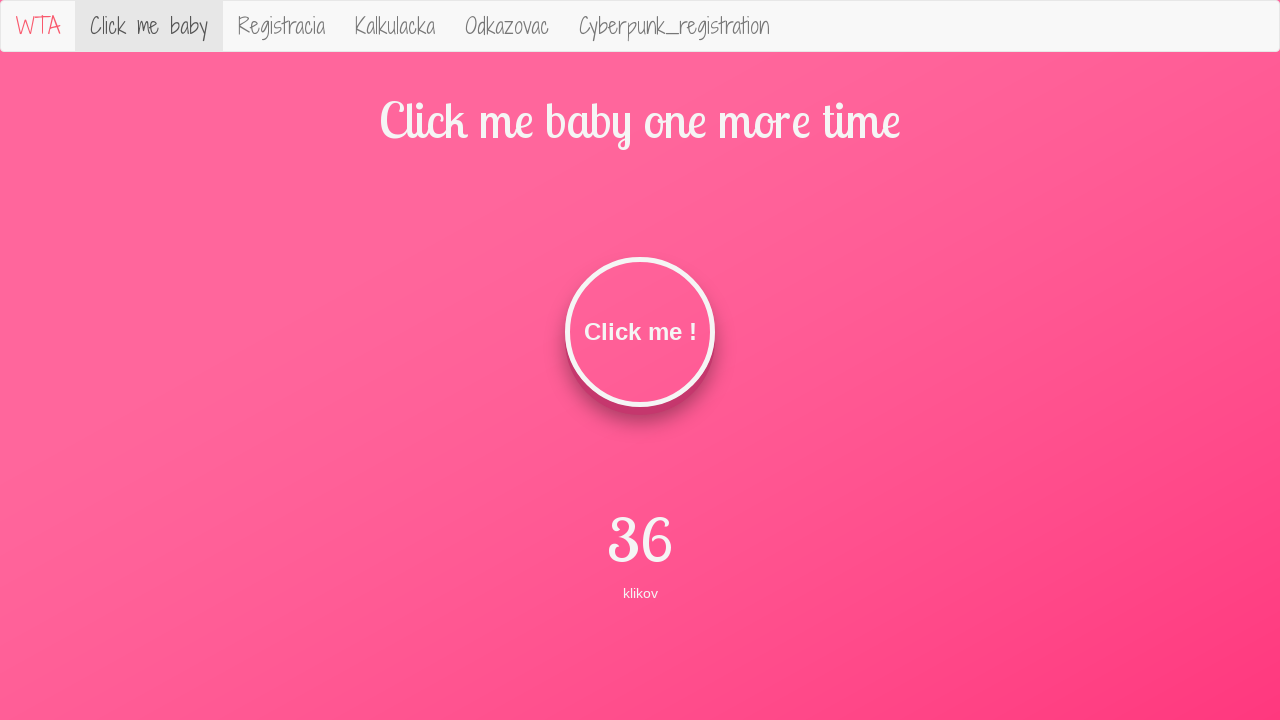

Retrieved description label text
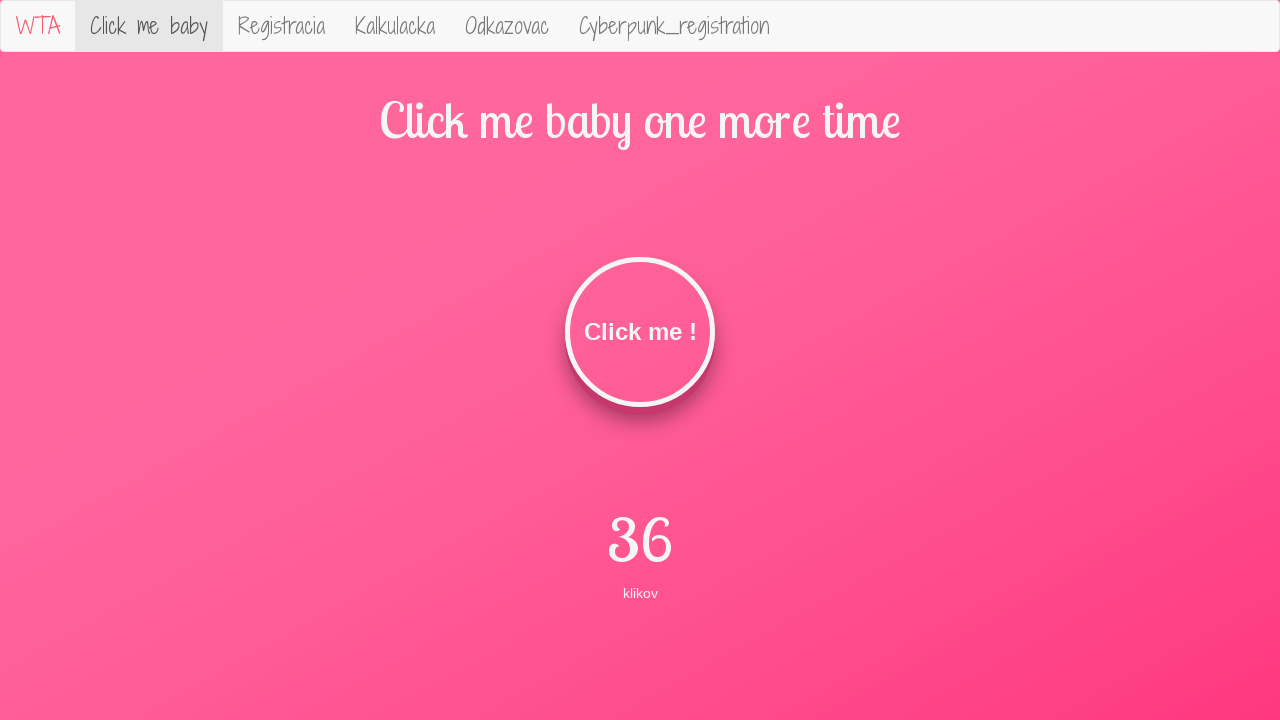

Assertion passed: label is 'klikov' for 36 clicks
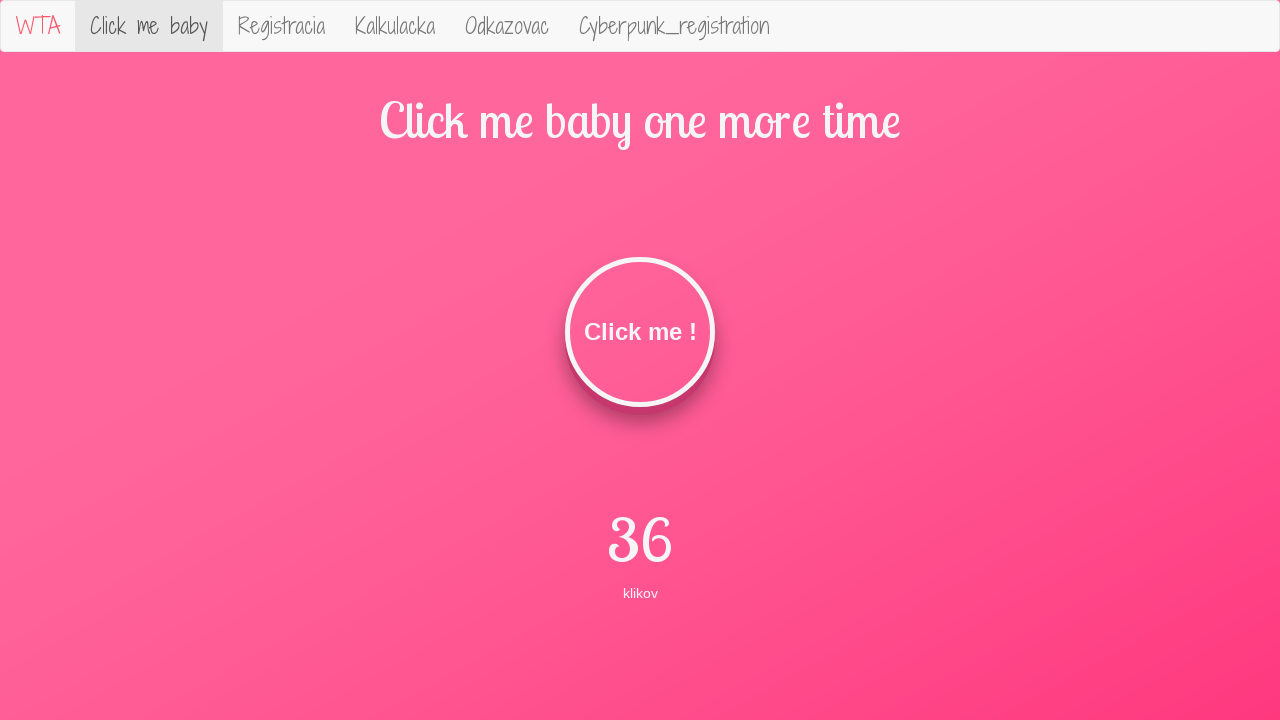

Clicked the button (iteration 37/49) at (640, 332) on #clickMe
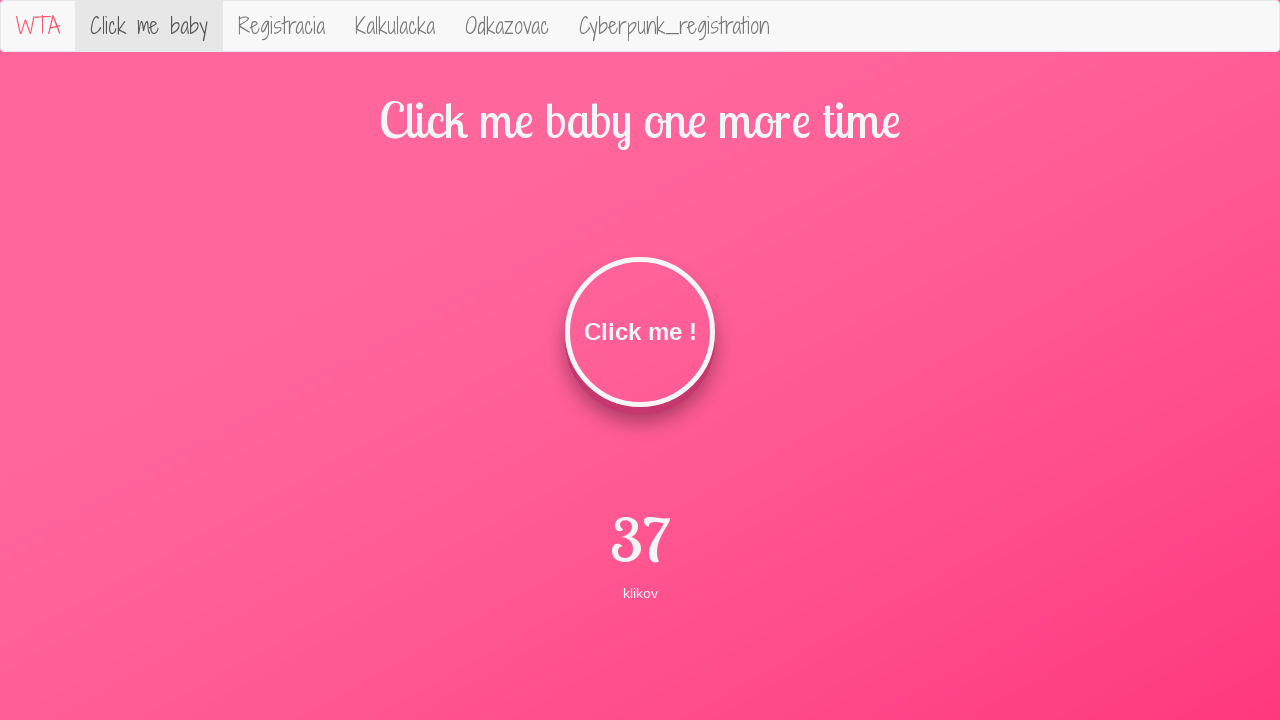

Retrieved current click count text
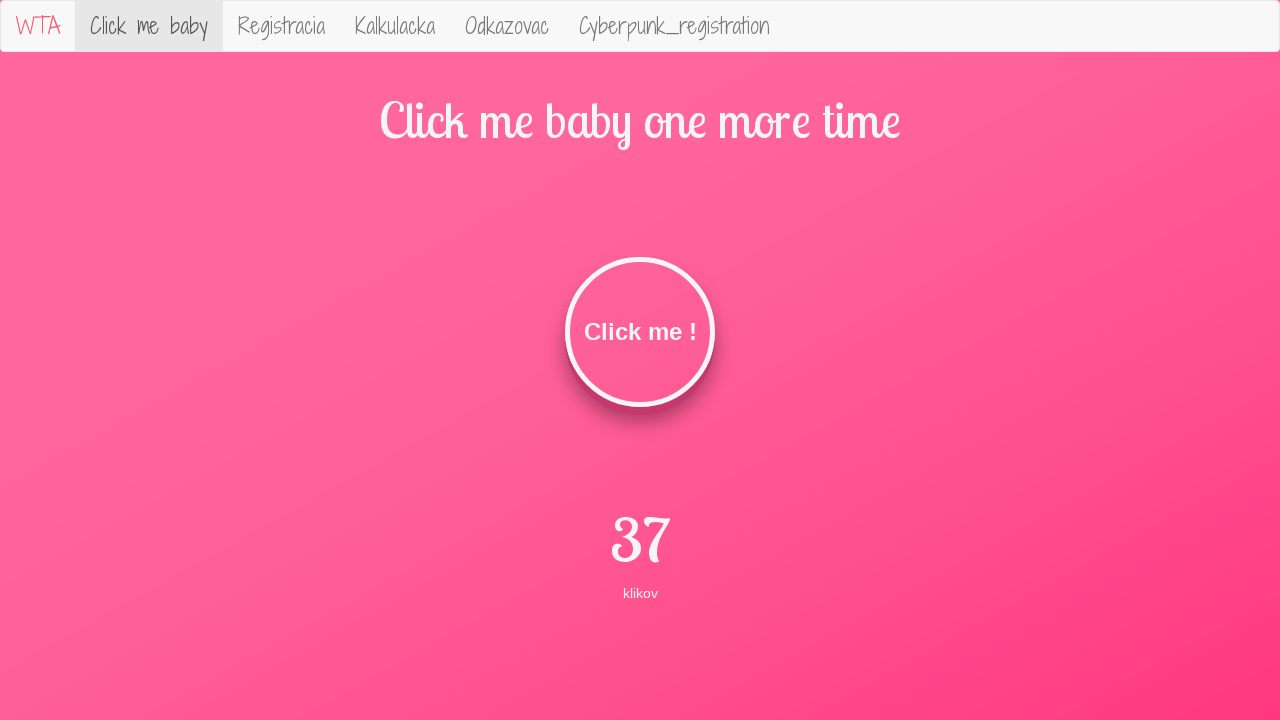

Retrieved description label text
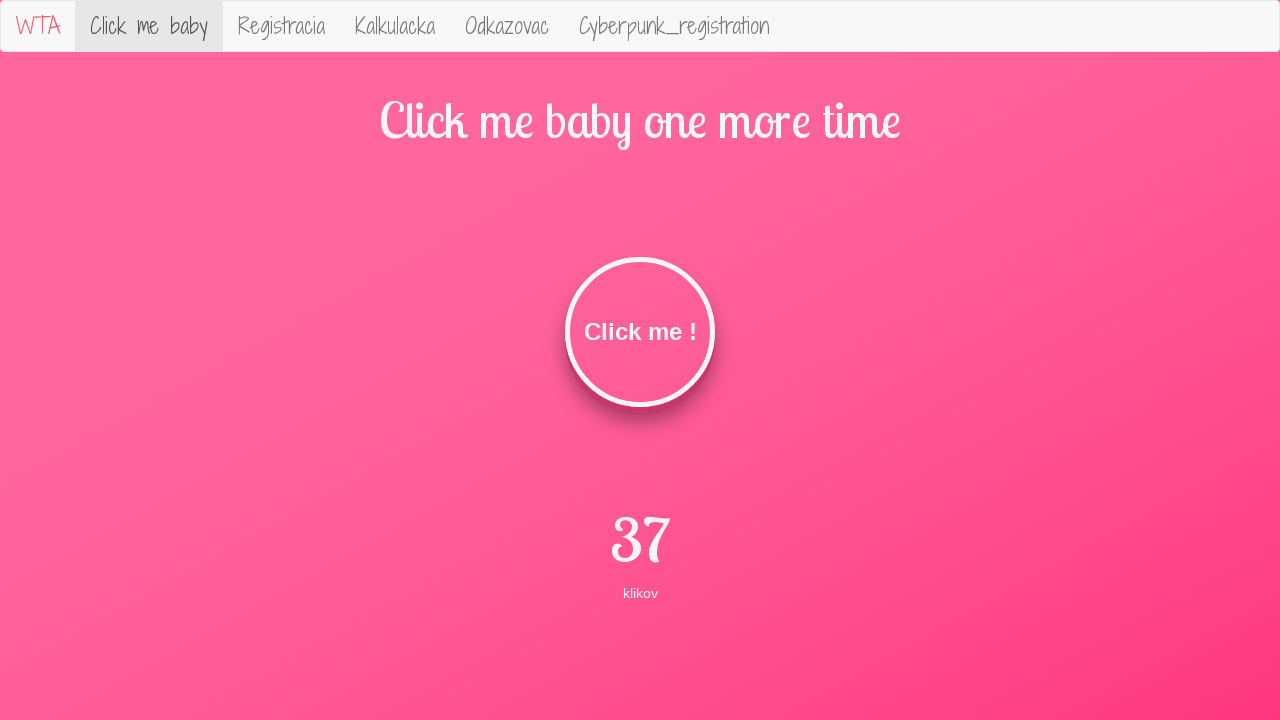

Assertion passed: label is 'klikov' for 37 clicks
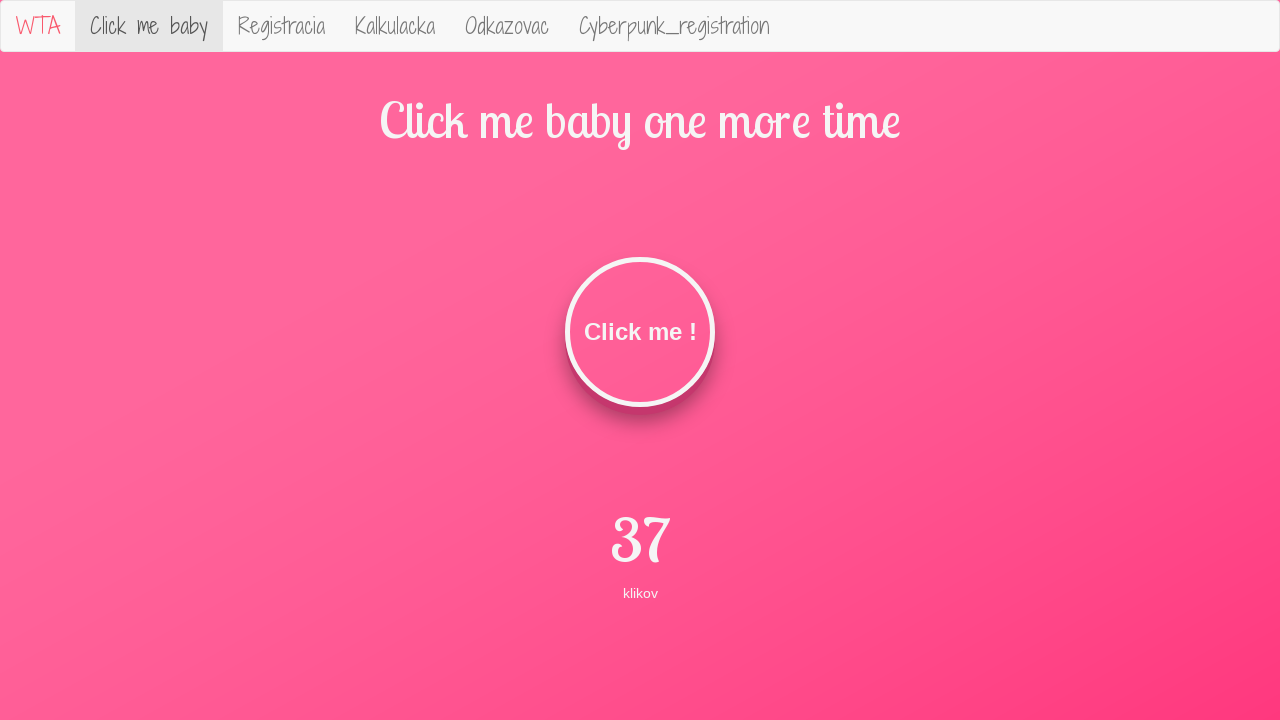

Clicked the button (iteration 38/49) at (640, 332) on #clickMe
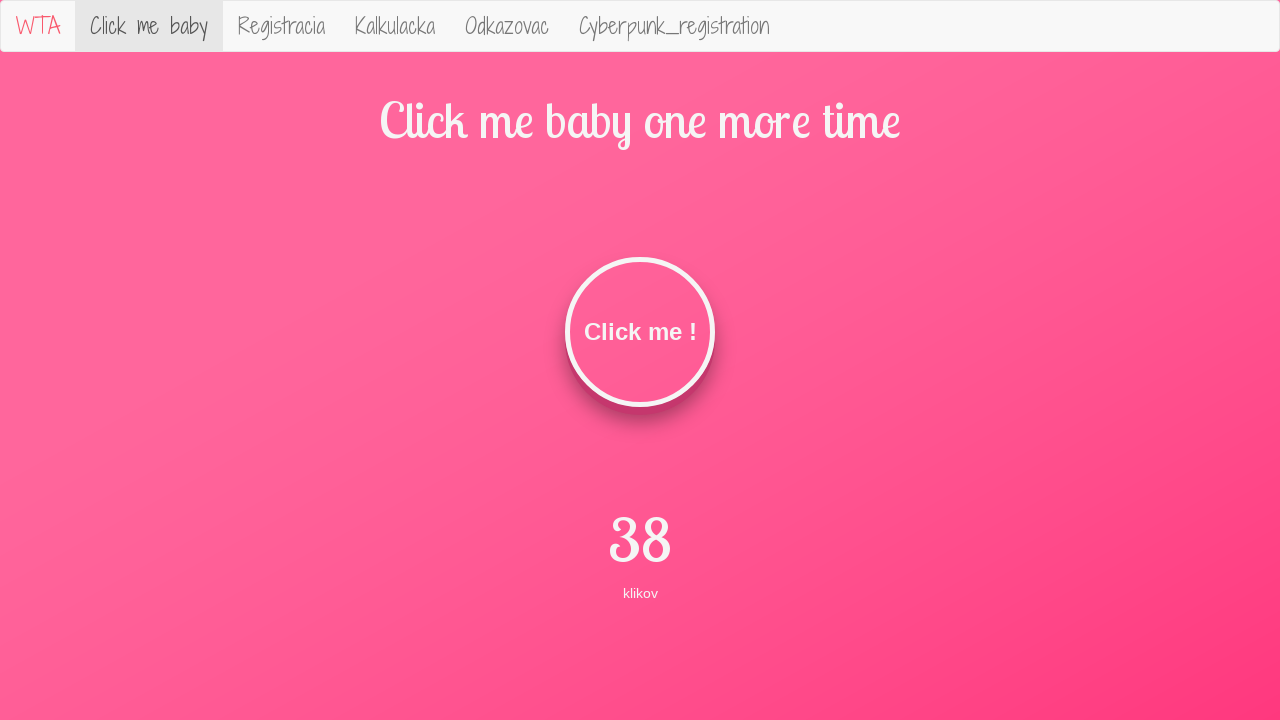

Retrieved current click count text
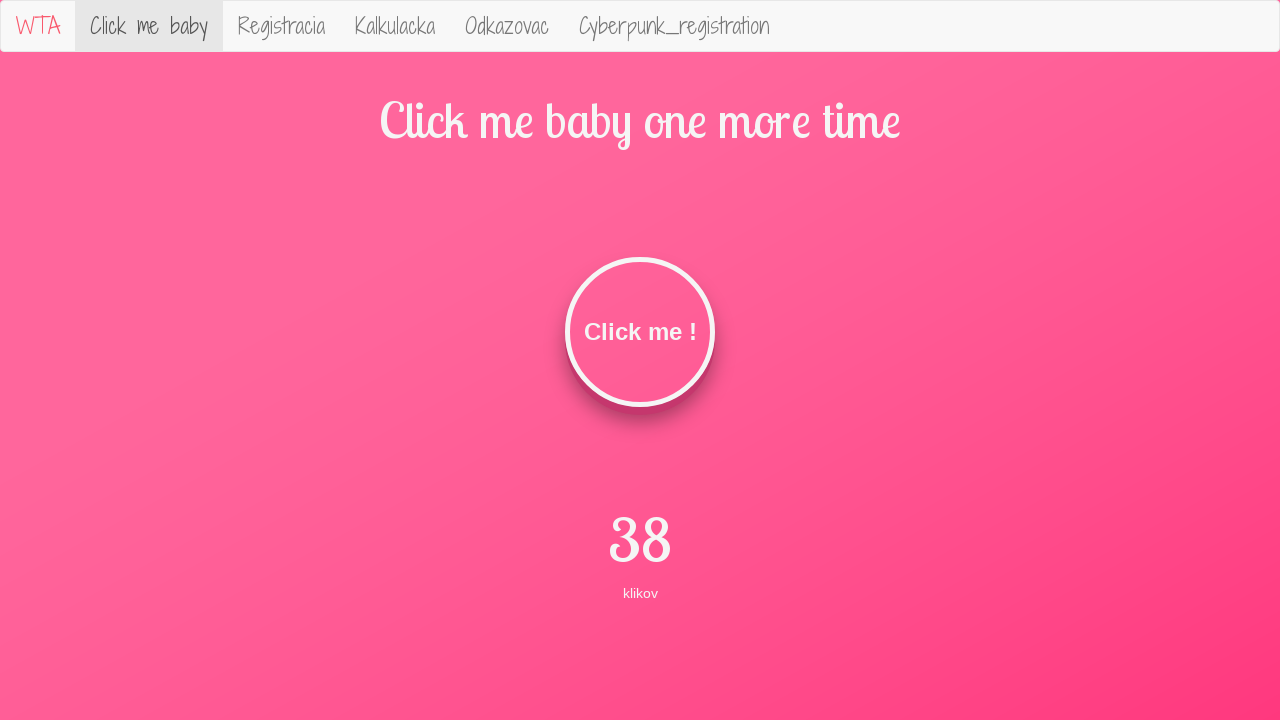

Retrieved description label text
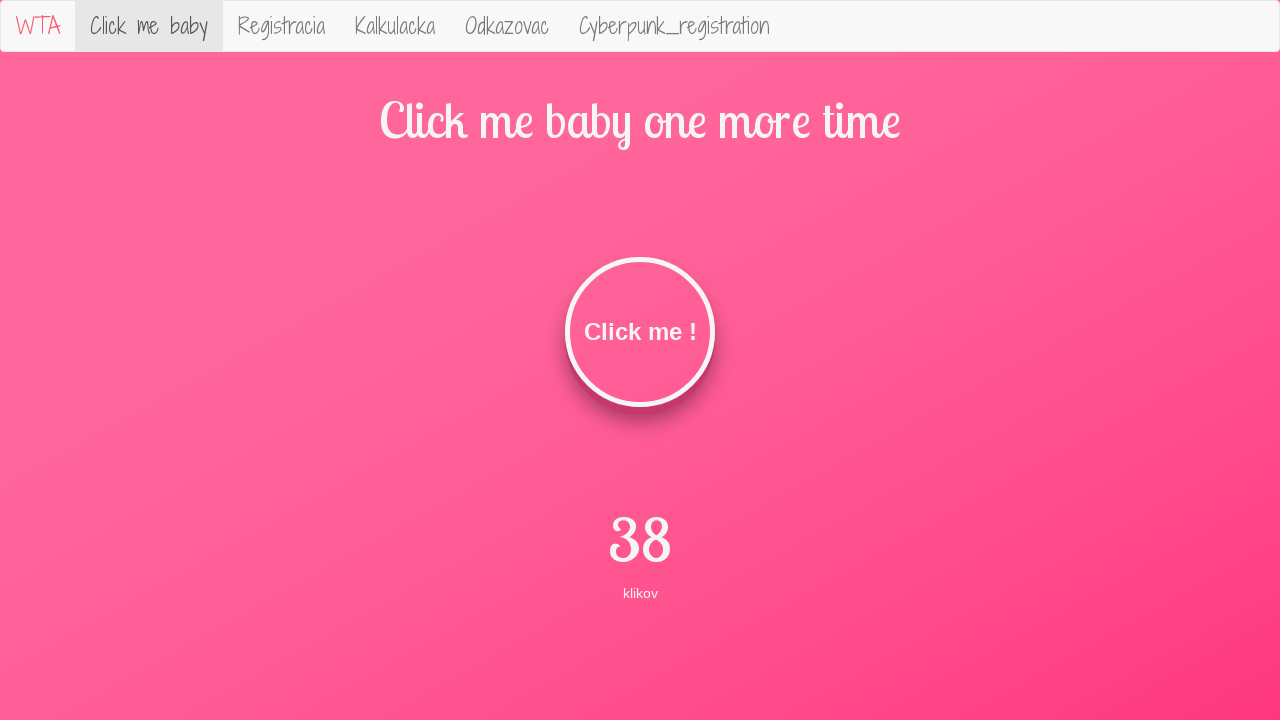

Assertion passed: label is 'klikov' for 38 clicks
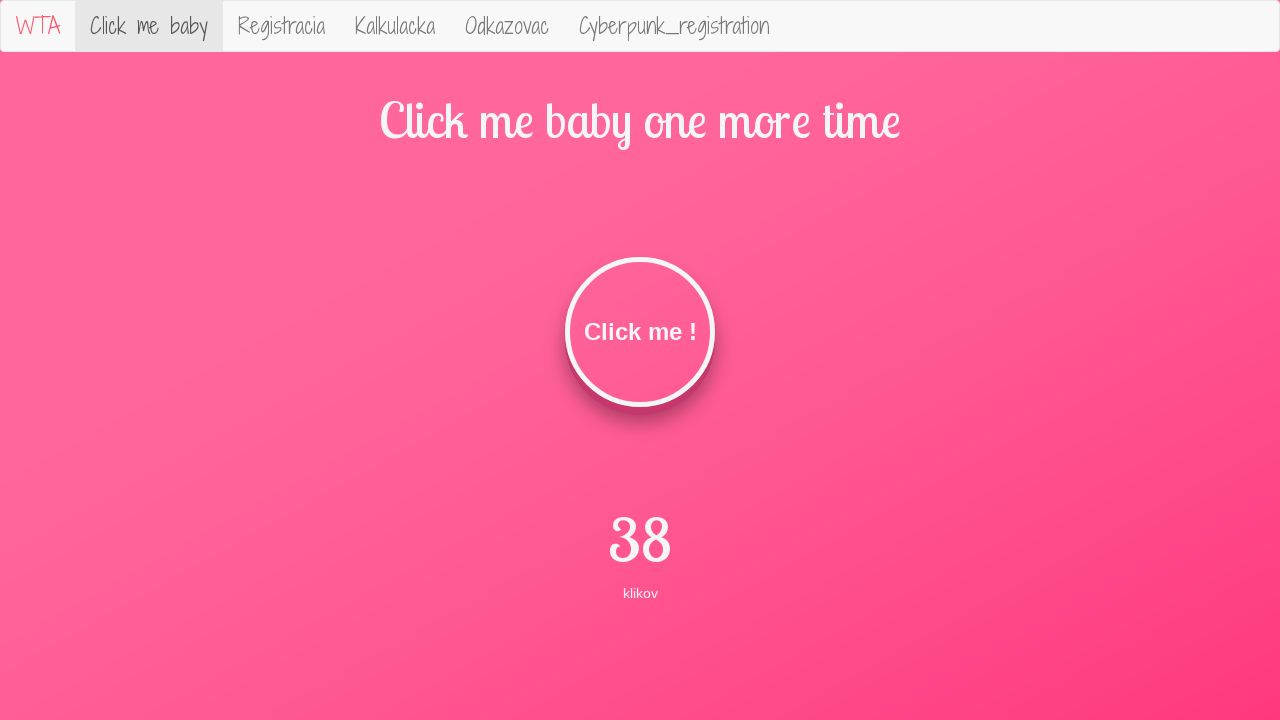

Clicked the button (iteration 39/49) at (640, 332) on #clickMe
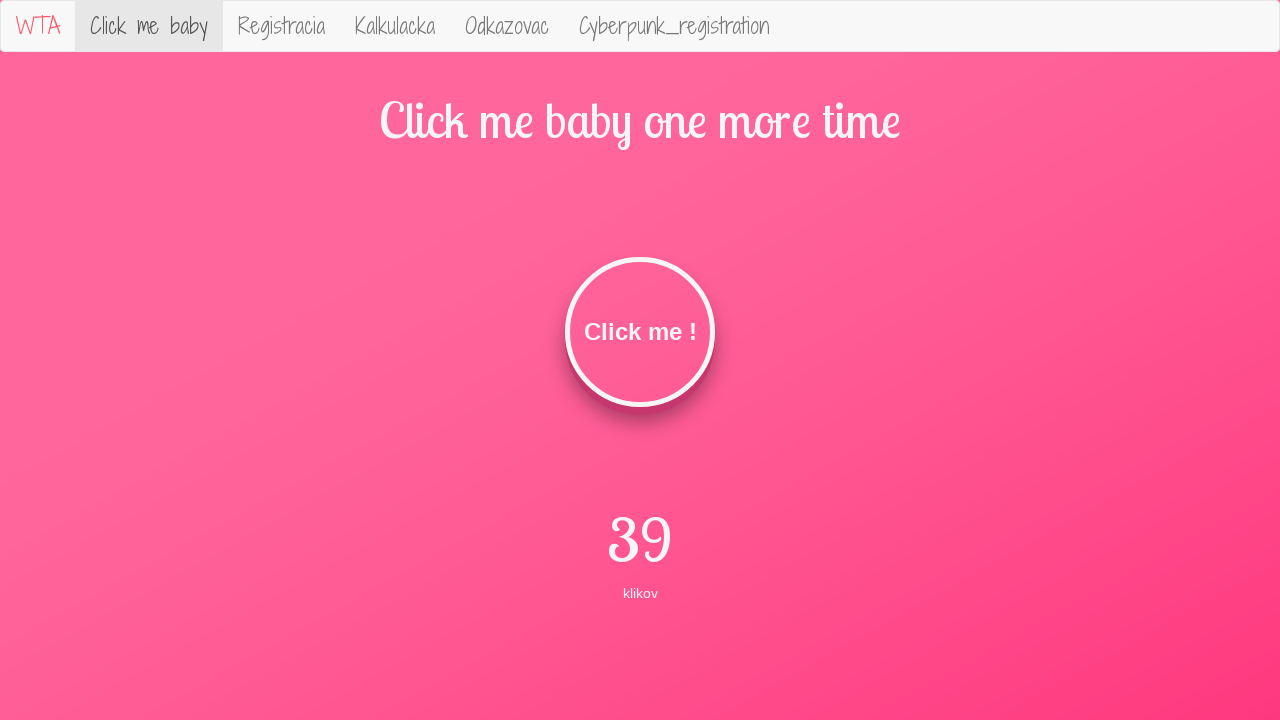

Retrieved current click count text
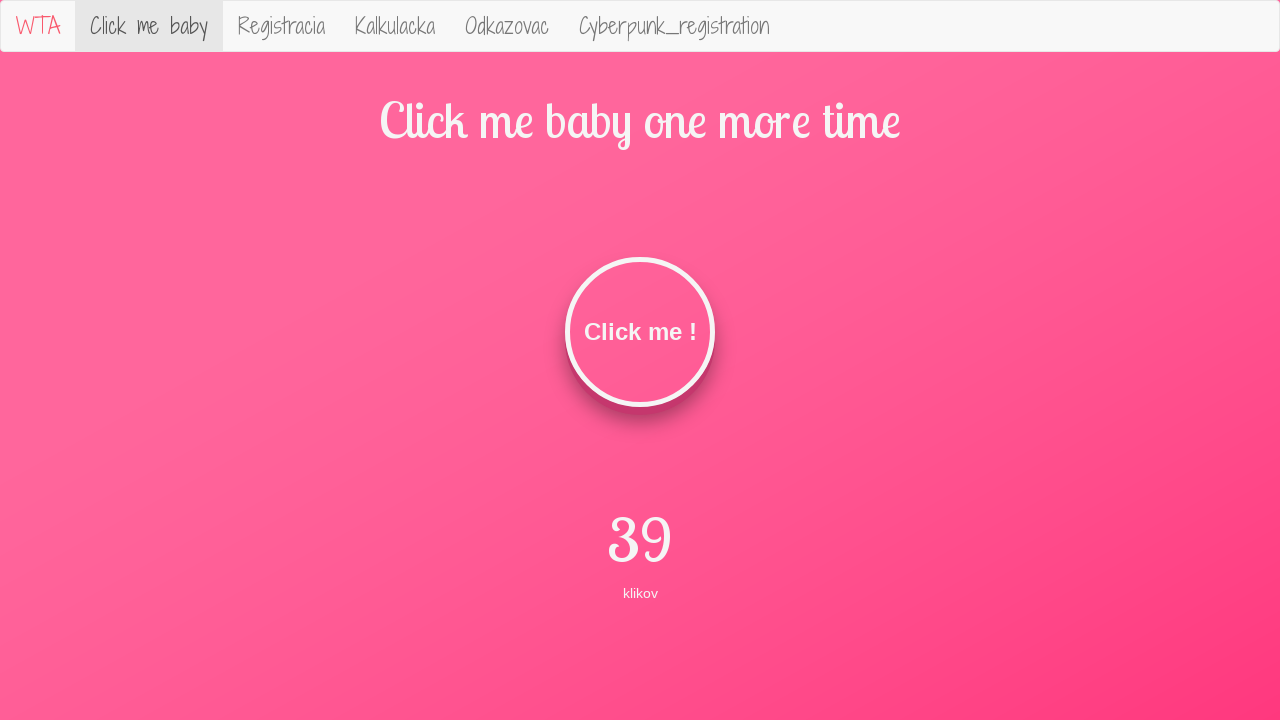

Retrieved description label text
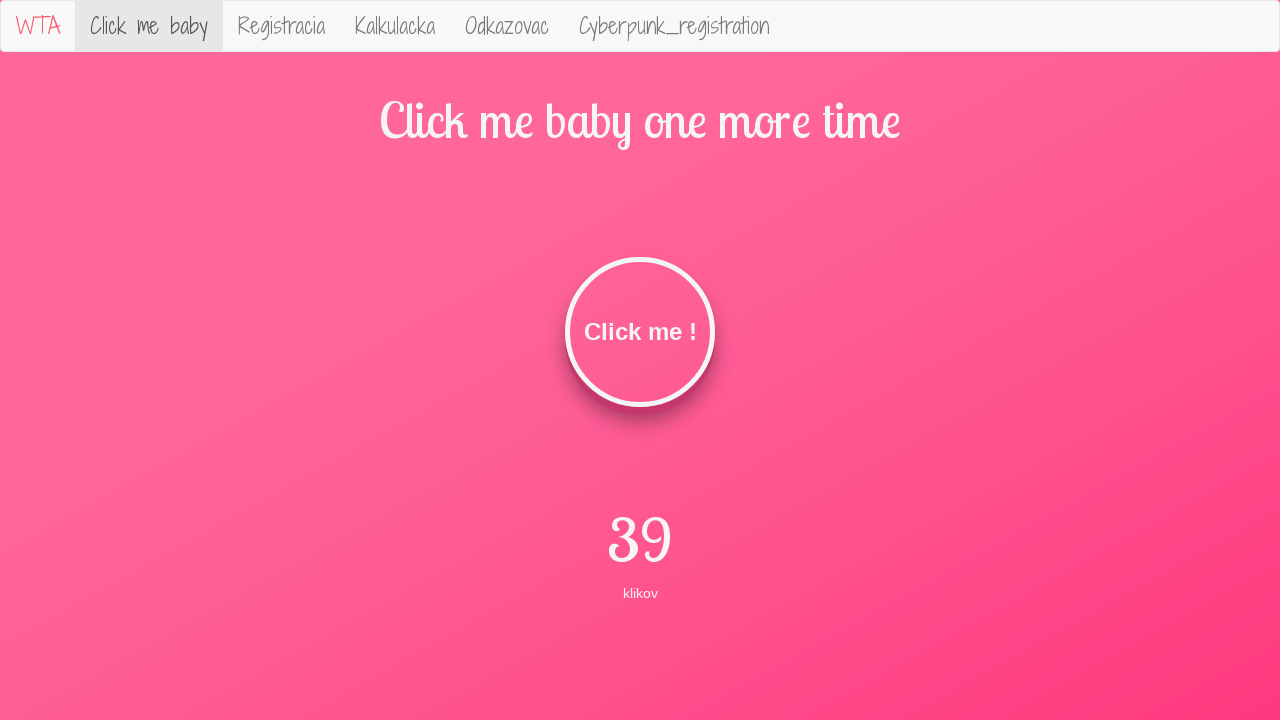

Assertion passed: label is 'klikov' for 39 clicks
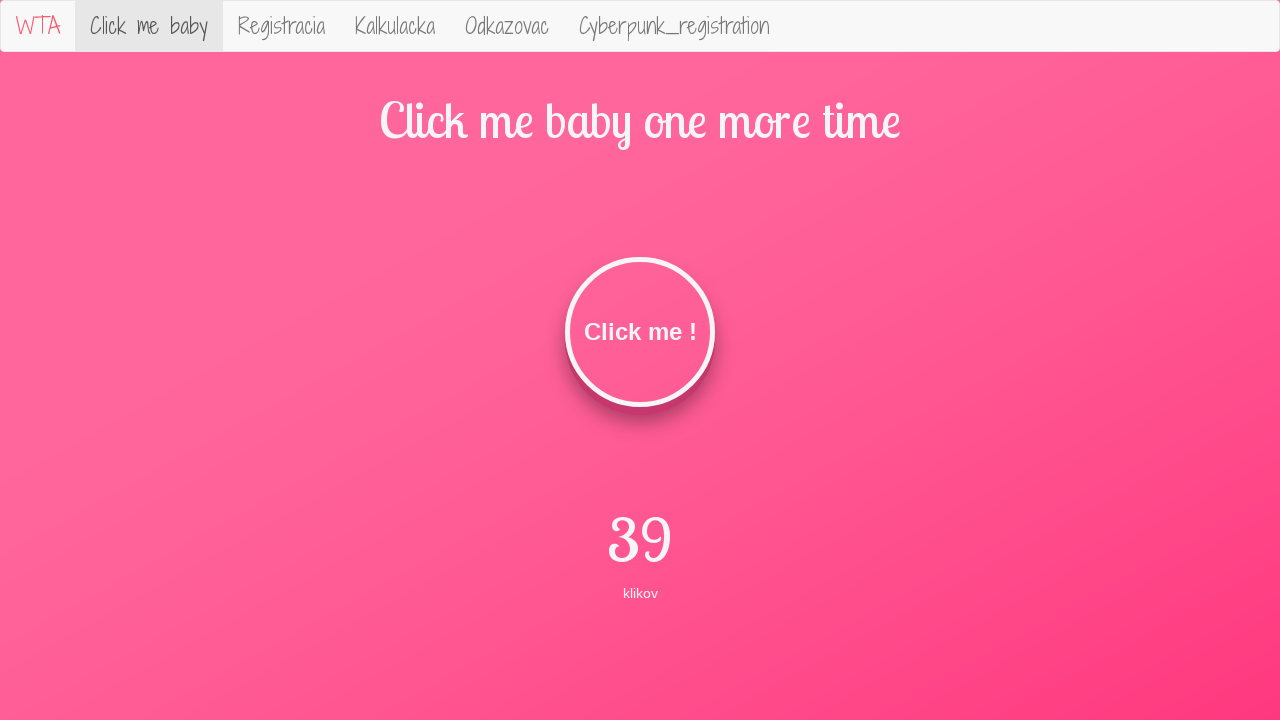

Clicked the button (iteration 40/49) at (640, 332) on #clickMe
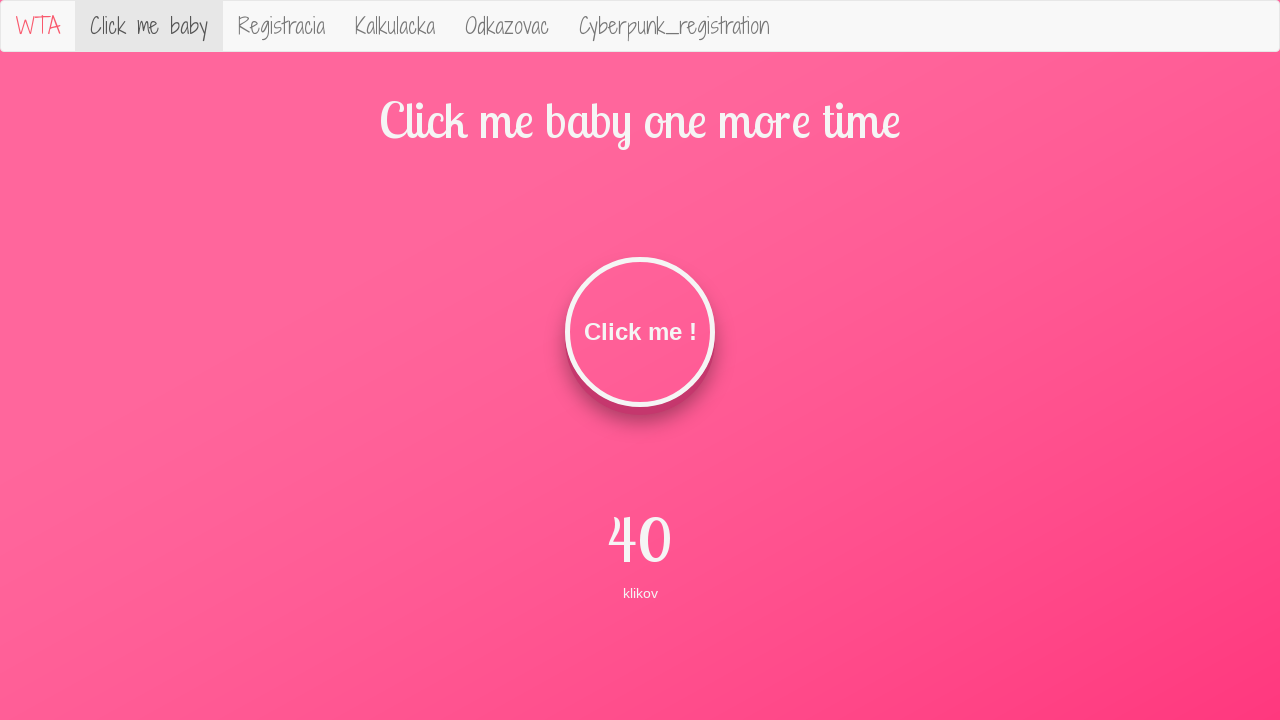

Retrieved current click count text
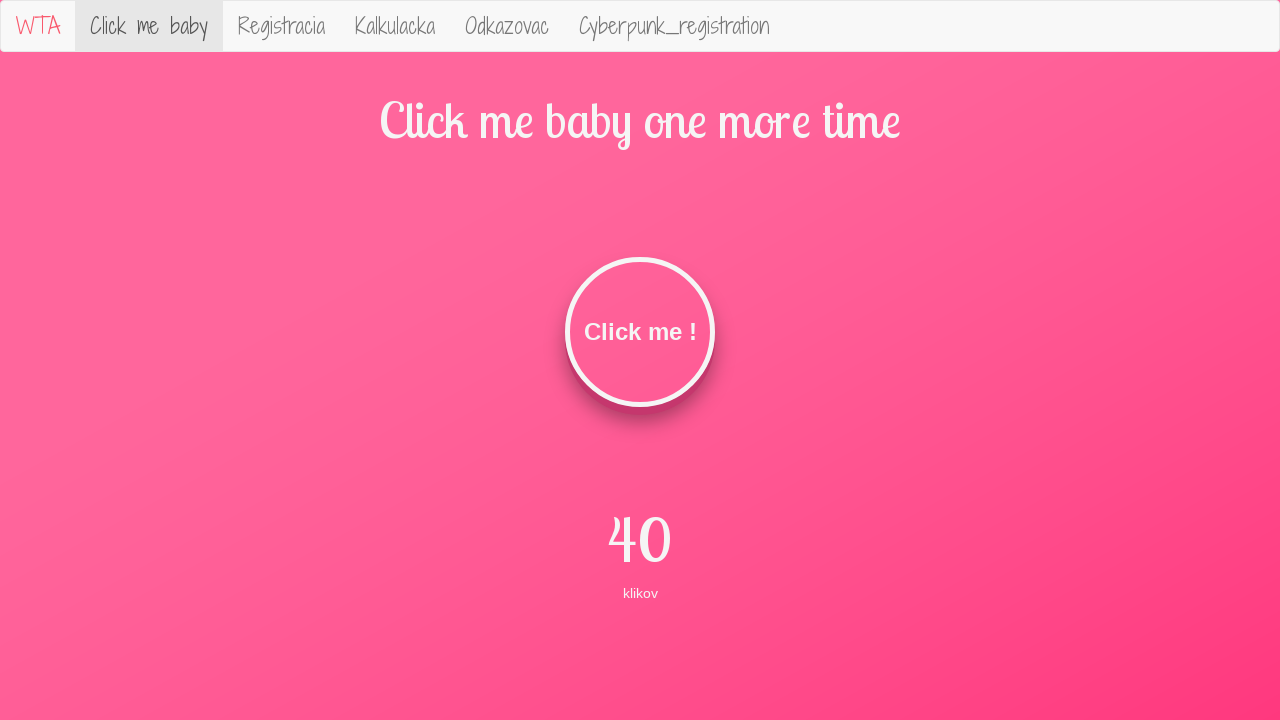

Retrieved description label text
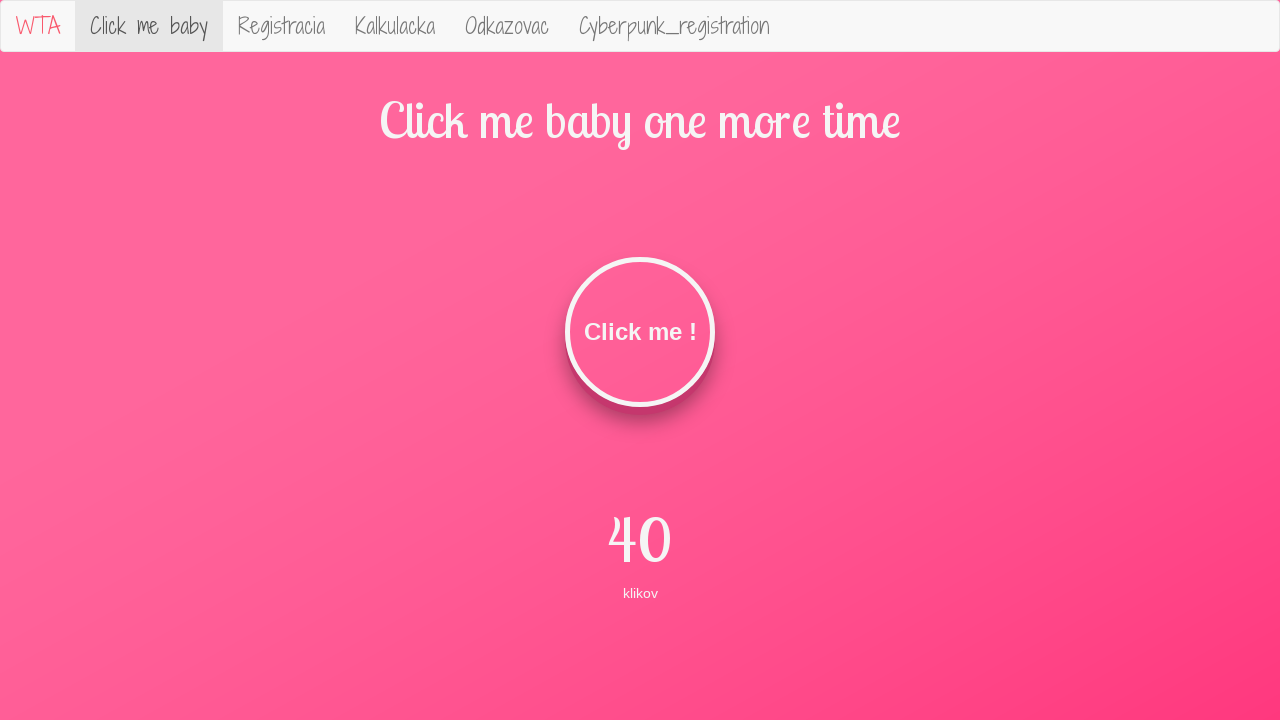

Assertion passed: label is 'klikov' for 40 clicks
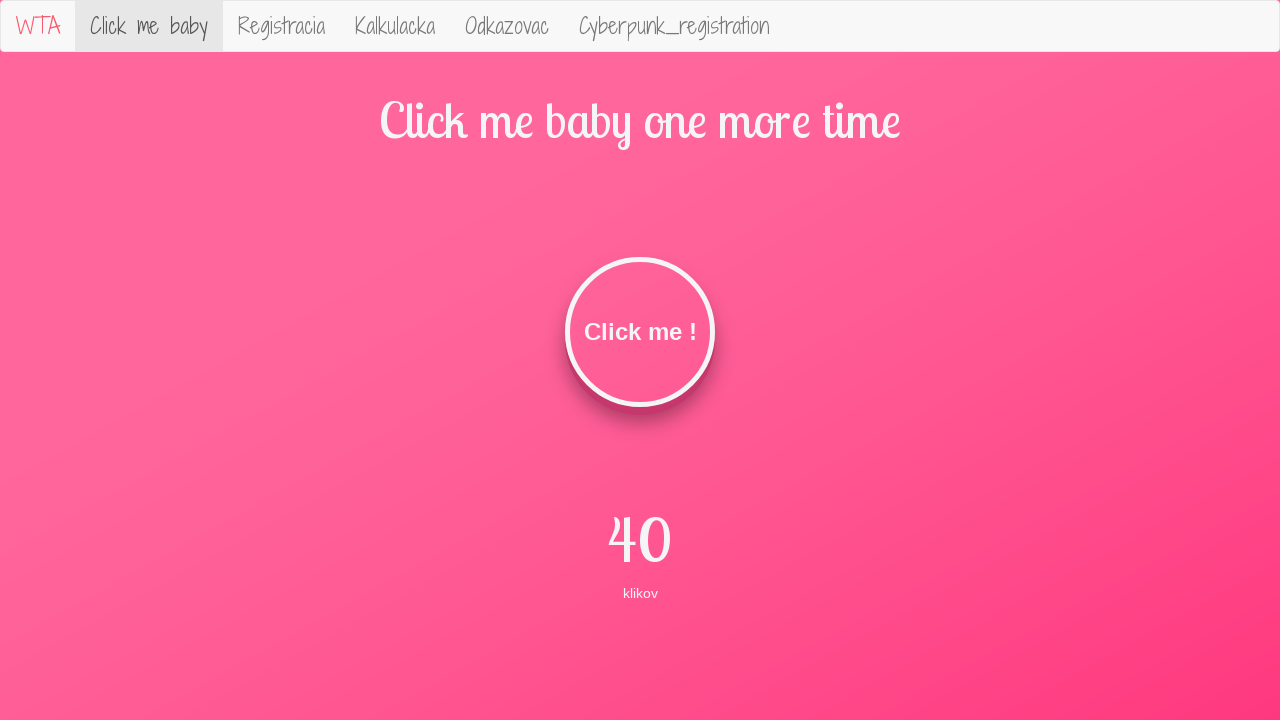

Clicked the button (iteration 41/49) at (640, 332) on #clickMe
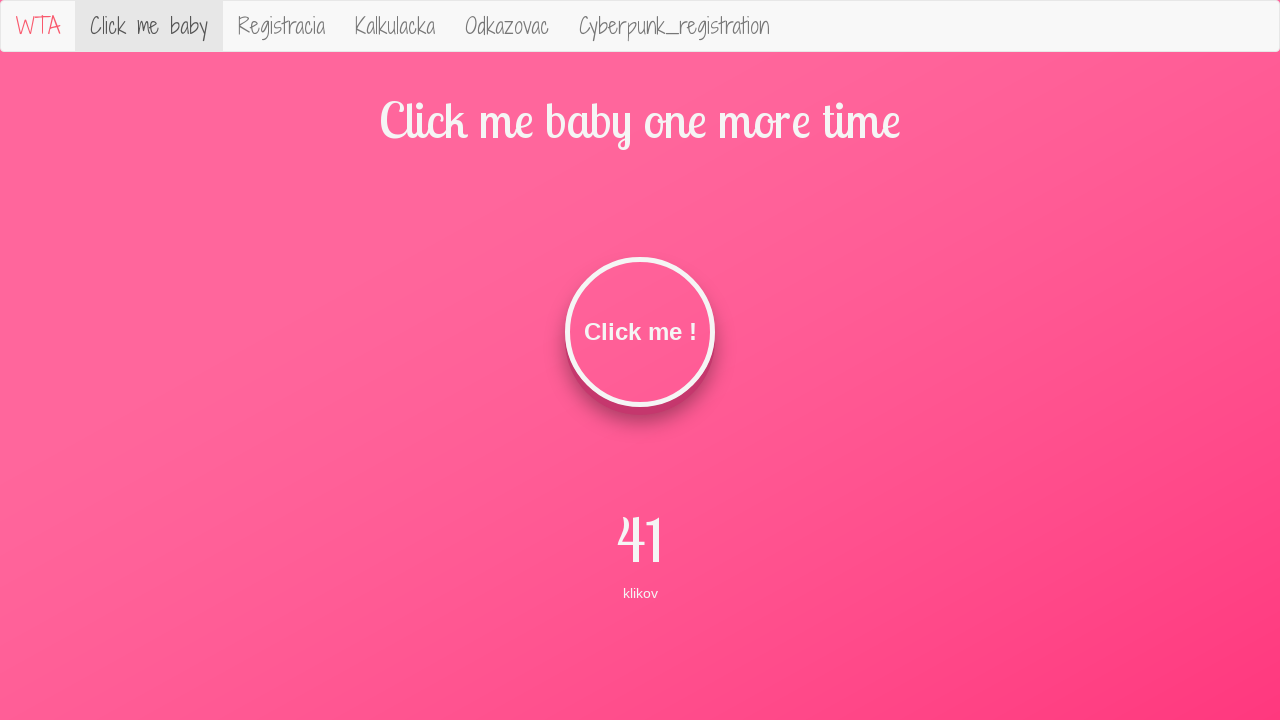

Retrieved current click count text
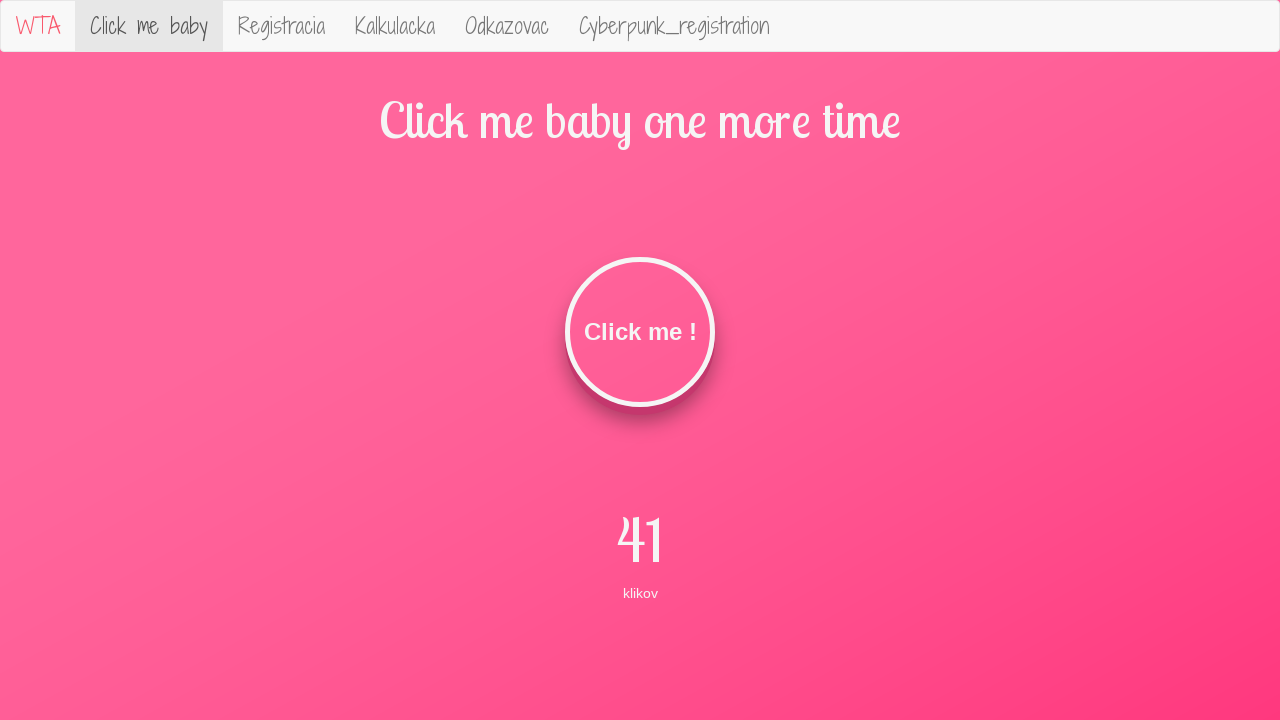

Retrieved description label text
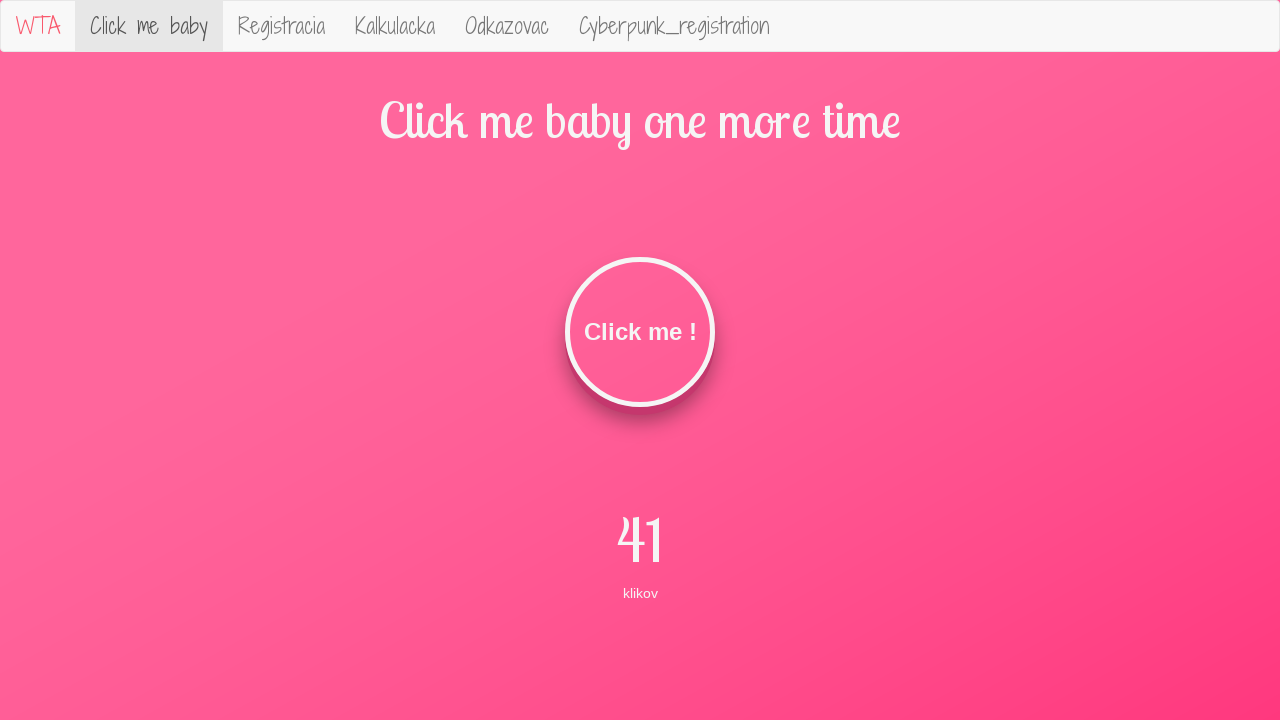

Assertion passed: label is 'klikov' for 41 clicks
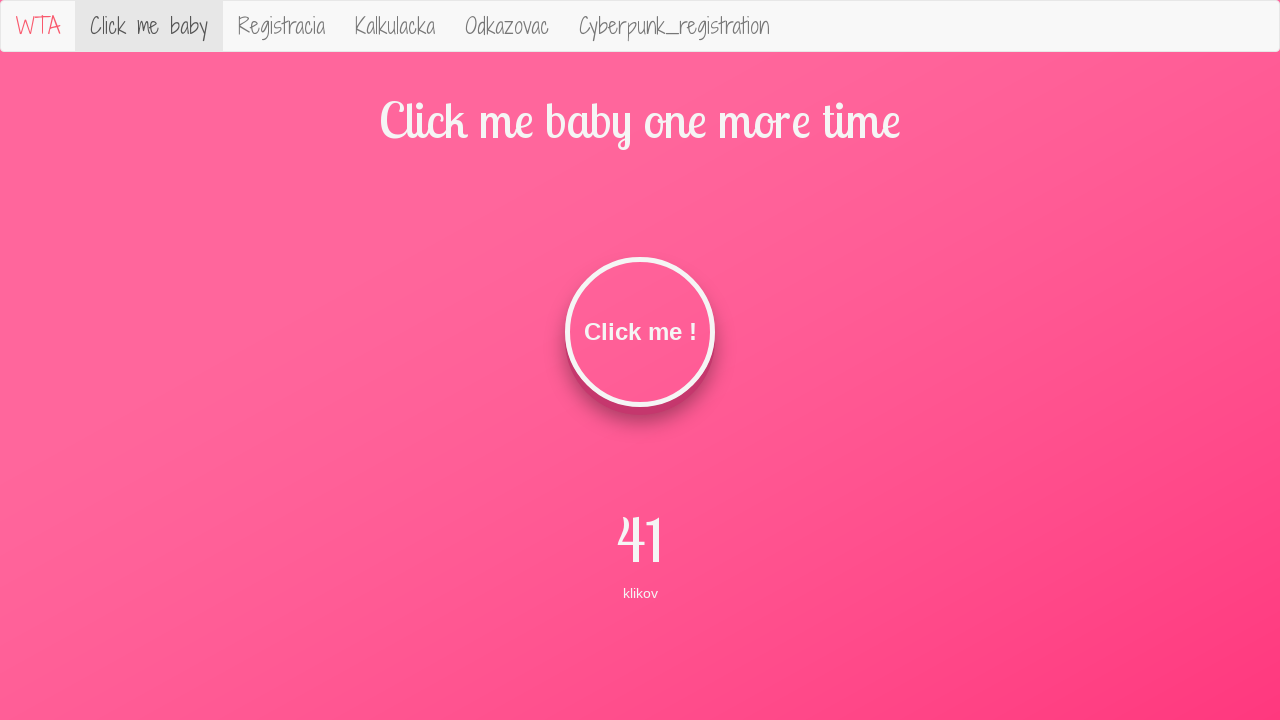

Clicked the button (iteration 42/49) at (640, 332) on #clickMe
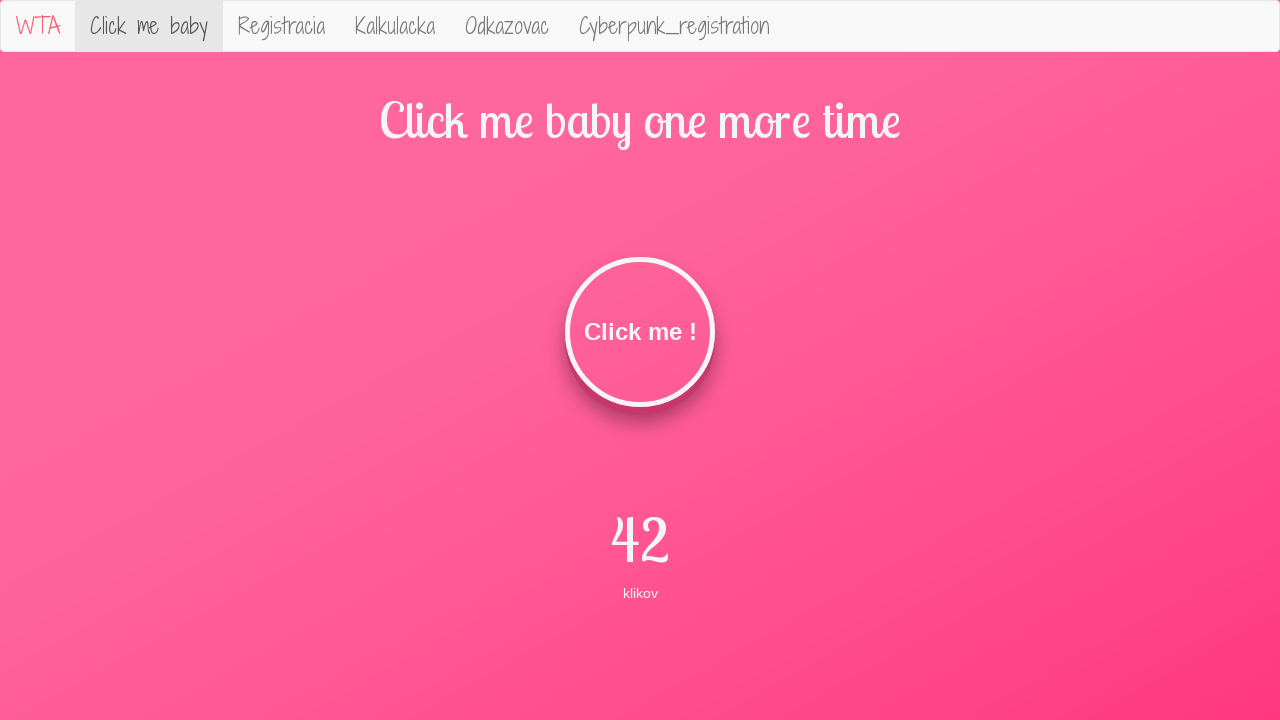

Retrieved current click count text
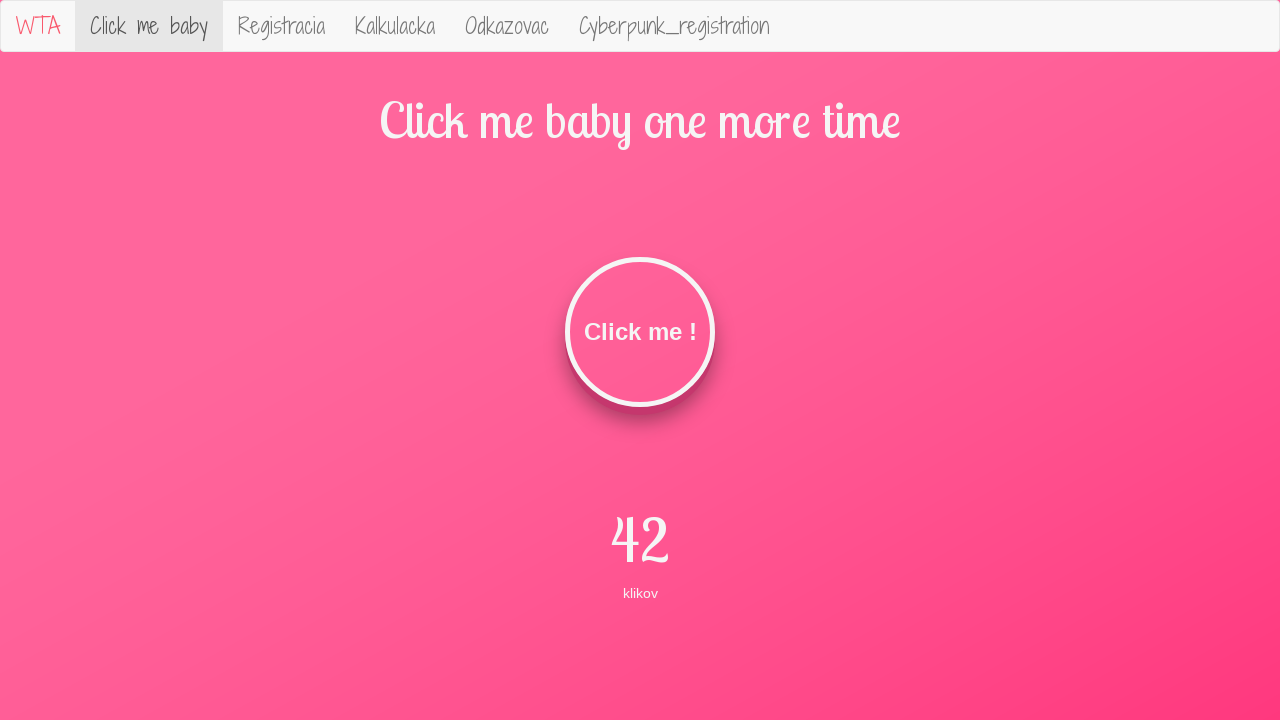

Retrieved description label text
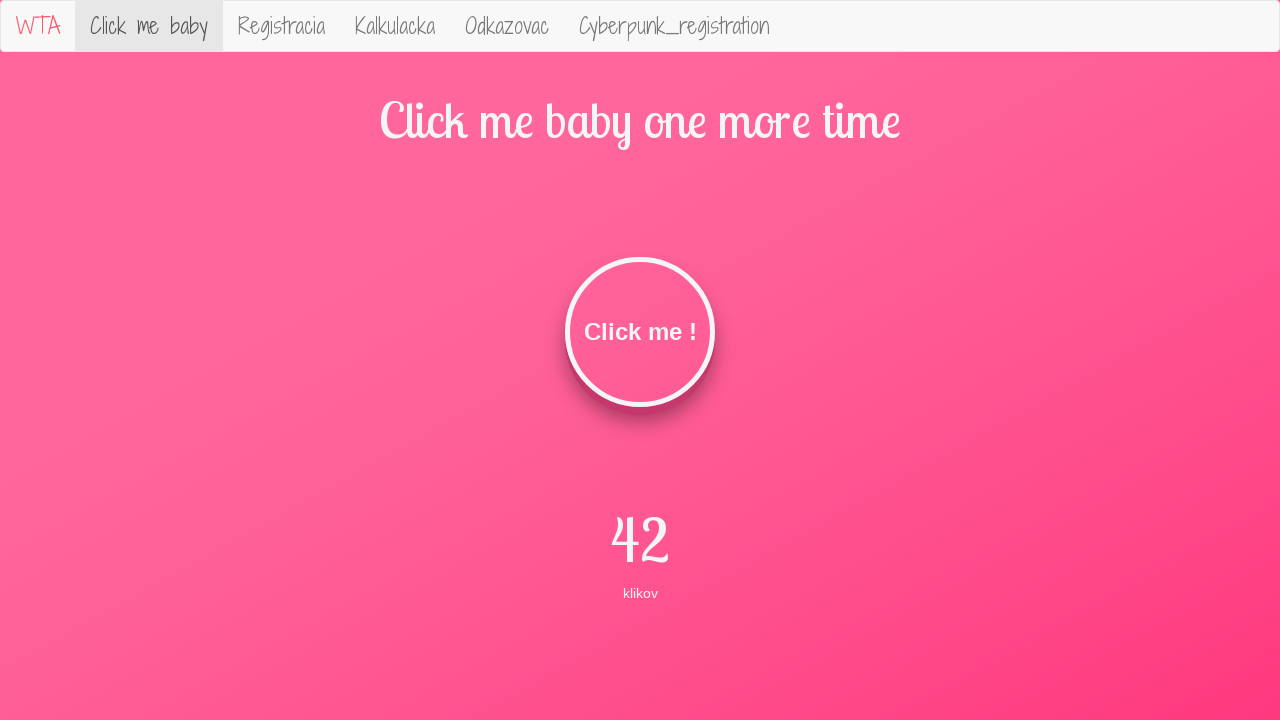

Assertion passed: label is 'klikov' for 42 clicks
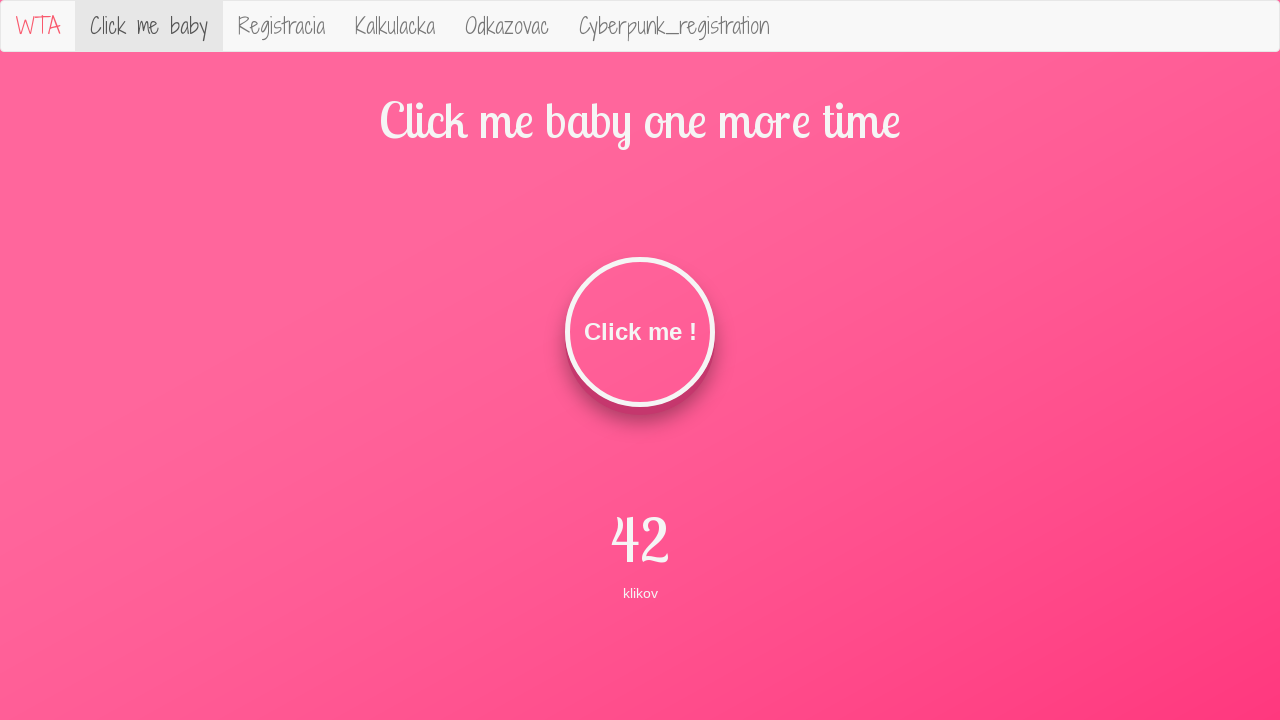

Clicked the button (iteration 43/49) at (640, 332) on #clickMe
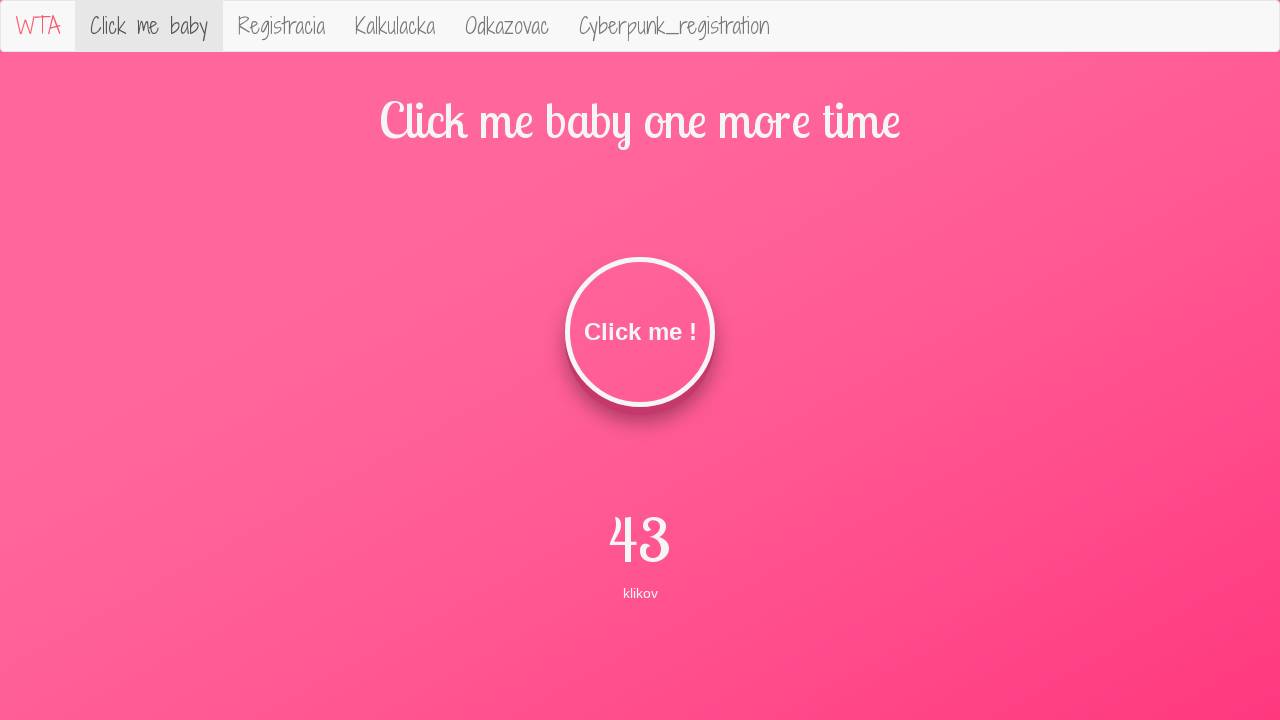

Retrieved current click count text
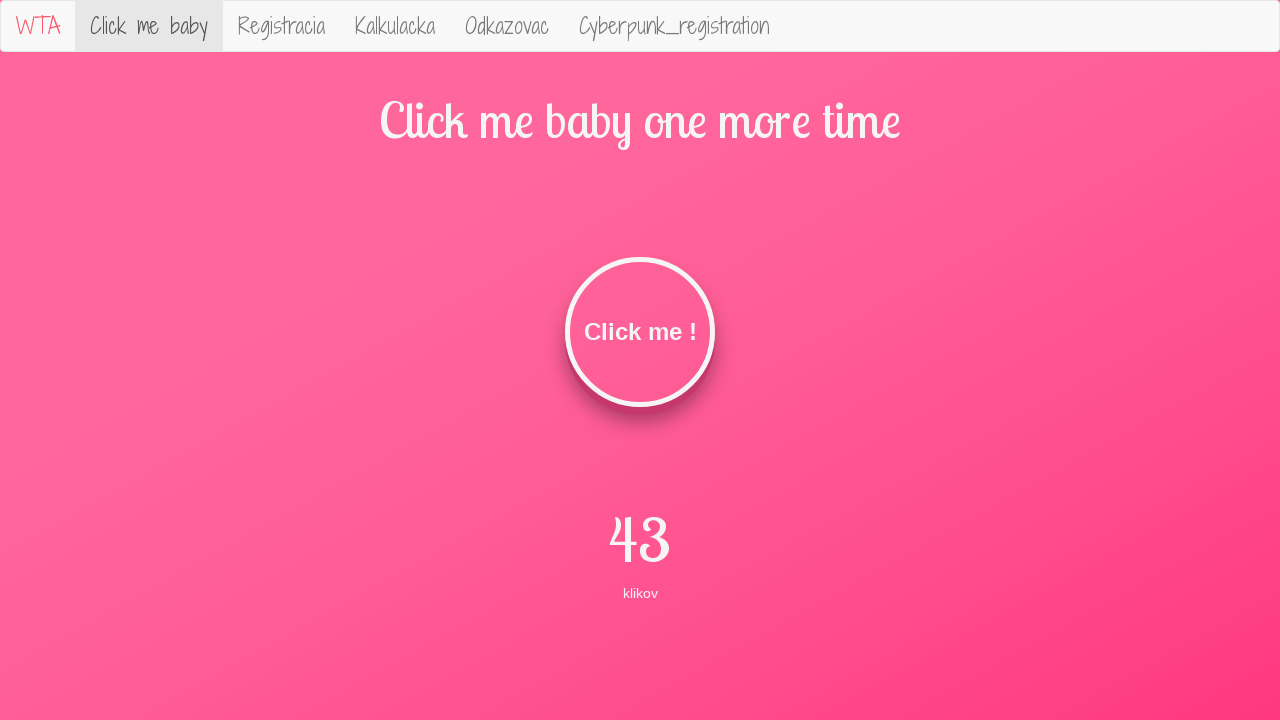

Retrieved description label text
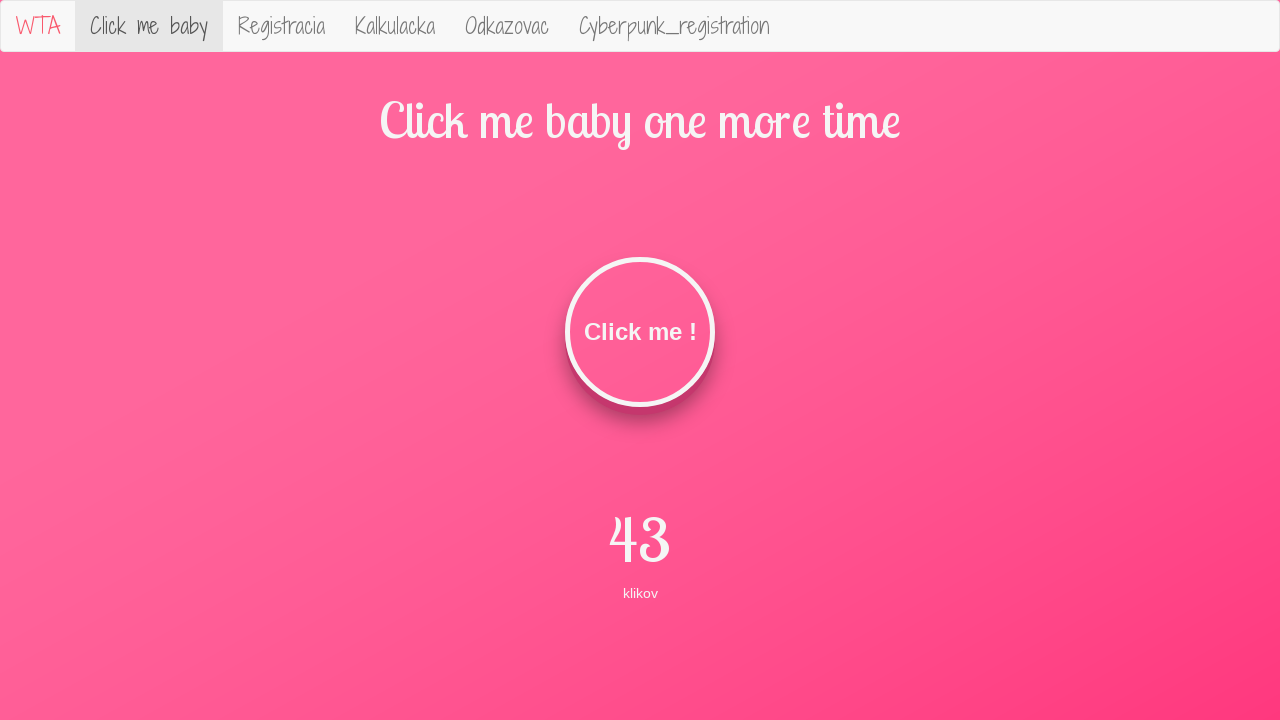

Assertion passed: label is 'klikov' for 43 clicks
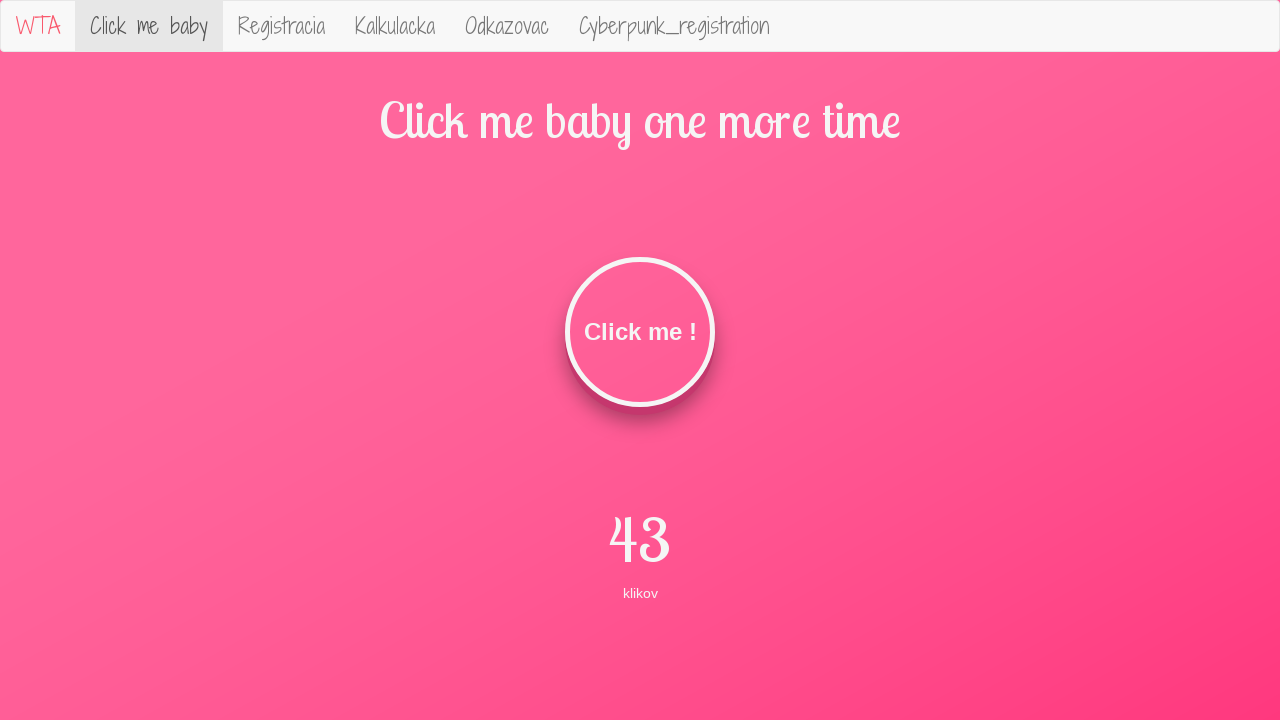

Clicked the button (iteration 44/49) at (640, 332) on #clickMe
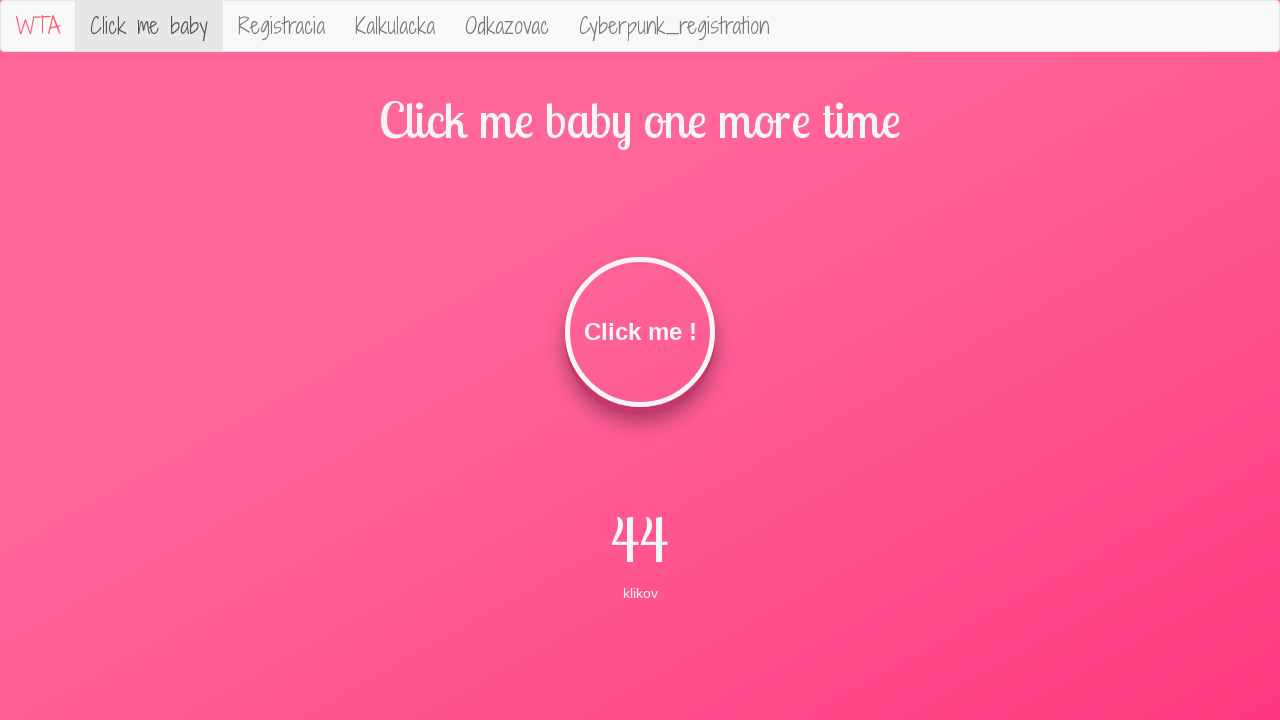

Retrieved current click count text
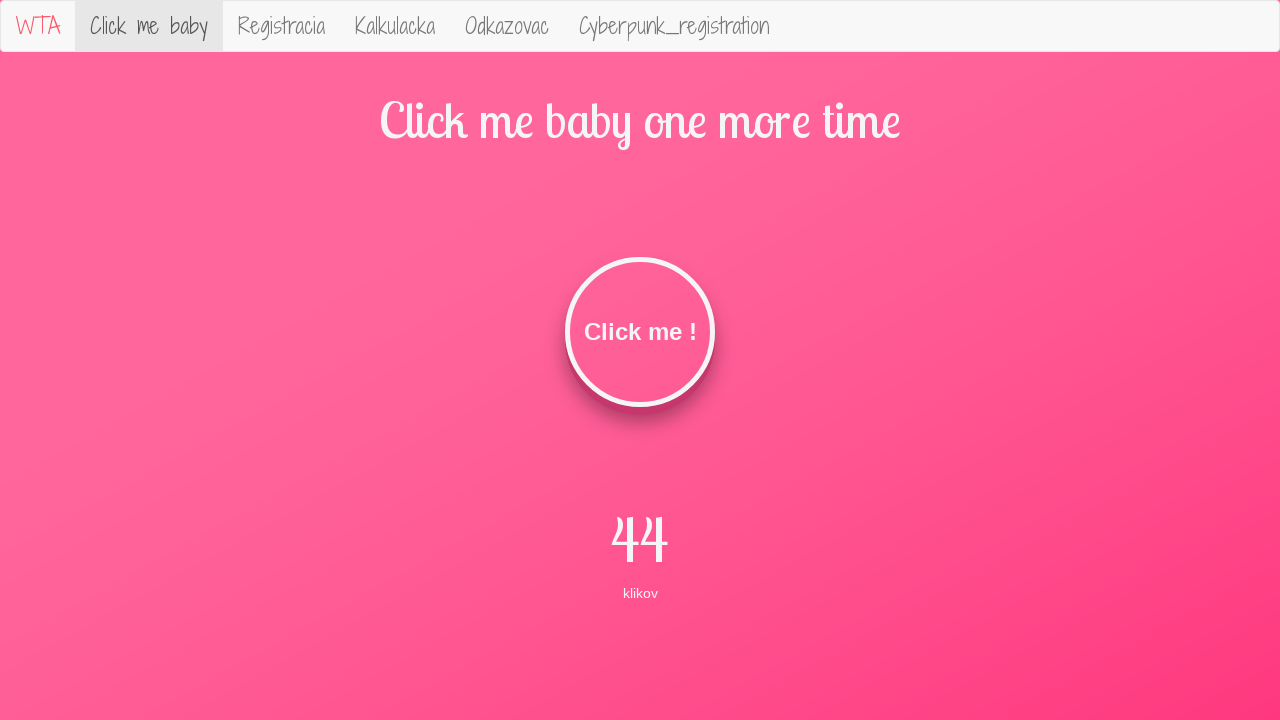

Retrieved description label text
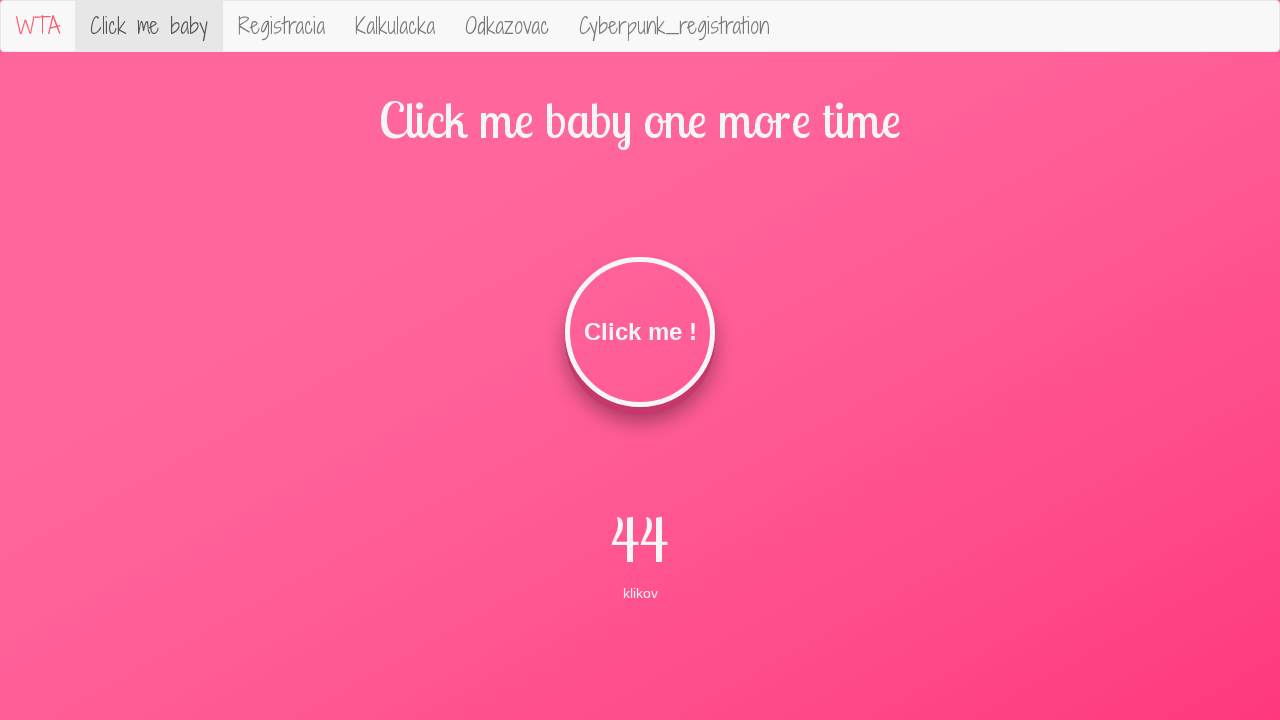

Assertion passed: label is 'klikov' for 44 clicks
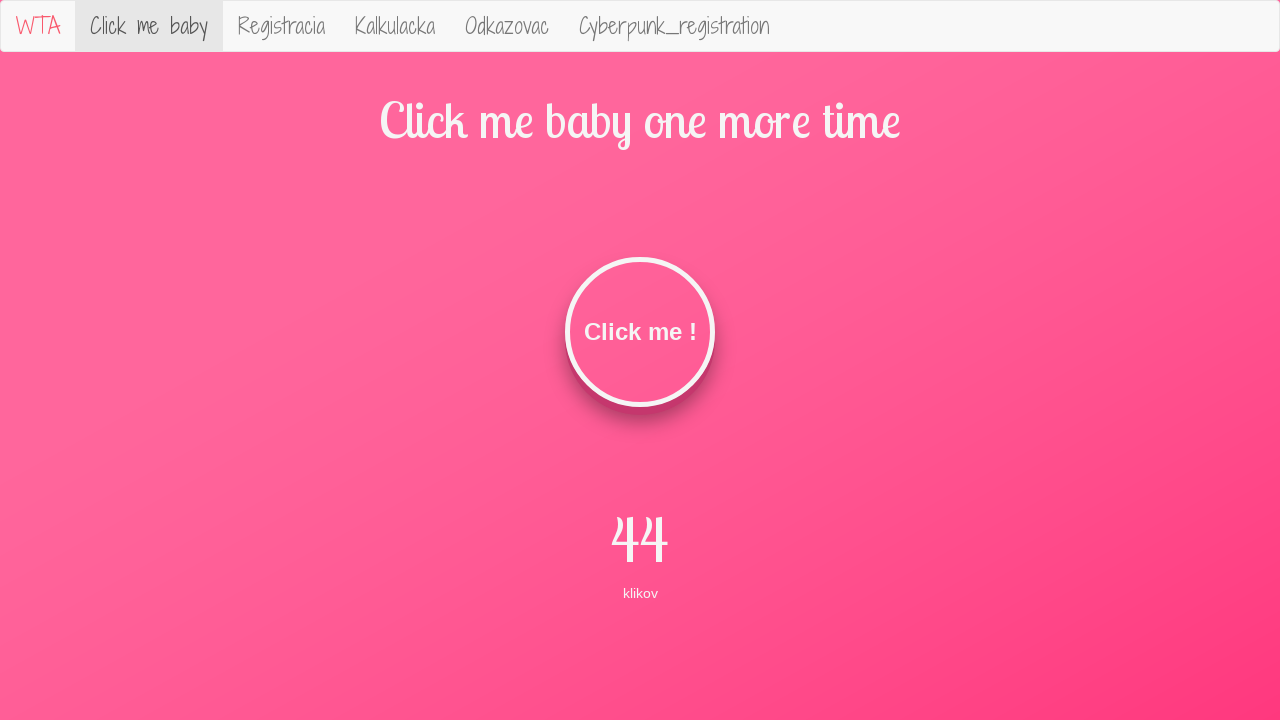

Clicked the button (iteration 45/49) at (640, 332) on #clickMe
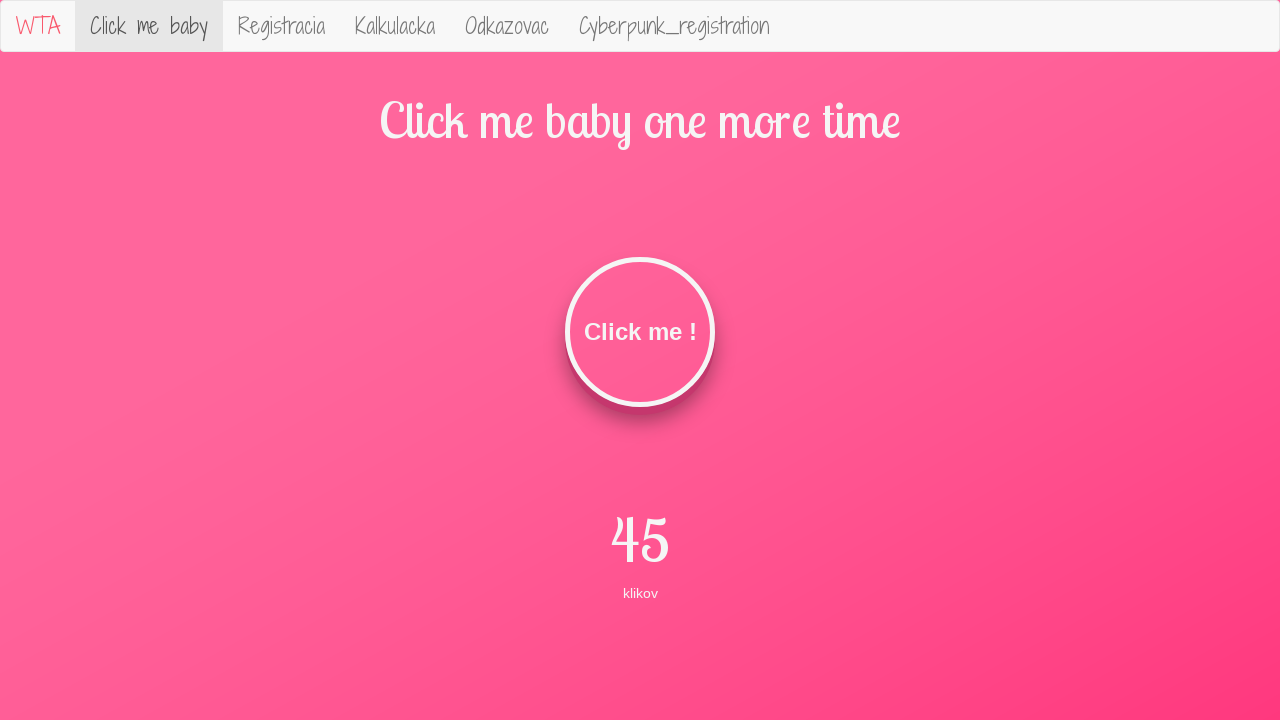

Retrieved current click count text
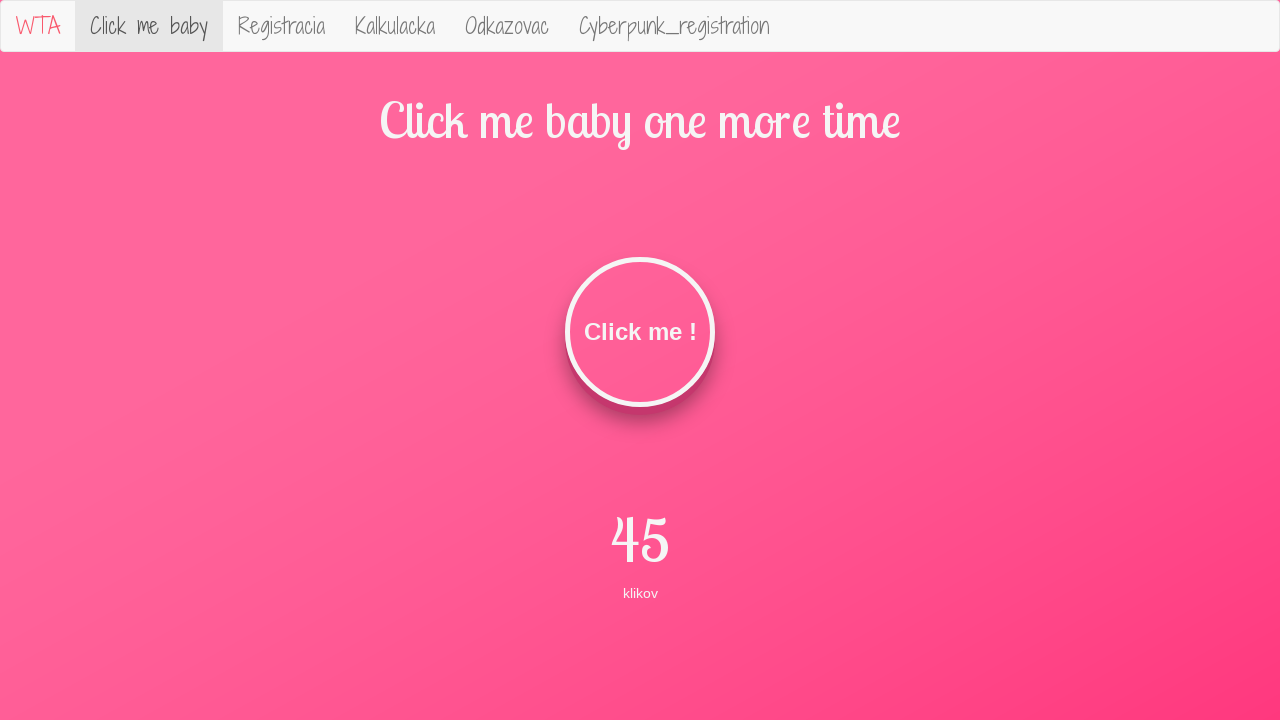

Retrieved description label text
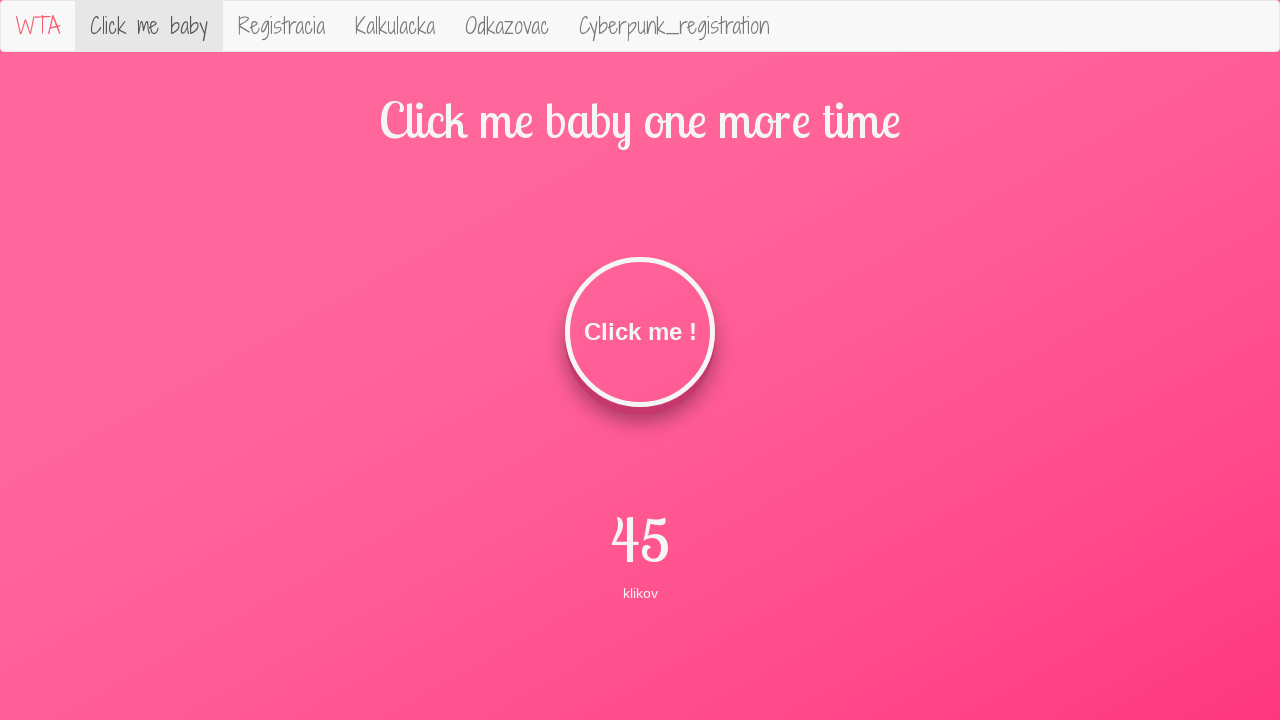

Assertion passed: label is 'klikov' for 45 clicks
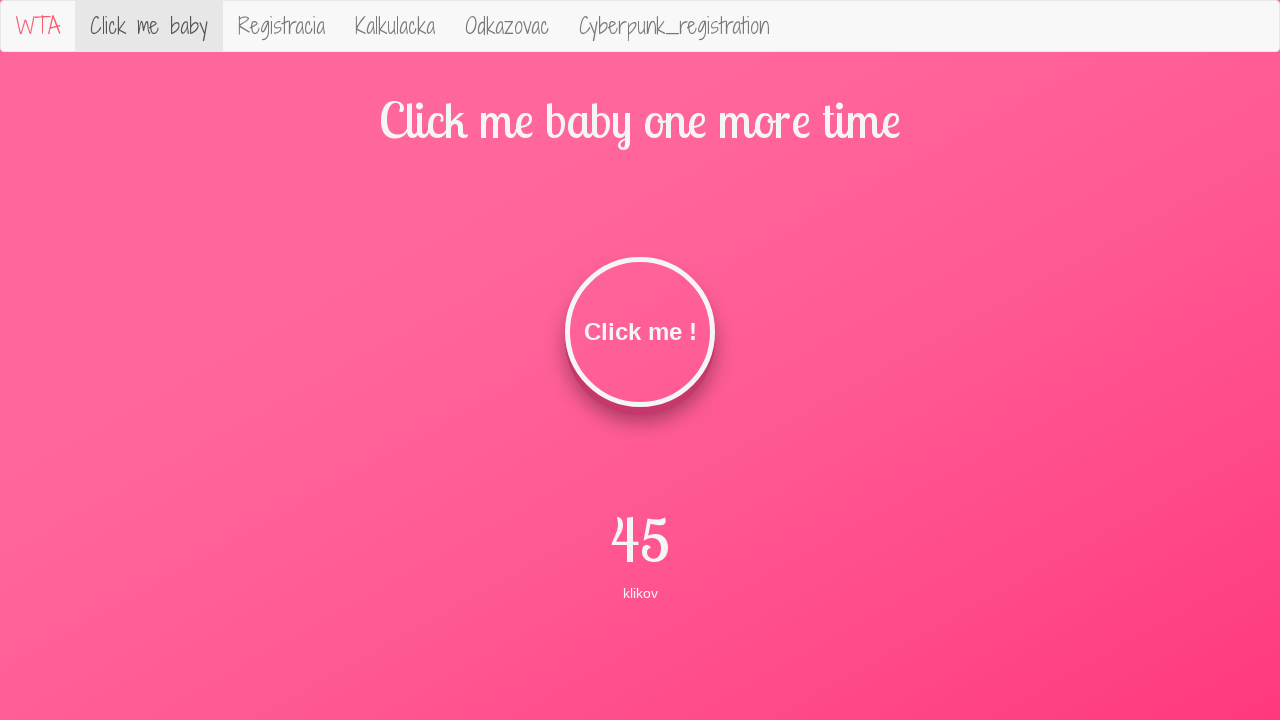

Clicked the button (iteration 46/49) at (640, 332) on #clickMe
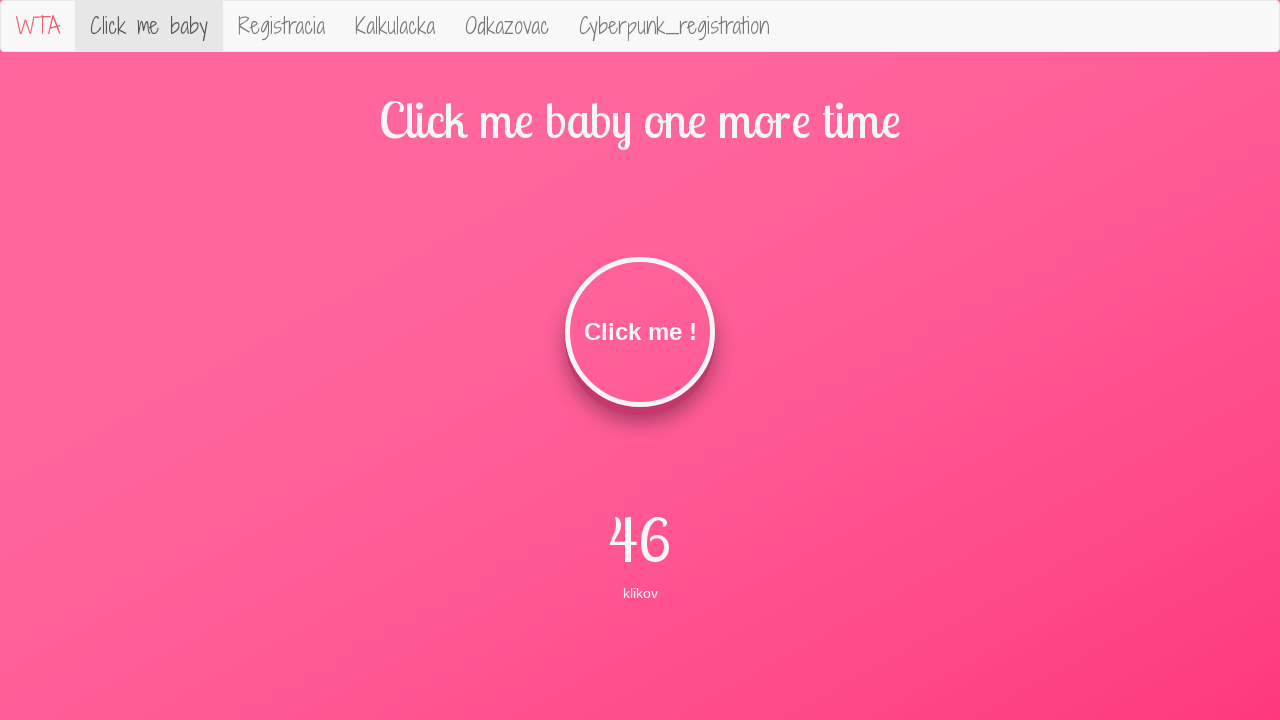

Retrieved current click count text
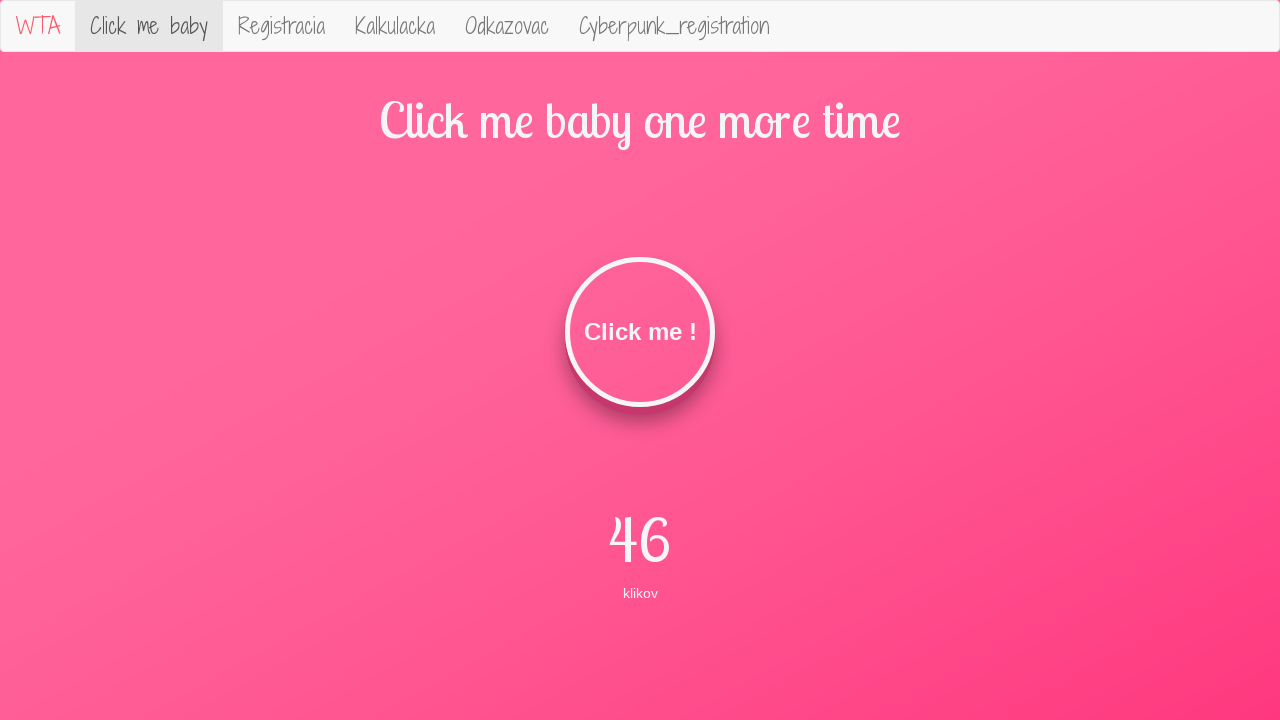

Retrieved description label text
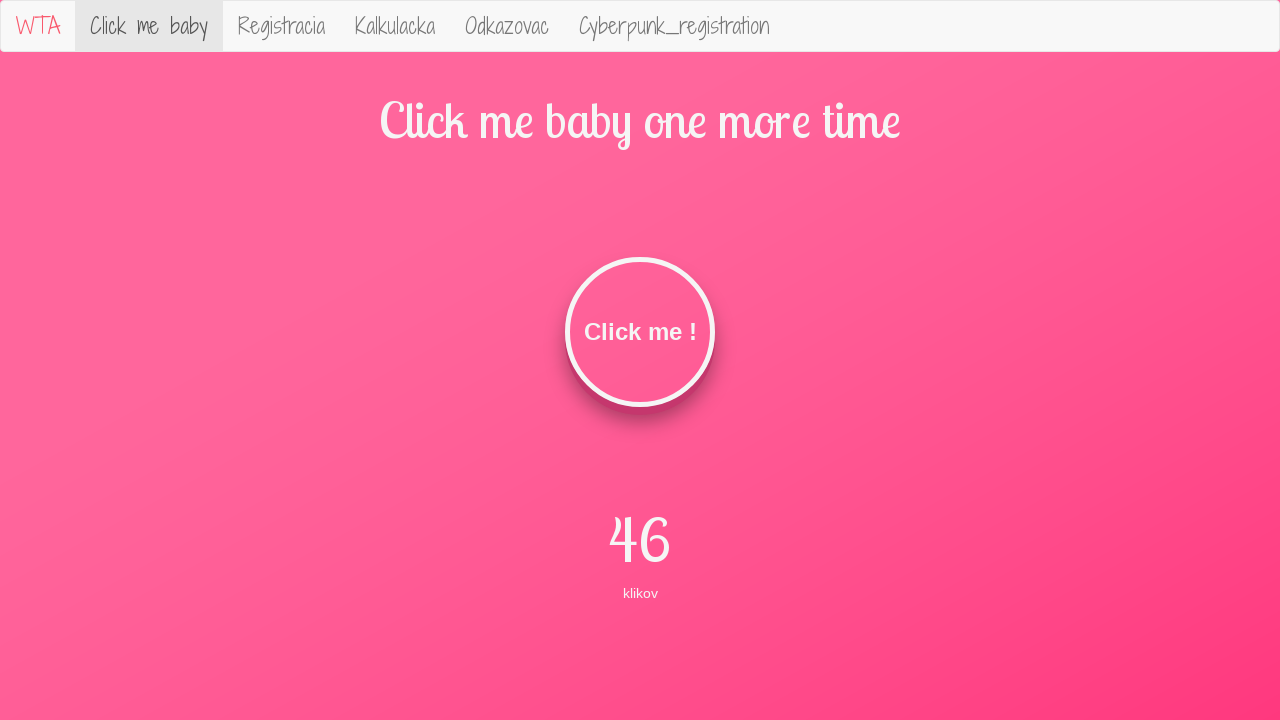

Assertion passed: label is 'klikov' for 46 clicks
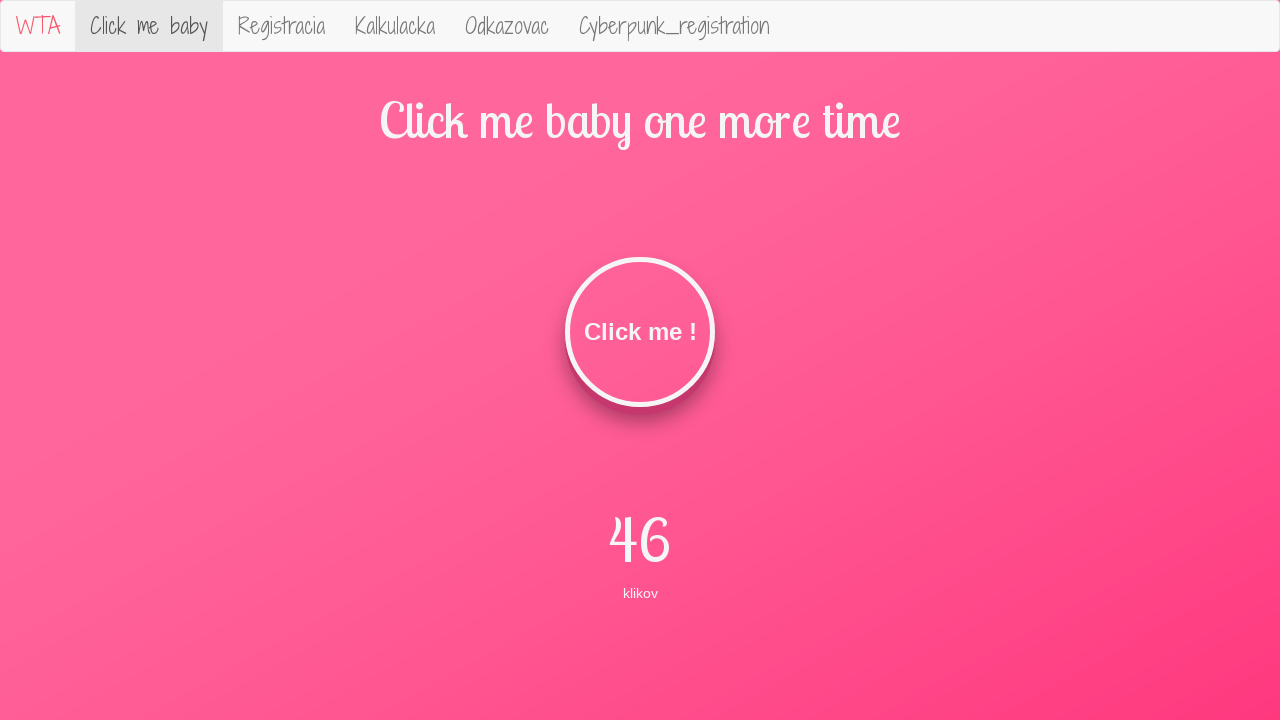

Clicked the button (iteration 47/49) at (640, 332) on #clickMe
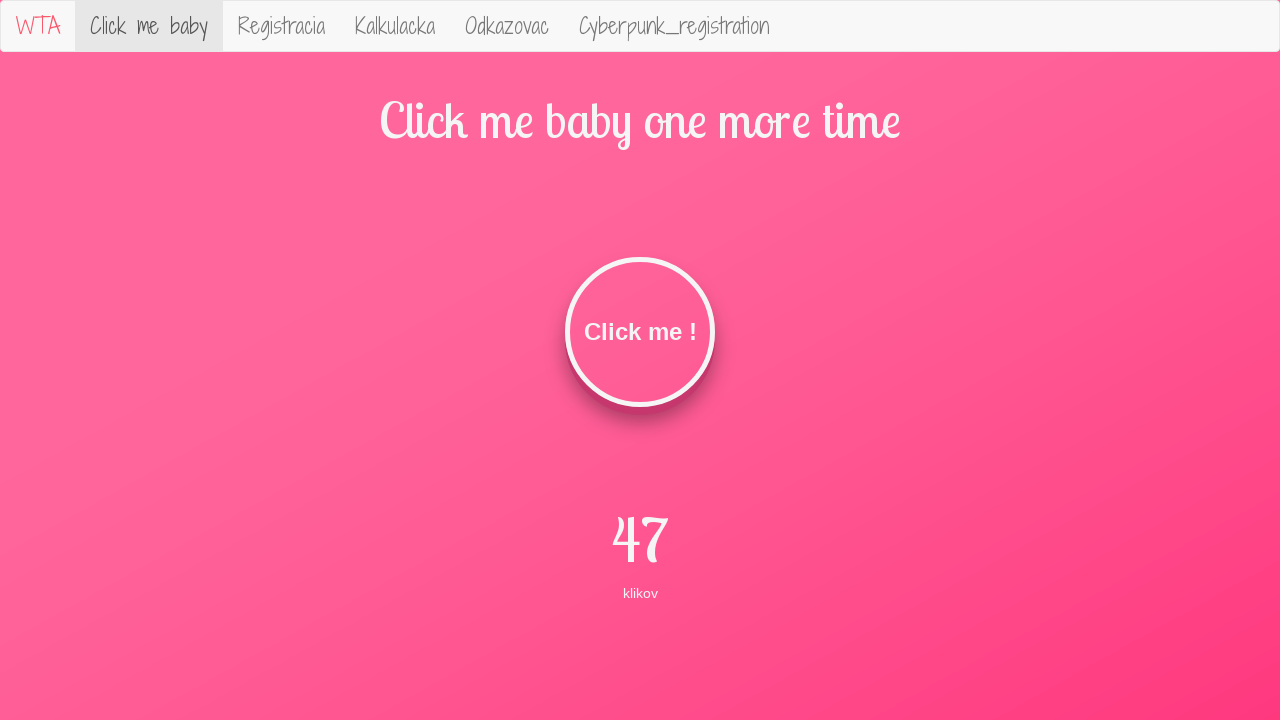

Retrieved current click count text
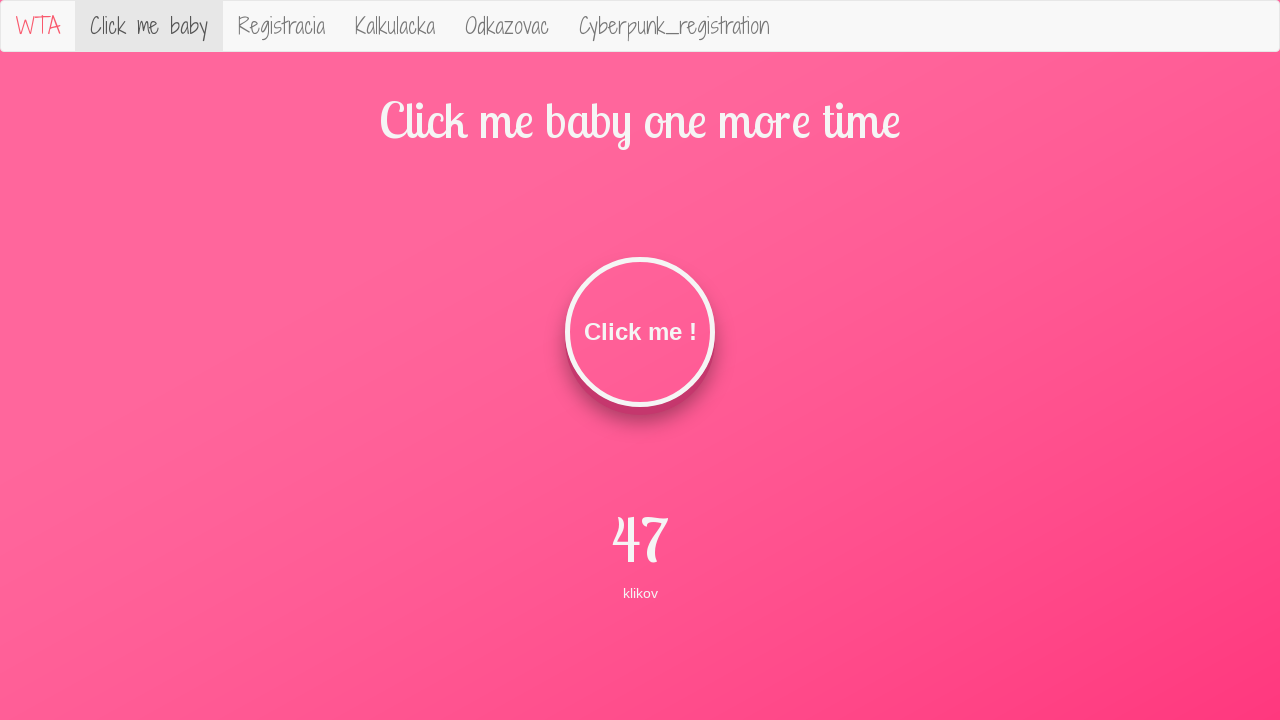

Retrieved description label text
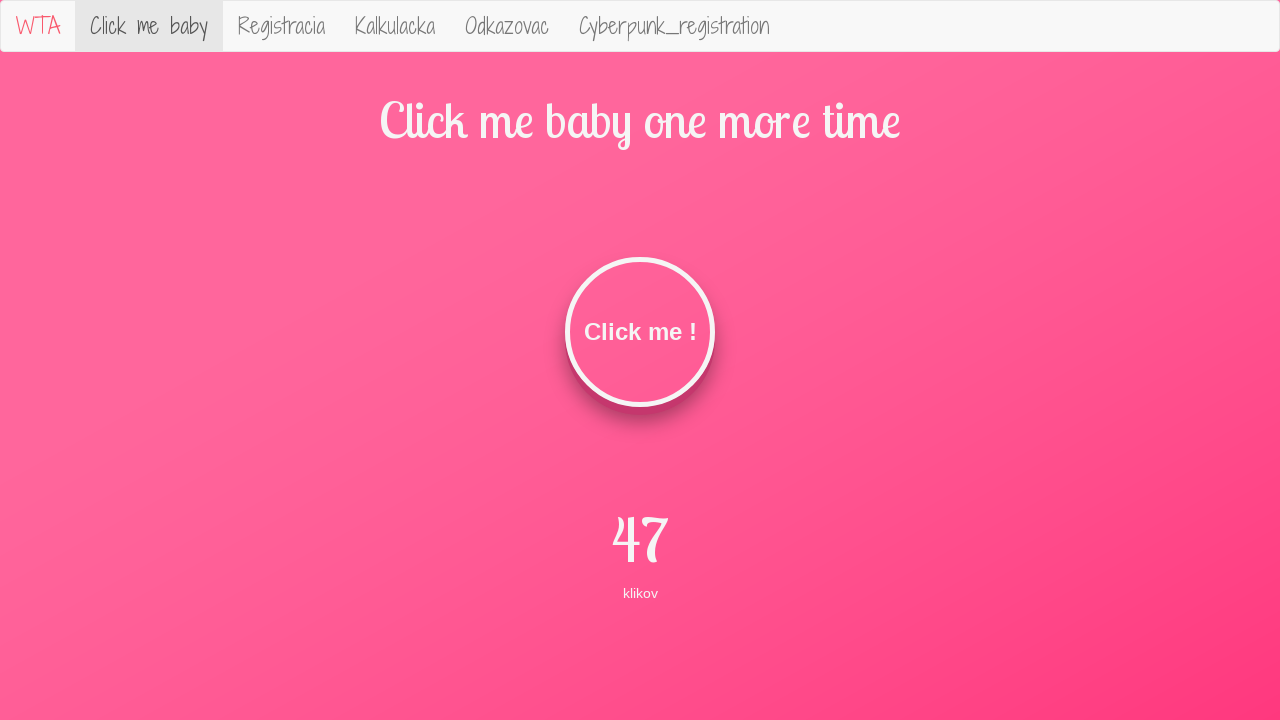

Assertion passed: label is 'klikov' for 47 clicks
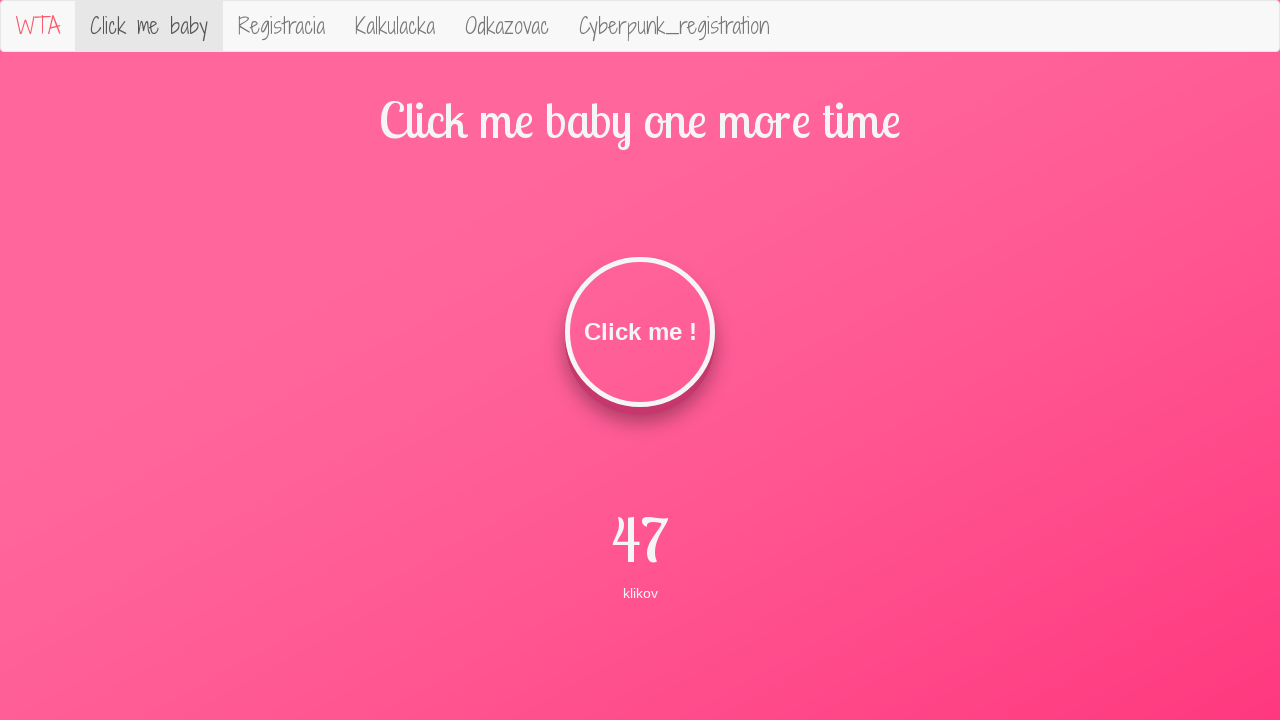

Clicked the button (iteration 48/49) at (640, 332) on #clickMe
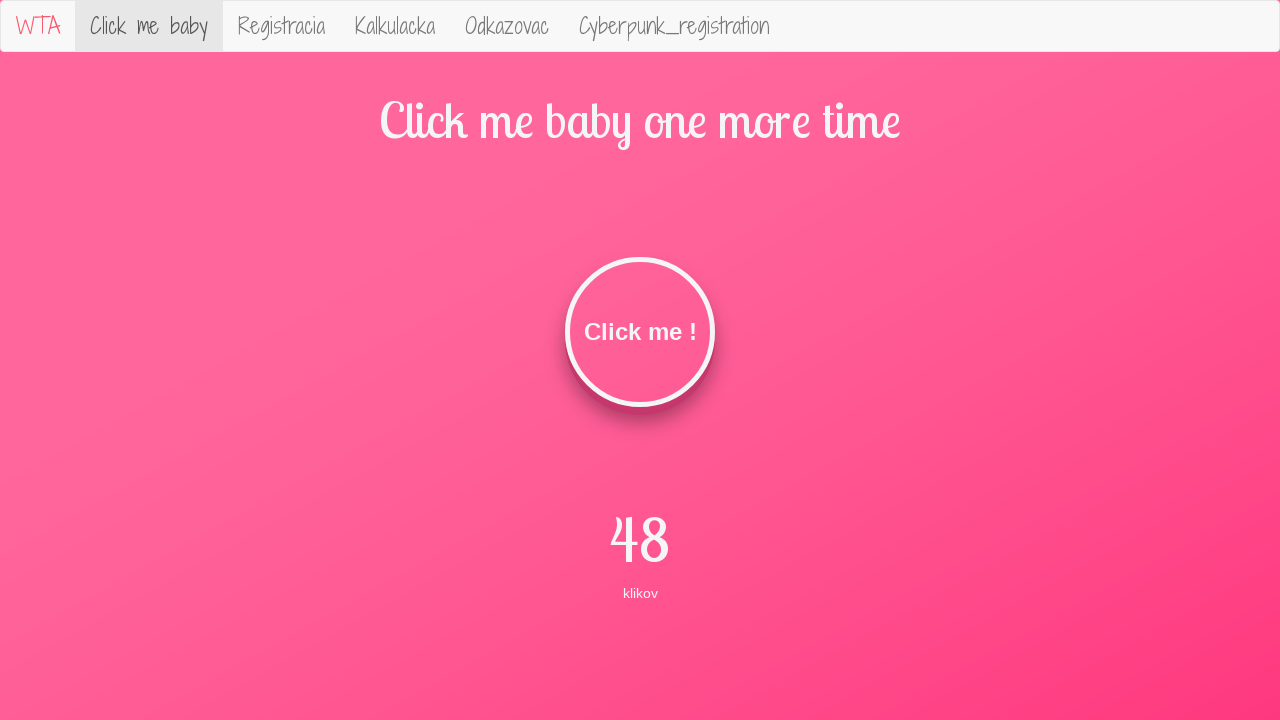

Retrieved current click count text
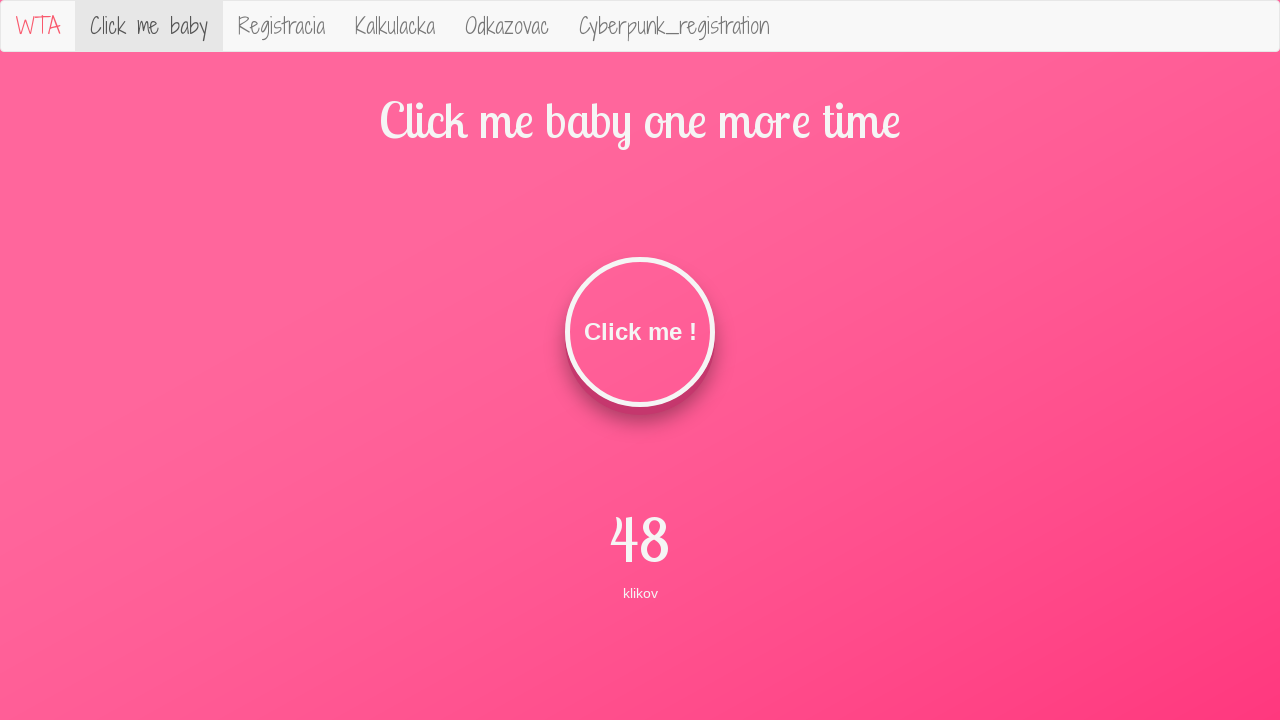

Retrieved description label text
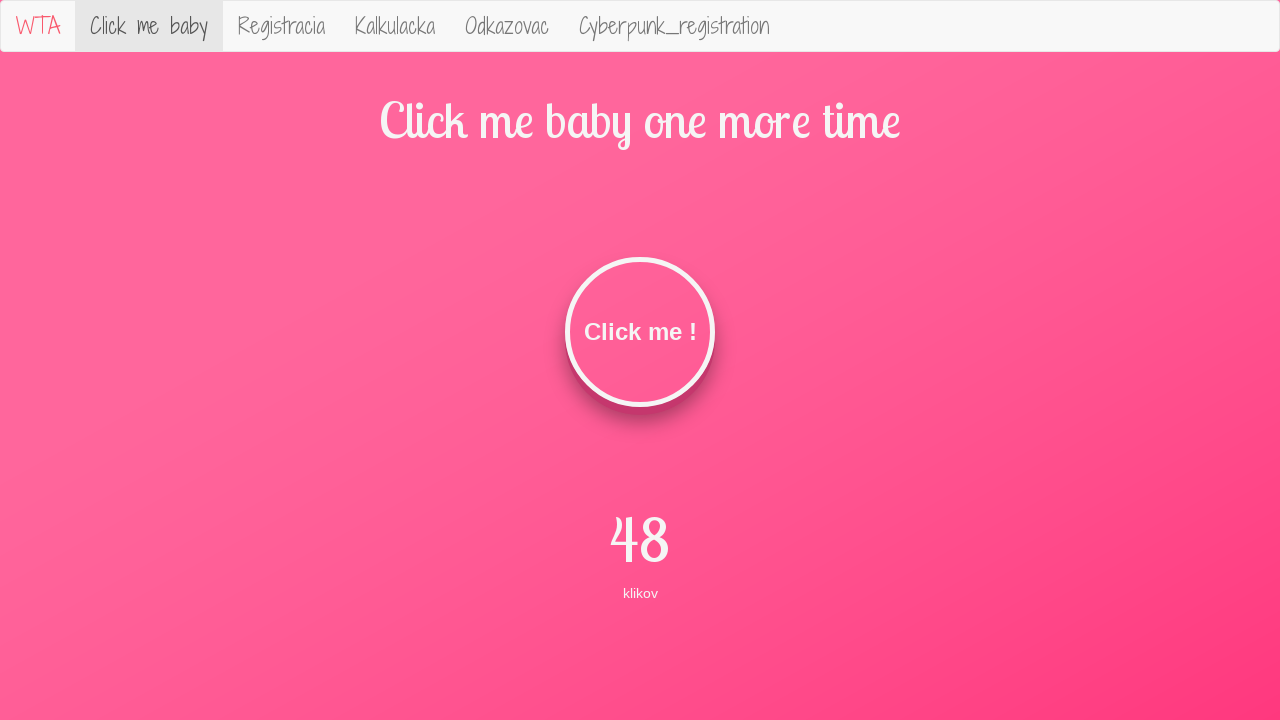

Assertion passed: label is 'klikov' for 48 clicks
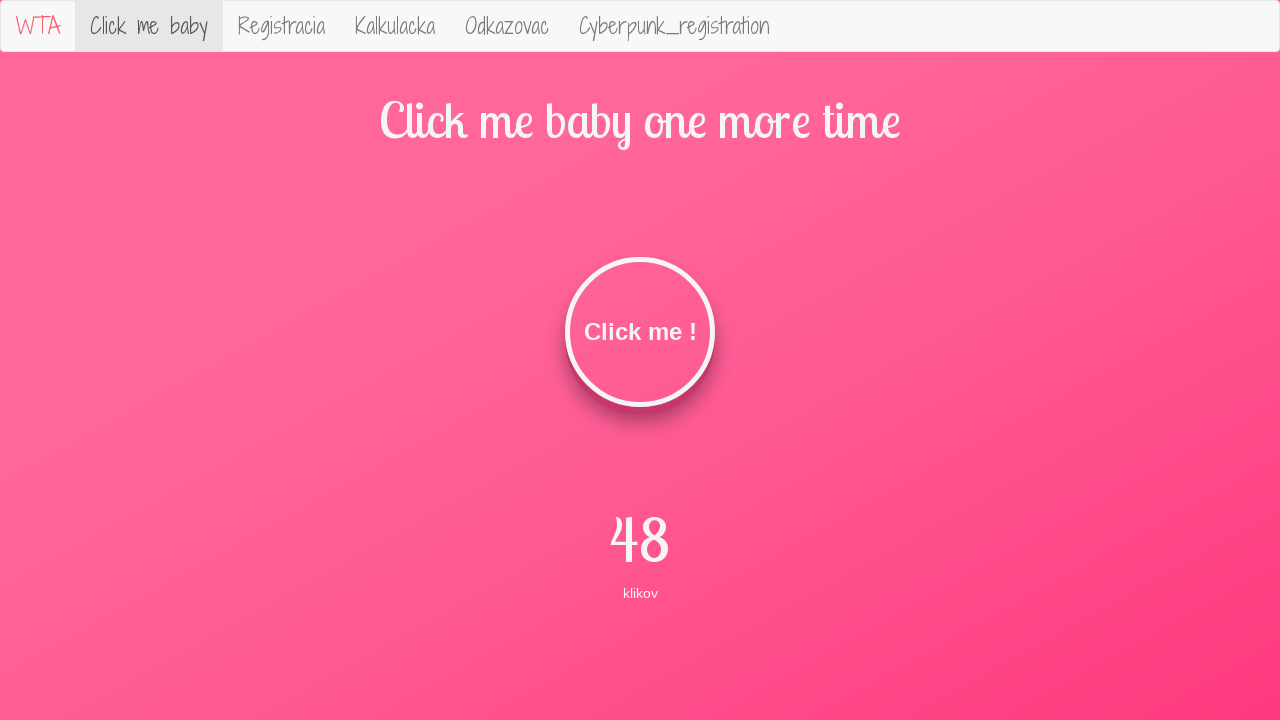

Clicked the button (iteration 49/49) at (640, 332) on #clickMe
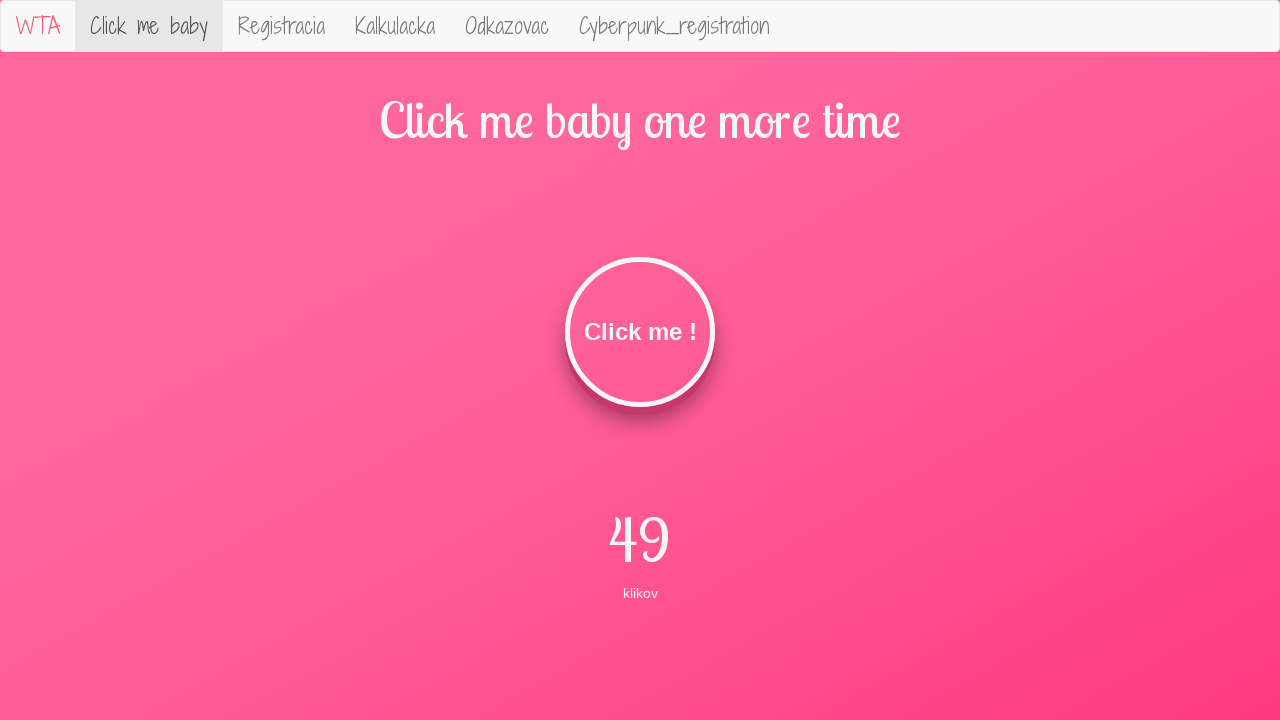

Retrieved current click count text
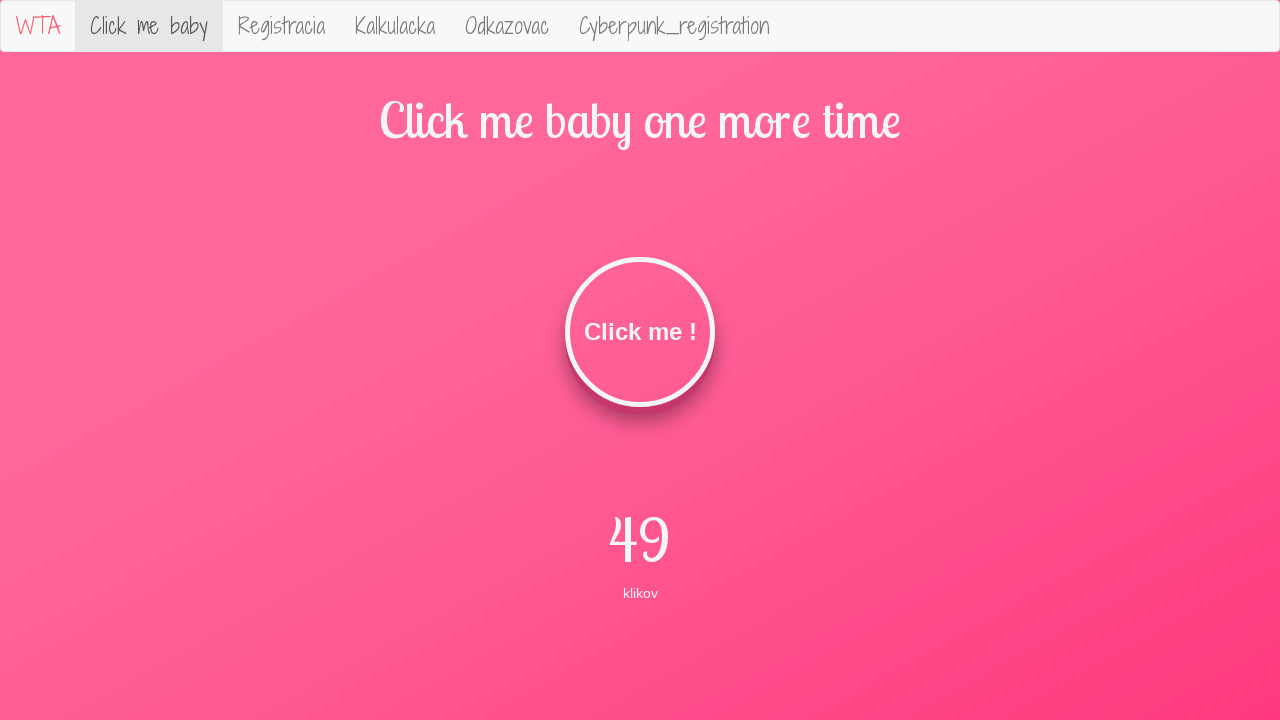

Retrieved description label text
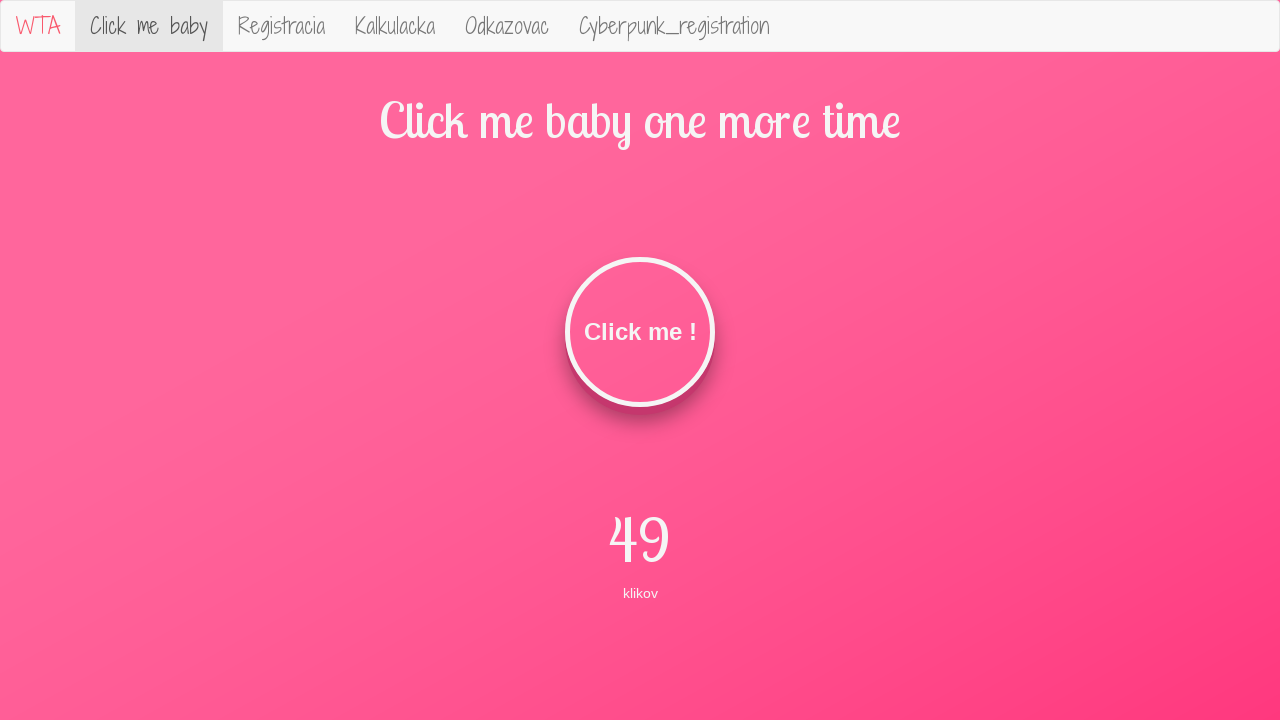

Assertion passed: label is 'klikov' for 49 clicks
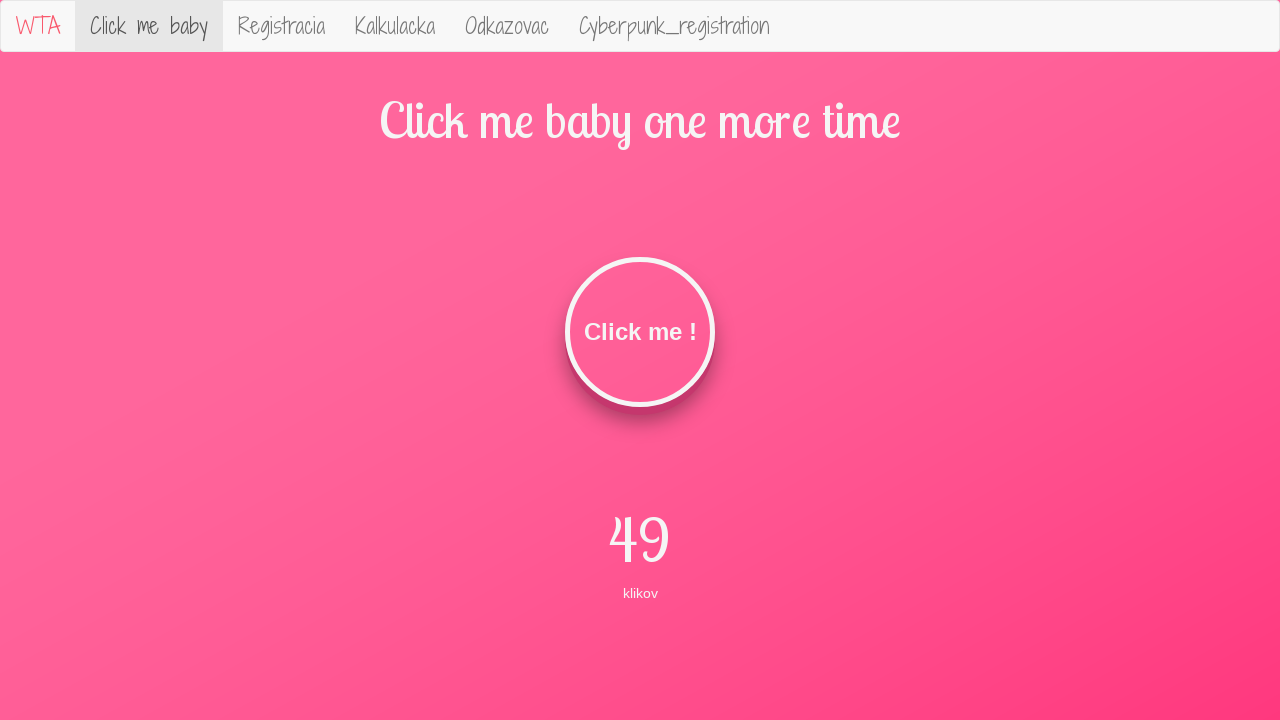

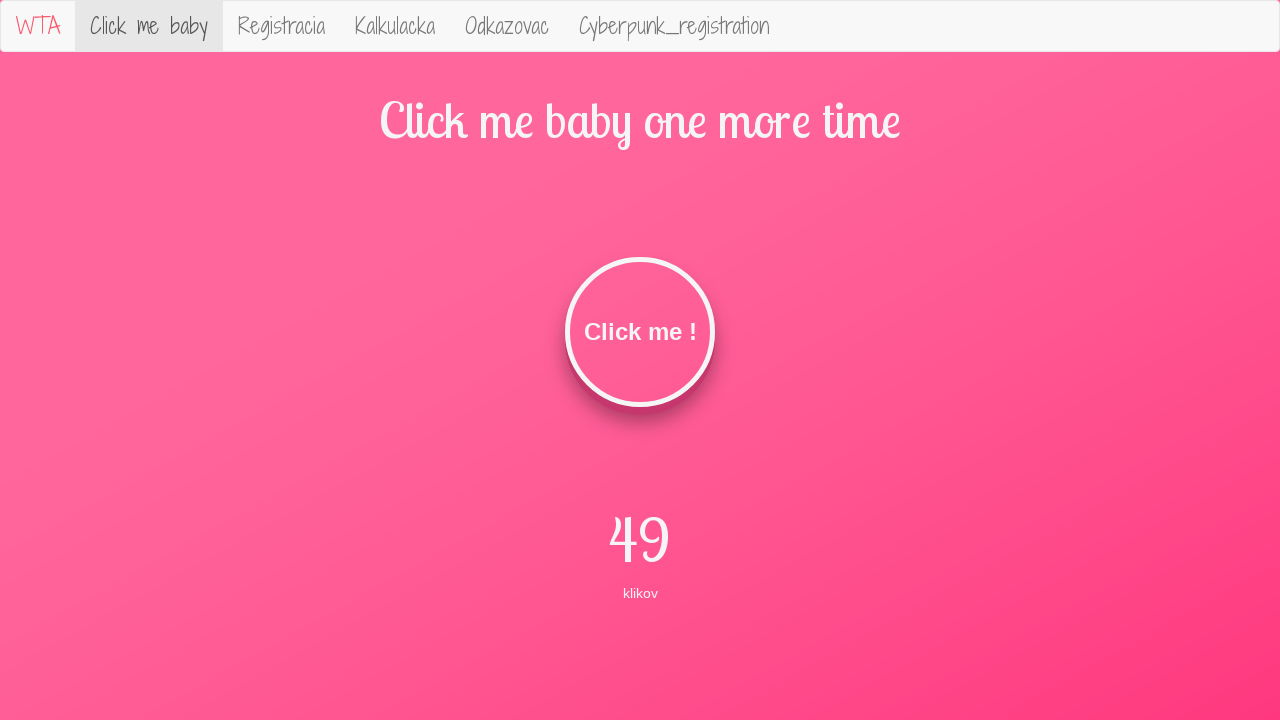